Tests dynamic element manipulation by clicking the Add Element button 100 times to create delete buttons, then clicking 90 of those delete buttons to remove them

Starting URL: http://the-internet.herokuapp.com/add_remove_elements/

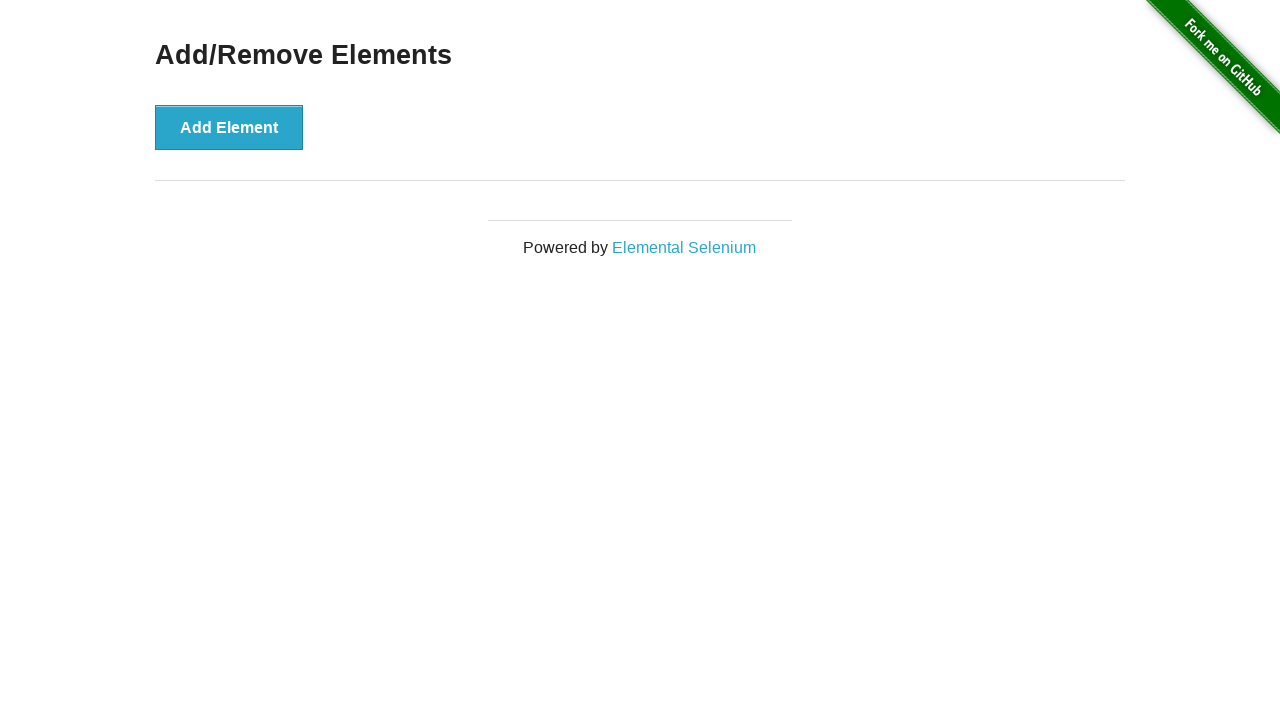

Clicked Add Element button (iteration 1/100) at (229, 127) on button[onclick='addElement()']
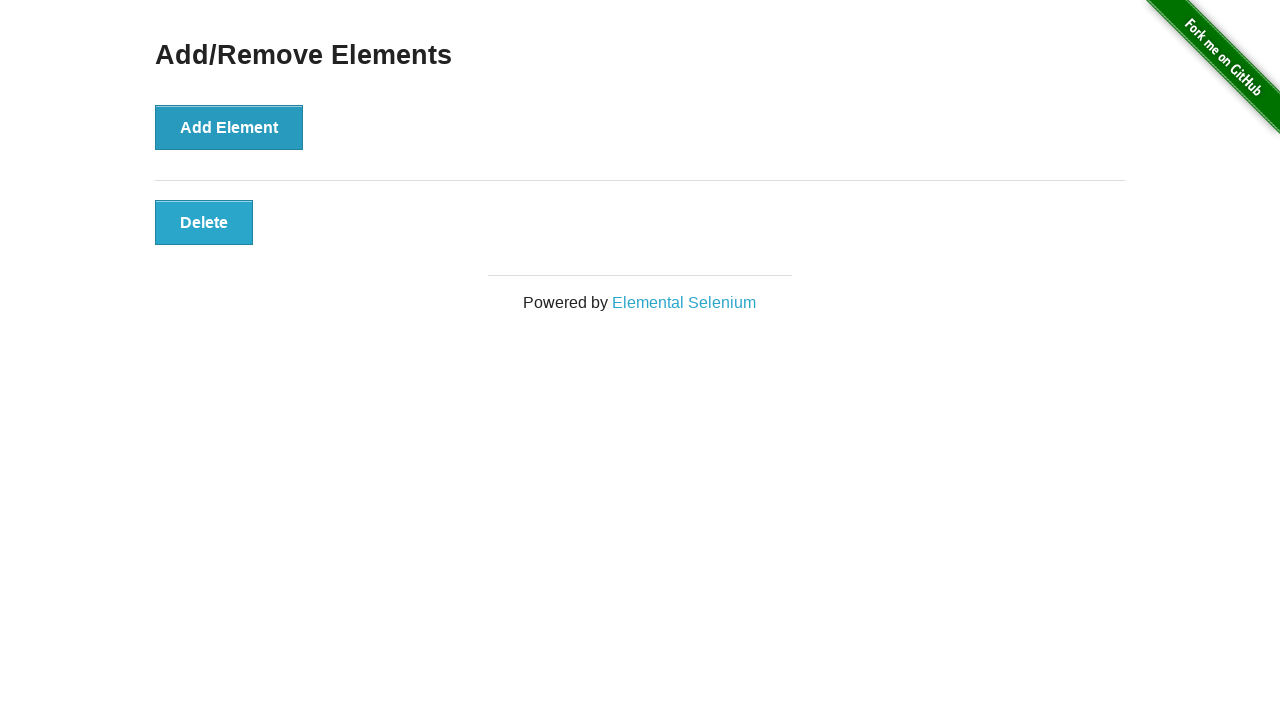

Clicked Add Element button (iteration 2/100) at (229, 127) on button[onclick='addElement()']
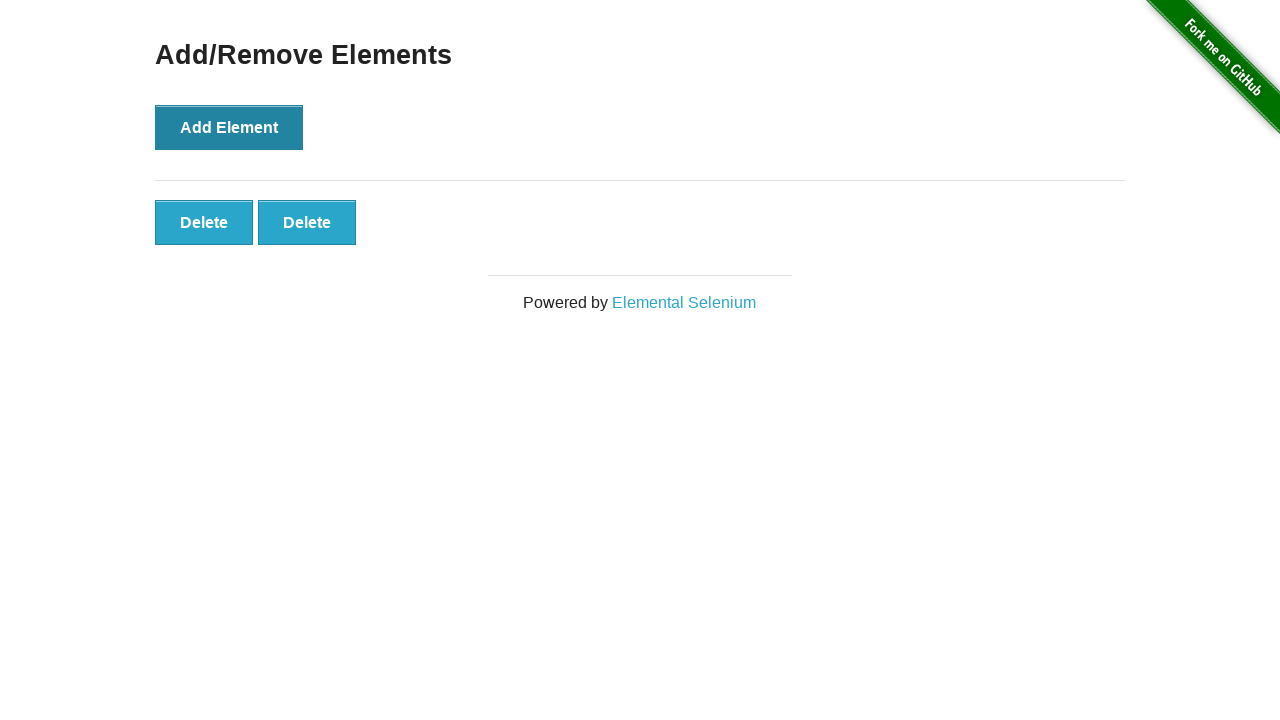

Clicked Add Element button (iteration 3/100) at (229, 127) on button[onclick='addElement()']
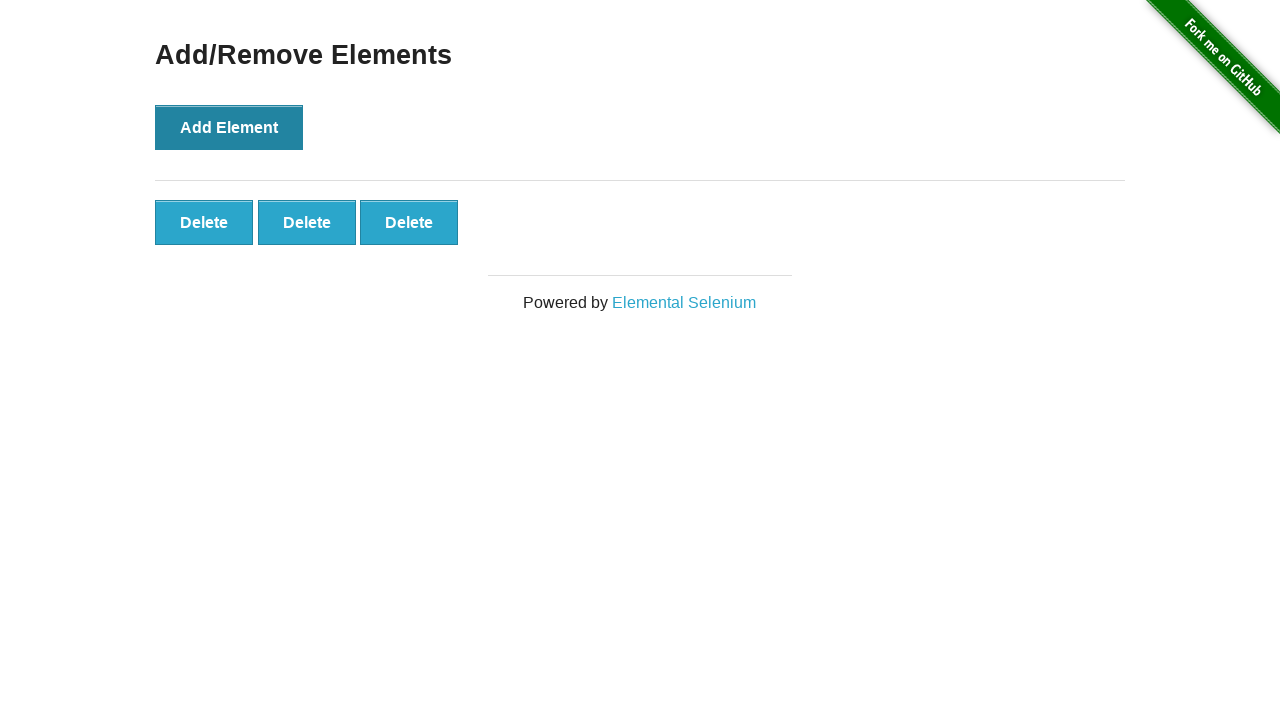

Clicked Add Element button (iteration 4/100) at (229, 127) on button[onclick='addElement()']
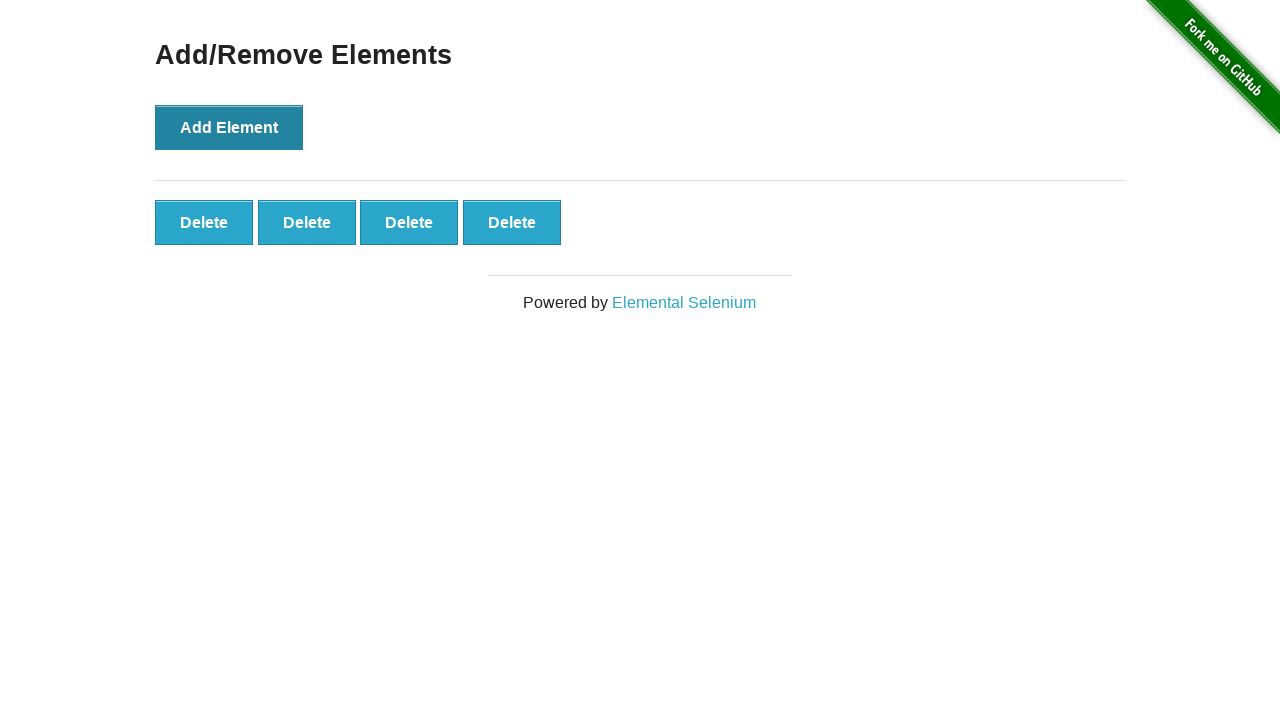

Clicked Add Element button (iteration 5/100) at (229, 127) on button[onclick='addElement()']
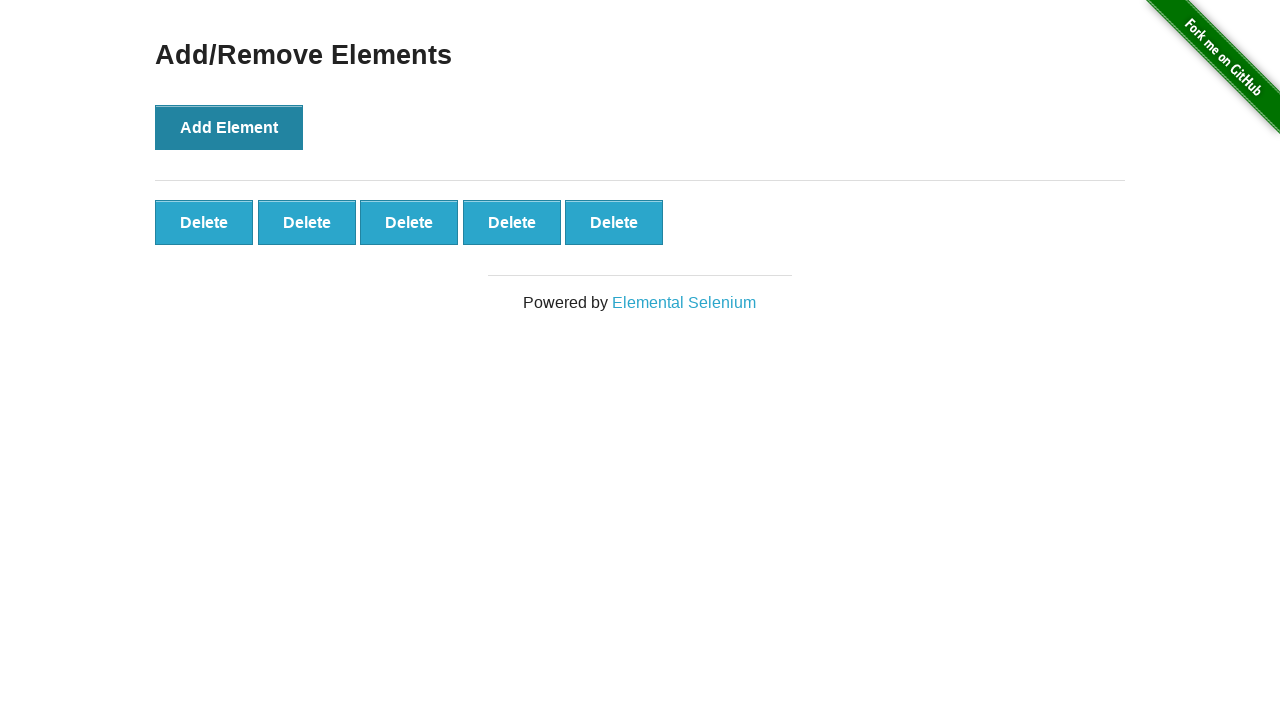

Clicked Add Element button (iteration 6/100) at (229, 127) on button[onclick='addElement()']
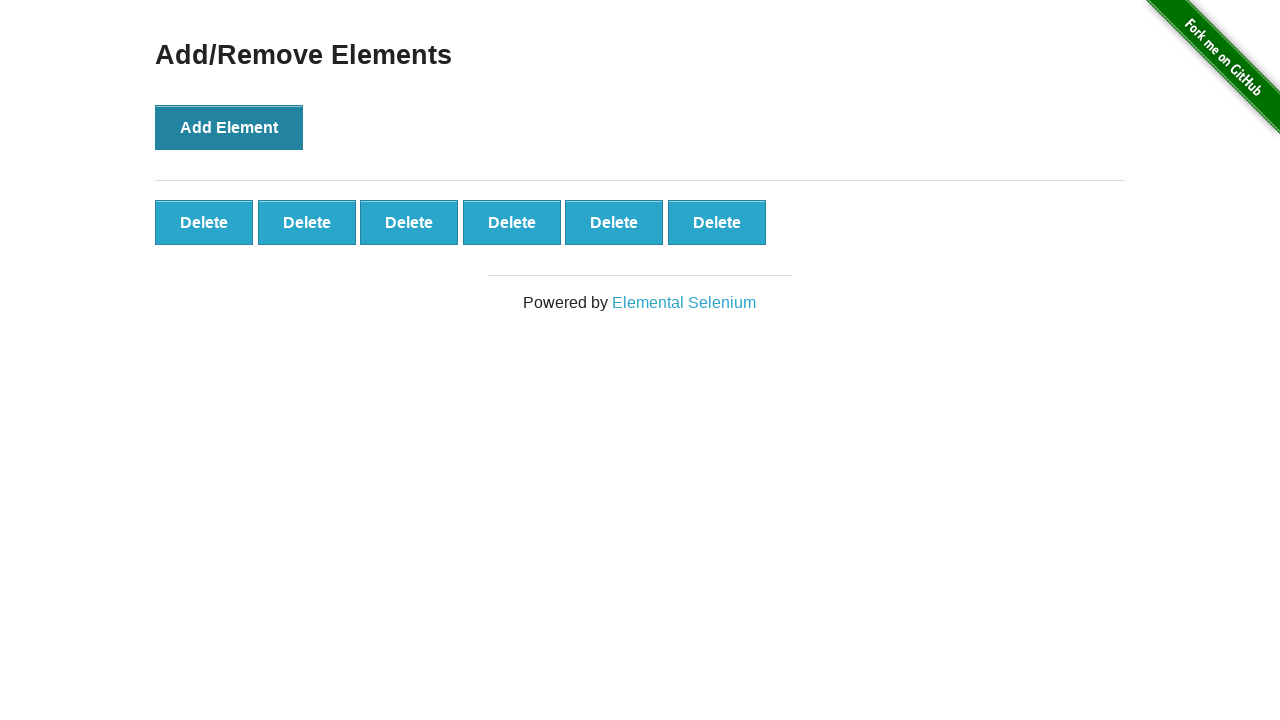

Clicked Add Element button (iteration 7/100) at (229, 127) on button[onclick='addElement()']
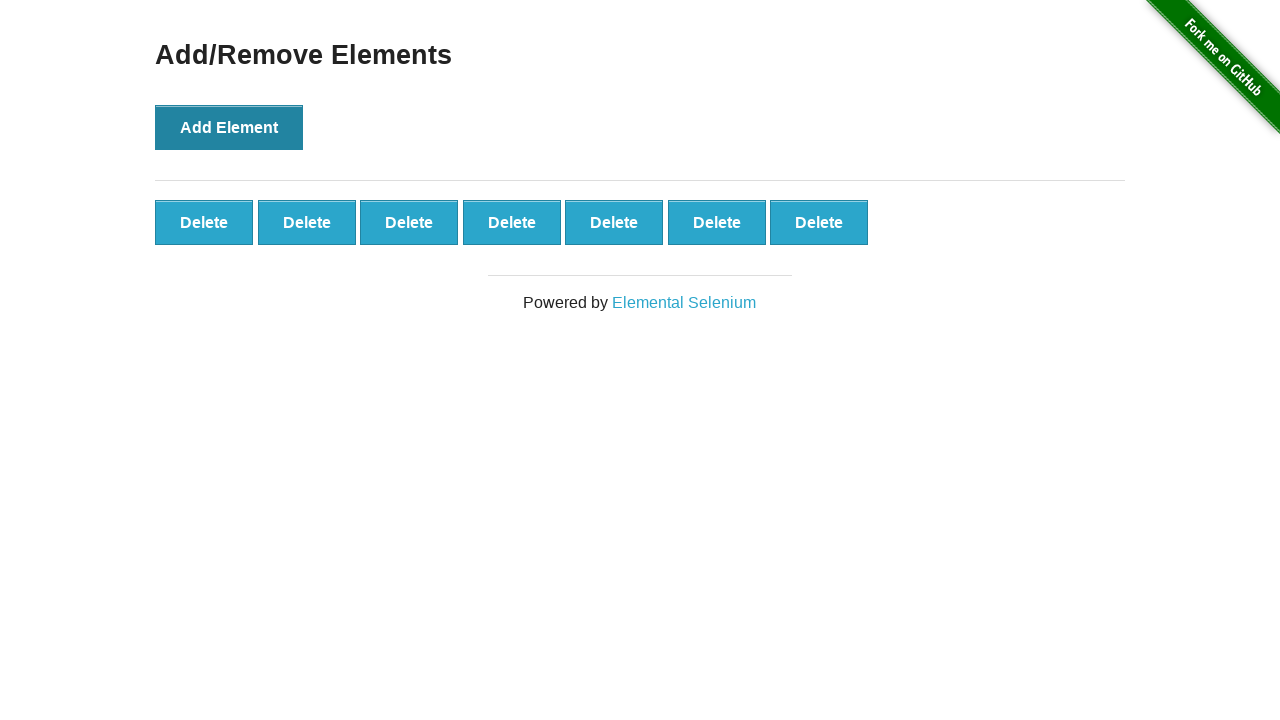

Clicked Add Element button (iteration 8/100) at (229, 127) on button[onclick='addElement()']
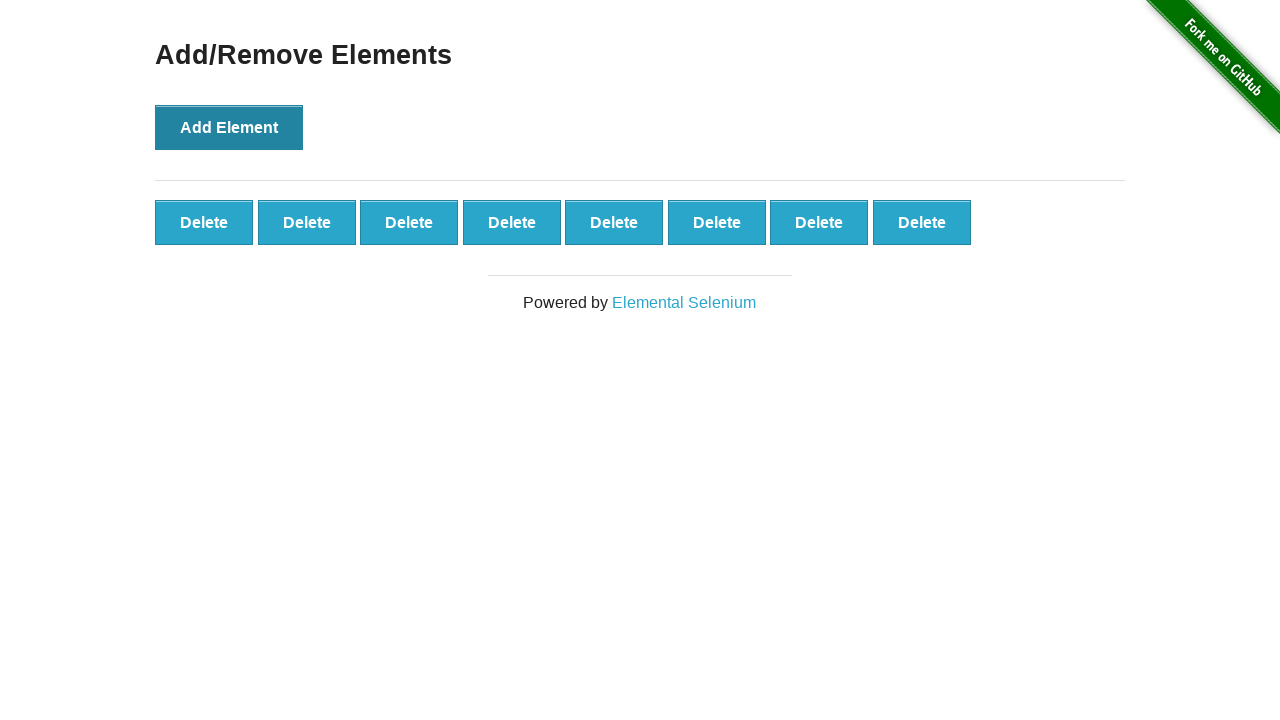

Clicked Add Element button (iteration 9/100) at (229, 127) on button[onclick='addElement()']
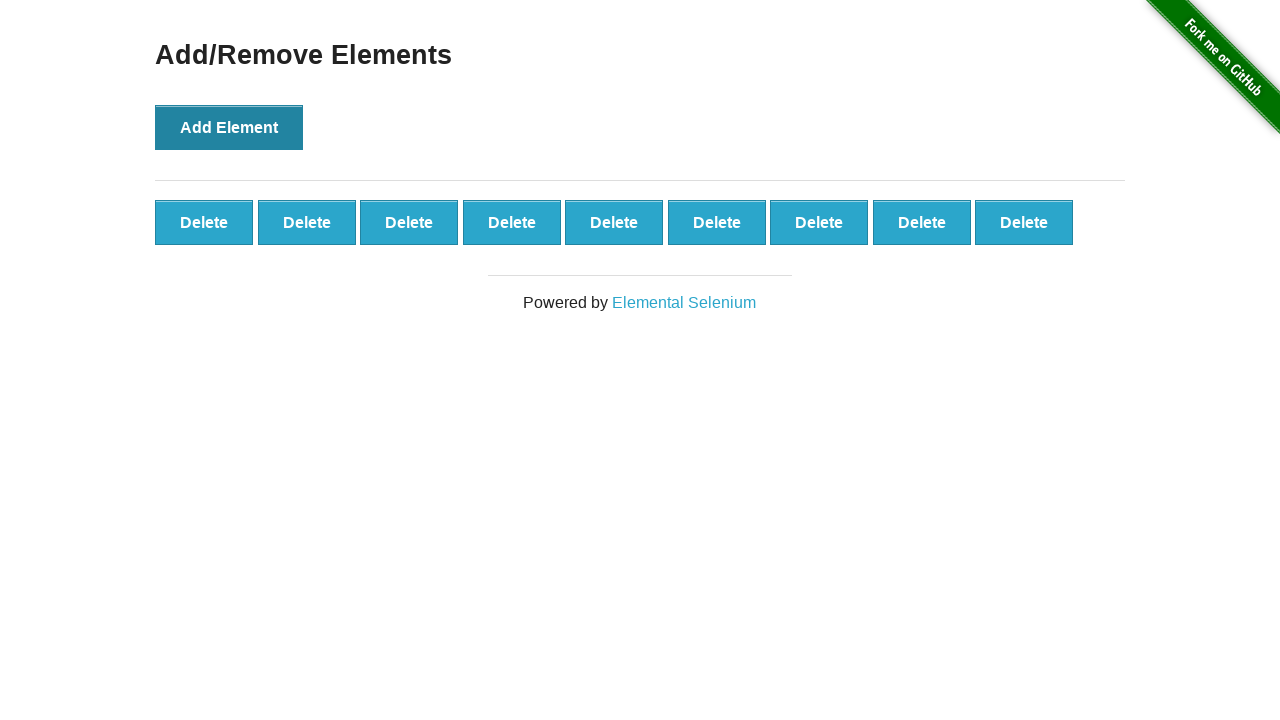

Clicked Add Element button (iteration 10/100) at (229, 127) on button[onclick='addElement()']
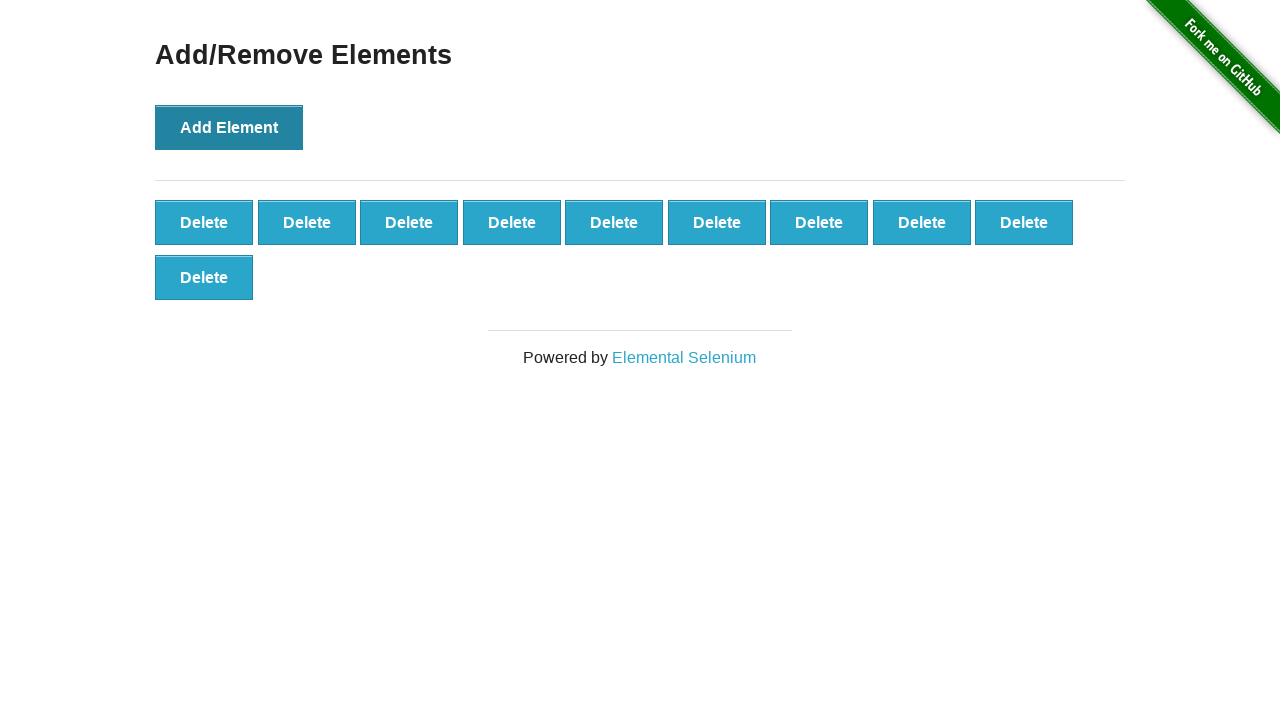

Clicked Add Element button (iteration 11/100) at (229, 127) on button[onclick='addElement()']
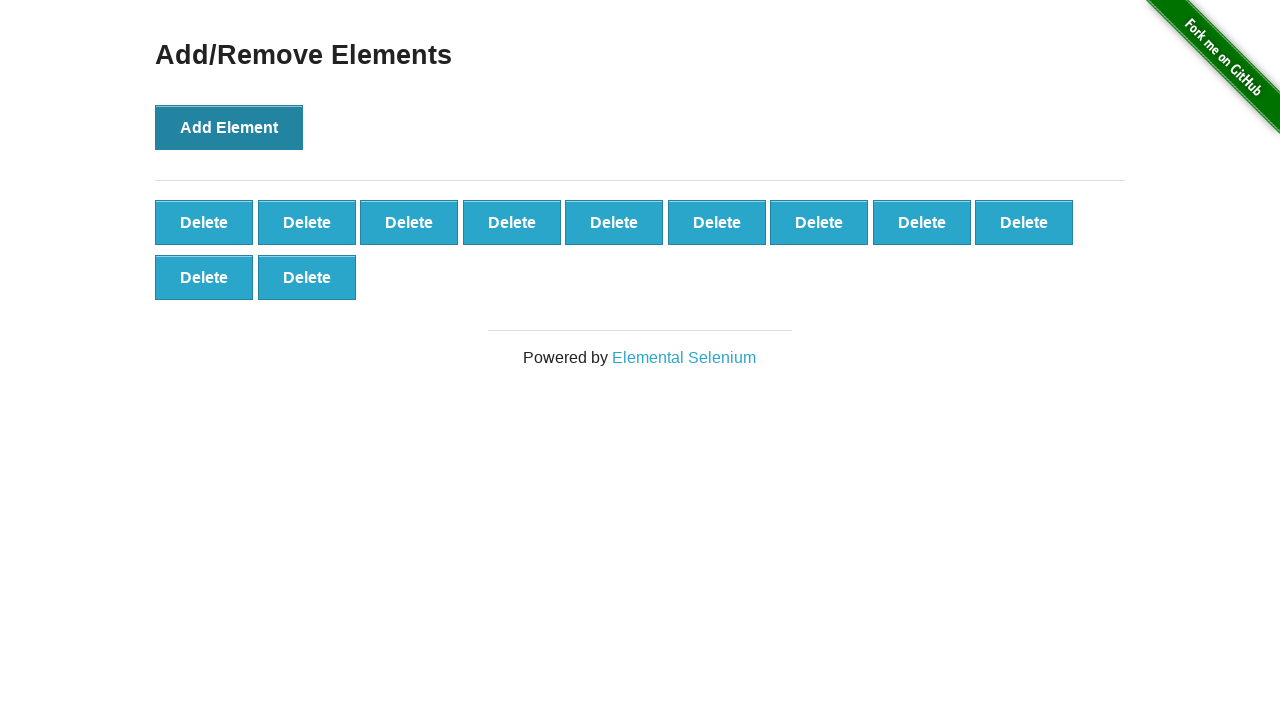

Clicked Add Element button (iteration 12/100) at (229, 127) on button[onclick='addElement()']
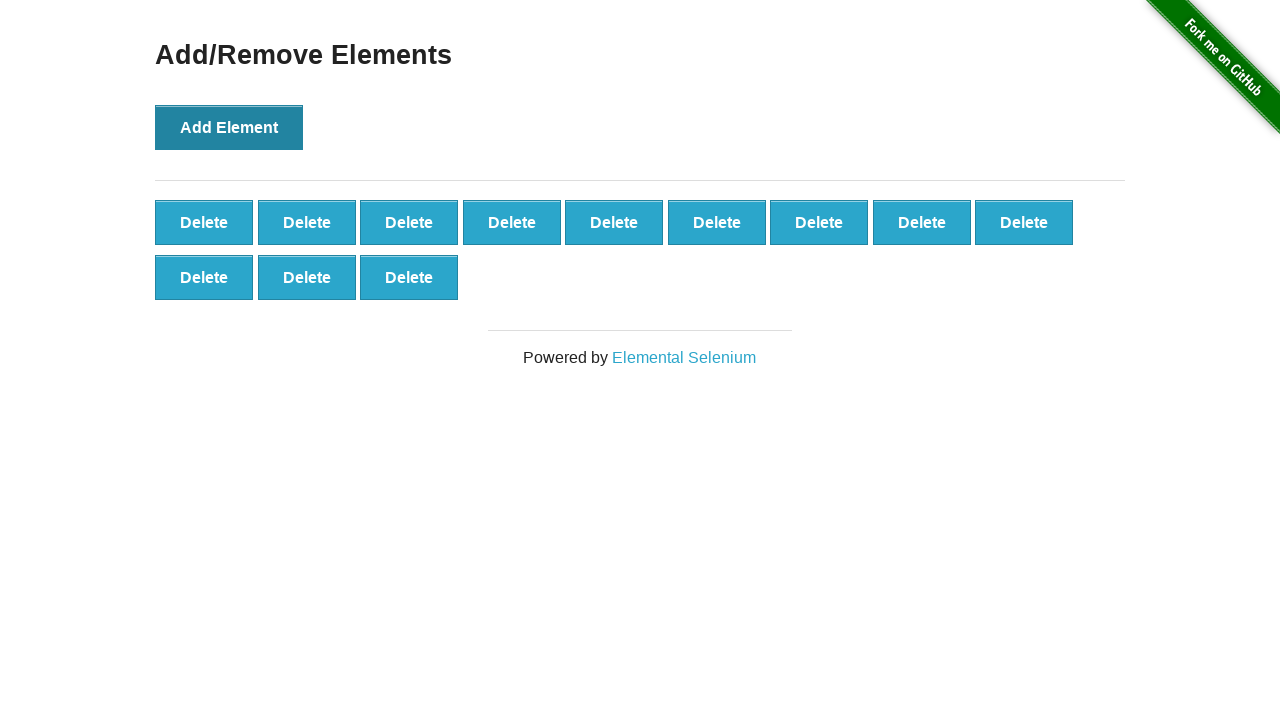

Clicked Add Element button (iteration 13/100) at (229, 127) on button[onclick='addElement()']
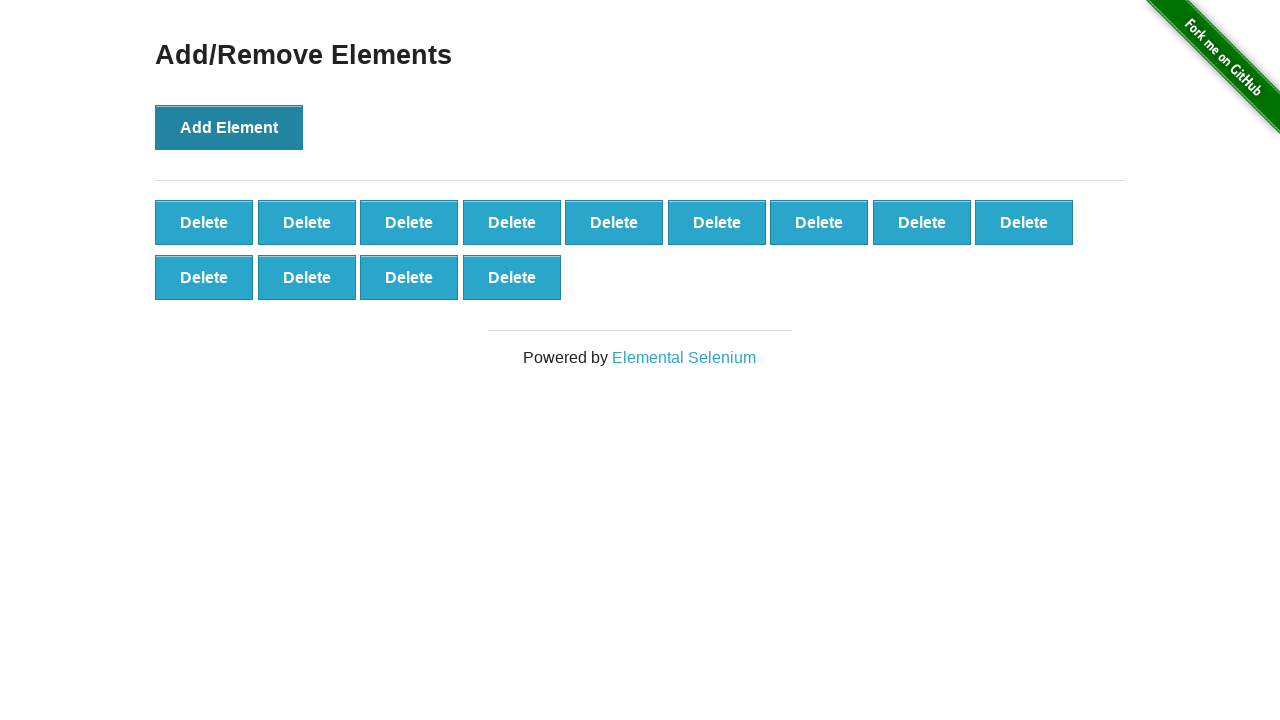

Clicked Add Element button (iteration 14/100) at (229, 127) on button[onclick='addElement()']
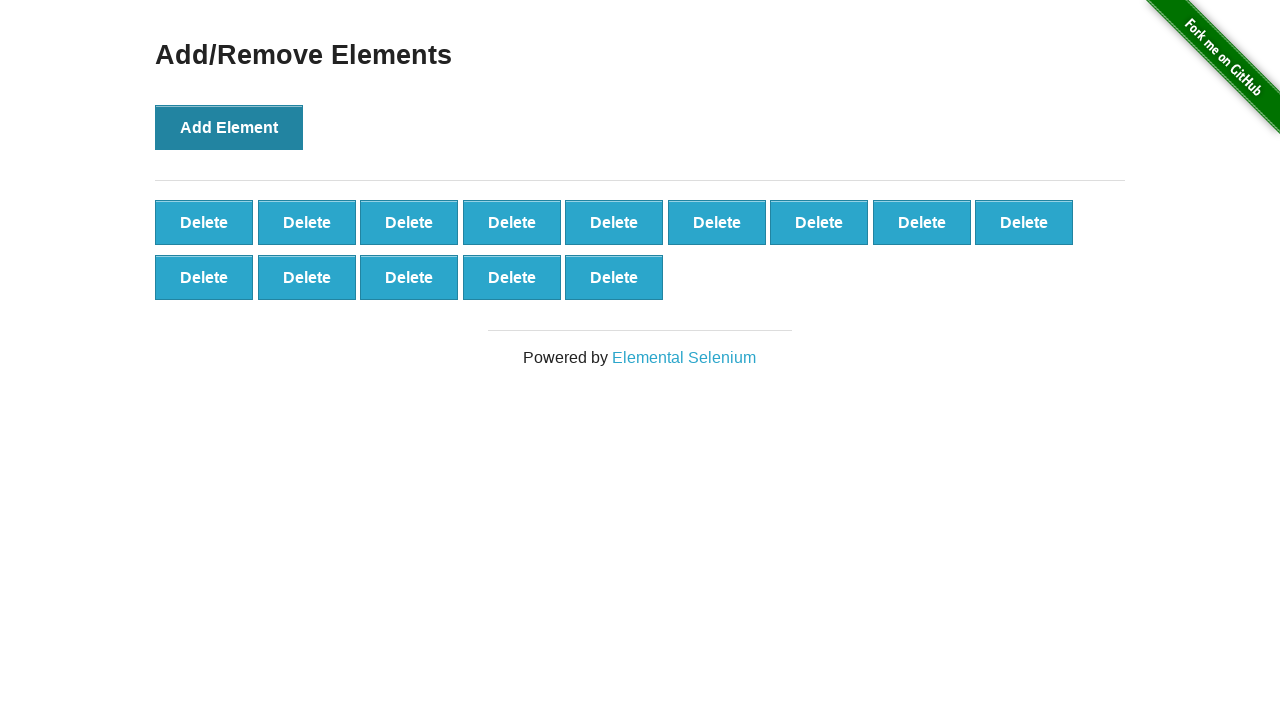

Clicked Add Element button (iteration 15/100) at (229, 127) on button[onclick='addElement()']
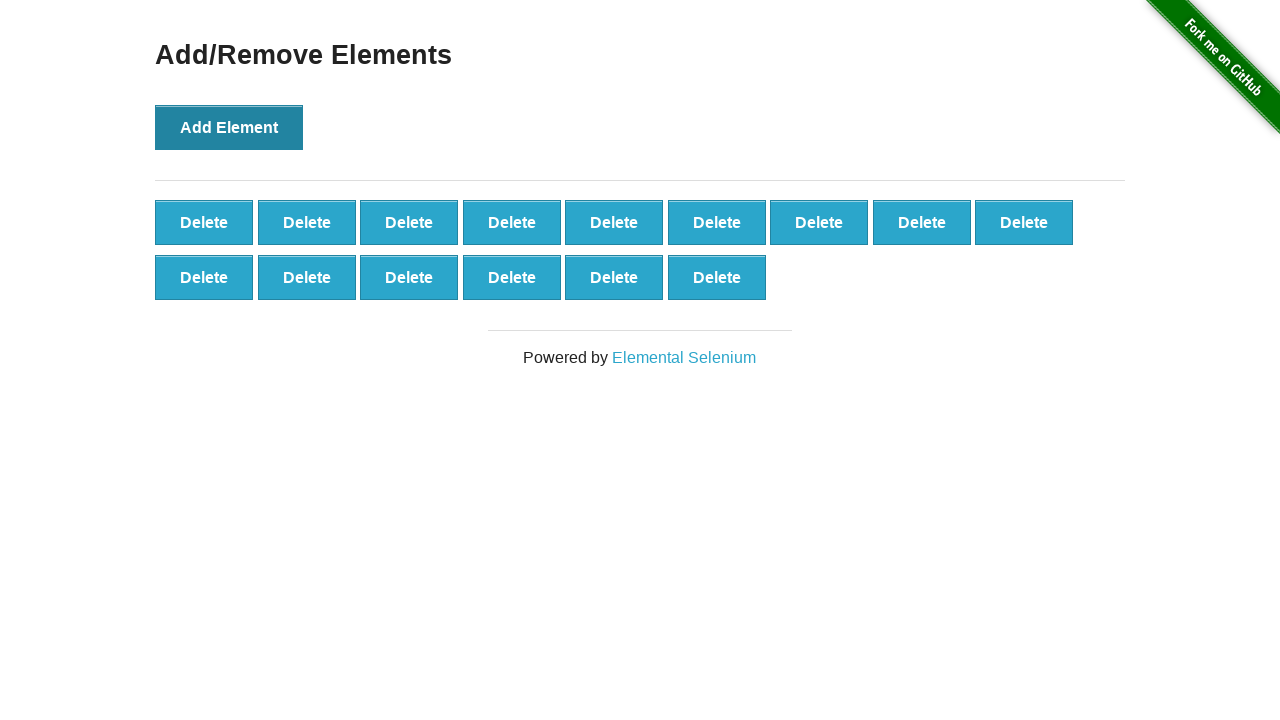

Clicked Add Element button (iteration 16/100) at (229, 127) on button[onclick='addElement()']
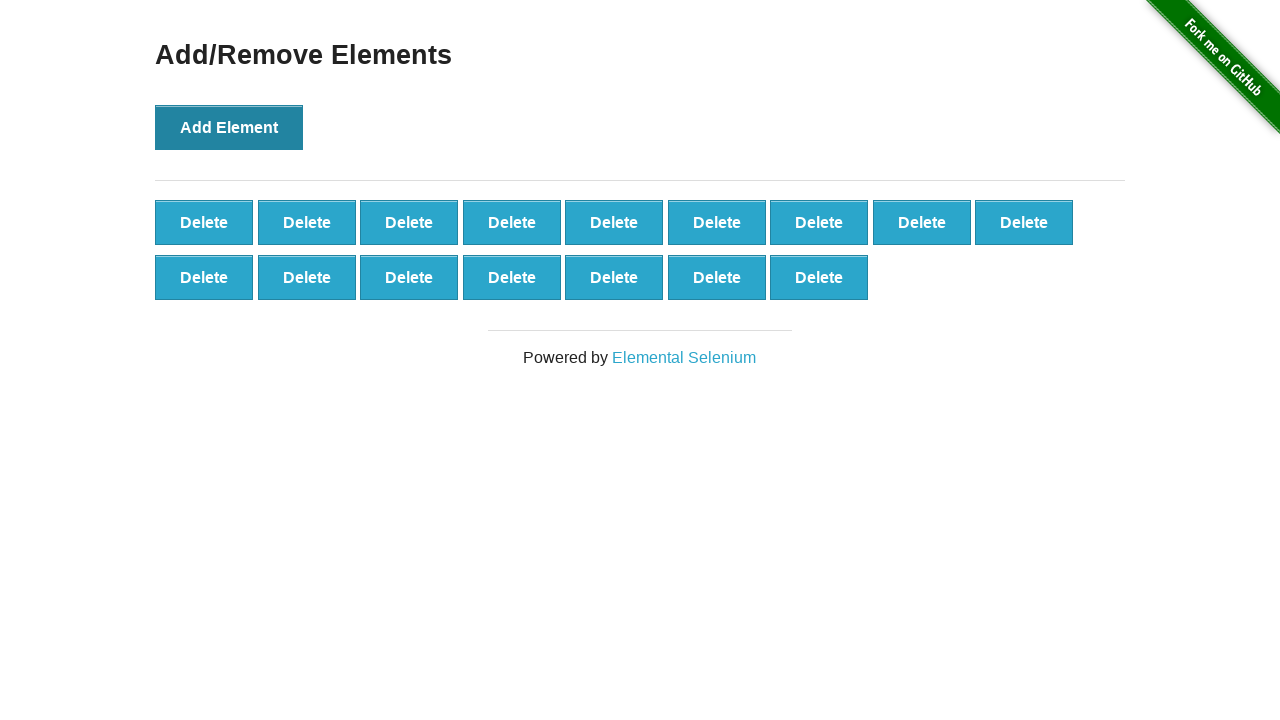

Clicked Add Element button (iteration 17/100) at (229, 127) on button[onclick='addElement()']
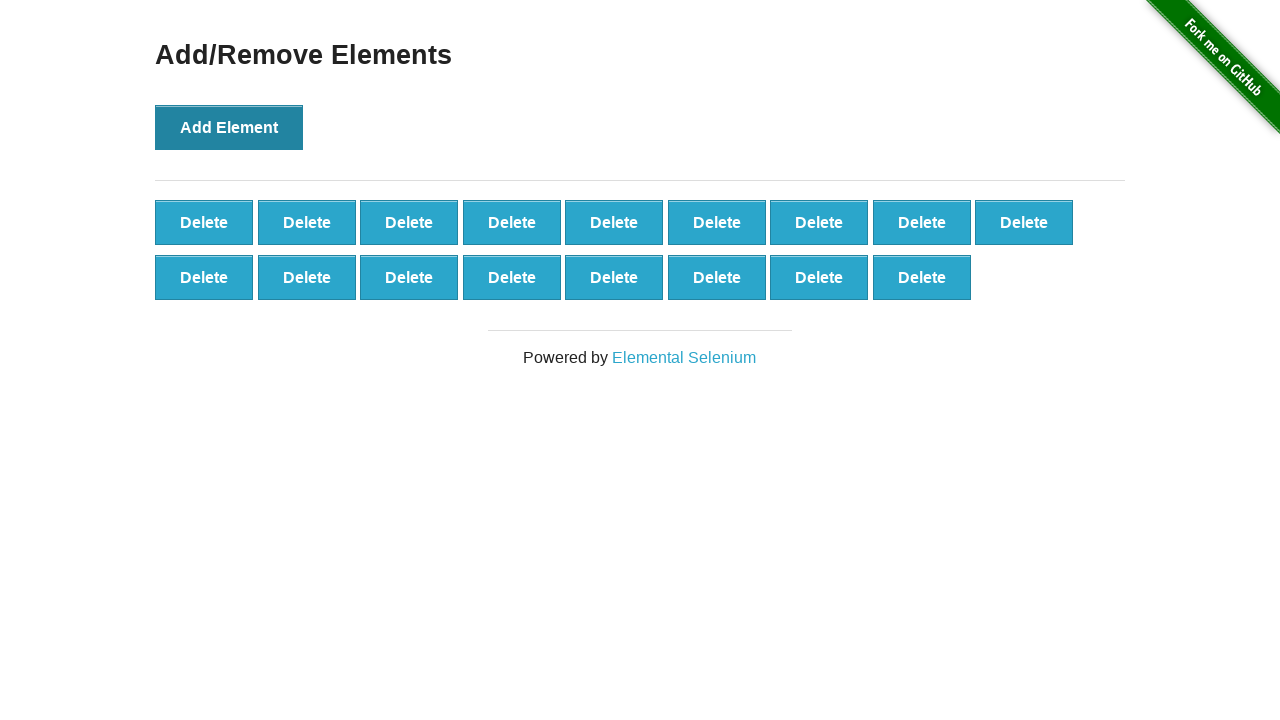

Clicked Add Element button (iteration 18/100) at (229, 127) on button[onclick='addElement()']
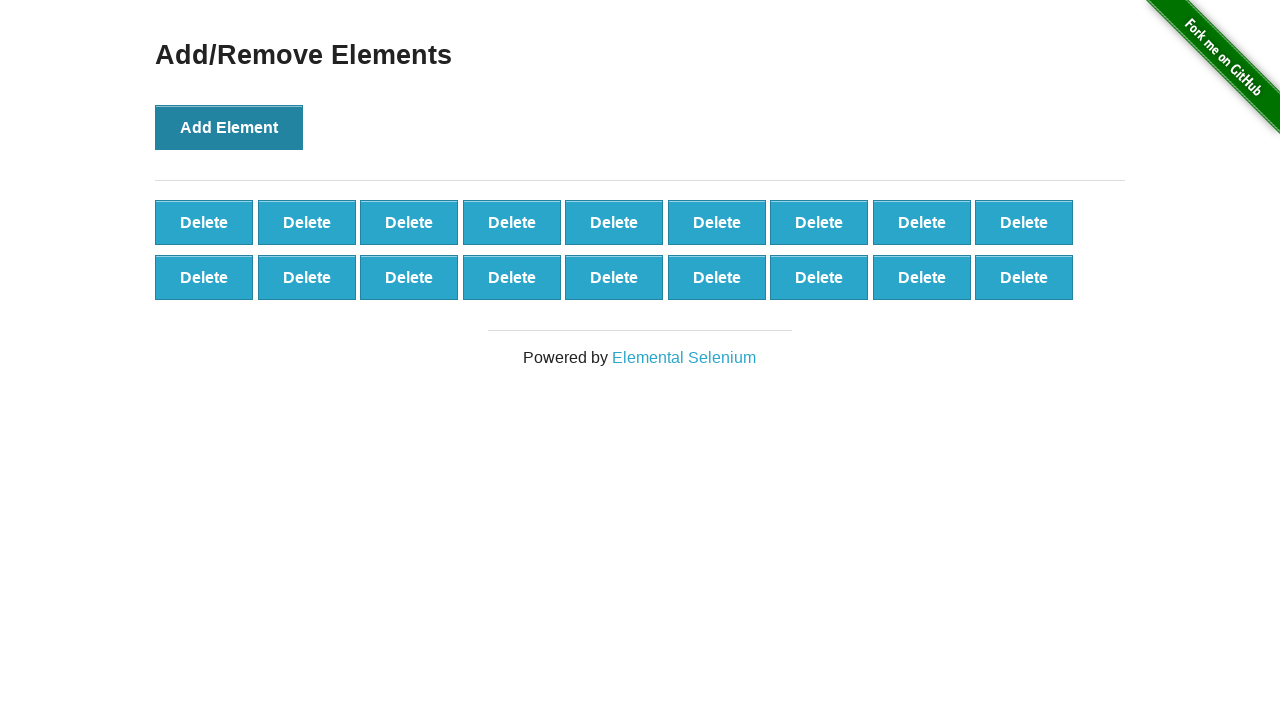

Clicked Add Element button (iteration 19/100) at (229, 127) on button[onclick='addElement()']
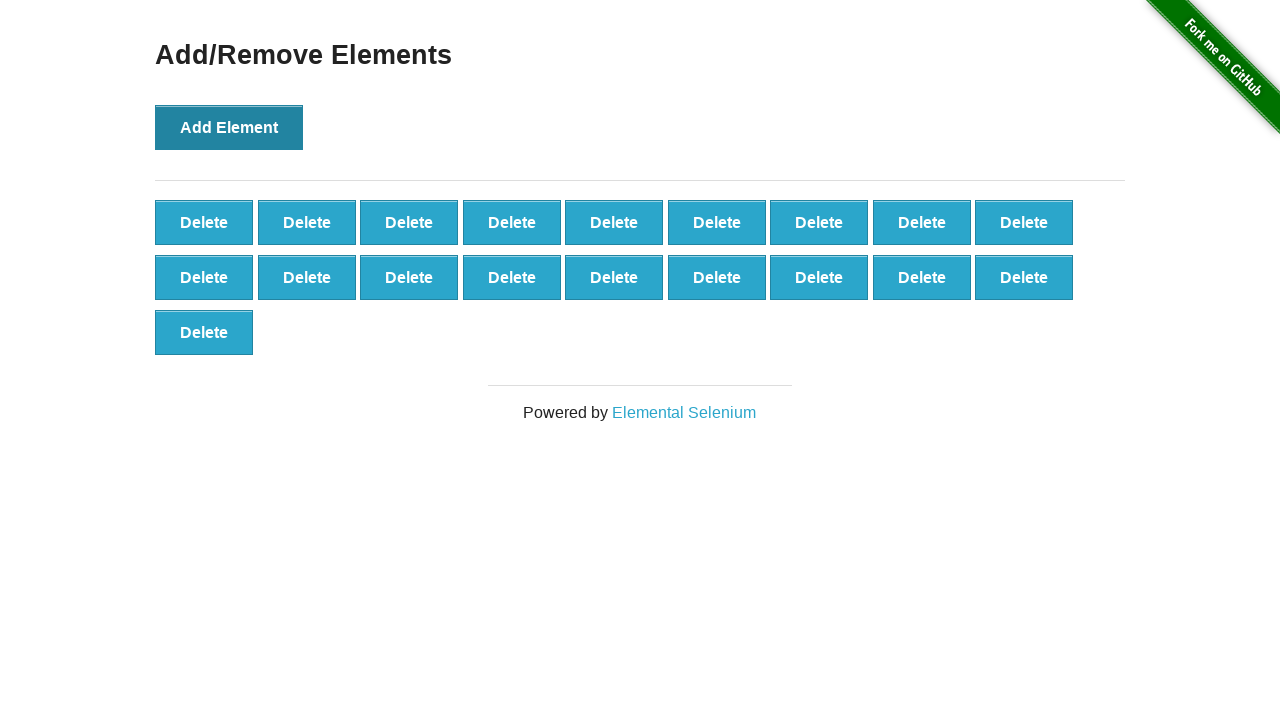

Clicked Add Element button (iteration 20/100) at (229, 127) on button[onclick='addElement()']
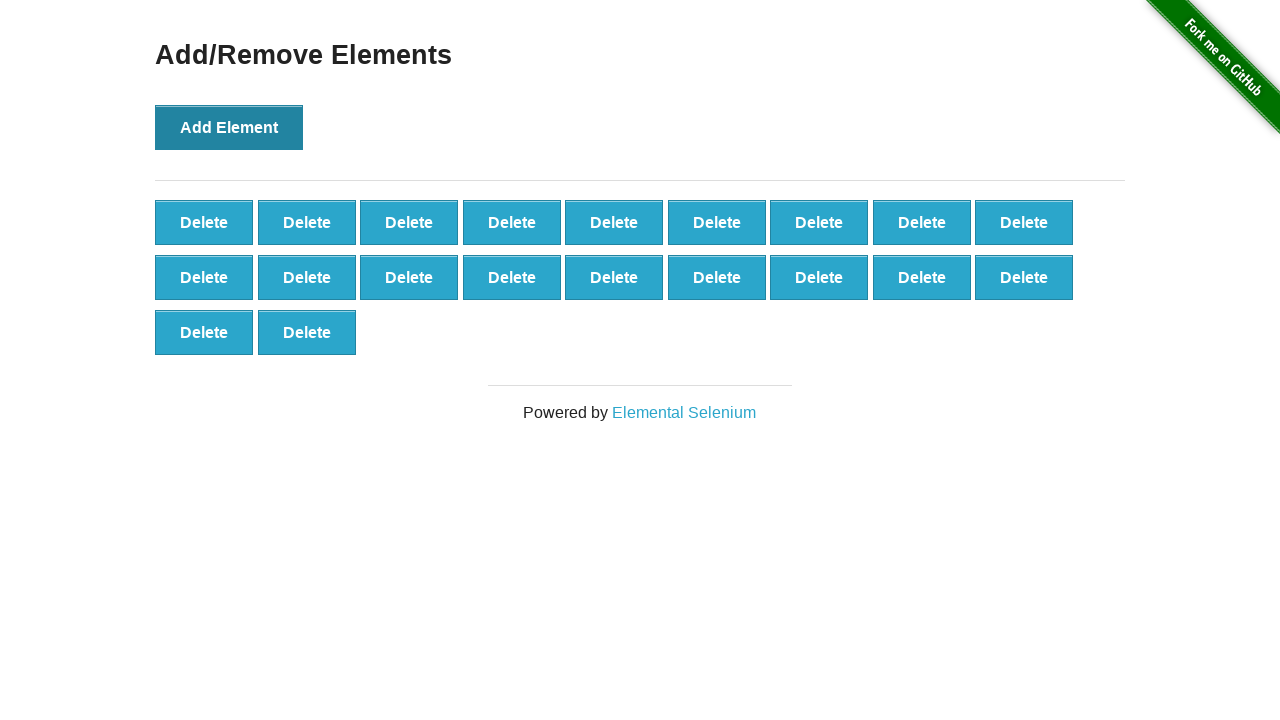

Clicked Add Element button (iteration 21/100) at (229, 127) on button[onclick='addElement()']
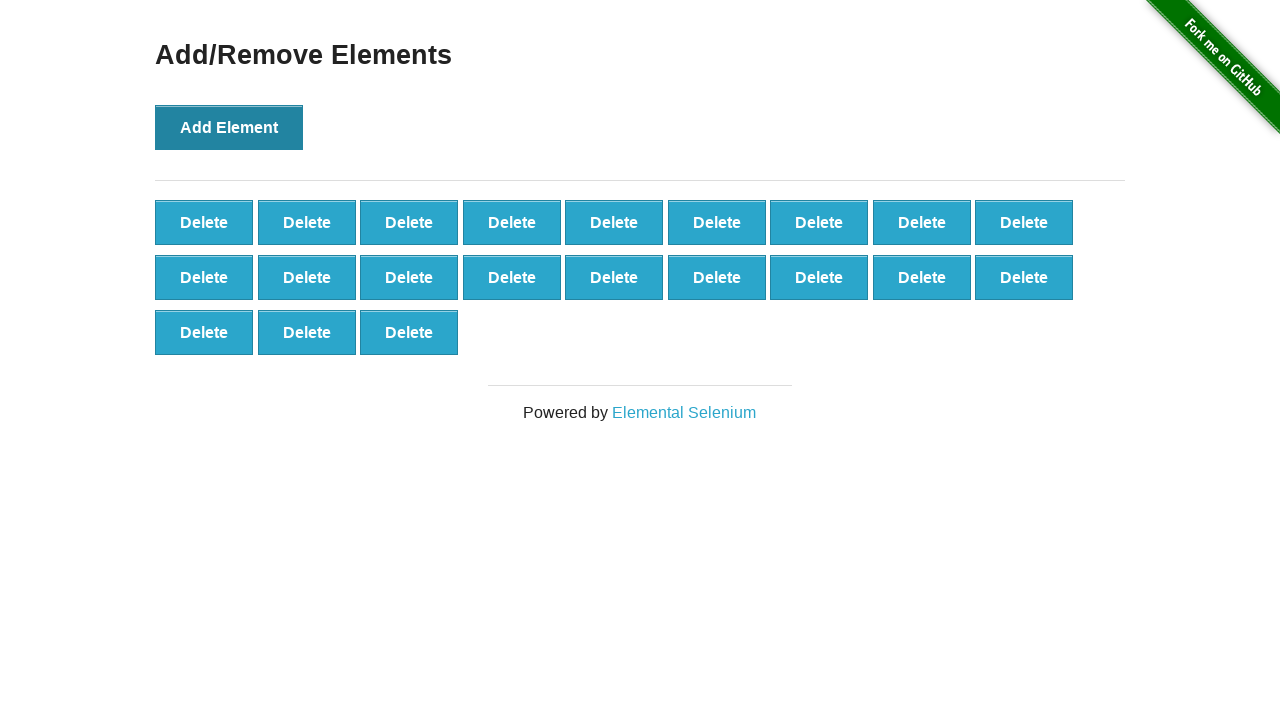

Clicked Add Element button (iteration 22/100) at (229, 127) on button[onclick='addElement()']
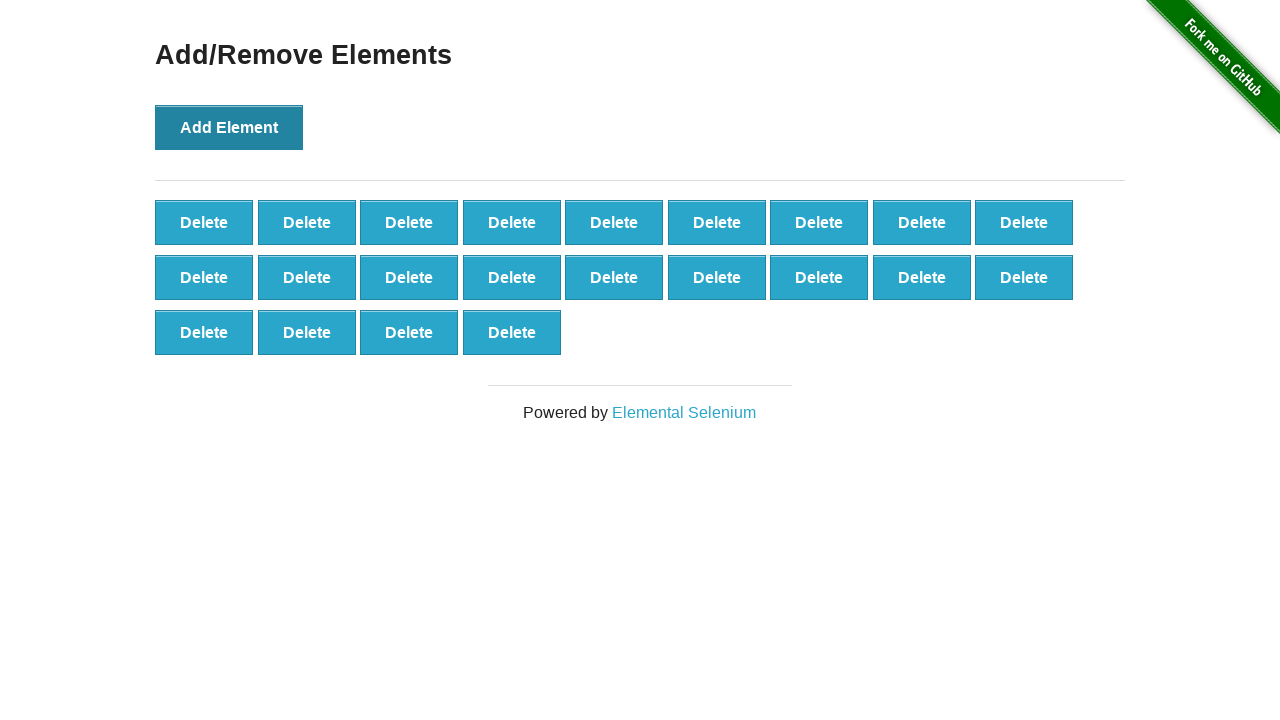

Clicked Add Element button (iteration 23/100) at (229, 127) on button[onclick='addElement()']
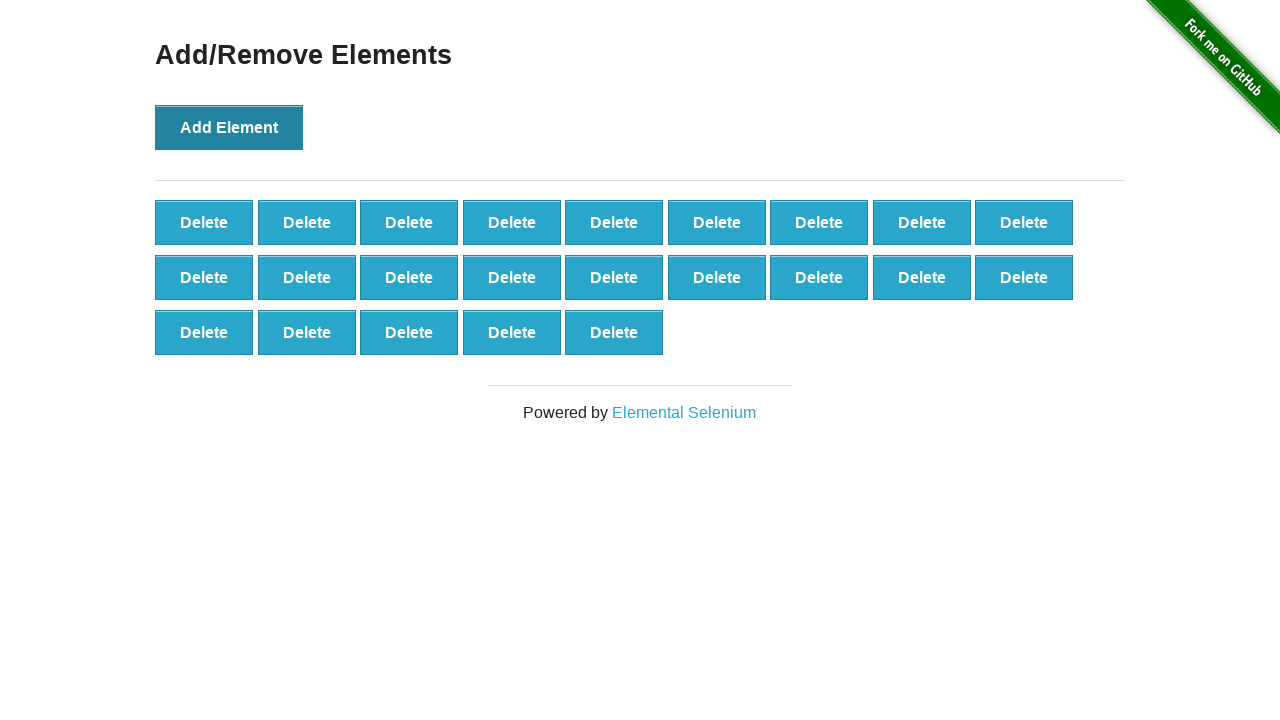

Clicked Add Element button (iteration 24/100) at (229, 127) on button[onclick='addElement()']
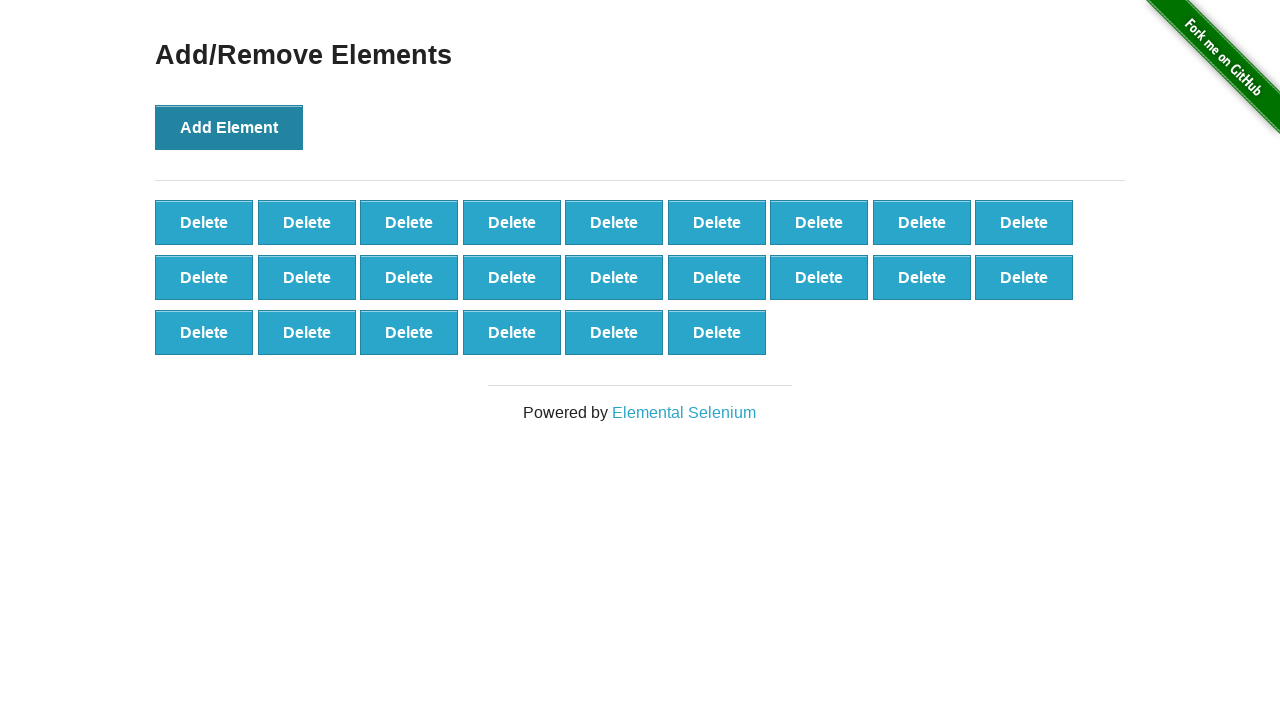

Clicked Add Element button (iteration 25/100) at (229, 127) on button[onclick='addElement()']
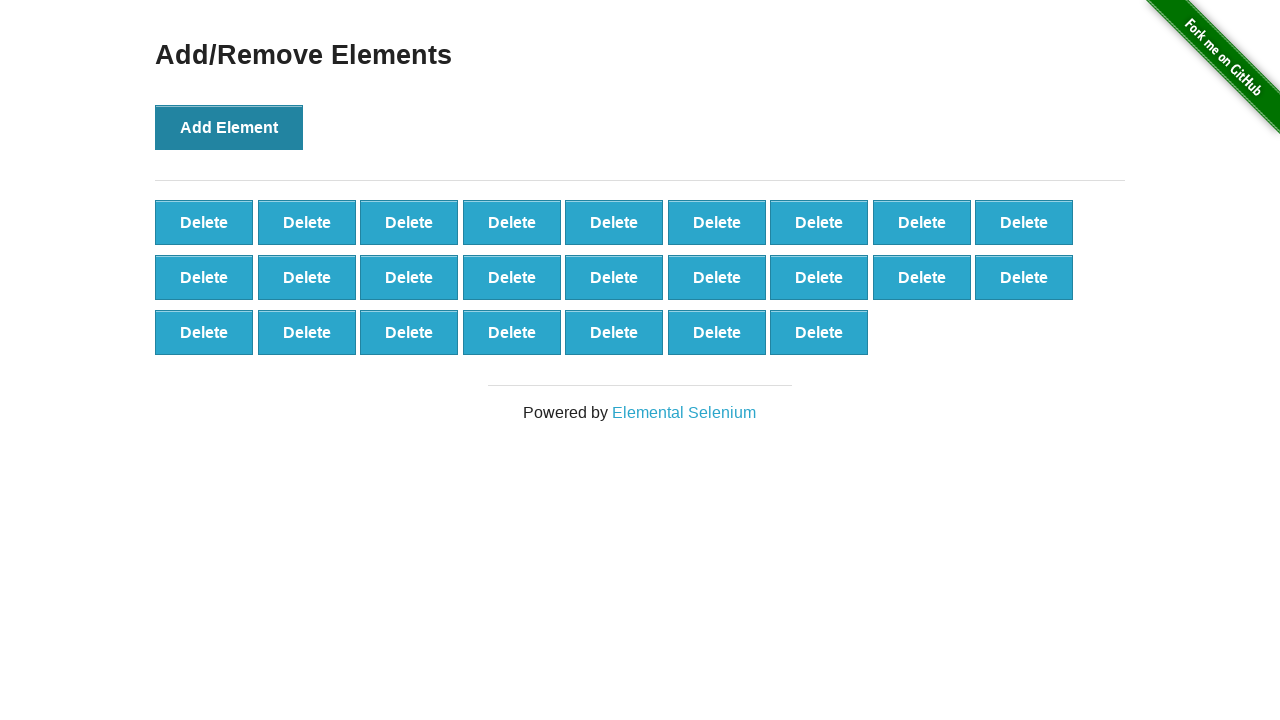

Clicked Add Element button (iteration 26/100) at (229, 127) on button[onclick='addElement()']
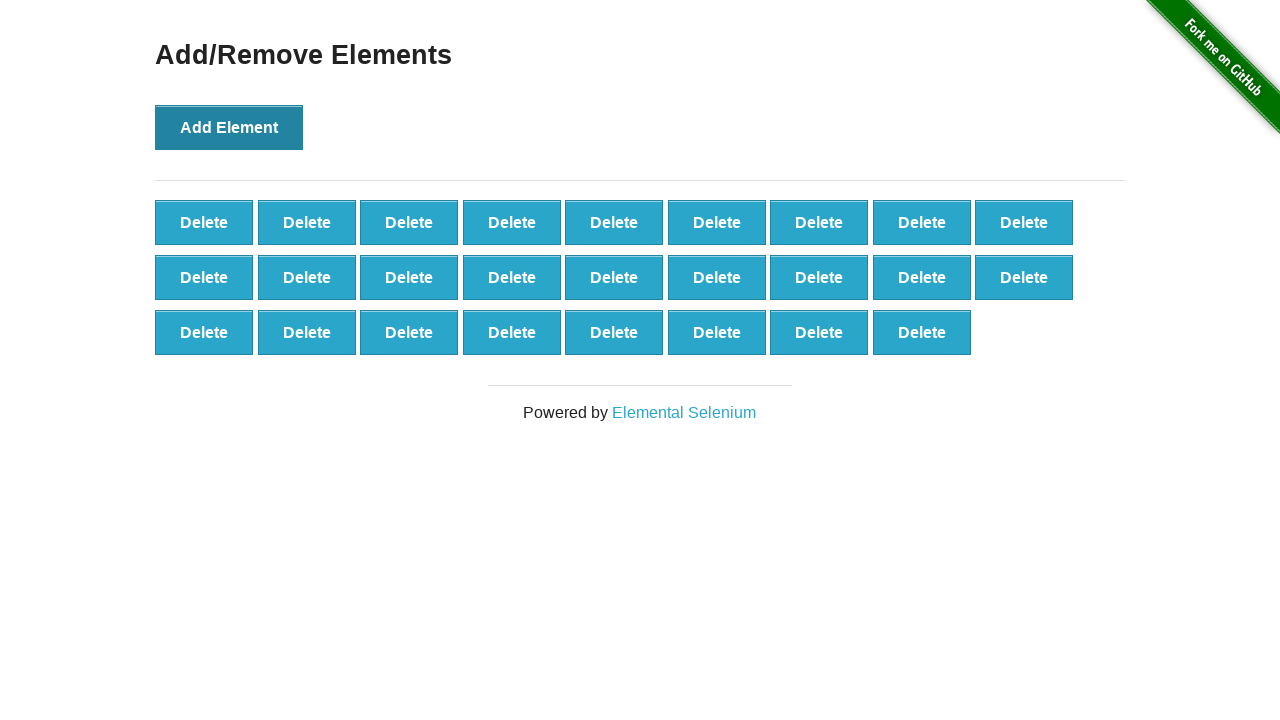

Clicked Add Element button (iteration 27/100) at (229, 127) on button[onclick='addElement()']
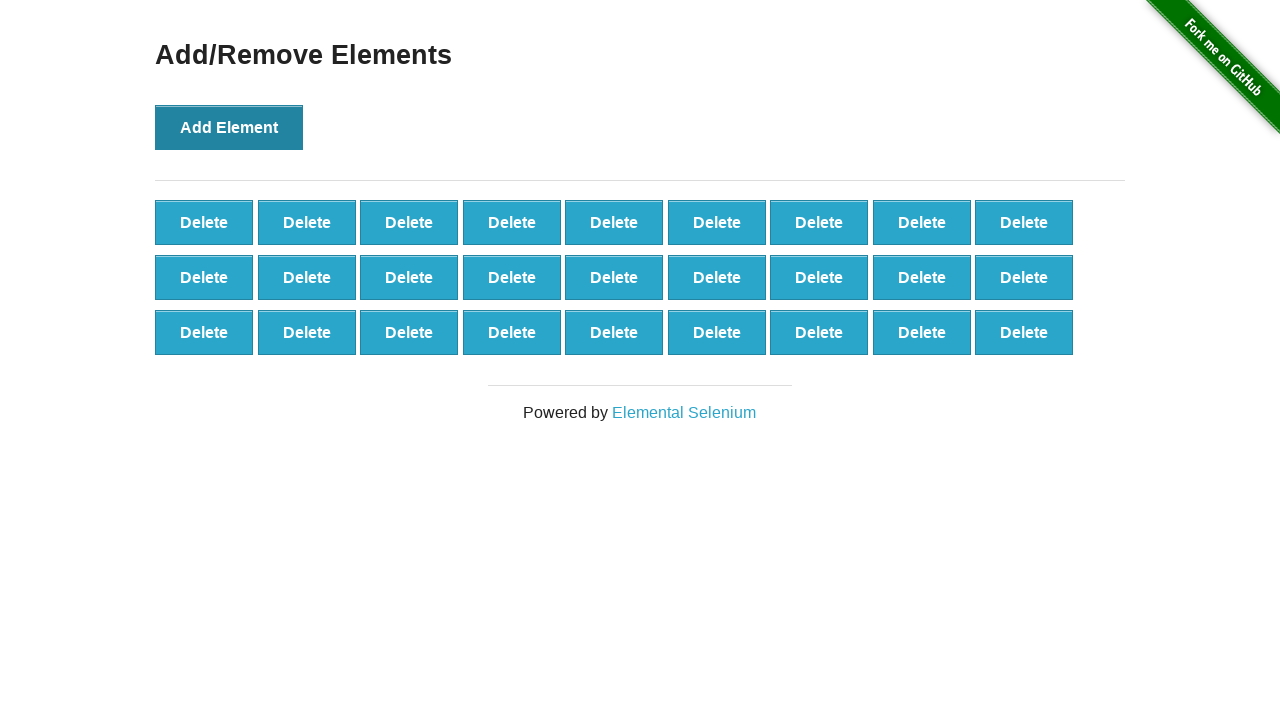

Clicked Add Element button (iteration 28/100) at (229, 127) on button[onclick='addElement()']
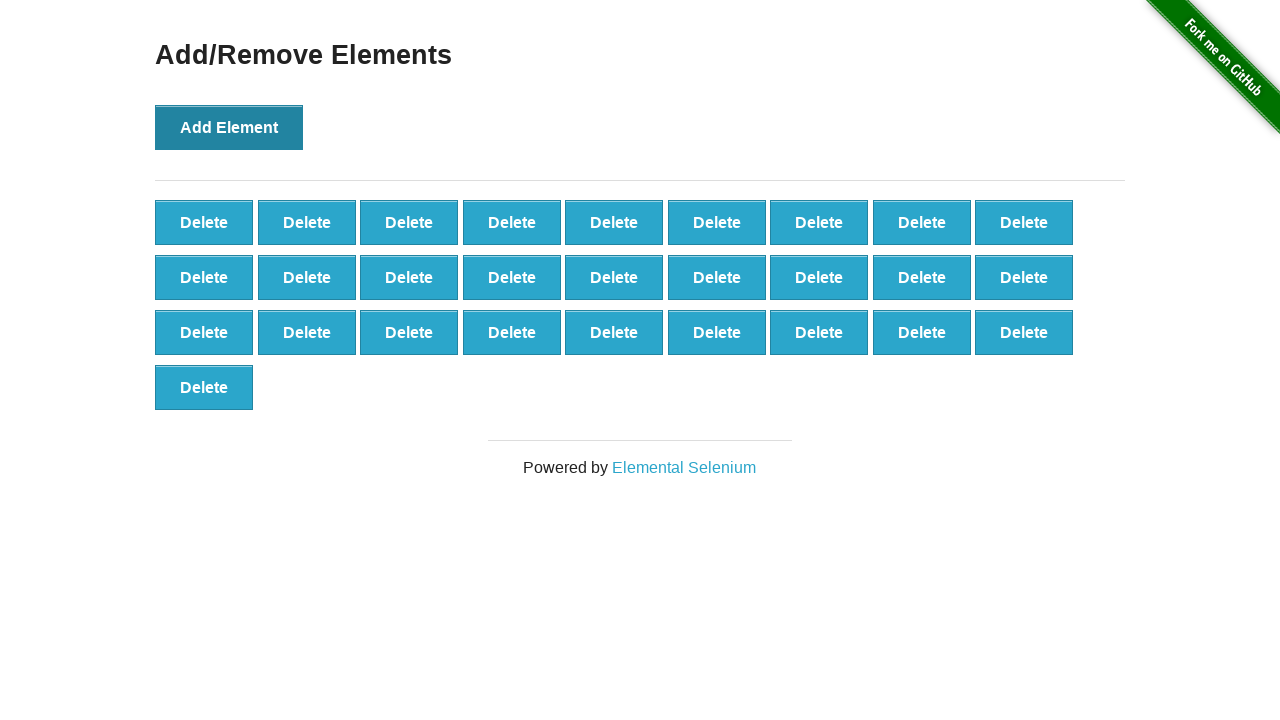

Clicked Add Element button (iteration 29/100) at (229, 127) on button[onclick='addElement()']
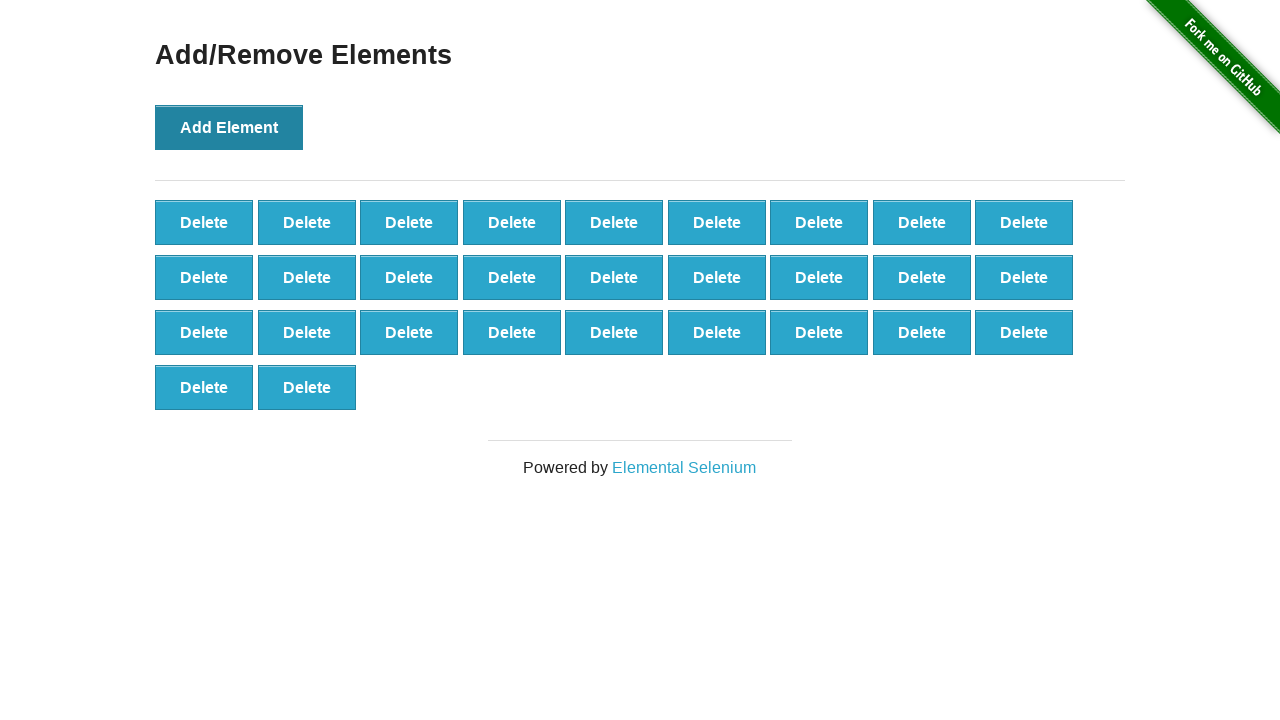

Clicked Add Element button (iteration 30/100) at (229, 127) on button[onclick='addElement()']
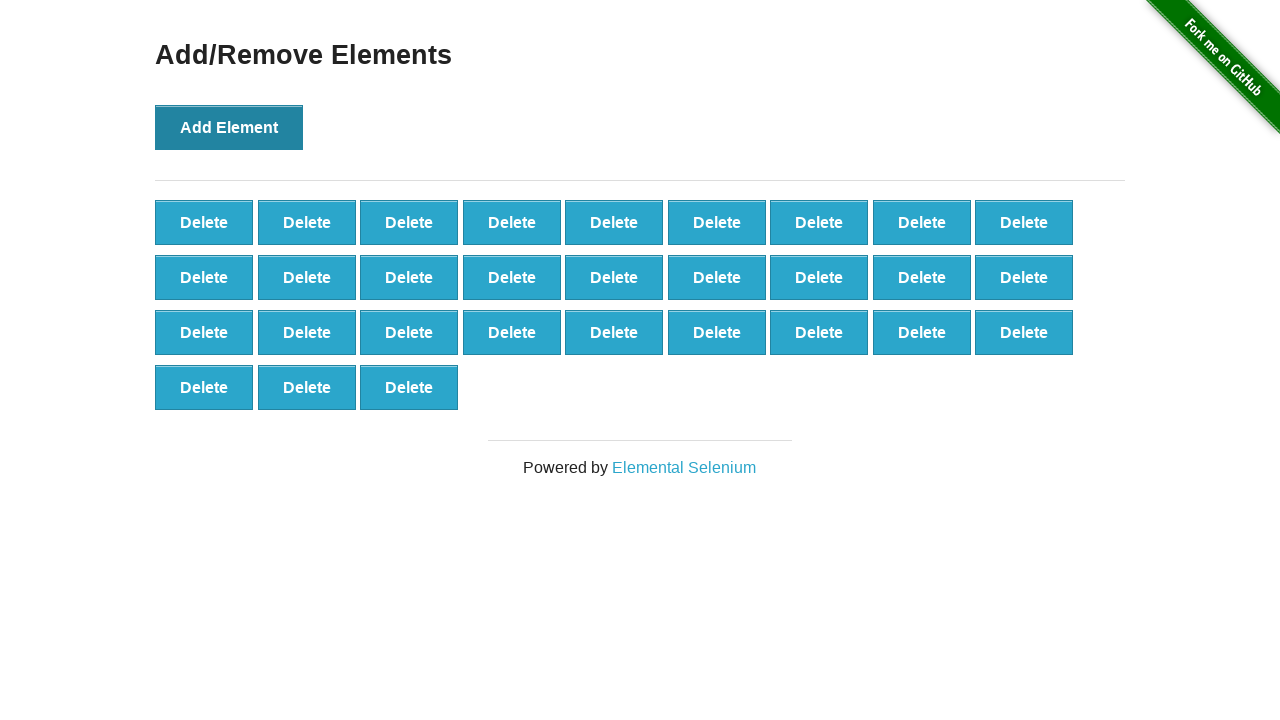

Clicked Add Element button (iteration 31/100) at (229, 127) on button[onclick='addElement()']
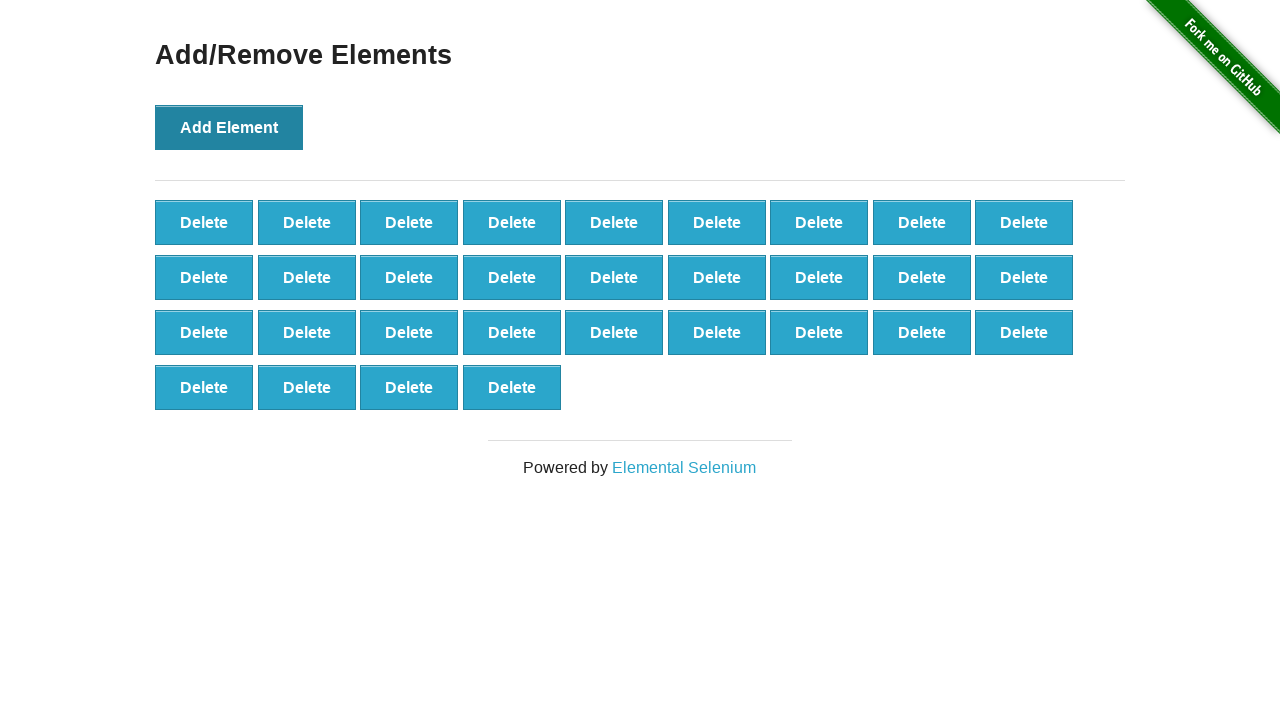

Clicked Add Element button (iteration 32/100) at (229, 127) on button[onclick='addElement()']
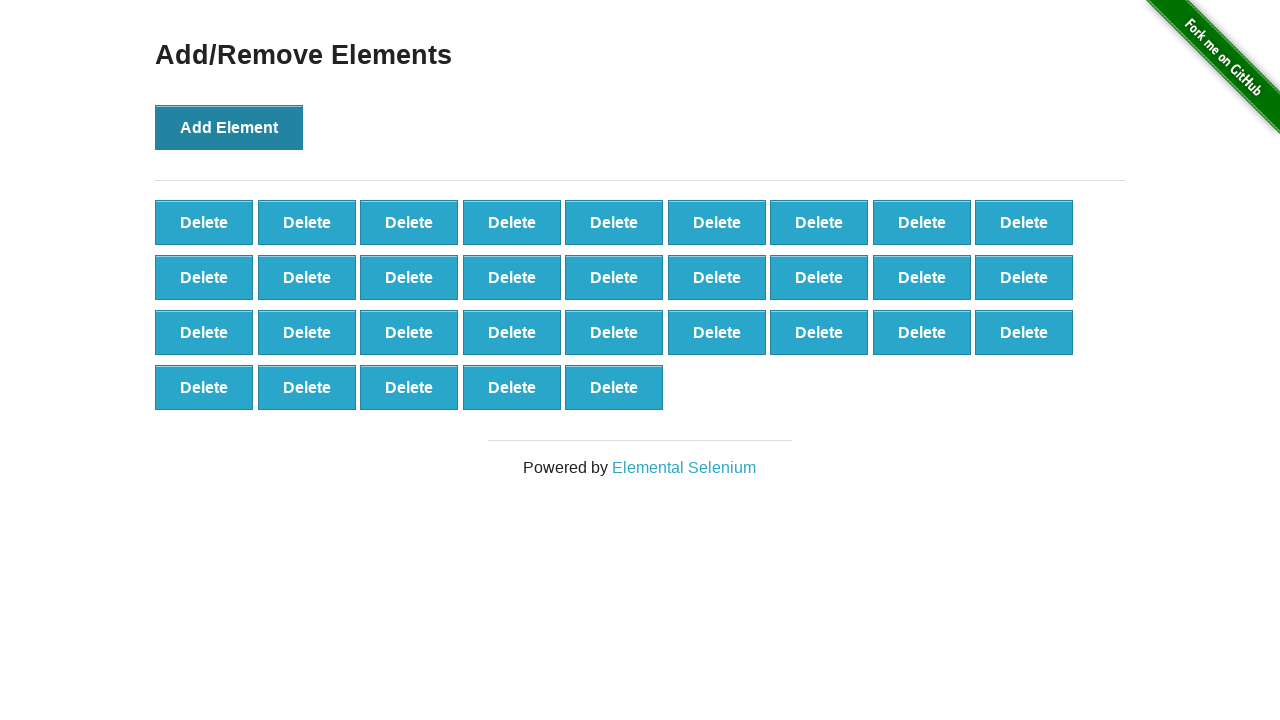

Clicked Add Element button (iteration 33/100) at (229, 127) on button[onclick='addElement()']
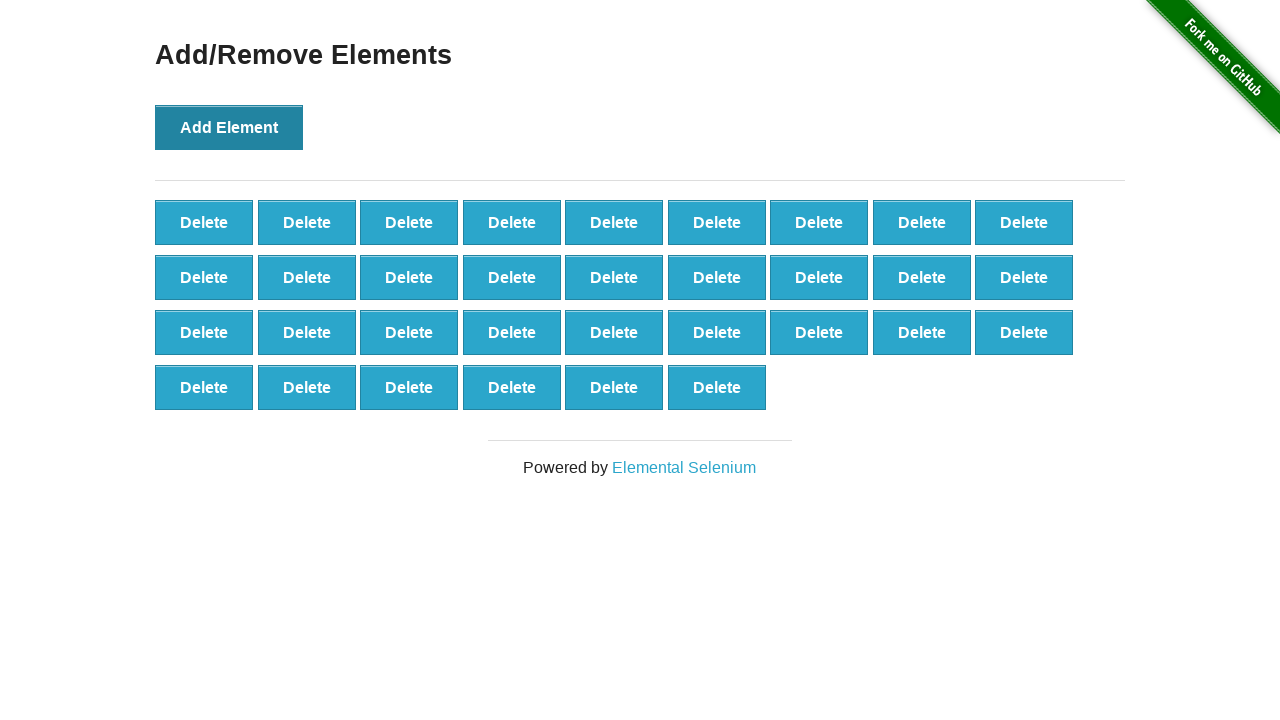

Clicked Add Element button (iteration 34/100) at (229, 127) on button[onclick='addElement()']
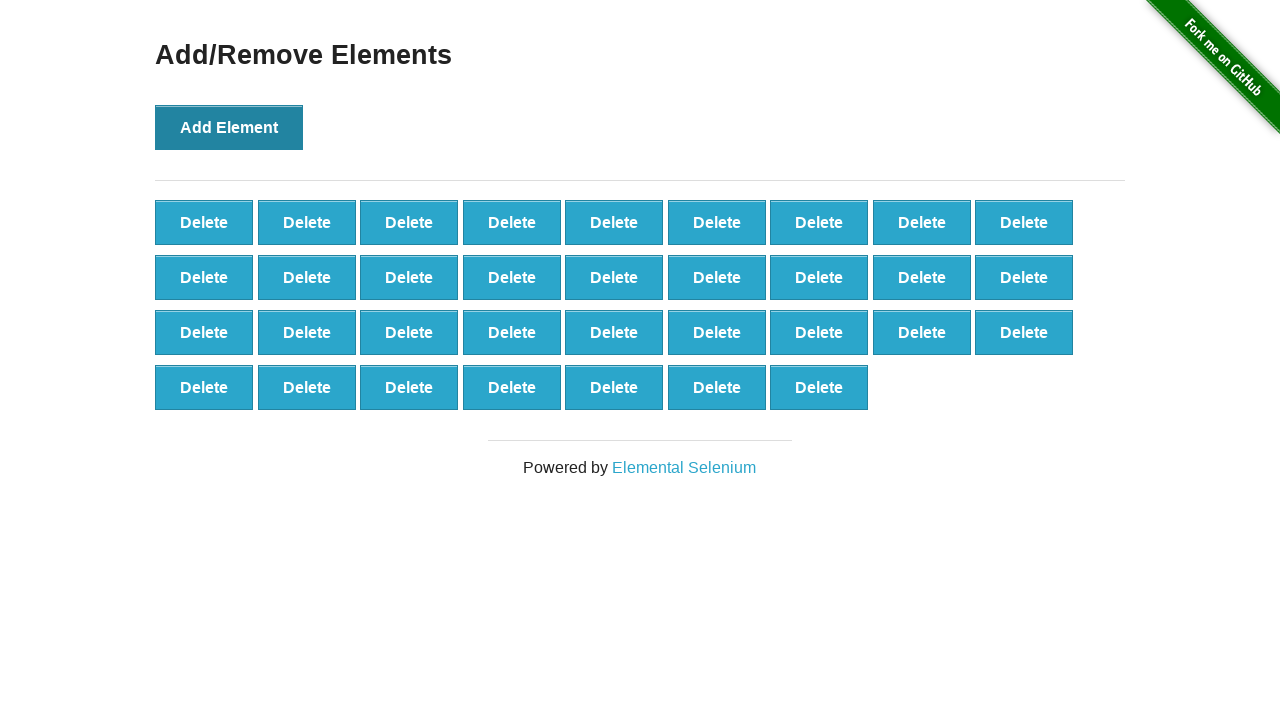

Clicked Add Element button (iteration 35/100) at (229, 127) on button[onclick='addElement()']
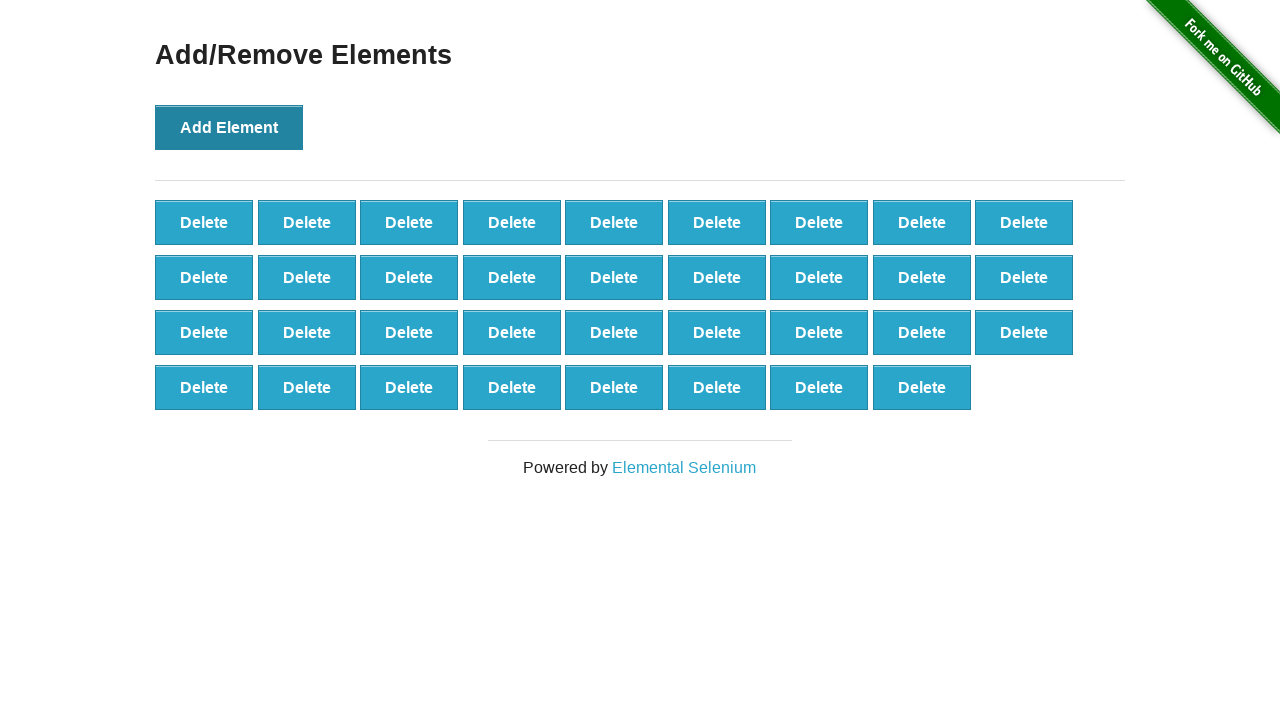

Clicked Add Element button (iteration 36/100) at (229, 127) on button[onclick='addElement()']
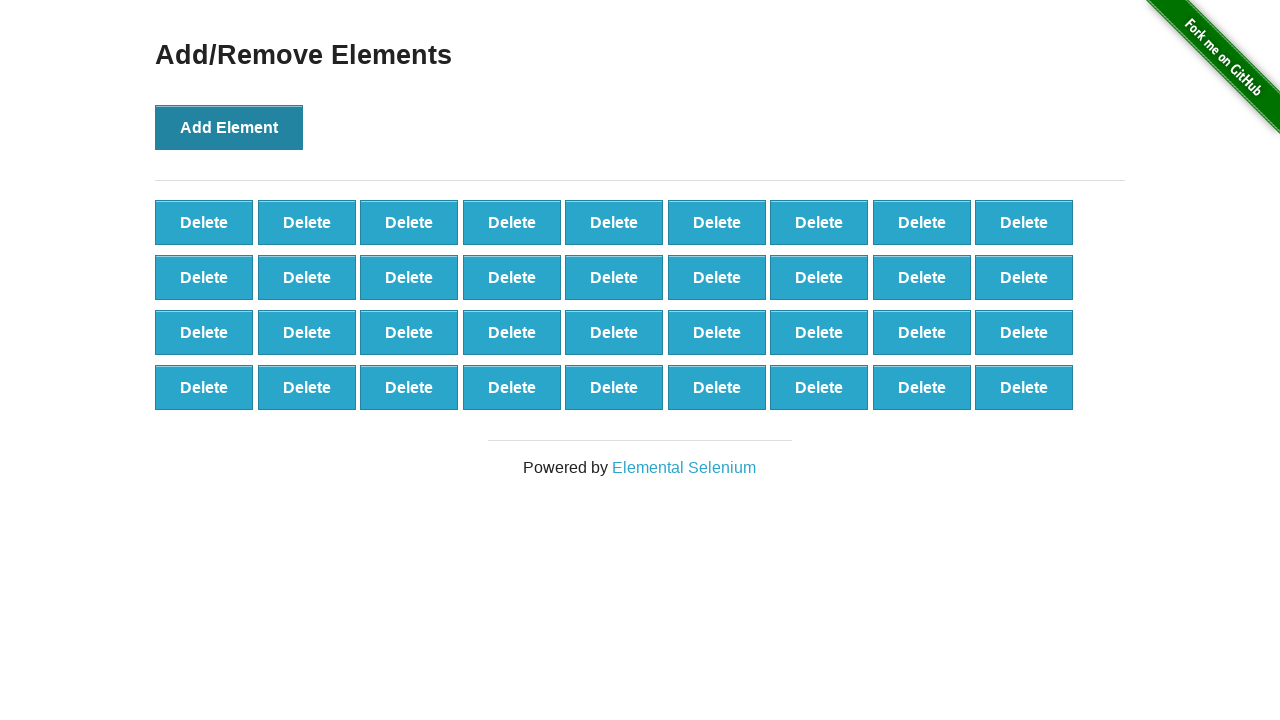

Clicked Add Element button (iteration 37/100) at (229, 127) on button[onclick='addElement()']
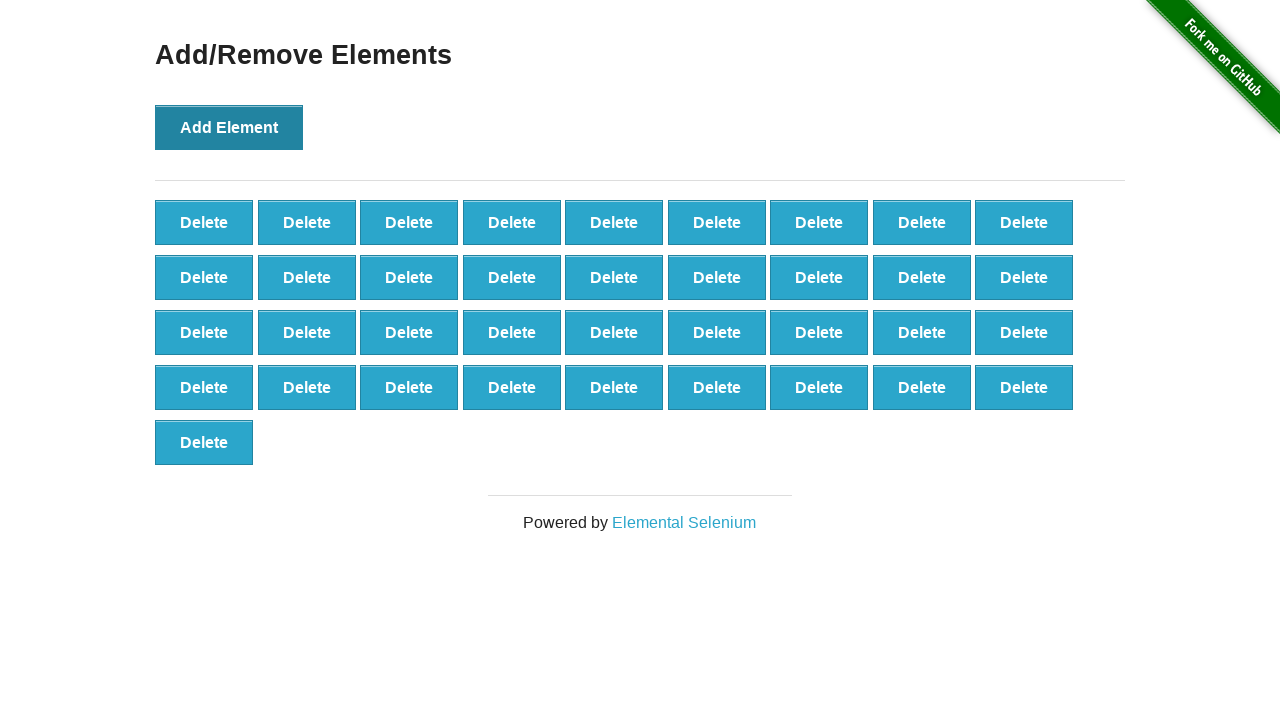

Clicked Add Element button (iteration 38/100) at (229, 127) on button[onclick='addElement()']
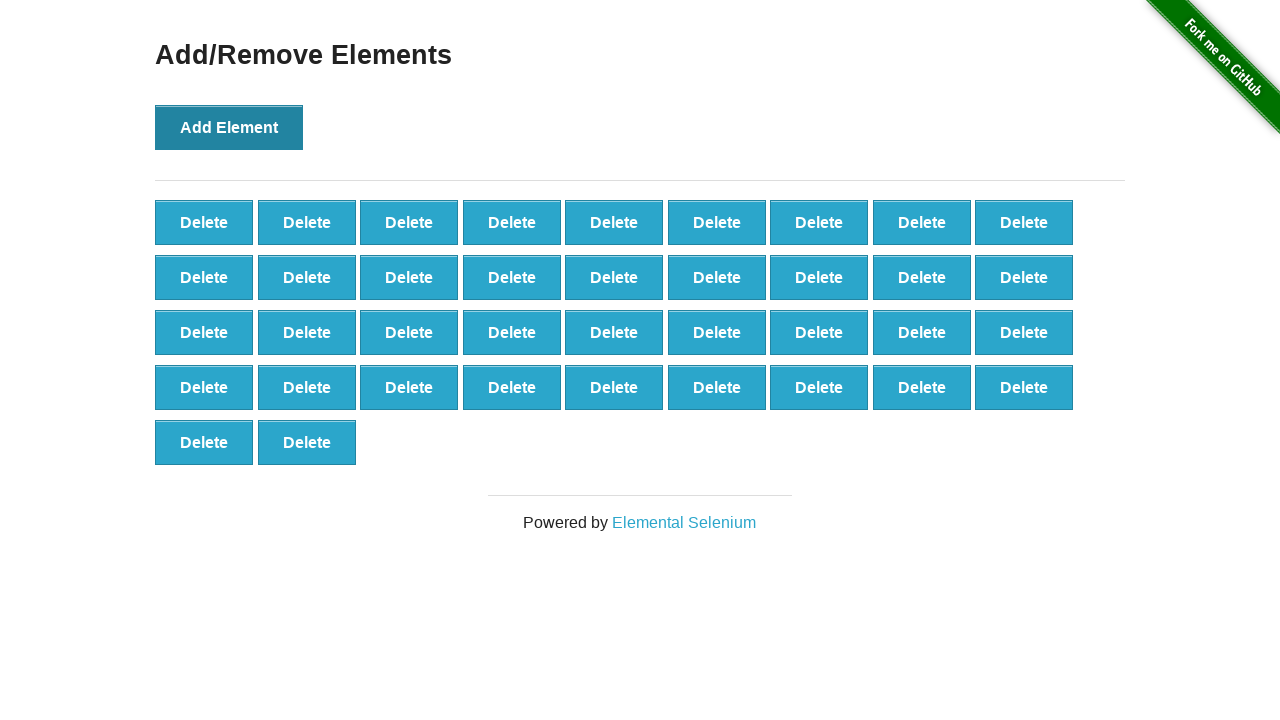

Clicked Add Element button (iteration 39/100) at (229, 127) on button[onclick='addElement()']
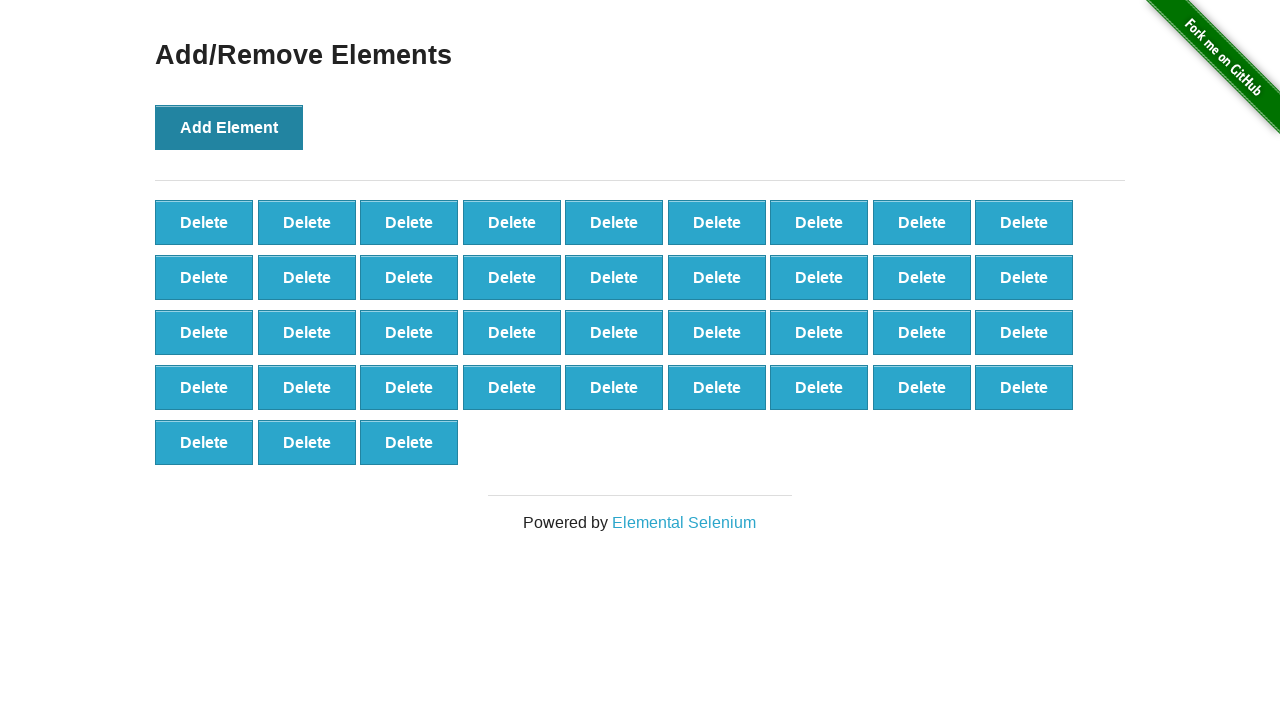

Clicked Add Element button (iteration 40/100) at (229, 127) on button[onclick='addElement()']
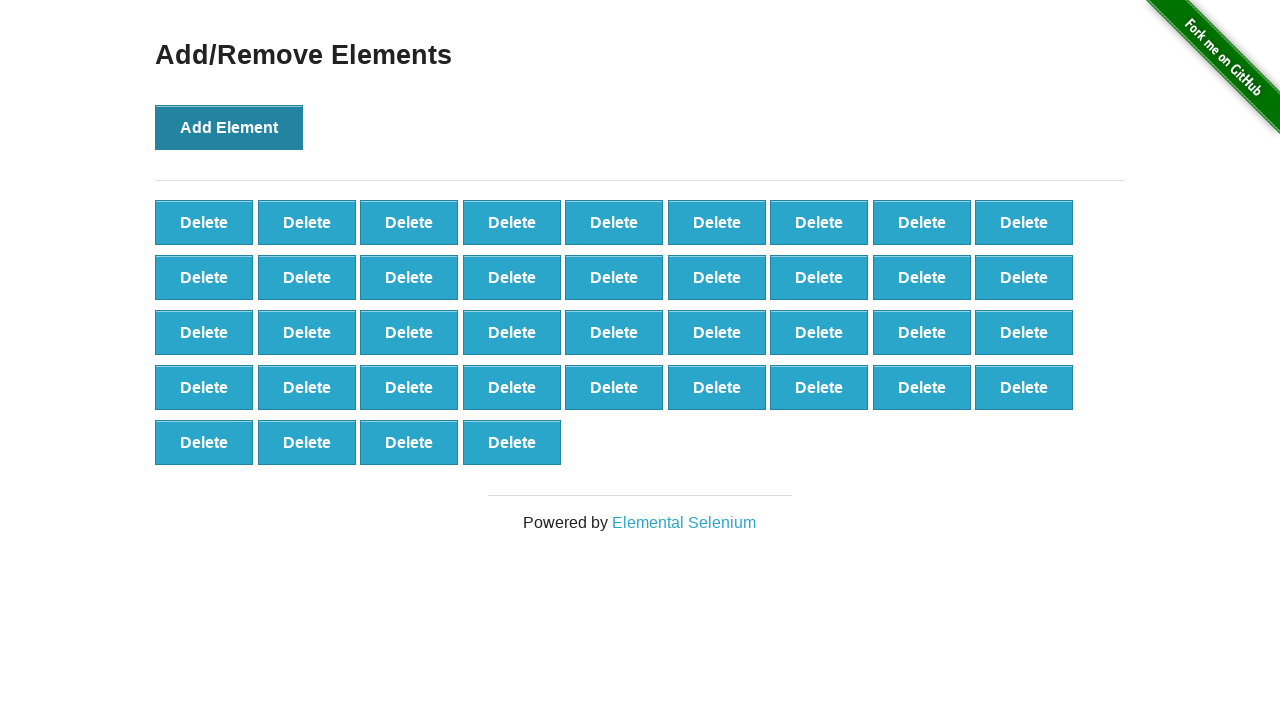

Clicked Add Element button (iteration 41/100) at (229, 127) on button[onclick='addElement()']
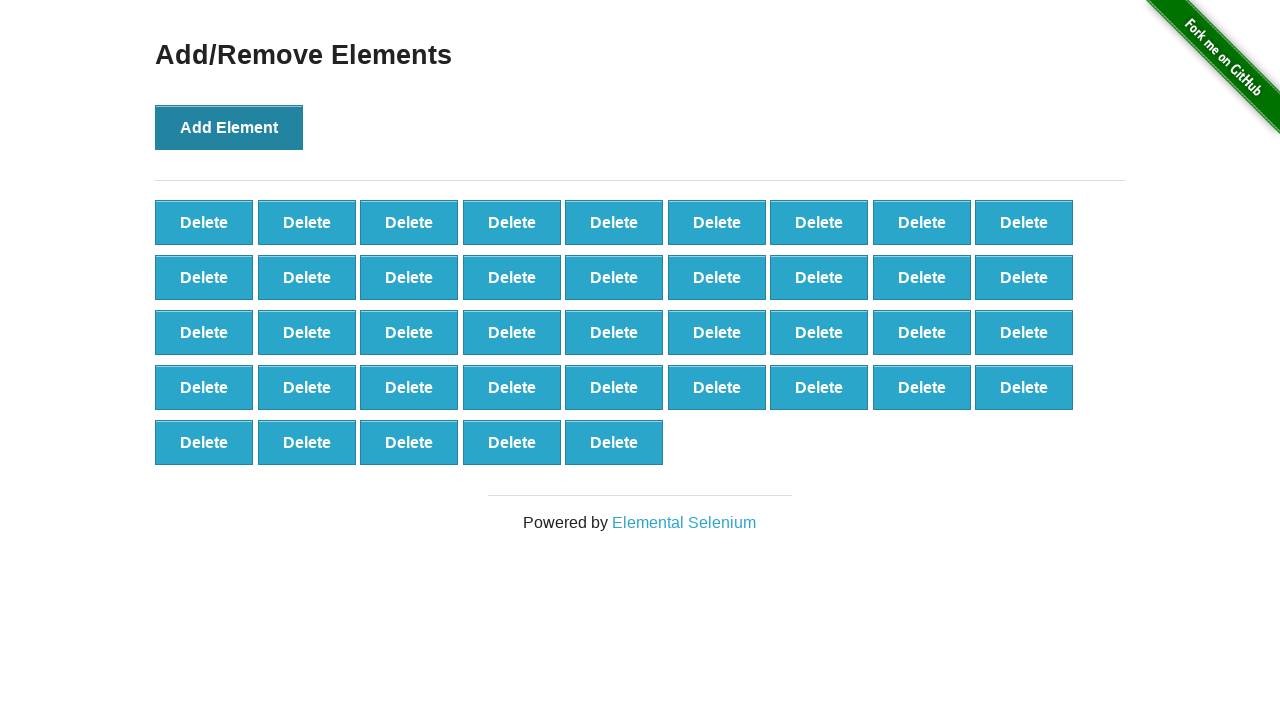

Clicked Add Element button (iteration 42/100) at (229, 127) on button[onclick='addElement()']
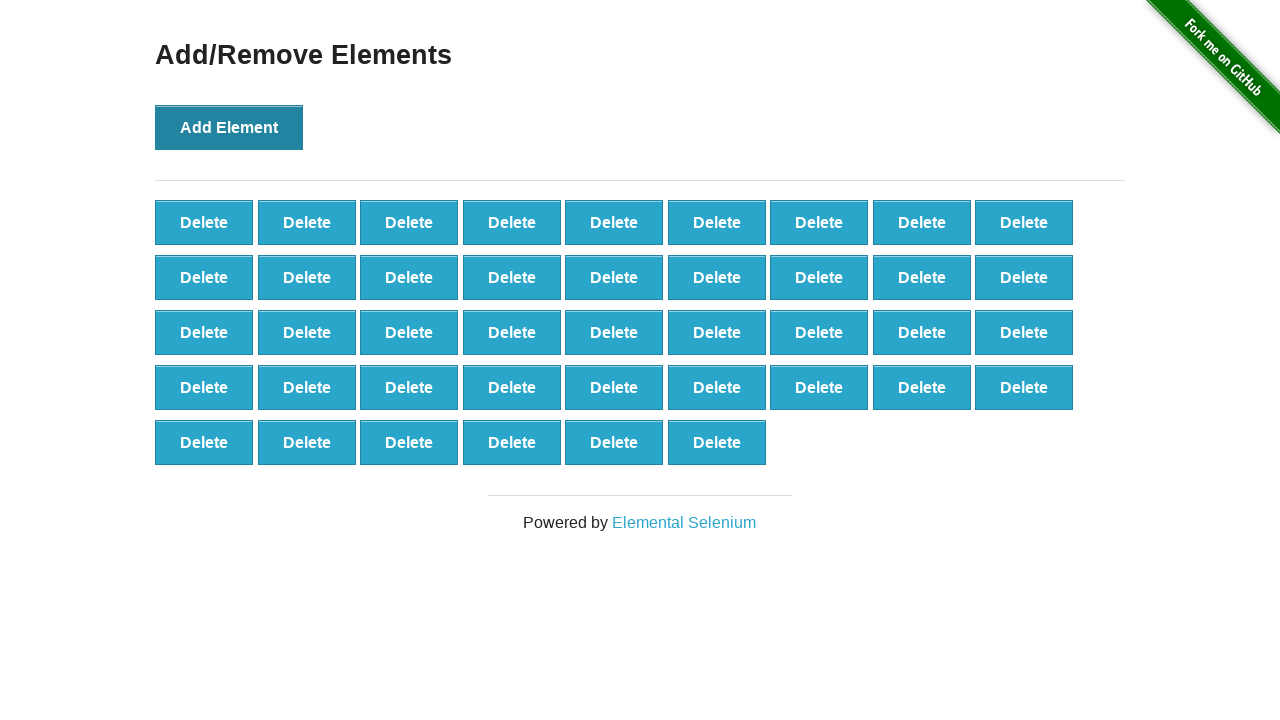

Clicked Add Element button (iteration 43/100) at (229, 127) on button[onclick='addElement()']
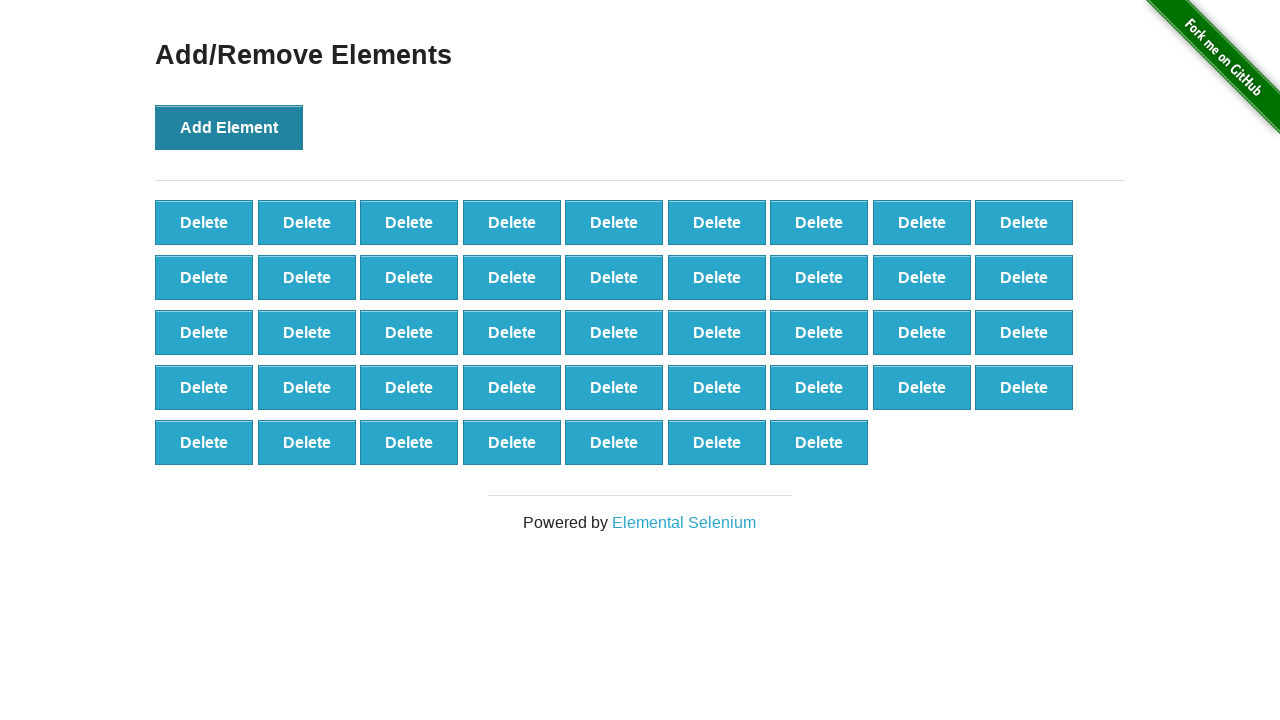

Clicked Add Element button (iteration 44/100) at (229, 127) on button[onclick='addElement()']
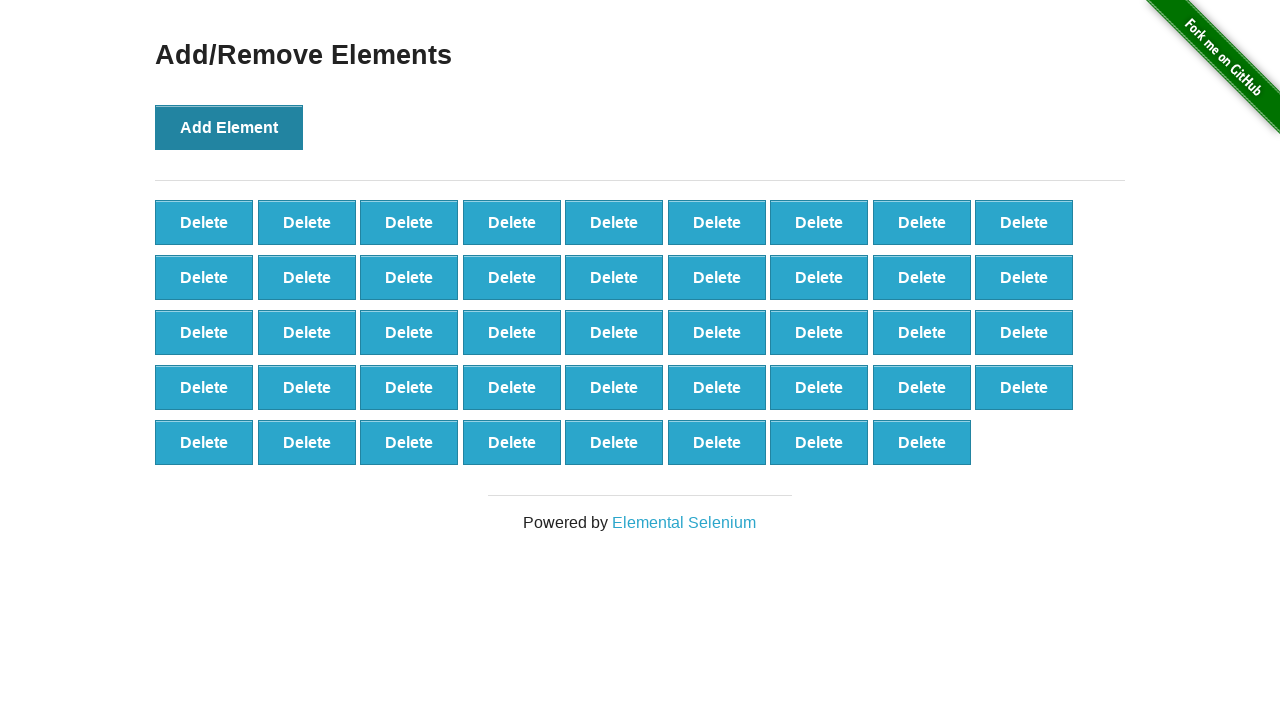

Clicked Add Element button (iteration 45/100) at (229, 127) on button[onclick='addElement()']
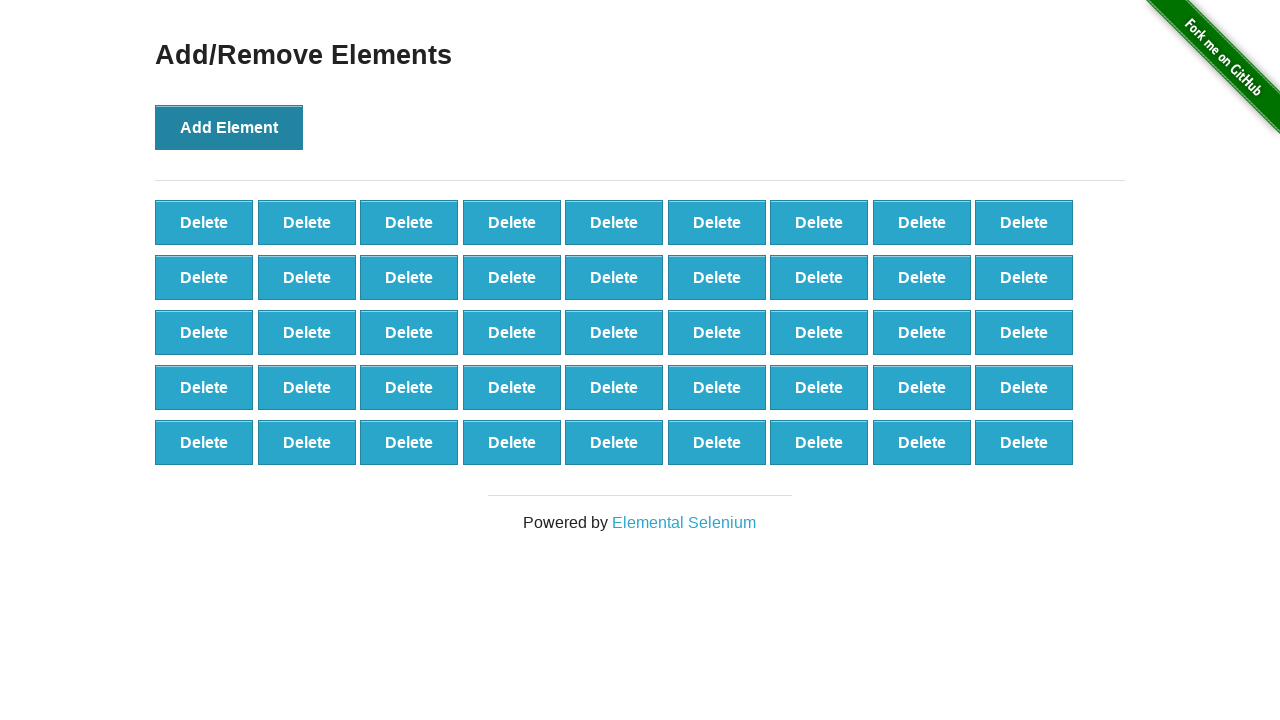

Clicked Add Element button (iteration 46/100) at (229, 127) on button[onclick='addElement()']
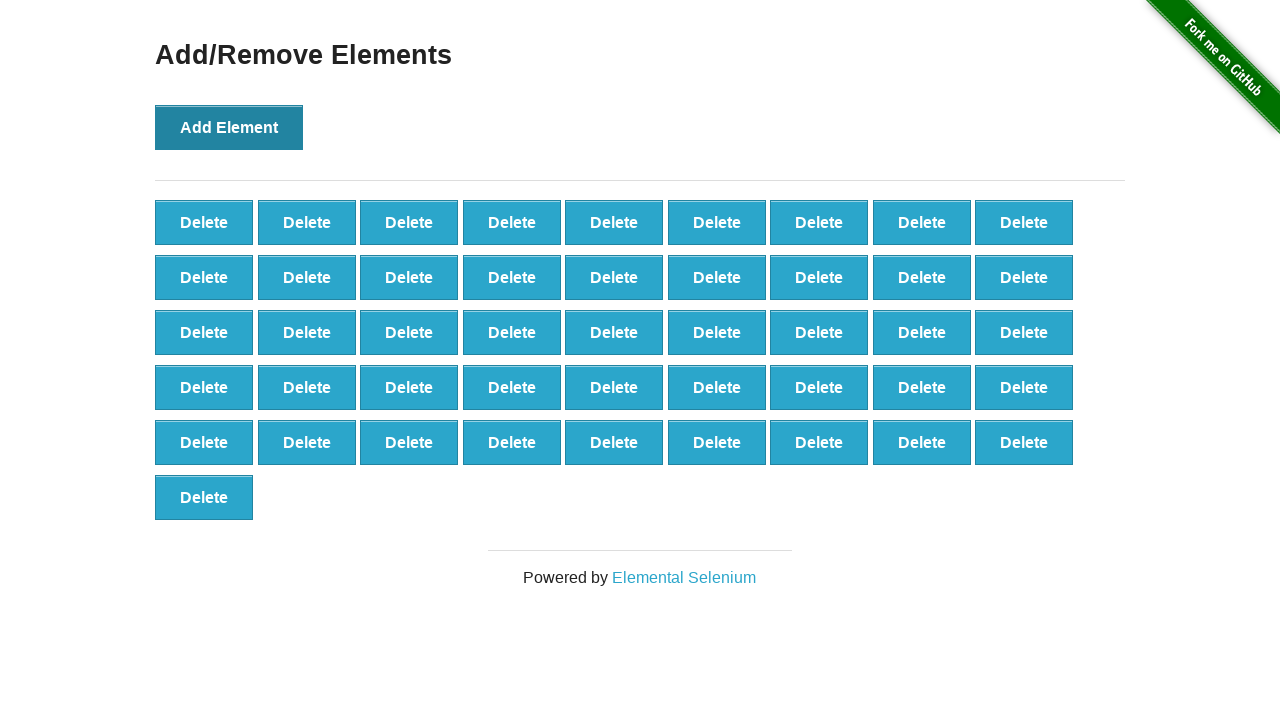

Clicked Add Element button (iteration 47/100) at (229, 127) on button[onclick='addElement()']
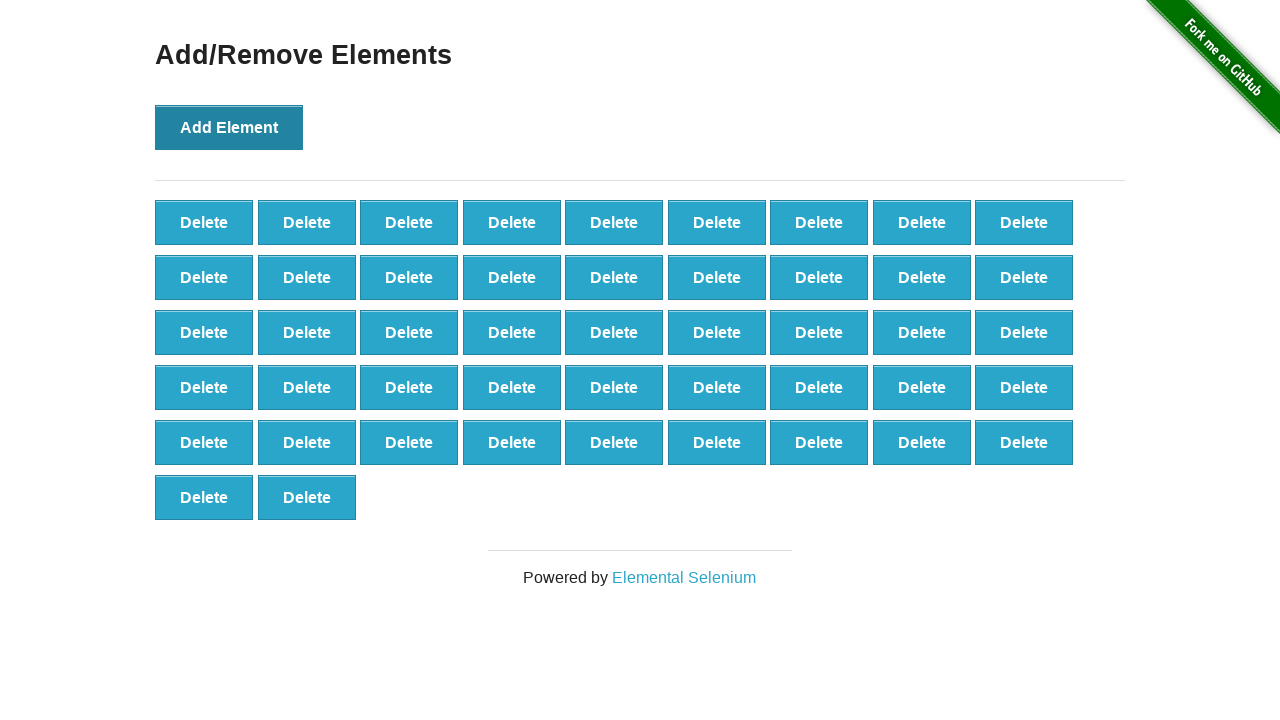

Clicked Add Element button (iteration 48/100) at (229, 127) on button[onclick='addElement()']
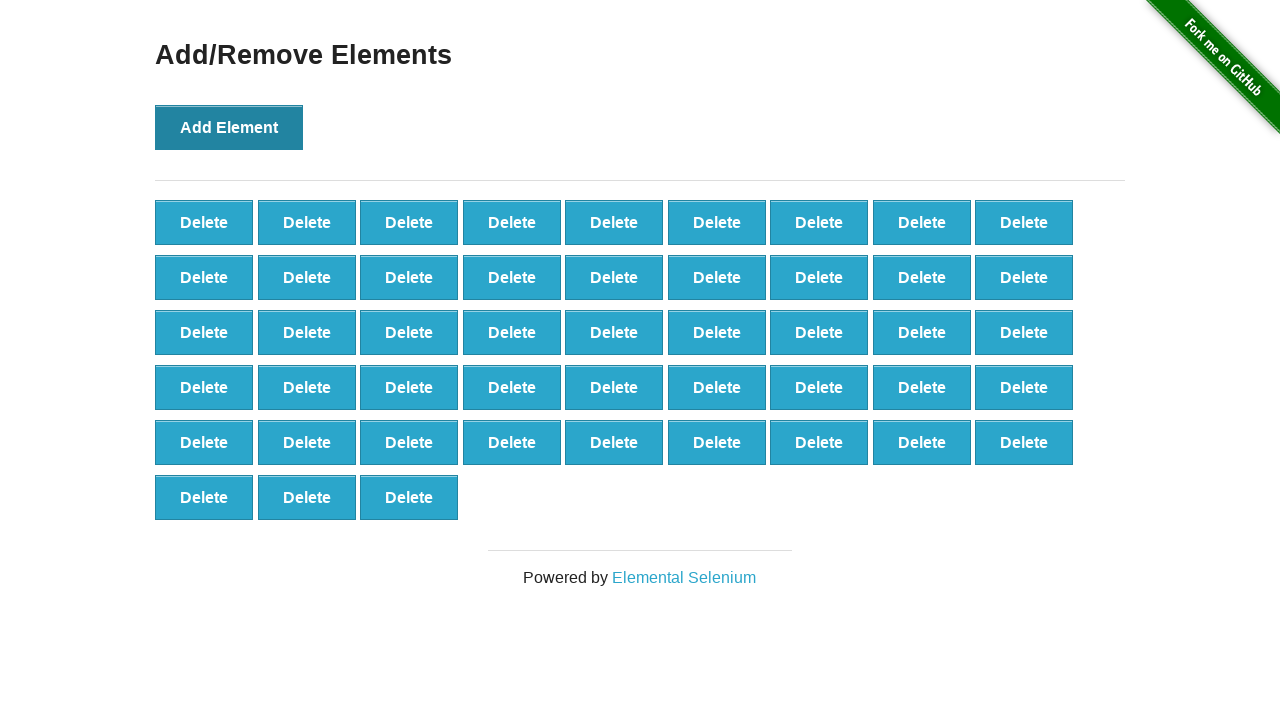

Clicked Add Element button (iteration 49/100) at (229, 127) on button[onclick='addElement()']
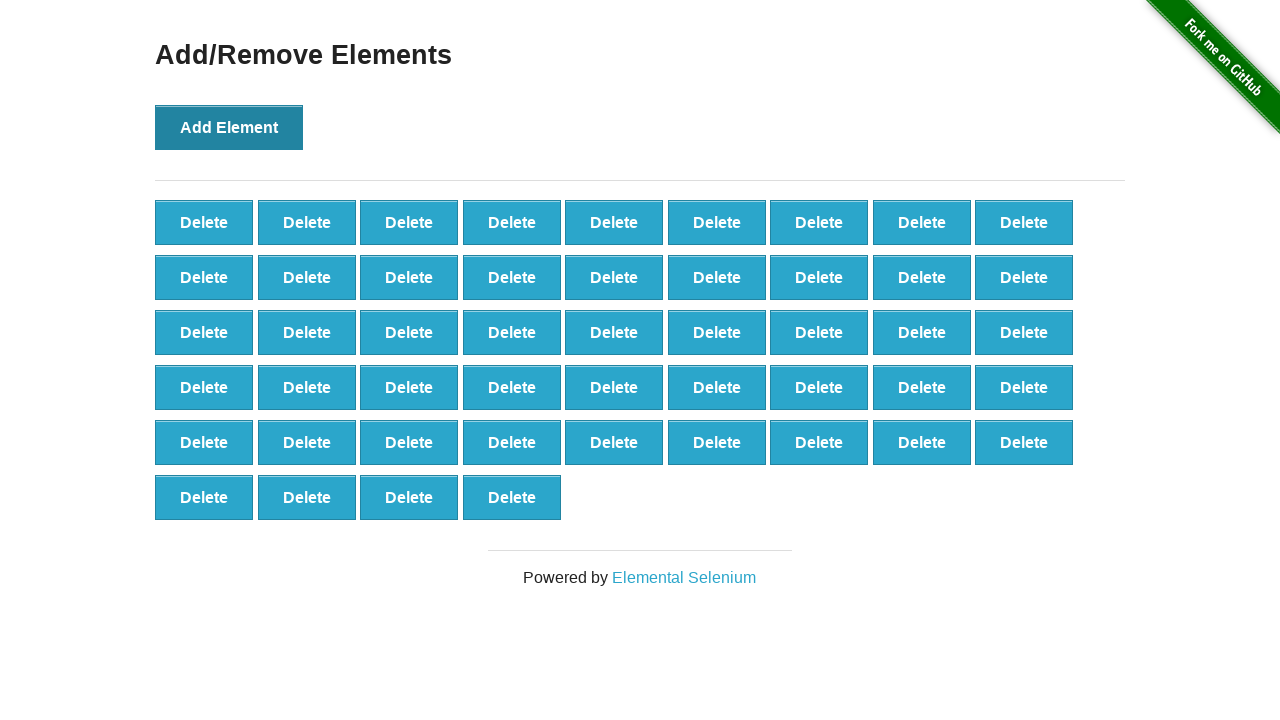

Clicked Add Element button (iteration 50/100) at (229, 127) on button[onclick='addElement()']
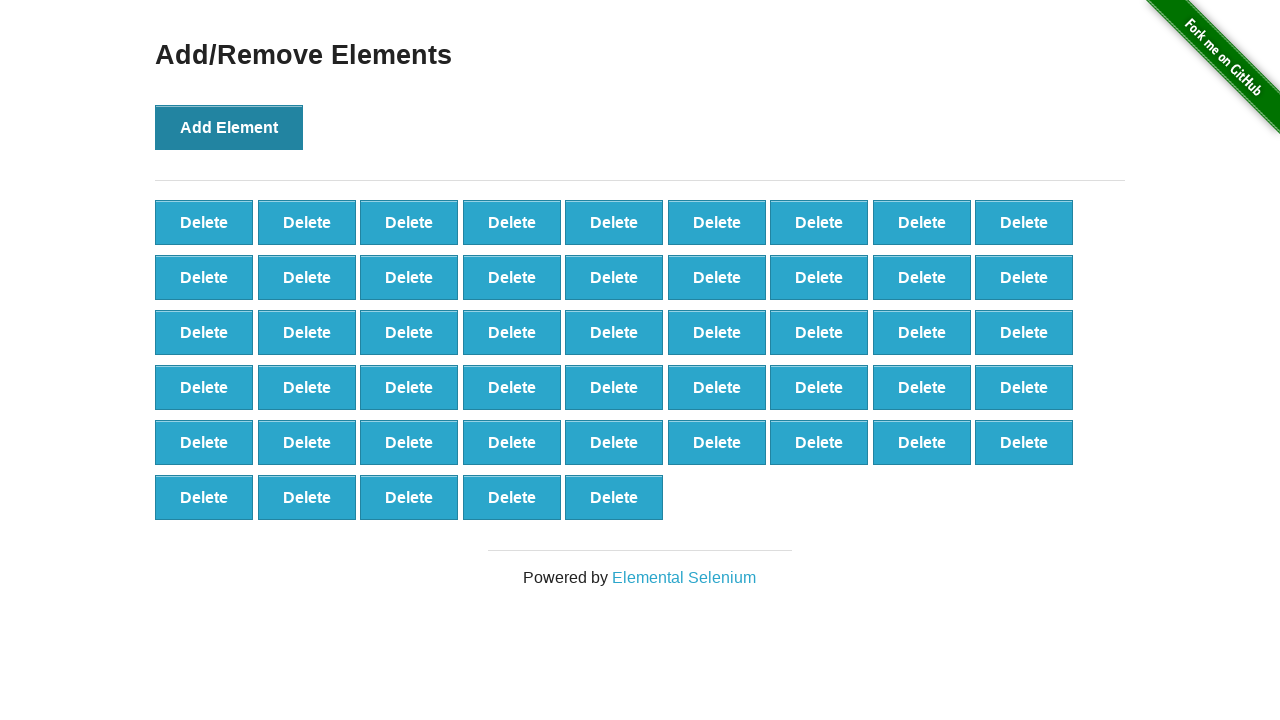

Clicked Add Element button (iteration 51/100) at (229, 127) on button[onclick='addElement()']
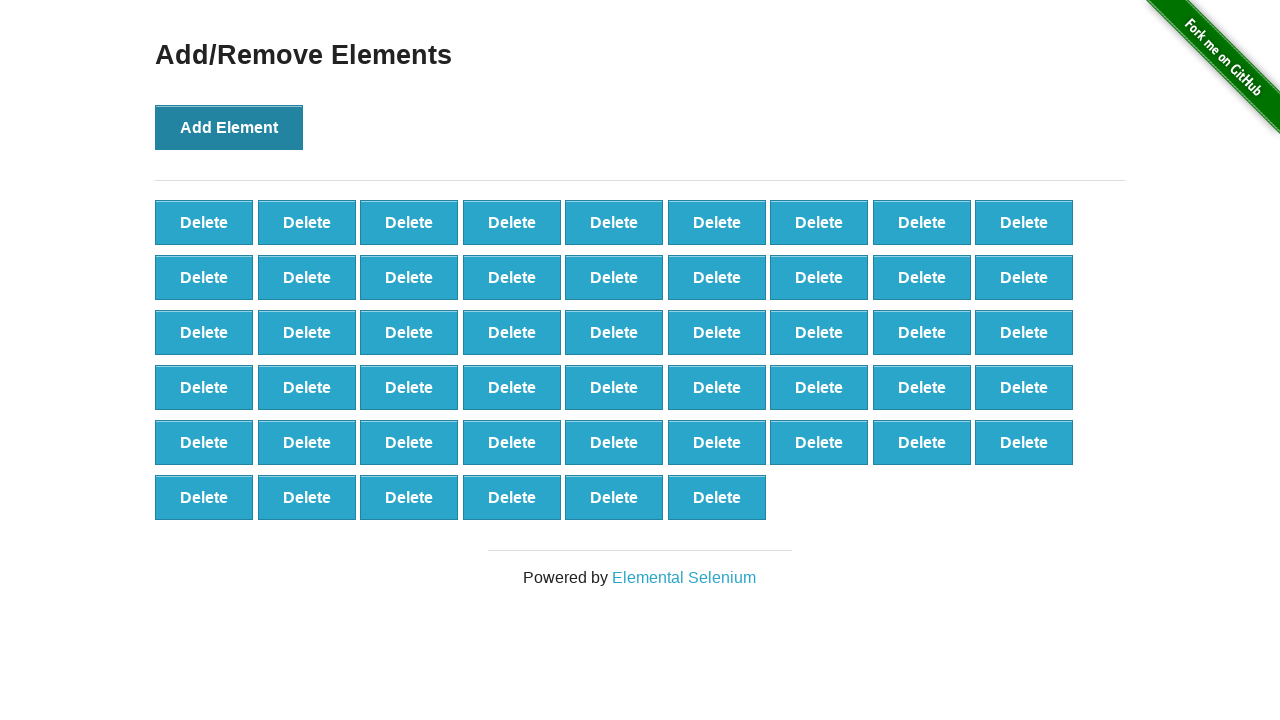

Clicked Add Element button (iteration 52/100) at (229, 127) on button[onclick='addElement()']
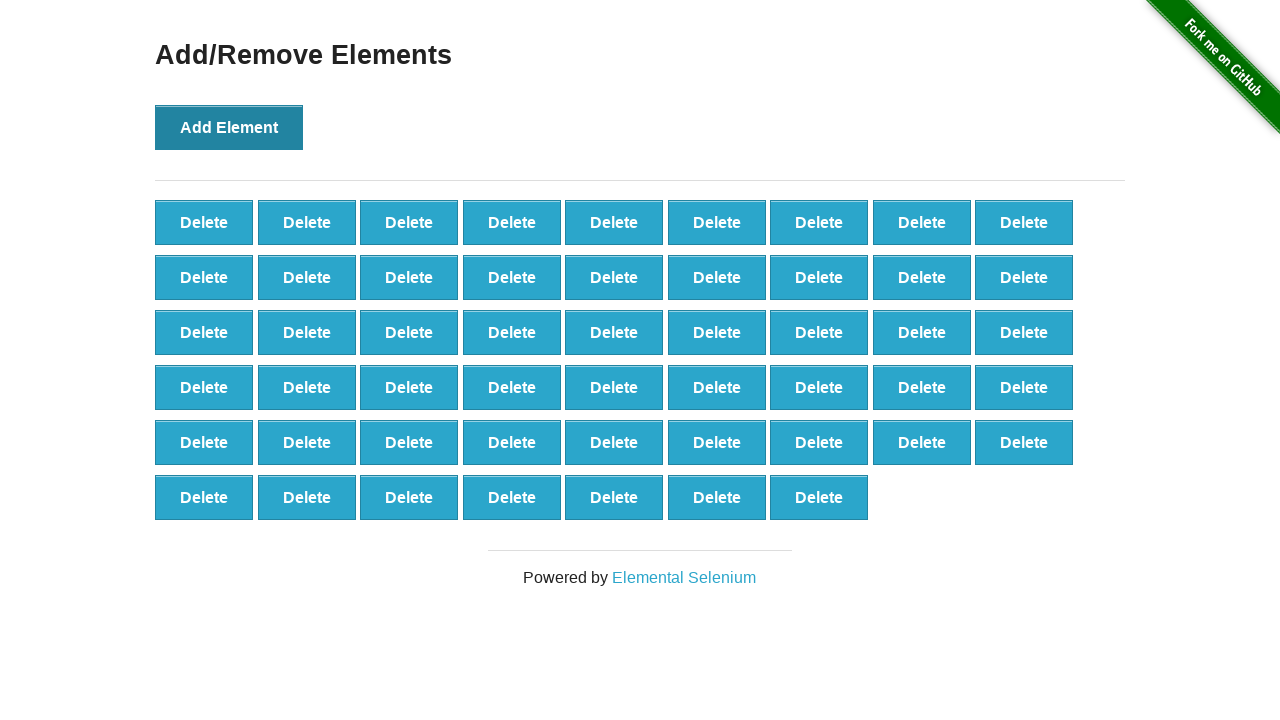

Clicked Add Element button (iteration 53/100) at (229, 127) on button[onclick='addElement()']
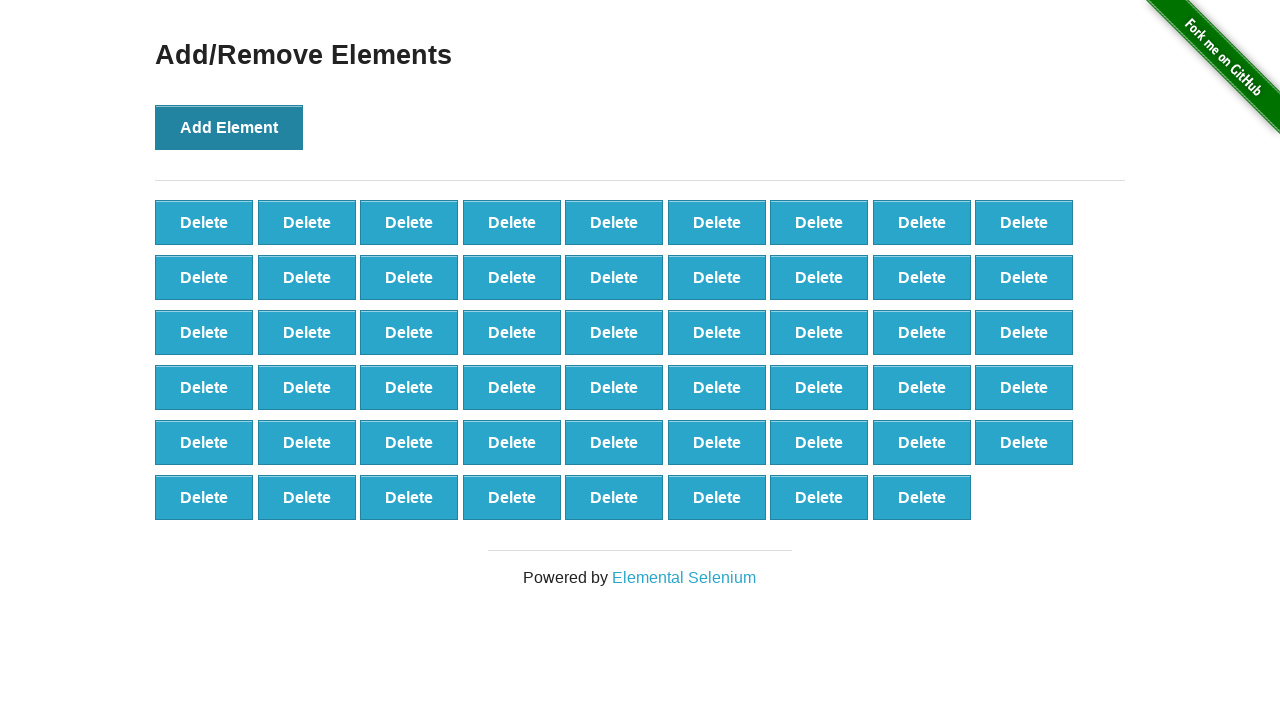

Clicked Add Element button (iteration 54/100) at (229, 127) on button[onclick='addElement()']
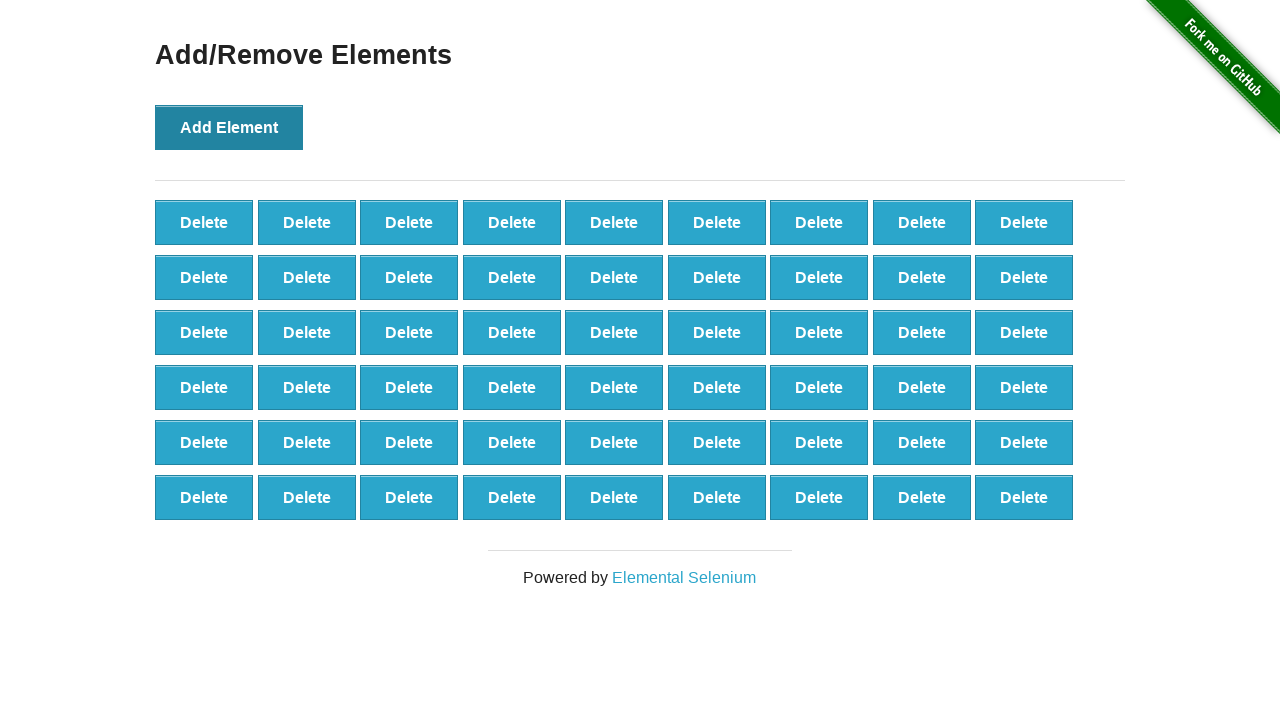

Clicked Add Element button (iteration 55/100) at (229, 127) on button[onclick='addElement()']
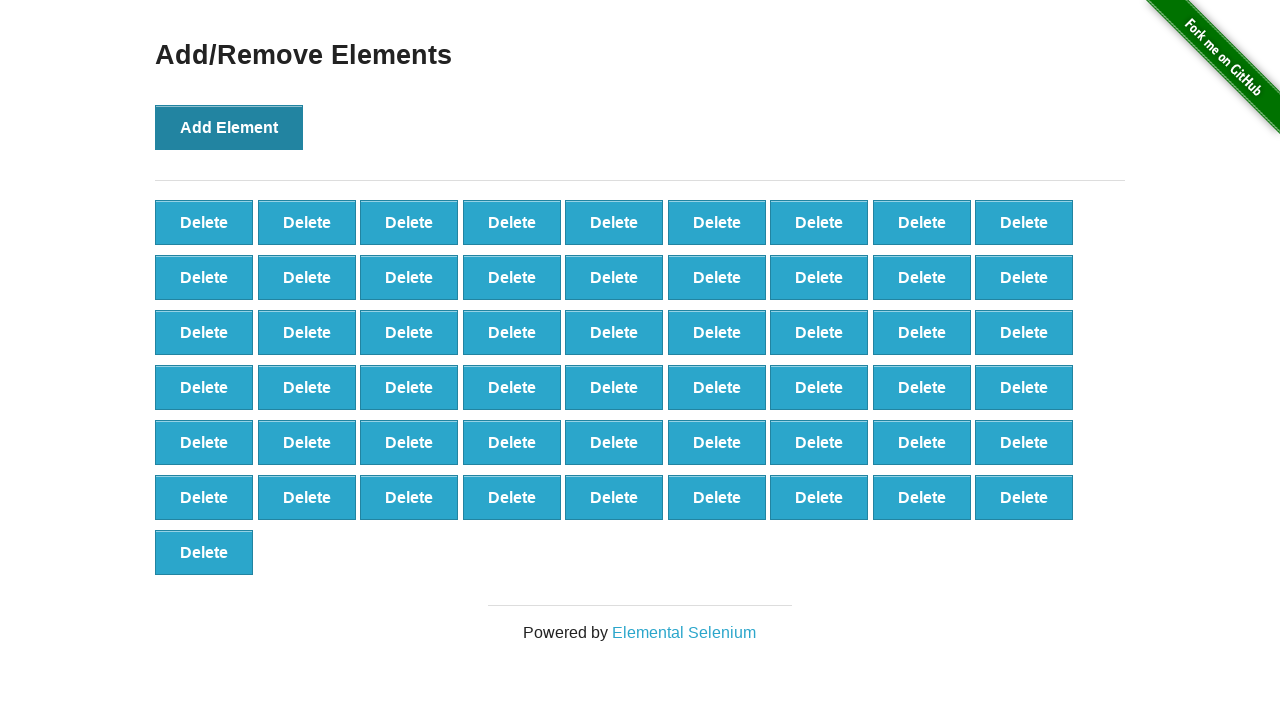

Clicked Add Element button (iteration 56/100) at (229, 127) on button[onclick='addElement()']
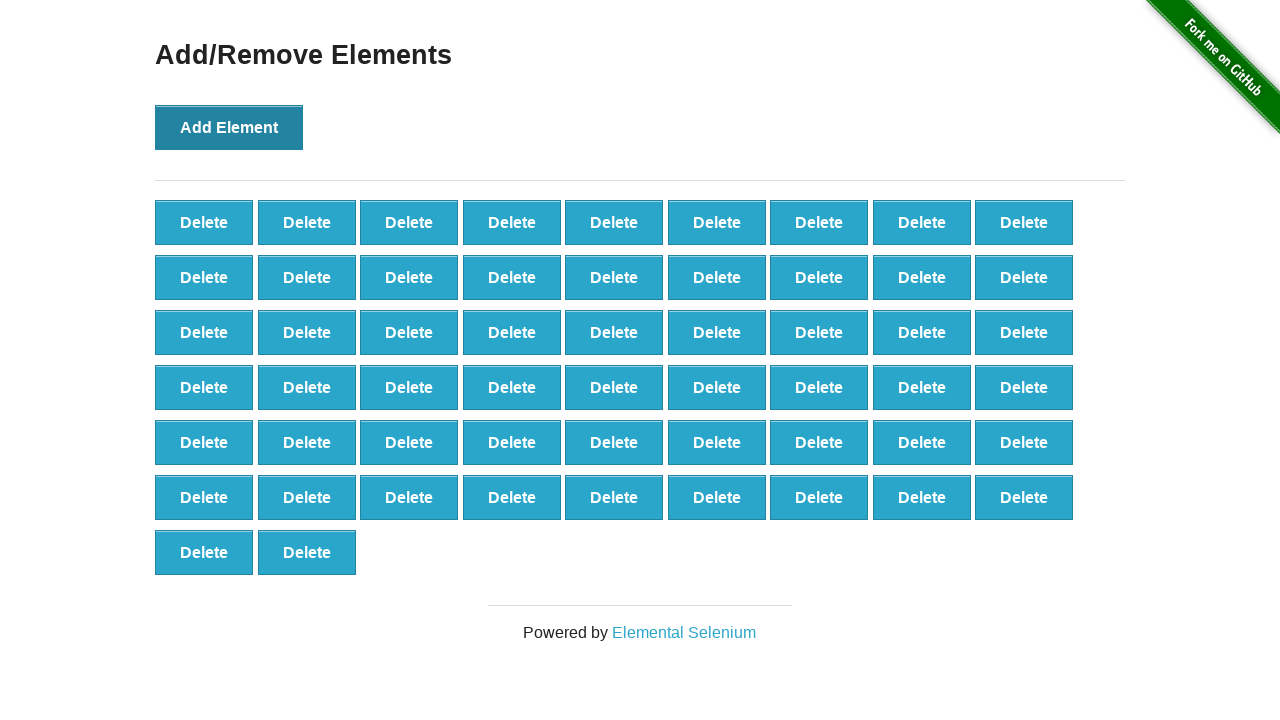

Clicked Add Element button (iteration 57/100) at (229, 127) on button[onclick='addElement()']
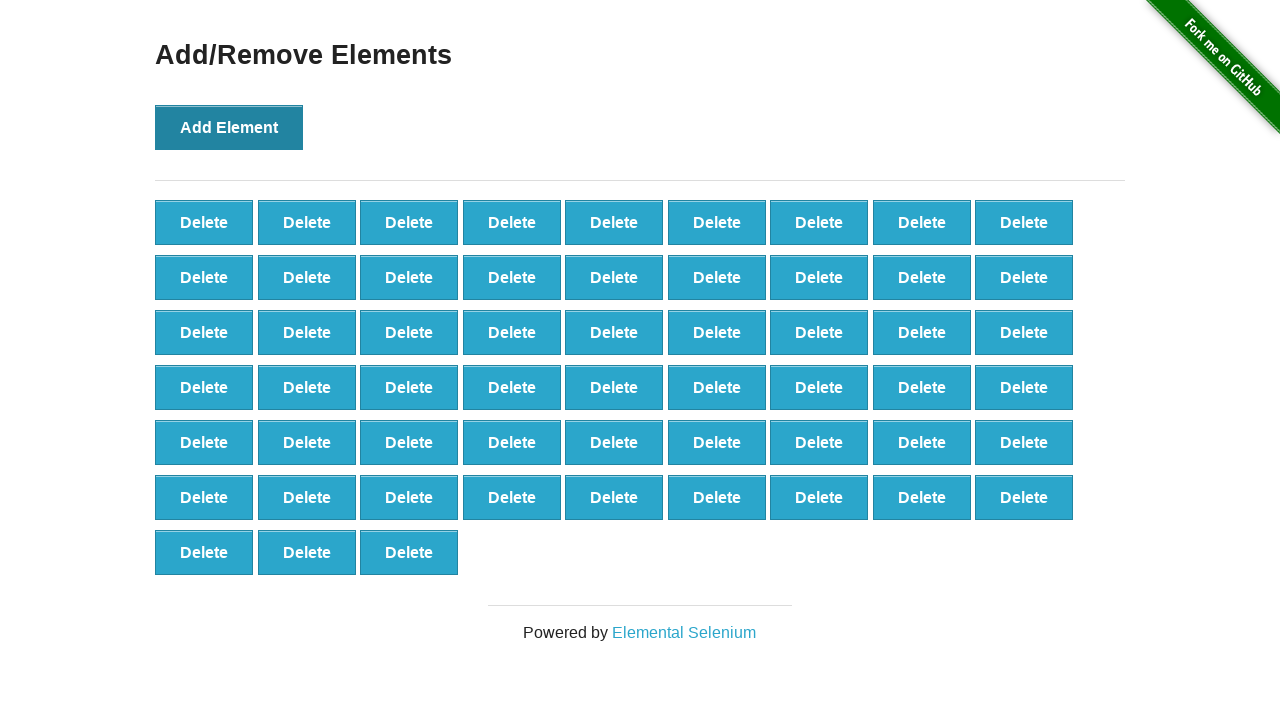

Clicked Add Element button (iteration 58/100) at (229, 127) on button[onclick='addElement()']
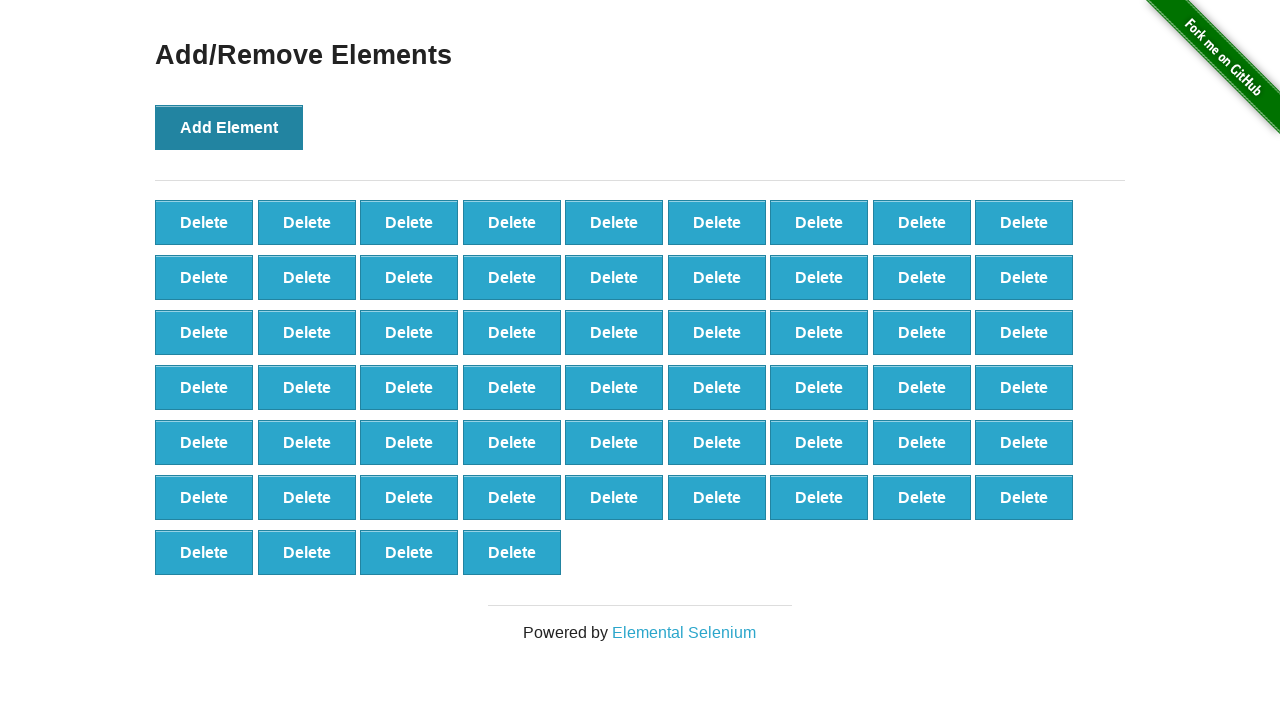

Clicked Add Element button (iteration 59/100) at (229, 127) on button[onclick='addElement()']
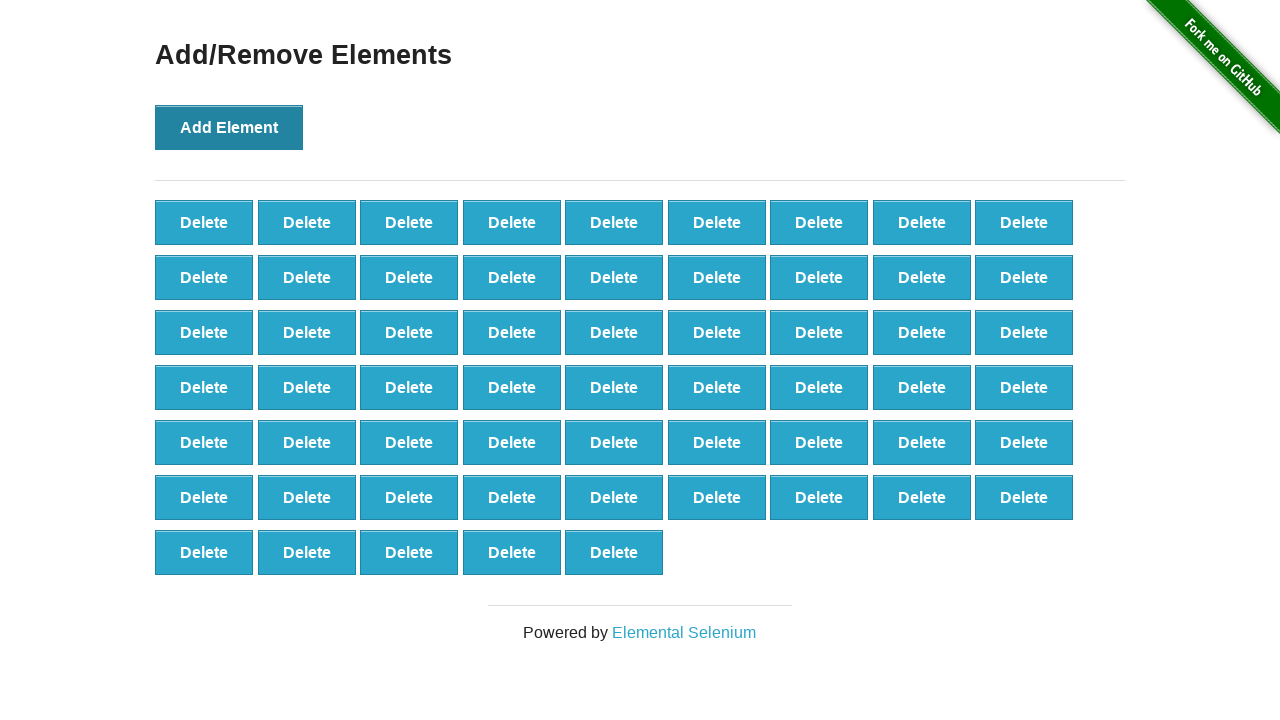

Clicked Add Element button (iteration 60/100) at (229, 127) on button[onclick='addElement()']
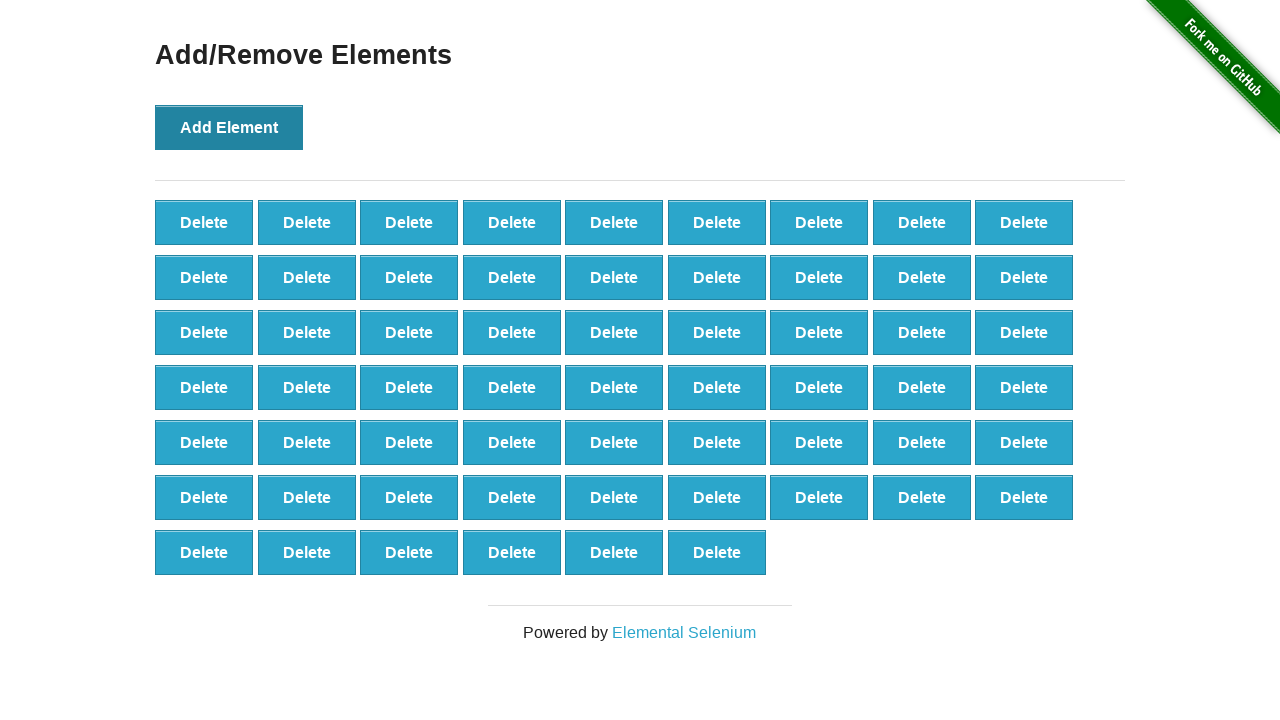

Clicked Add Element button (iteration 61/100) at (229, 127) on button[onclick='addElement()']
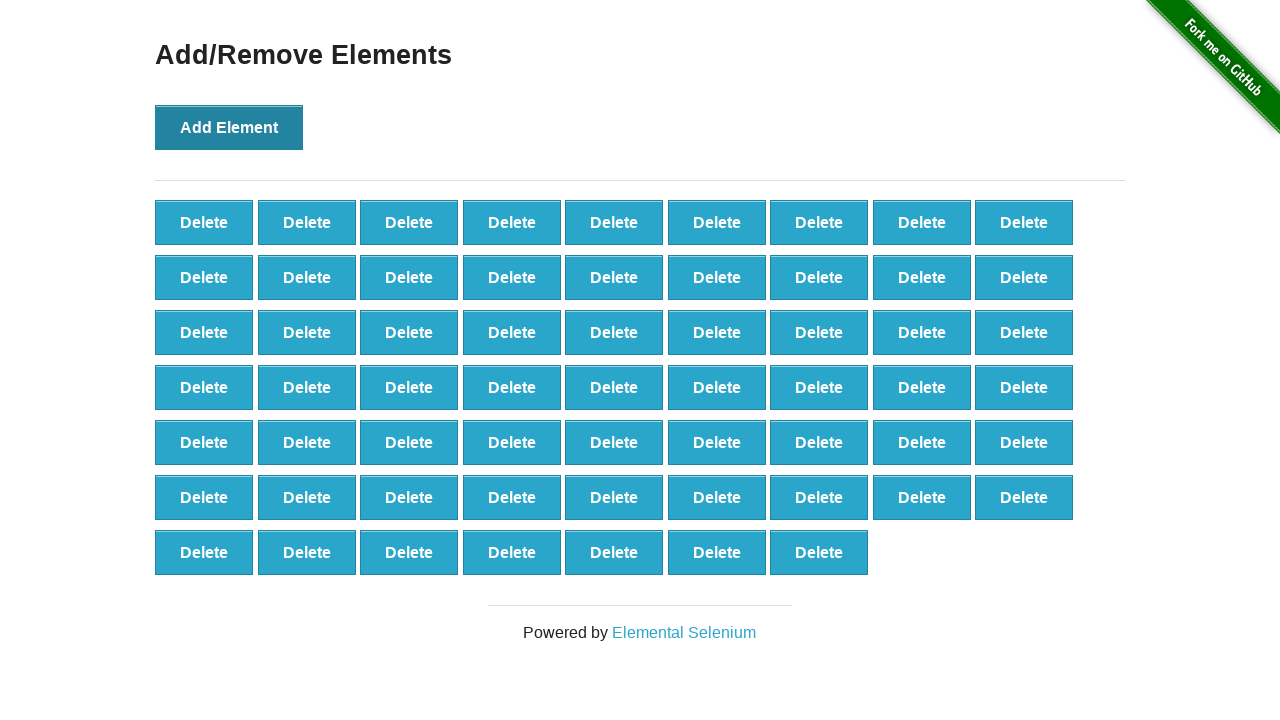

Clicked Add Element button (iteration 62/100) at (229, 127) on button[onclick='addElement()']
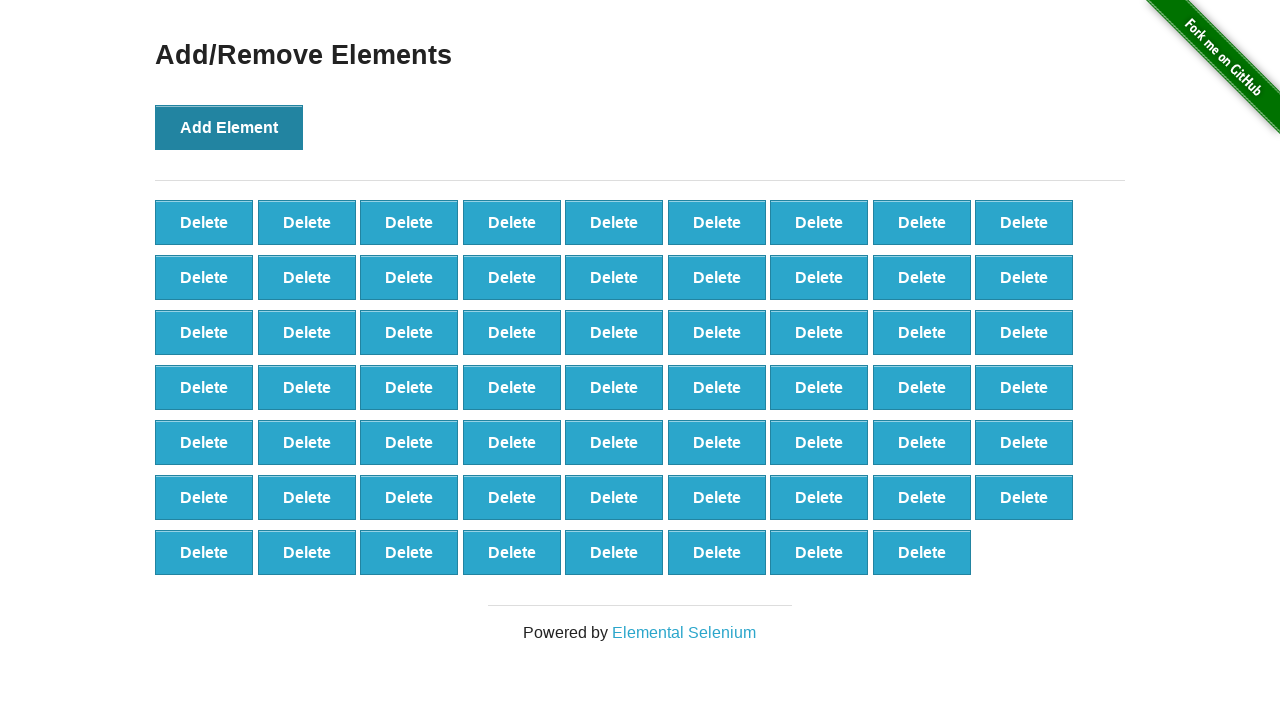

Clicked Add Element button (iteration 63/100) at (229, 127) on button[onclick='addElement()']
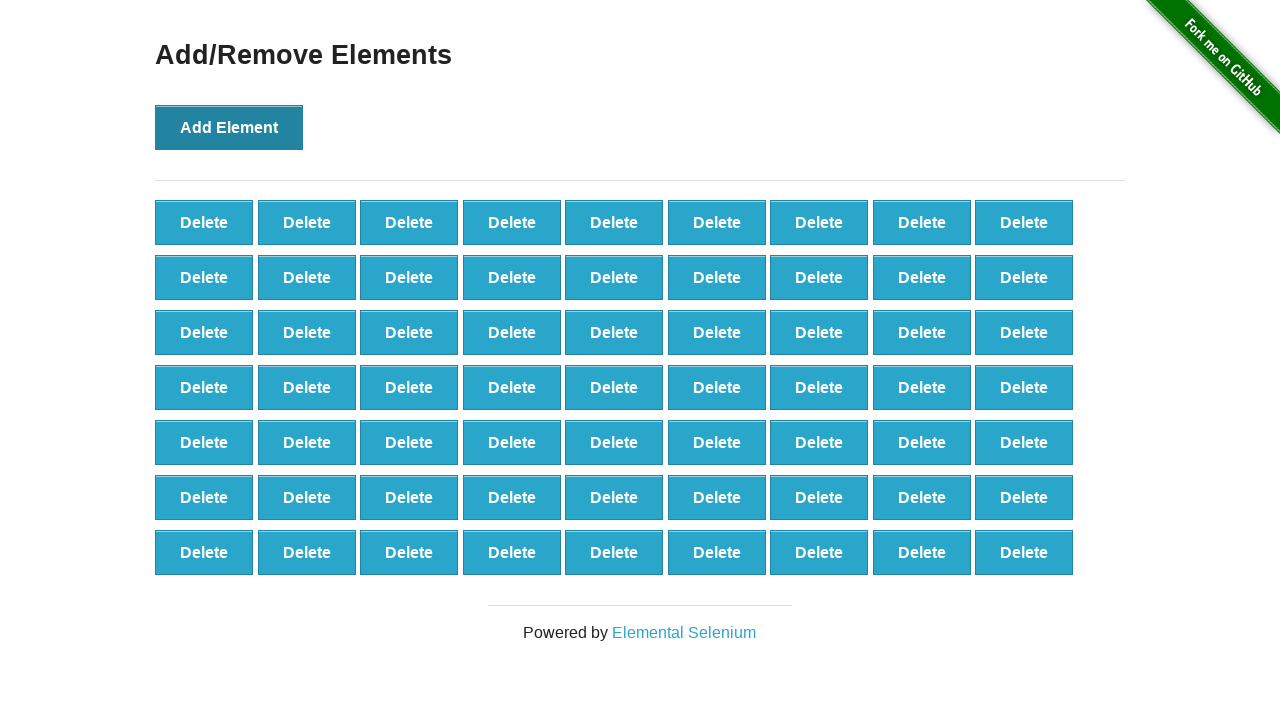

Clicked Add Element button (iteration 64/100) at (229, 127) on button[onclick='addElement()']
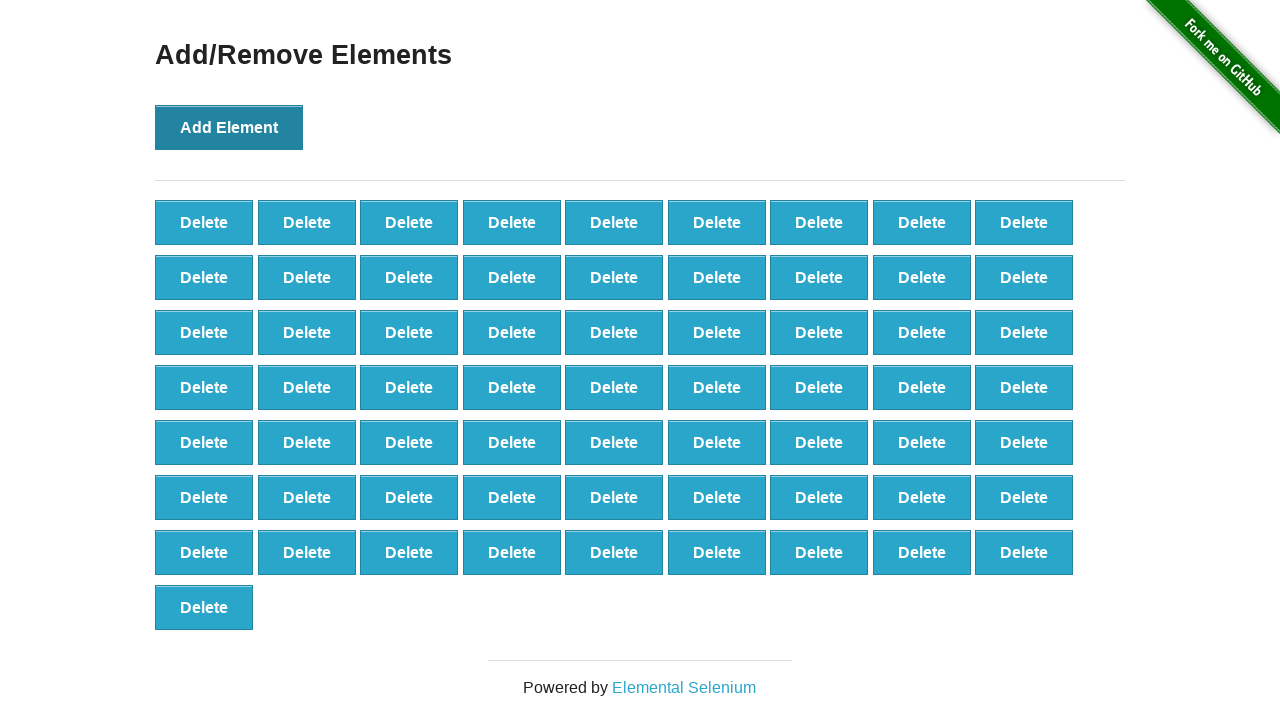

Clicked Add Element button (iteration 65/100) at (229, 127) on button[onclick='addElement()']
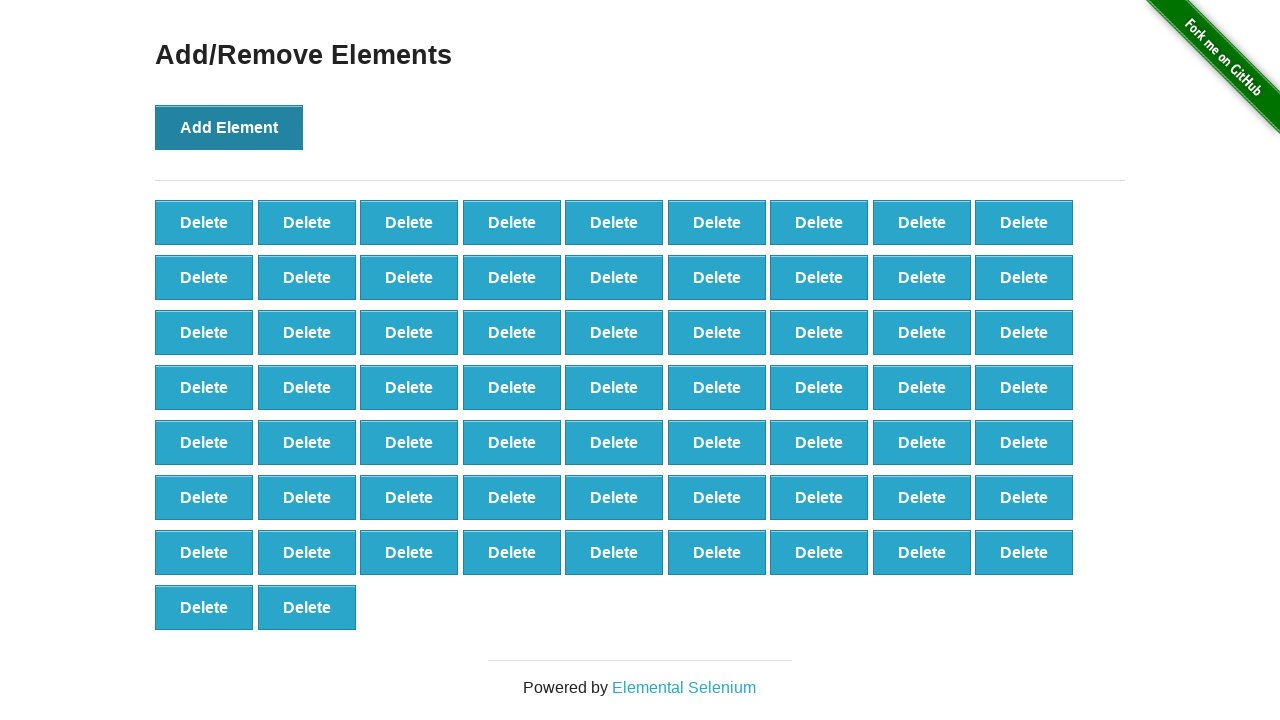

Clicked Add Element button (iteration 66/100) at (229, 127) on button[onclick='addElement()']
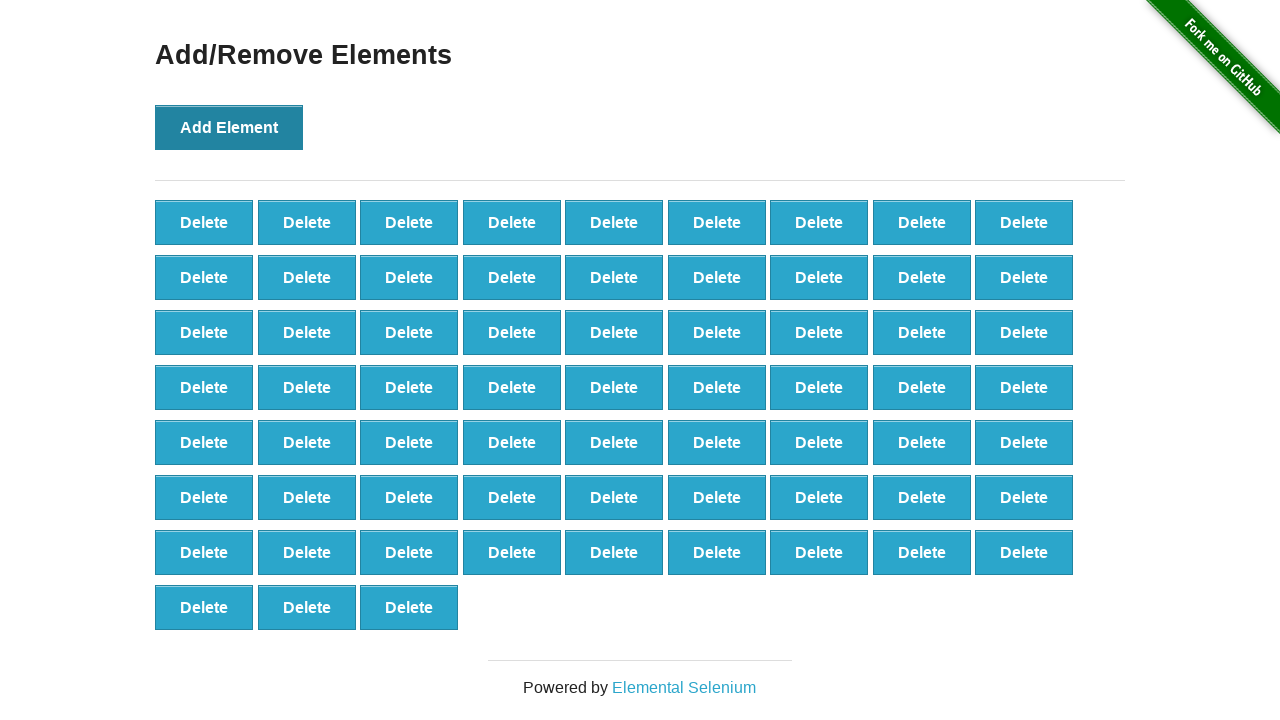

Clicked Add Element button (iteration 67/100) at (229, 127) on button[onclick='addElement()']
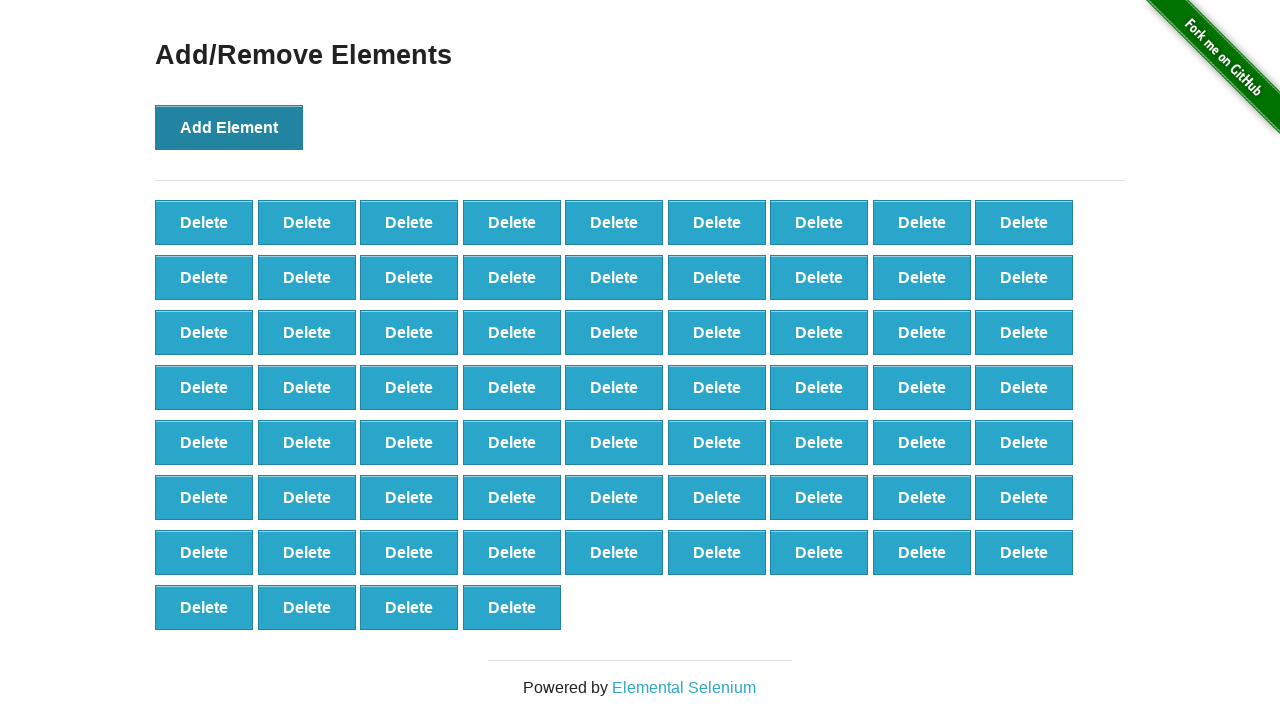

Clicked Add Element button (iteration 68/100) at (229, 127) on button[onclick='addElement()']
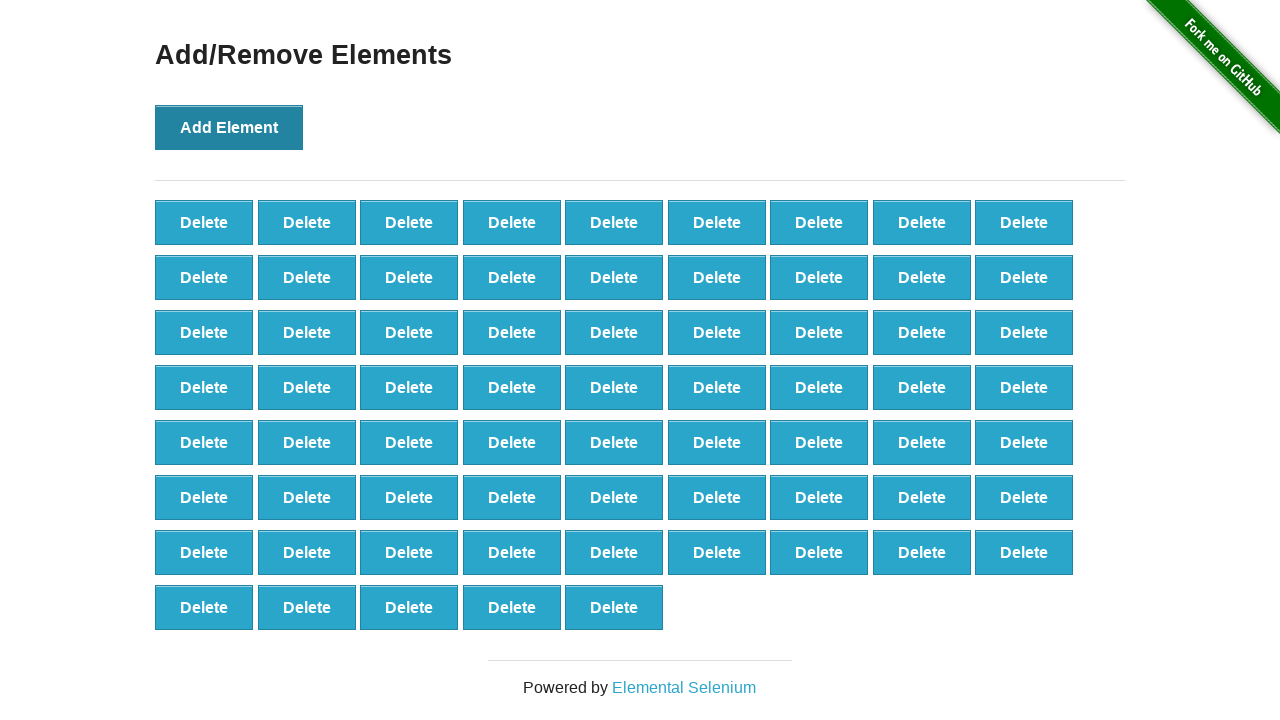

Clicked Add Element button (iteration 69/100) at (229, 127) on button[onclick='addElement()']
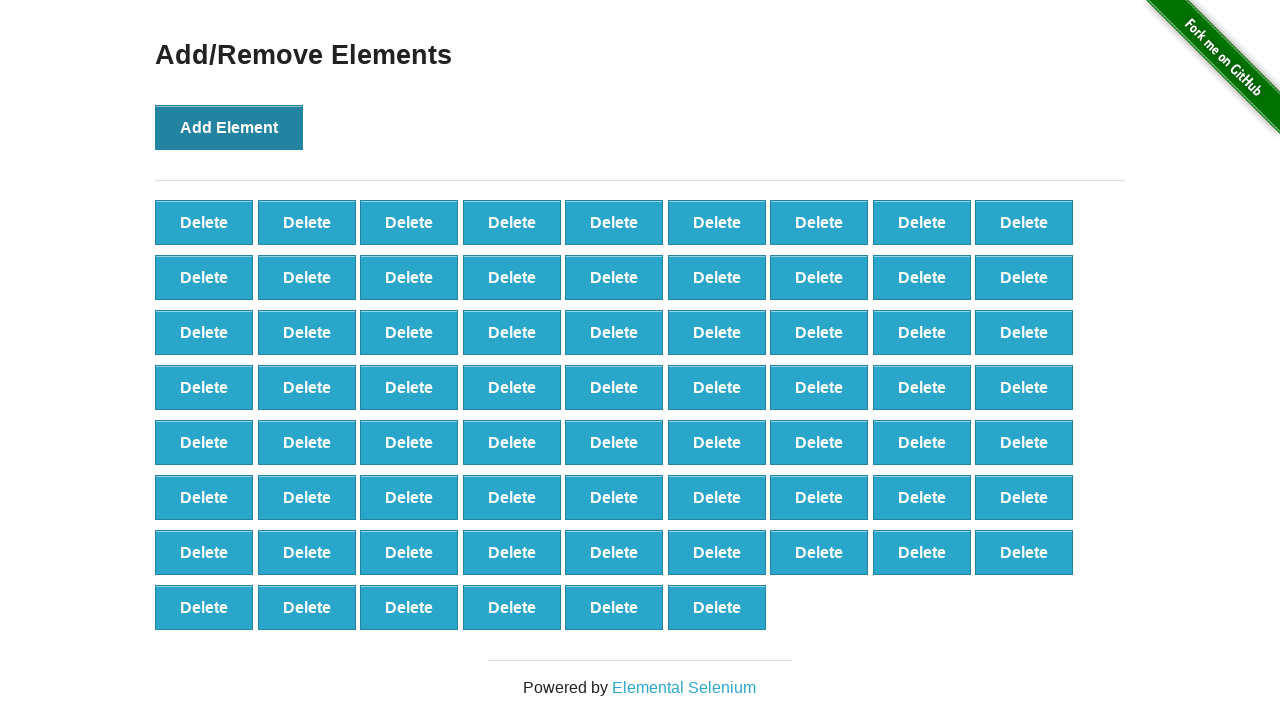

Clicked Add Element button (iteration 70/100) at (229, 127) on button[onclick='addElement()']
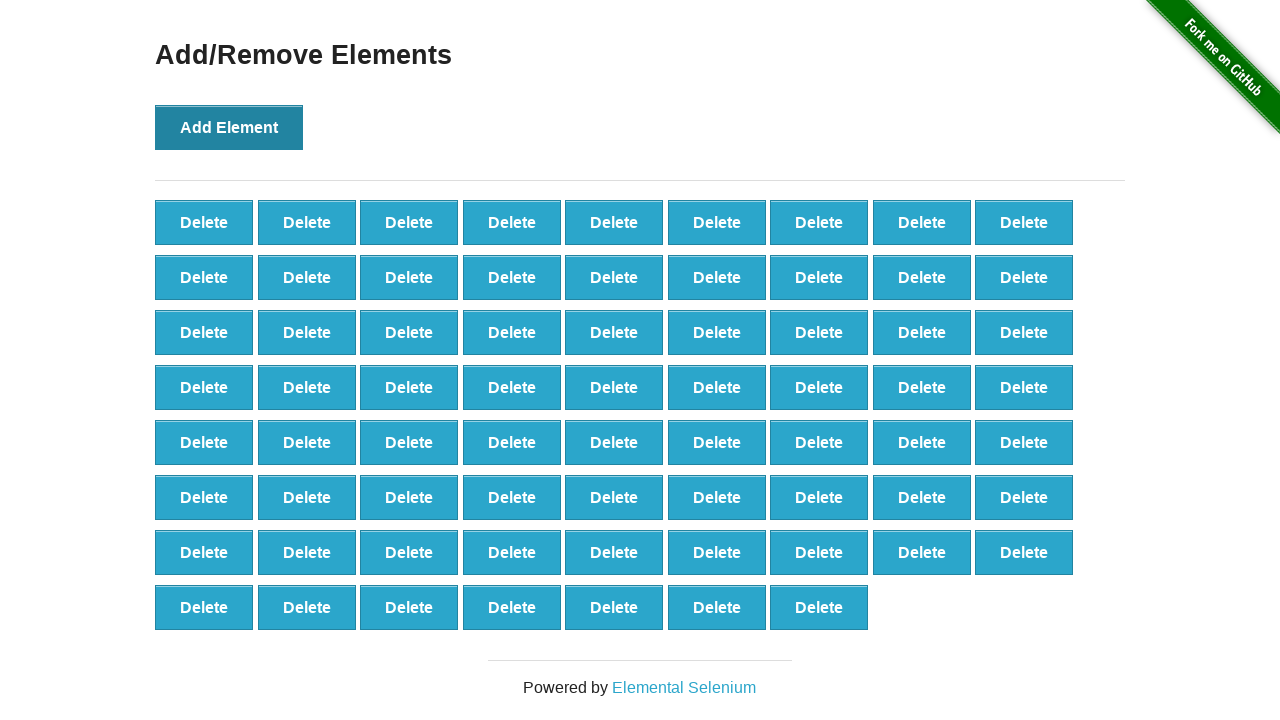

Clicked Add Element button (iteration 71/100) at (229, 127) on button[onclick='addElement()']
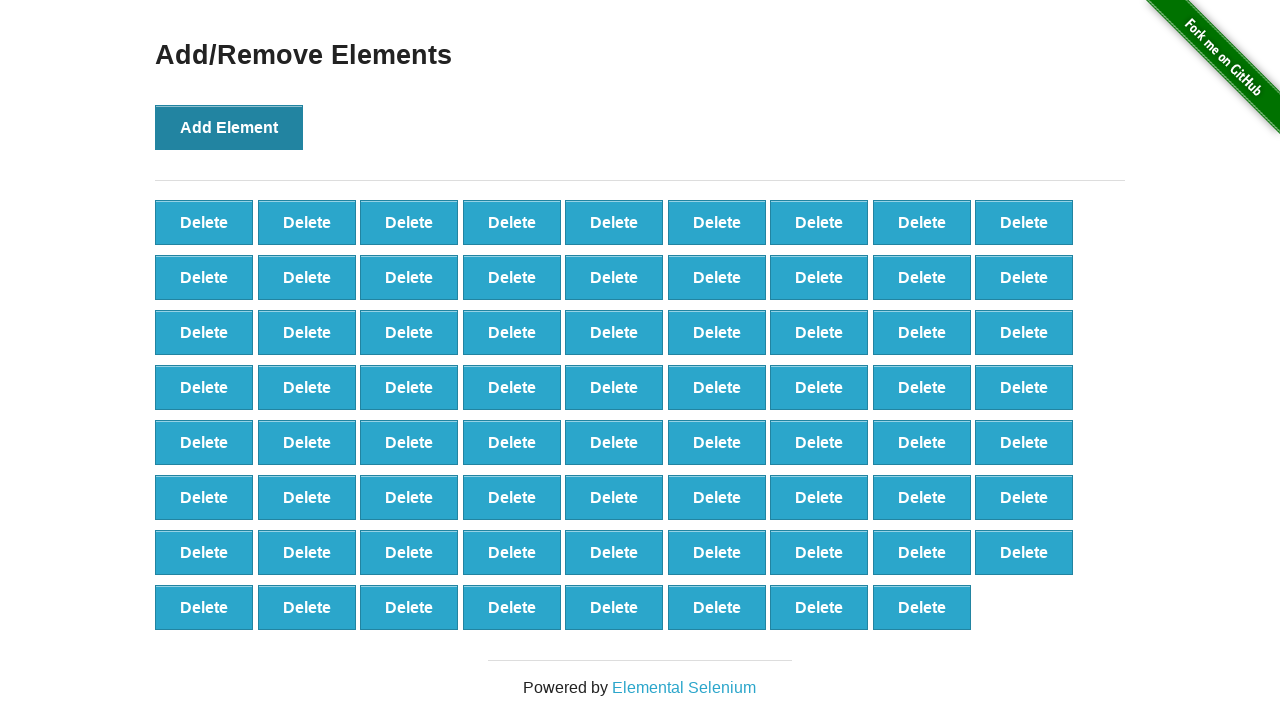

Clicked Add Element button (iteration 72/100) at (229, 127) on button[onclick='addElement()']
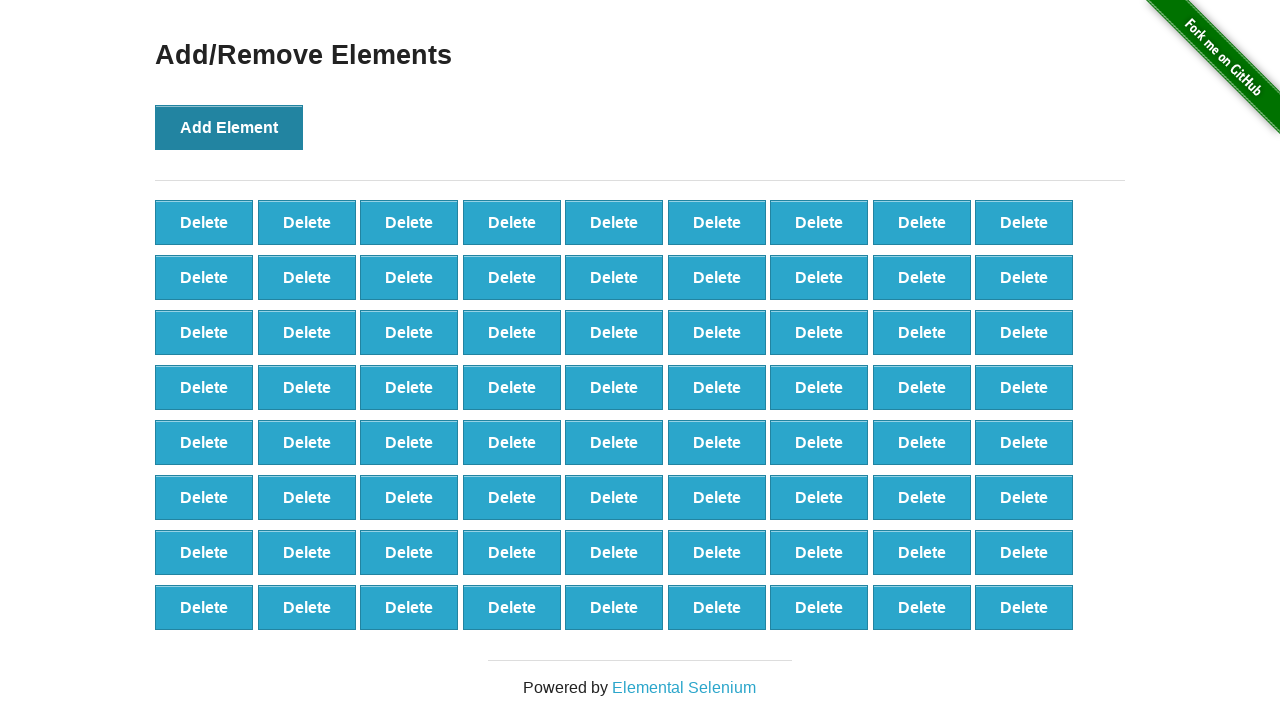

Clicked Add Element button (iteration 73/100) at (229, 127) on button[onclick='addElement()']
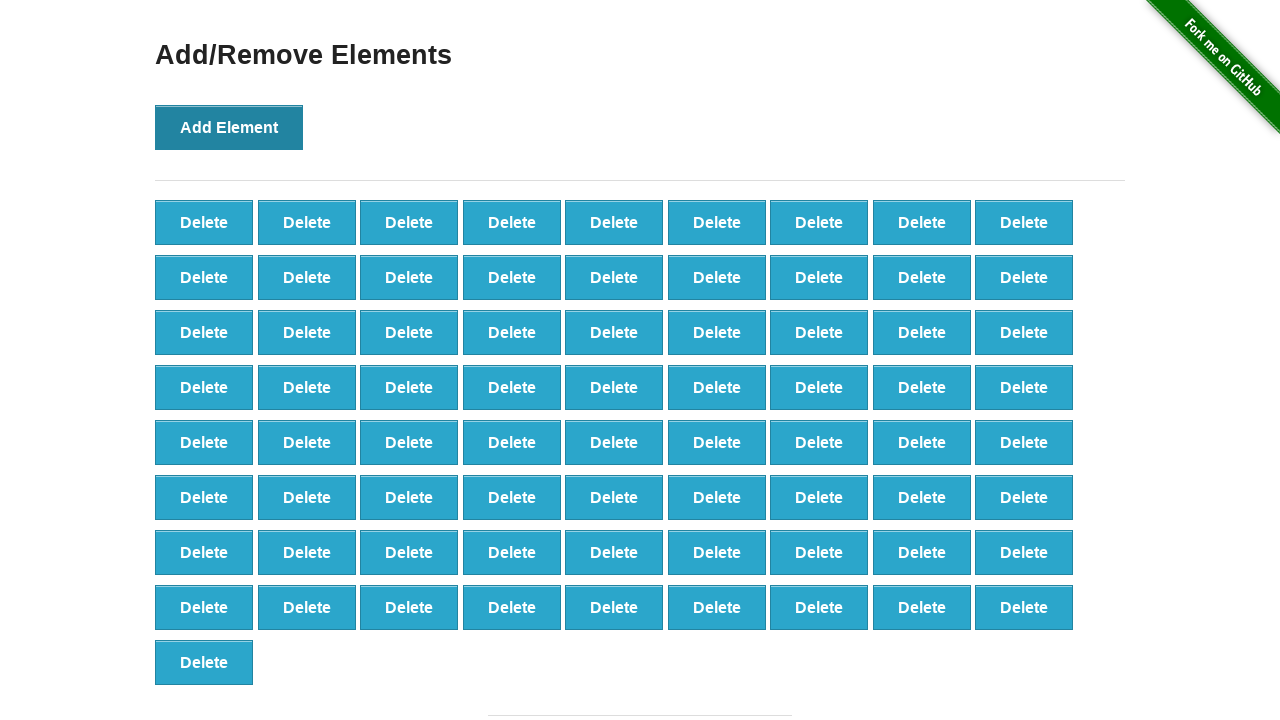

Clicked Add Element button (iteration 74/100) at (229, 127) on button[onclick='addElement()']
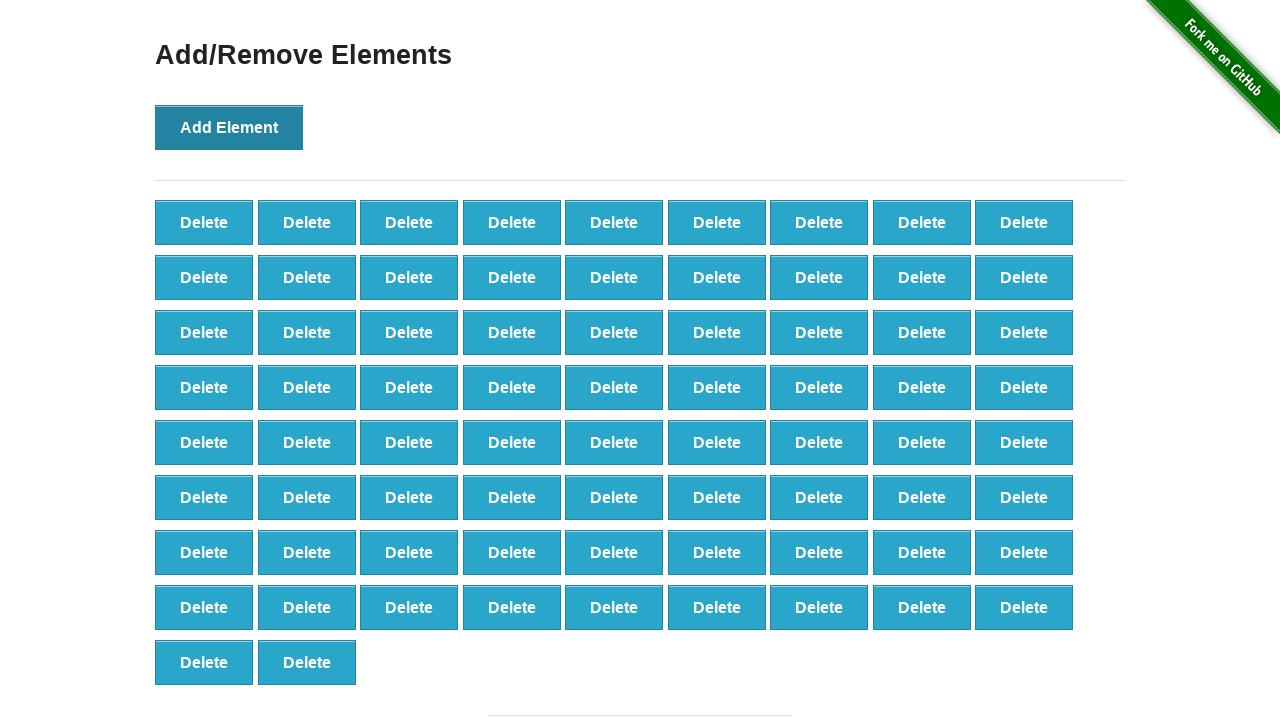

Clicked Add Element button (iteration 75/100) at (229, 127) on button[onclick='addElement()']
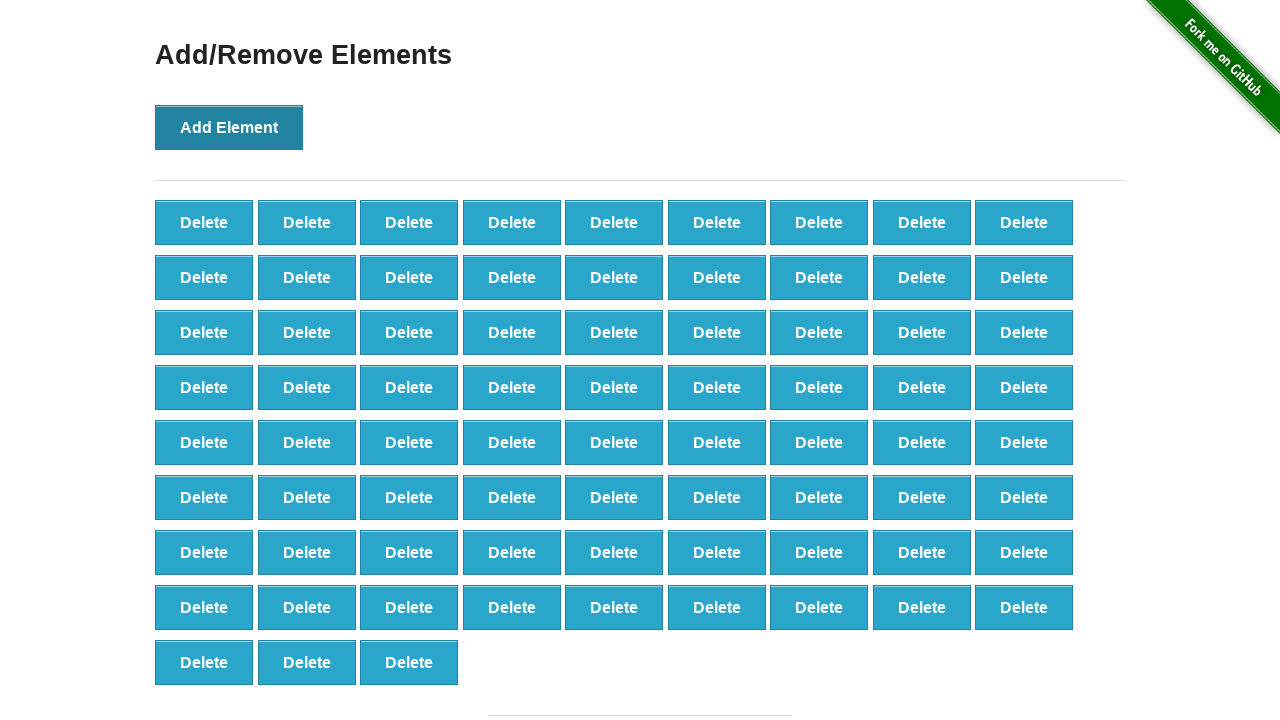

Clicked Add Element button (iteration 76/100) at (229, 127) on button[onclick='addElement()']
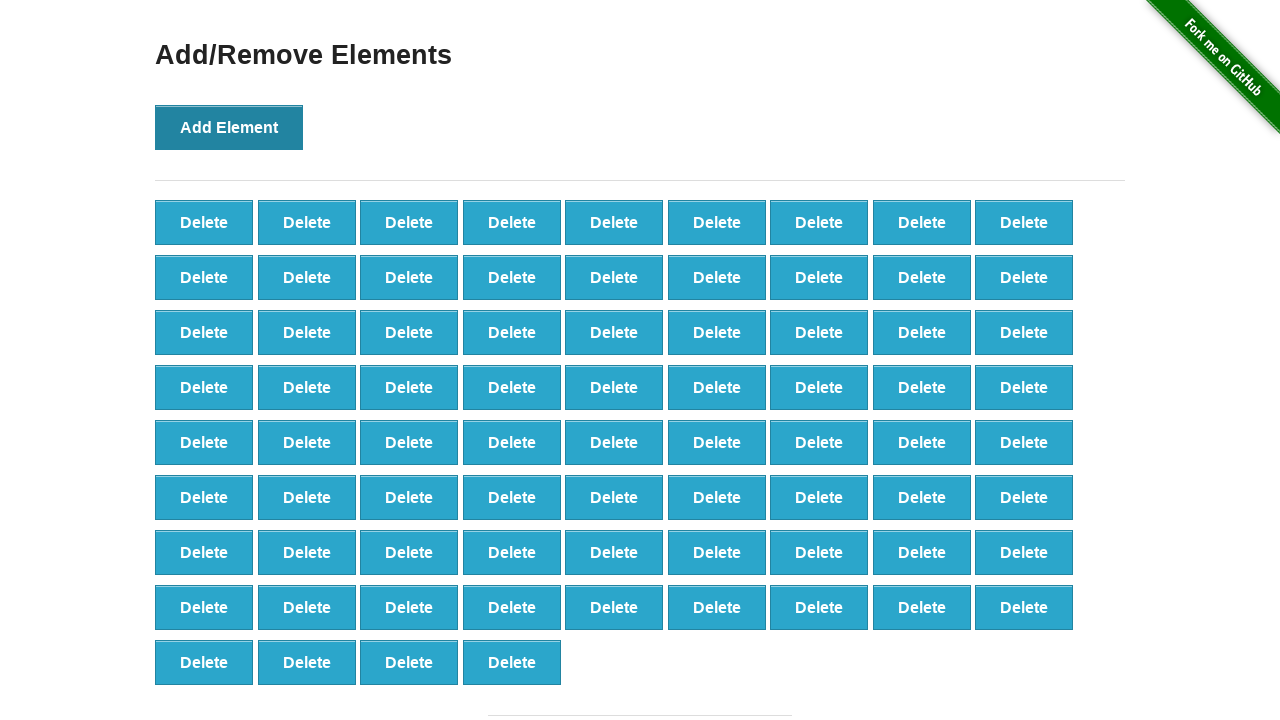

Clicked Add Element button (iteration 77/100) at (229, 127) on button[onclick='addElement()']
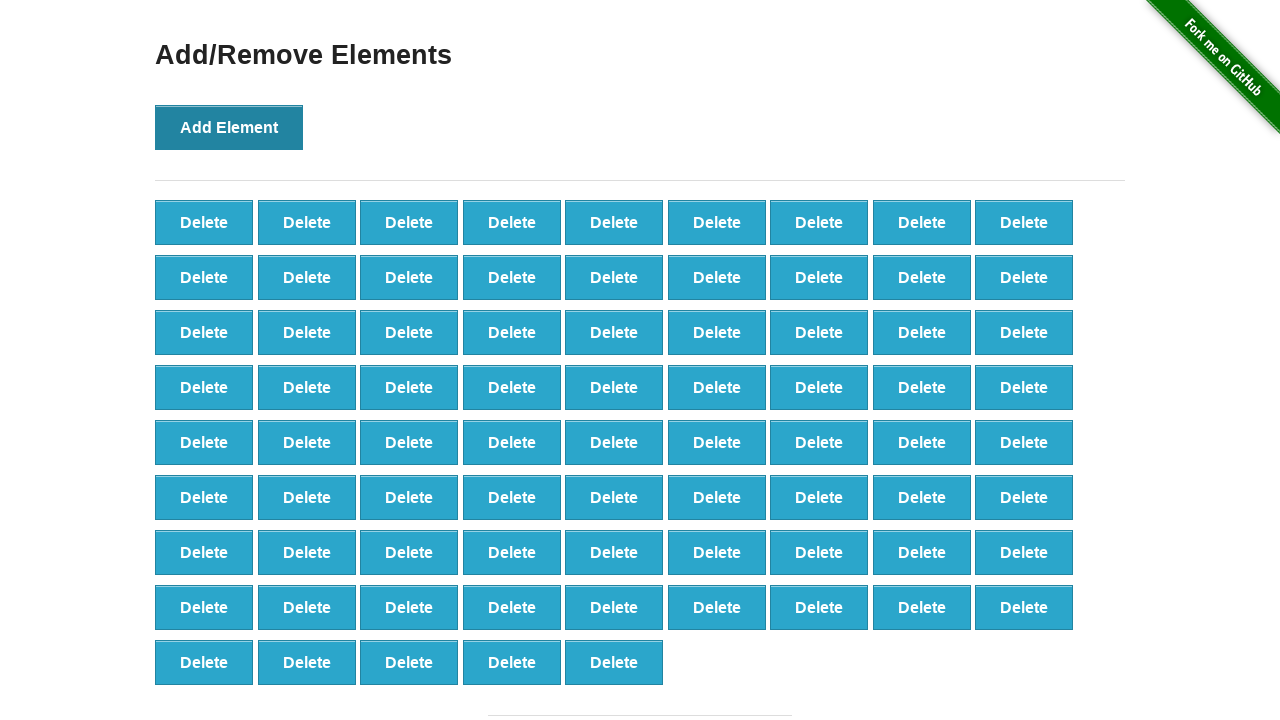

Clicked Add Element button (iteration 78/100) at (229, 127) on button[onclick='addElement()']
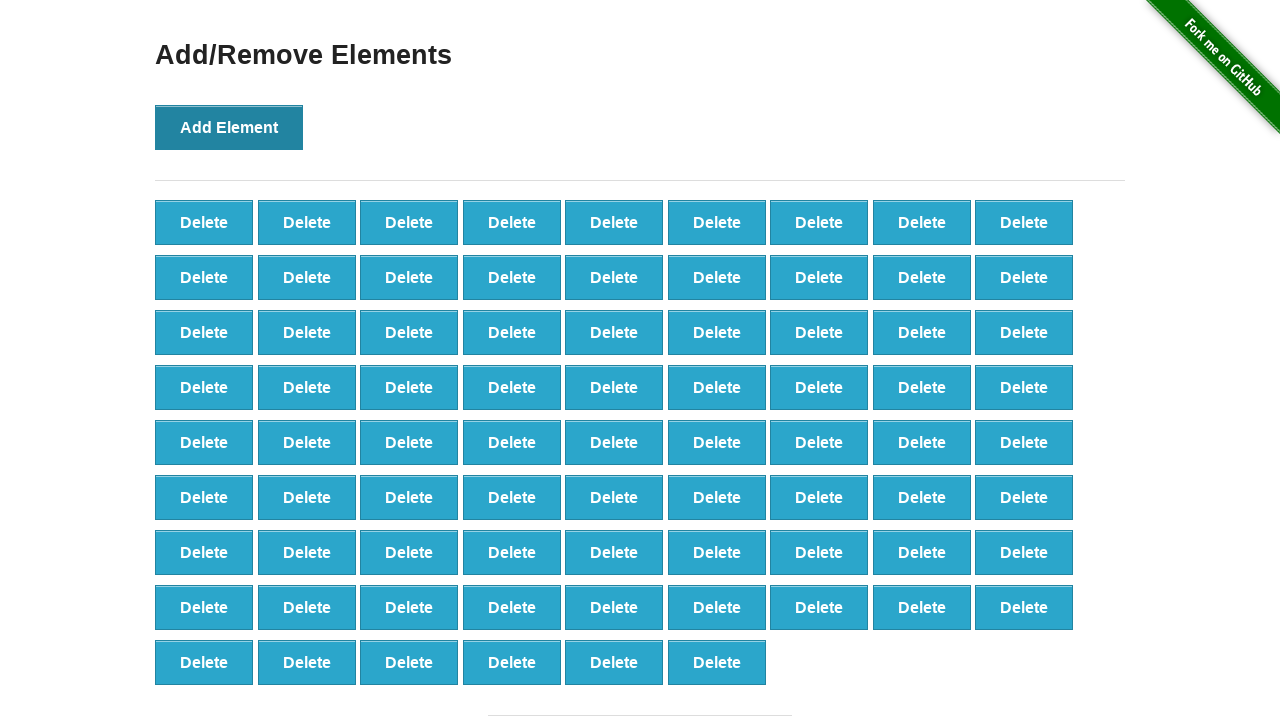

Clicked Add Element button (iteration 79/100) at (229, 127) on button[onclick='addElement()']
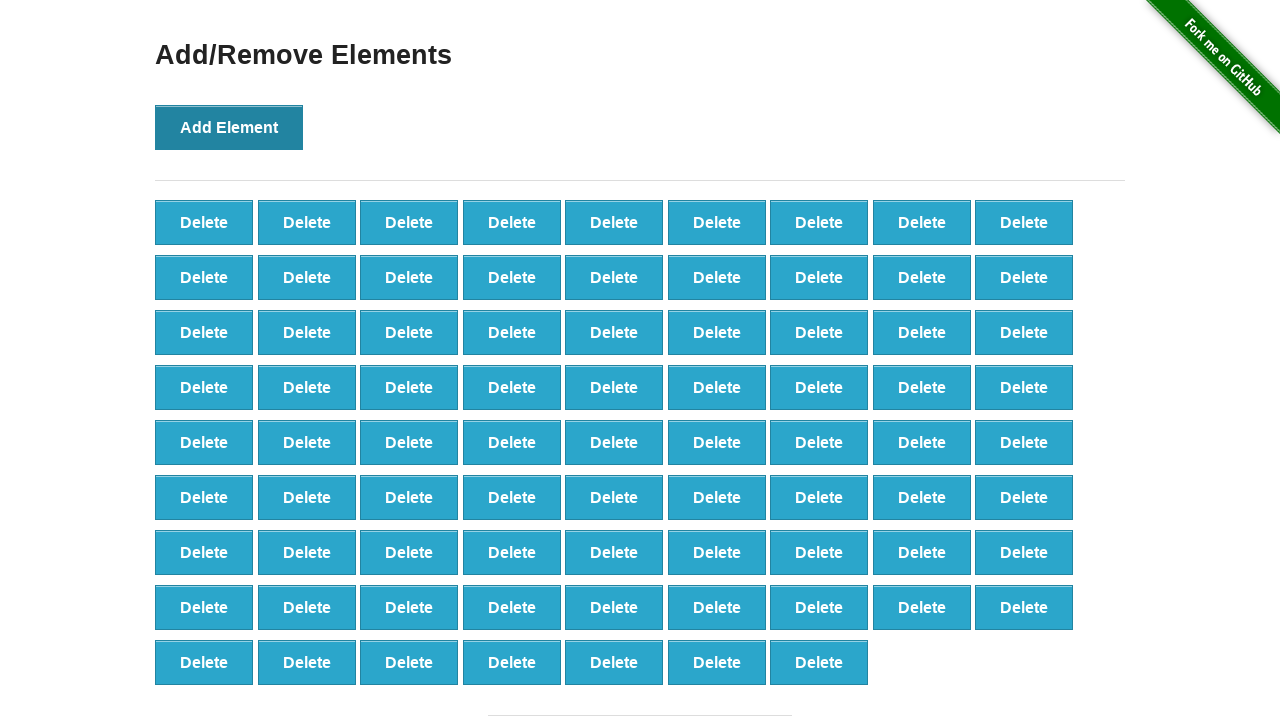

Clicked Add Element button (iteration 80/100) at (229, 127) on button[onclick='addElement()']
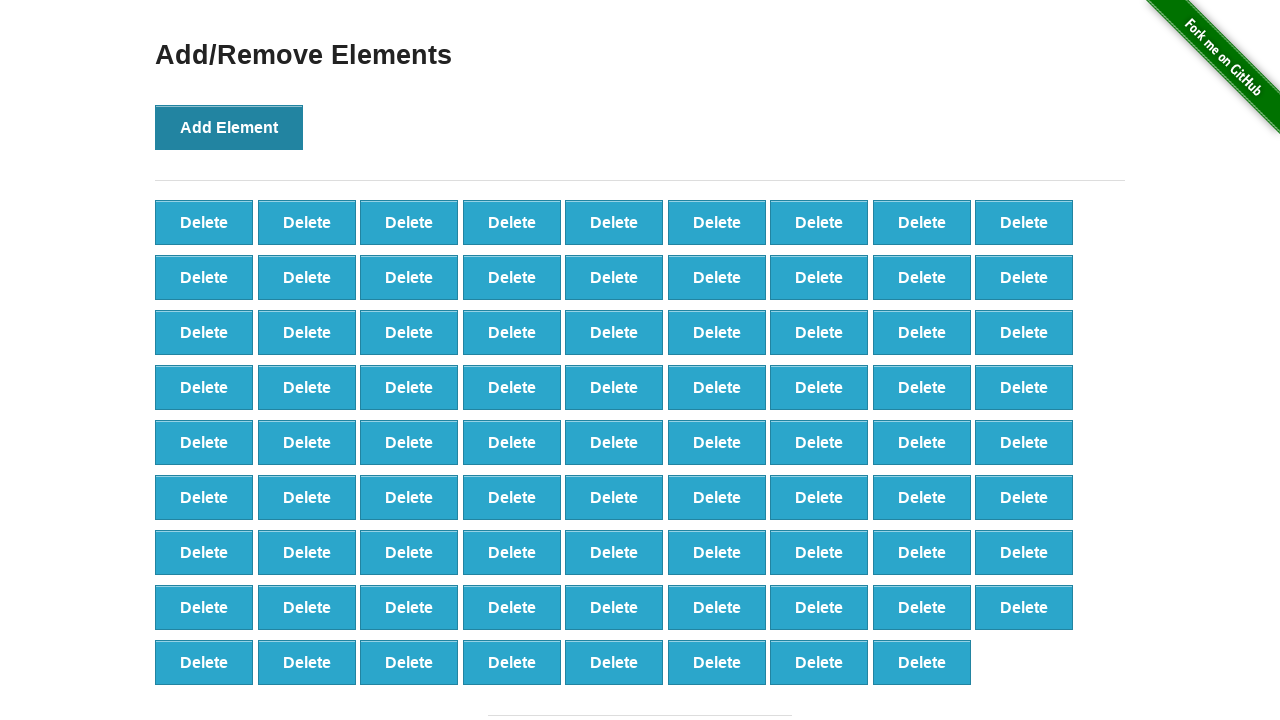

Clicked Add Element button (iteration 81/100) at (229, 127) on button[onclick='addElement()']
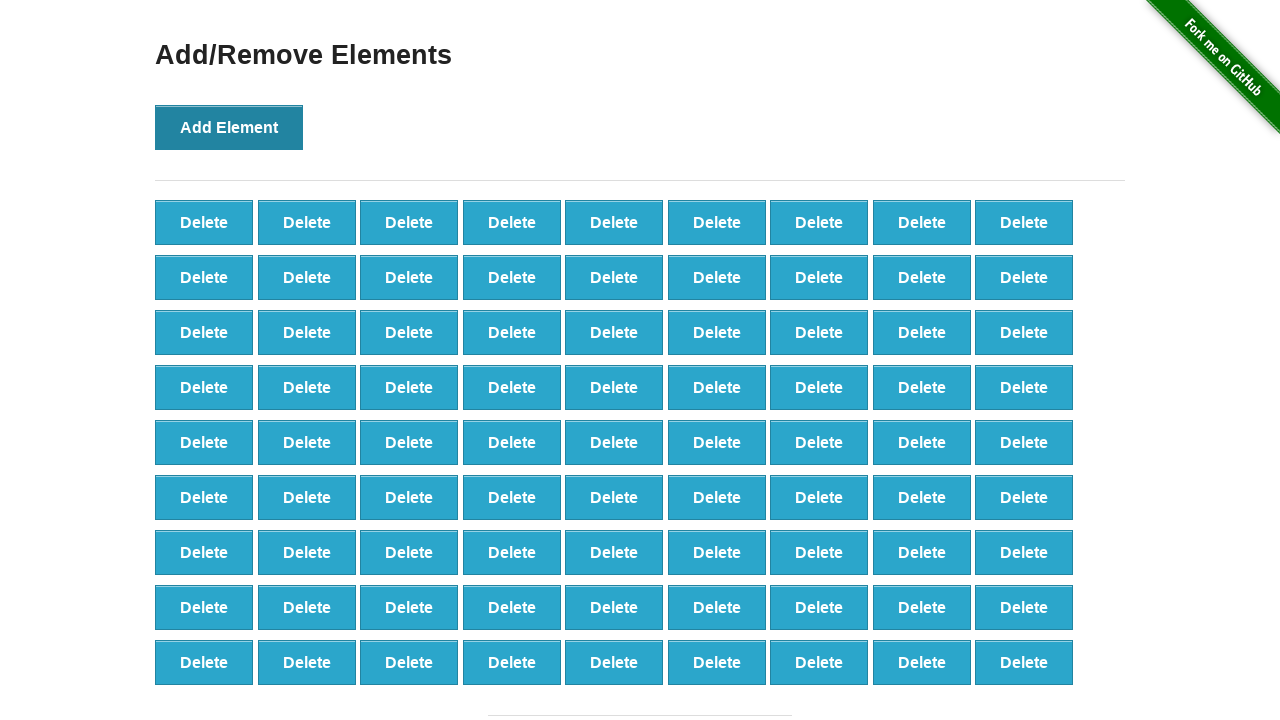

Clicked Add Element button (iteration 82/100) at (229, 127) on button[onclick='addElement()']
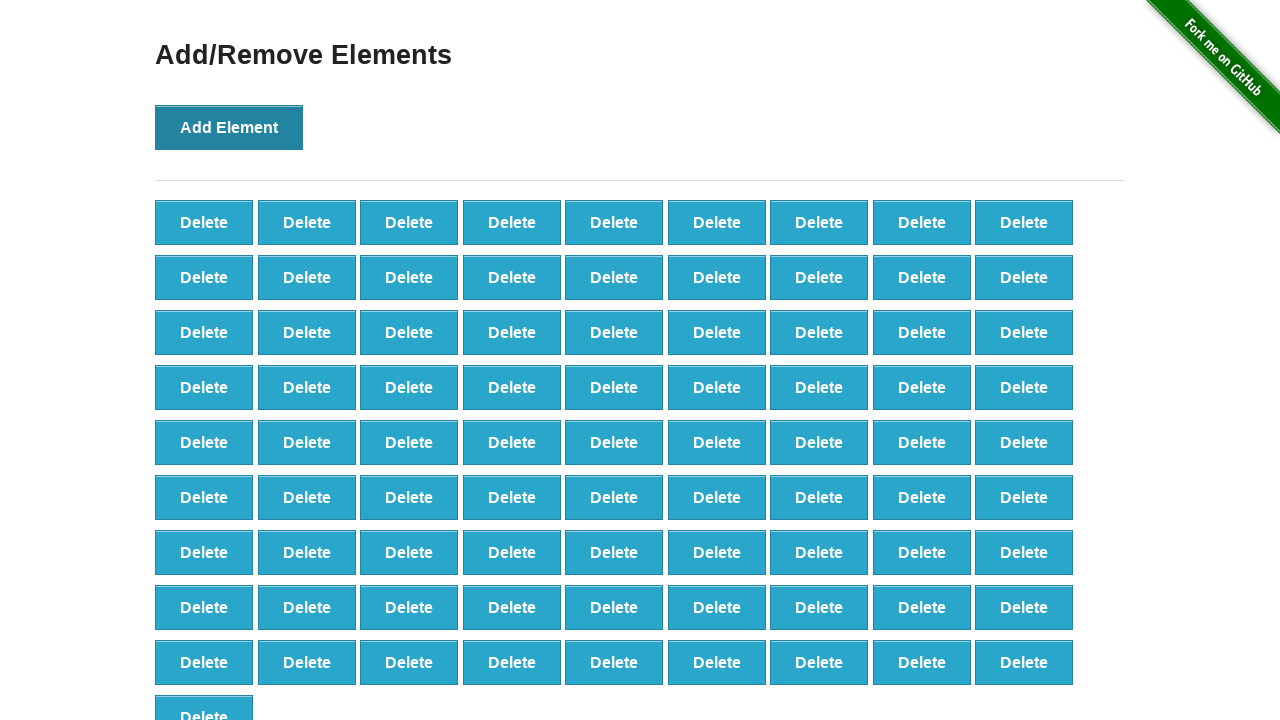

Clicked Add Element button (iteration 83/100) at (229, 127) on button[onclick='addElement()']
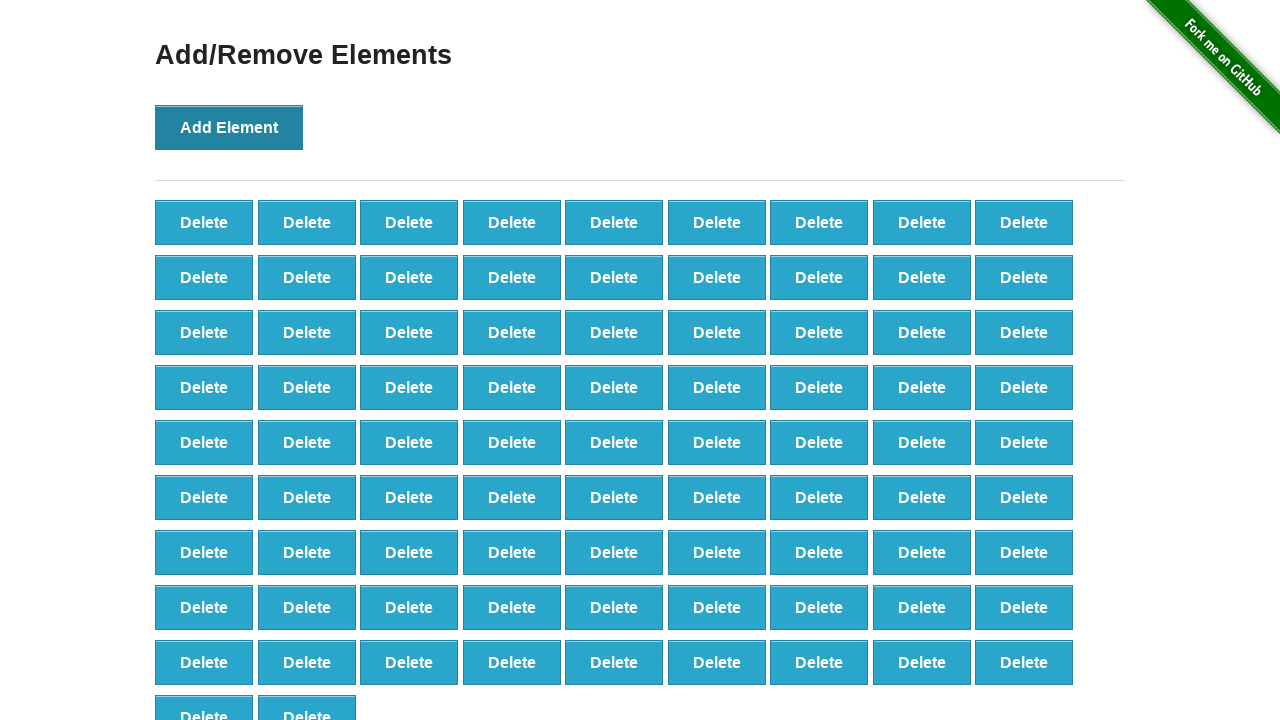

Clicked Add Element button (iteration 84/100) at (229, 127) on button[onclick='addElement()']
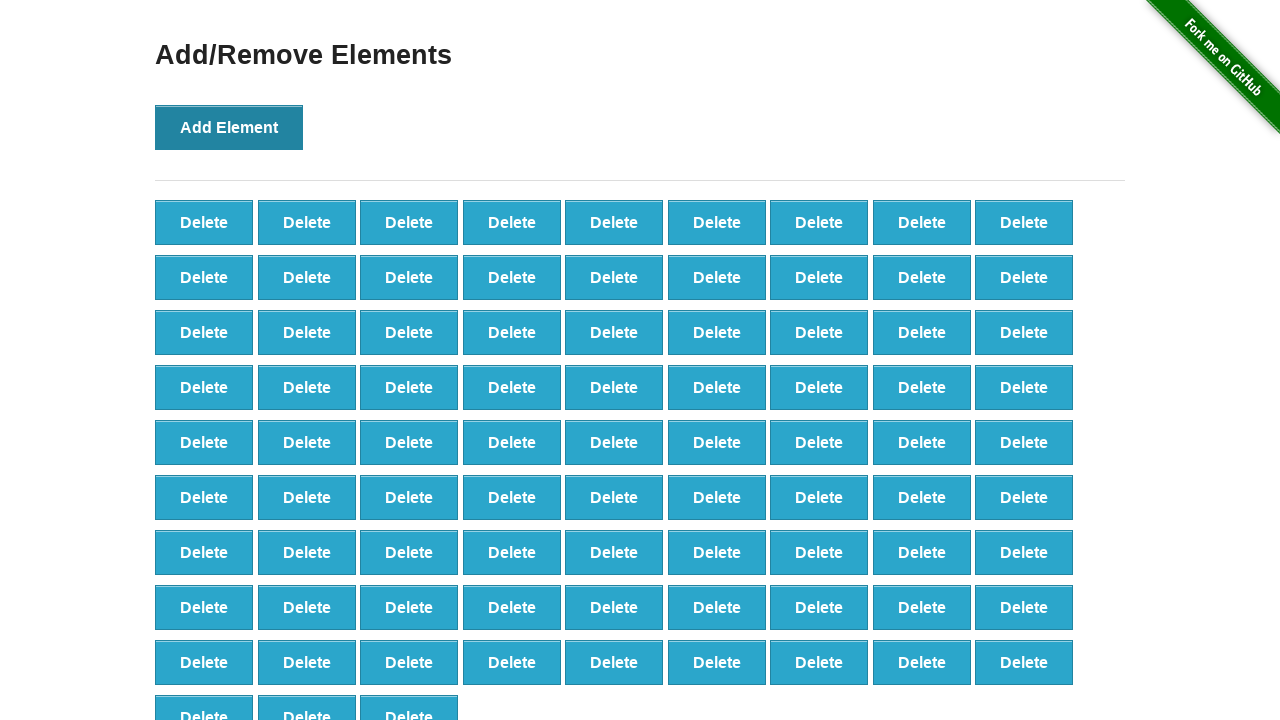

Clicked Add Element button (iteration 85/100) at (229, 127) on button[onclick='addElement()']
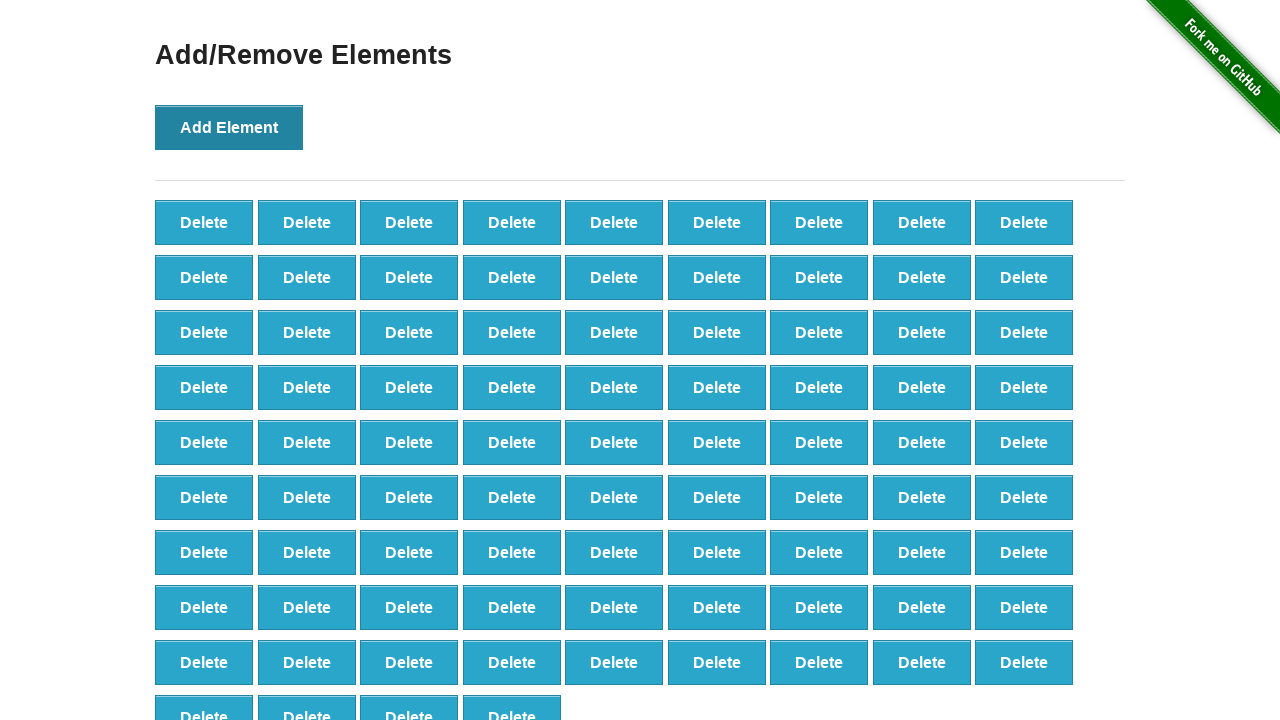

Clicked Add Element button (iteration 86/100) at (229, 127) on button[onclick='addElement()']
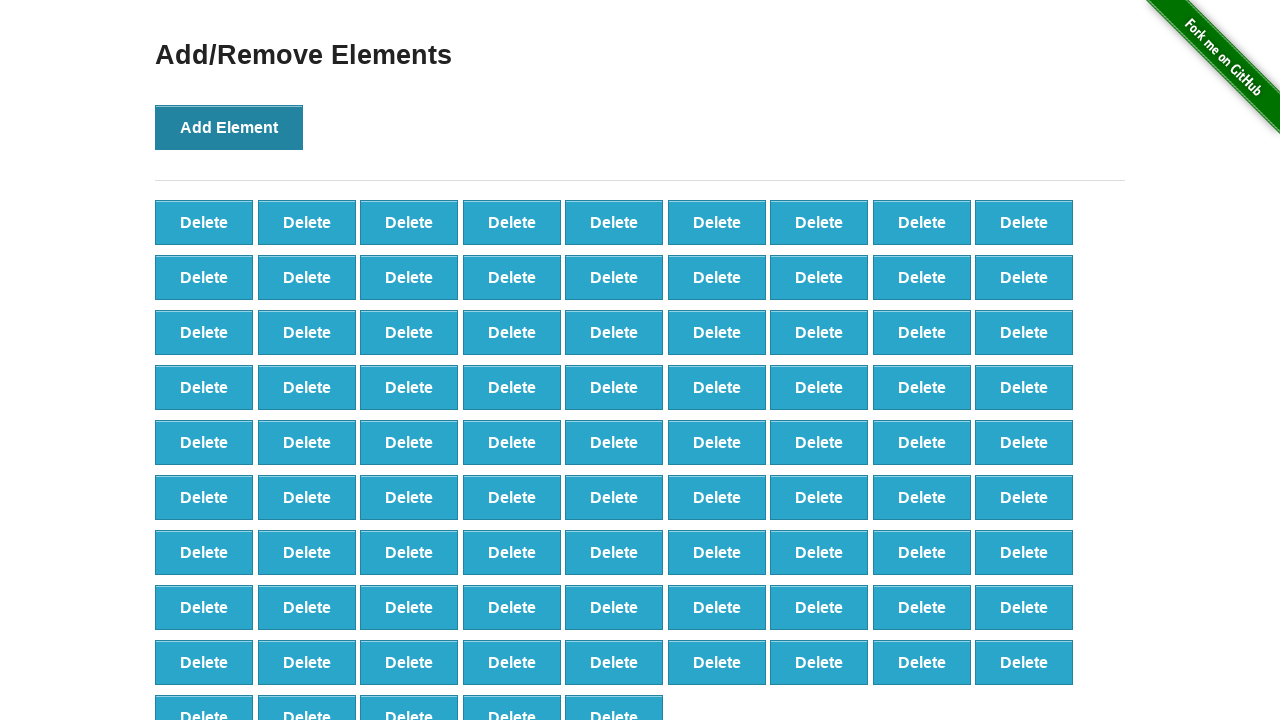

Clicked Add Element button (iteration 87/100) at (229, 127) on button[onclick='addElement()']
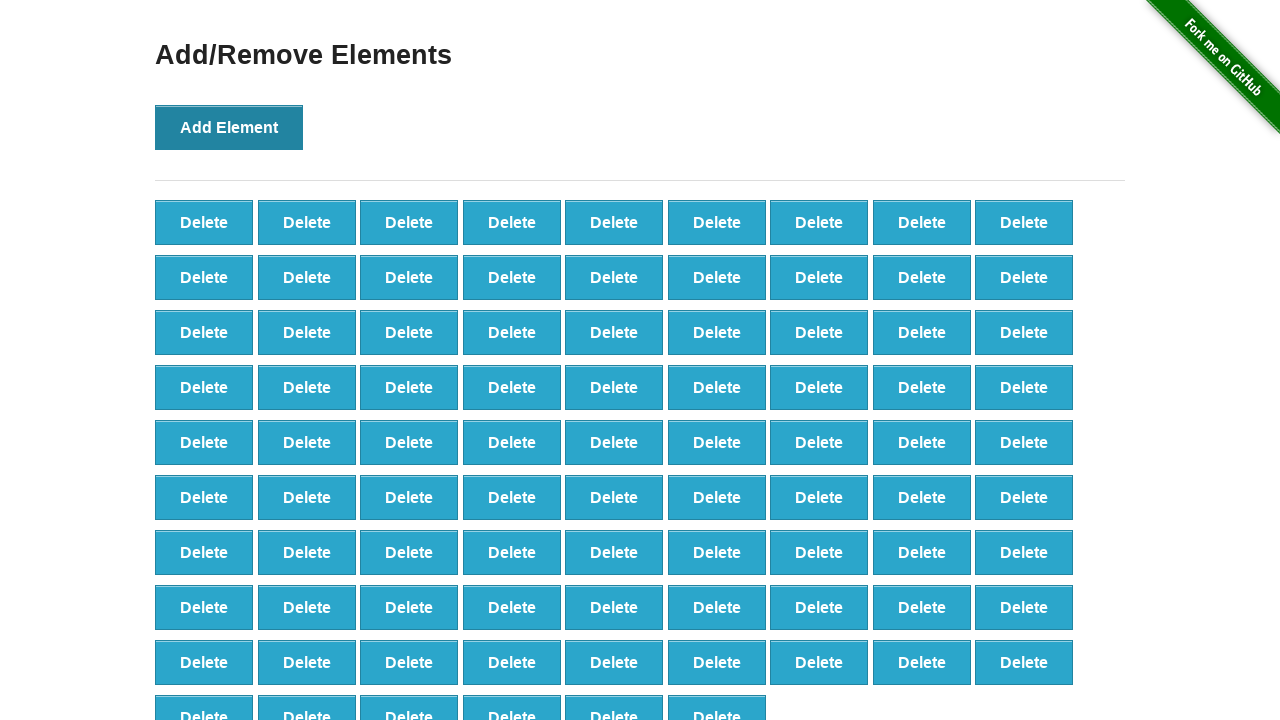

Clicked Add Element button (iteration 88/100) at (229, 127) on button[onclick='addElement()']
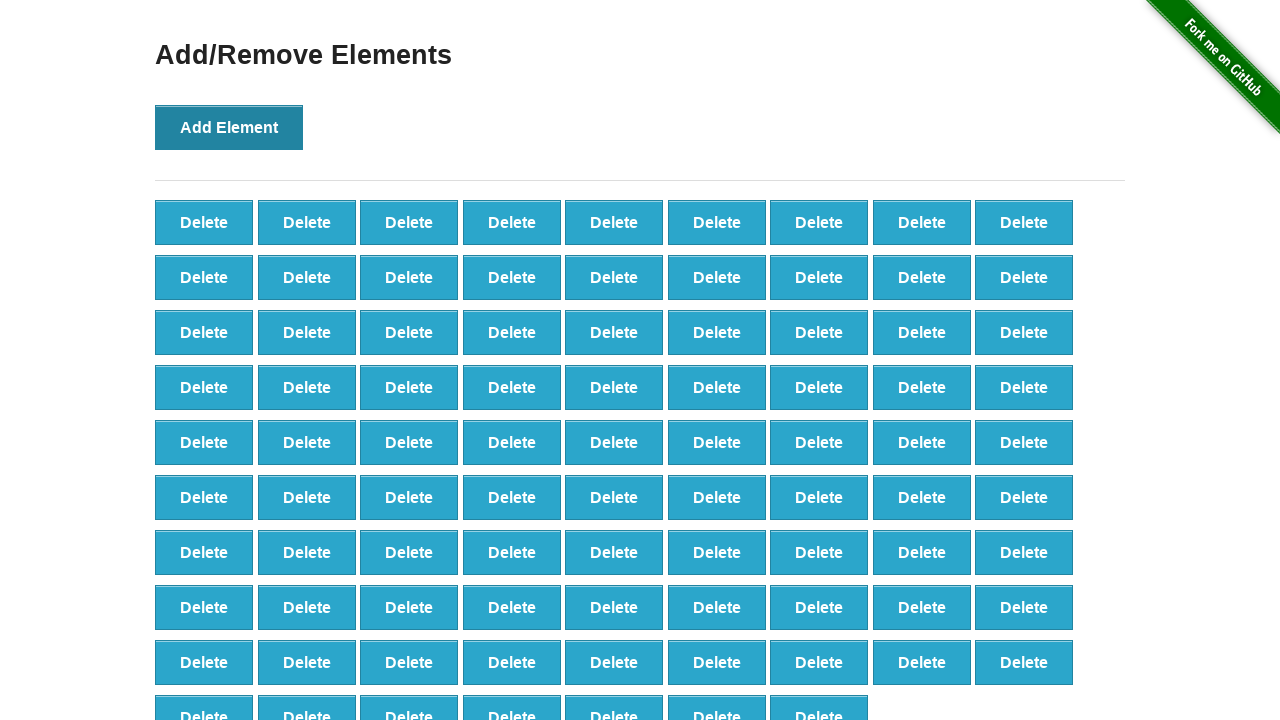

Clicked Add Element button (iteration 89/100) at (229, 127) on button[onclick='addElement()']
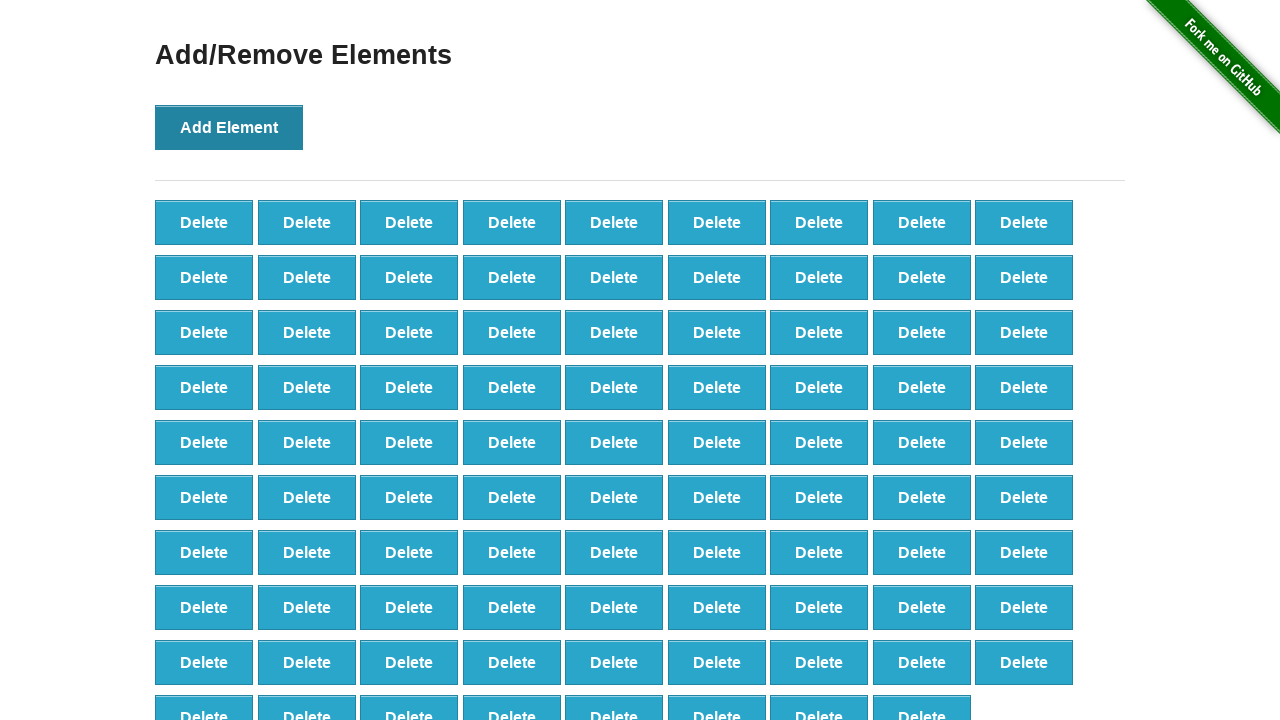

Clicked Add Element button (iteration 90/100) at (229, 127) on button[onclick='addElement()']
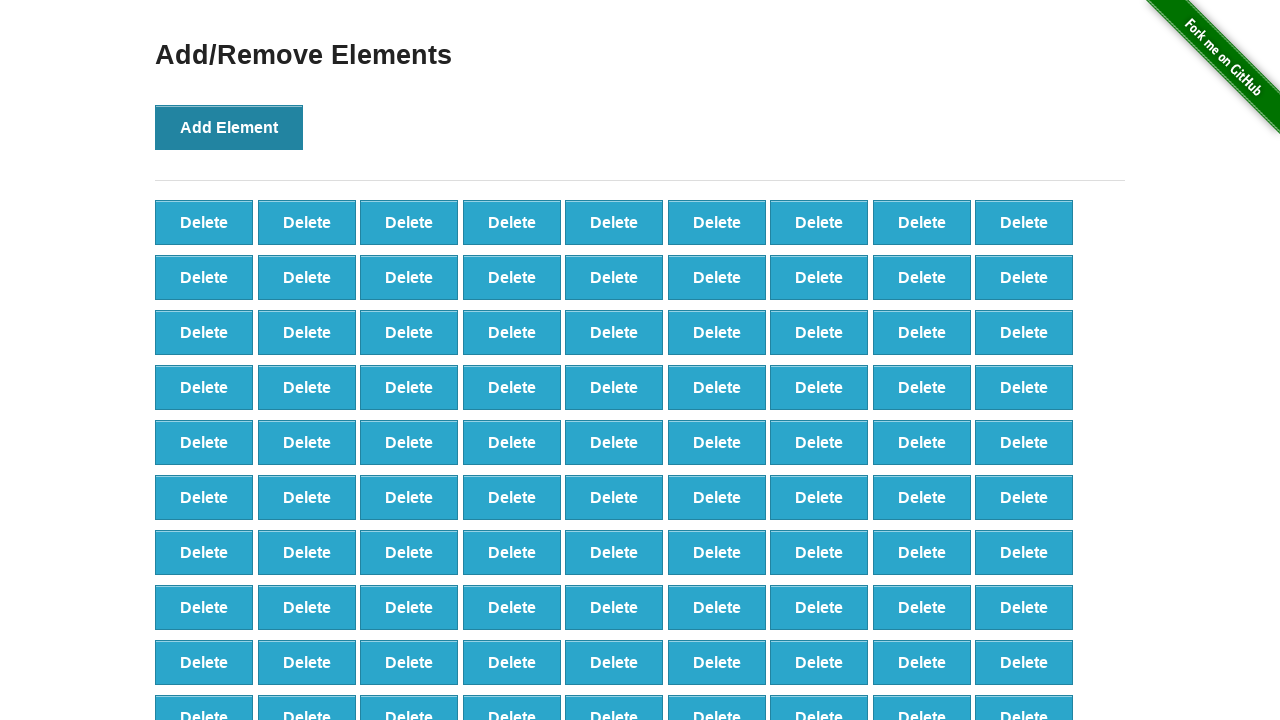

Clicked Add Element button (iteration 91/100) at (229, 127) on button[onclick='addElement()']
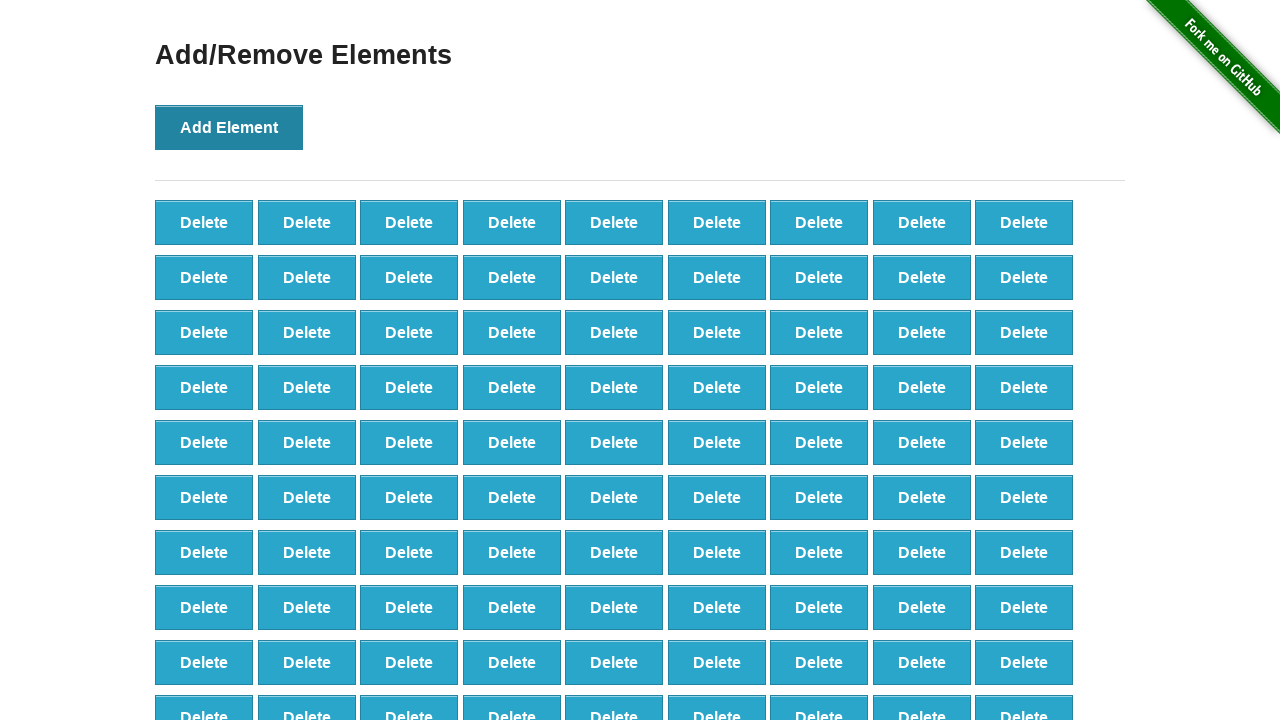

Clicked Add Element button (iteration 92/100) at (229, 127) on button[onclick='addElement()']
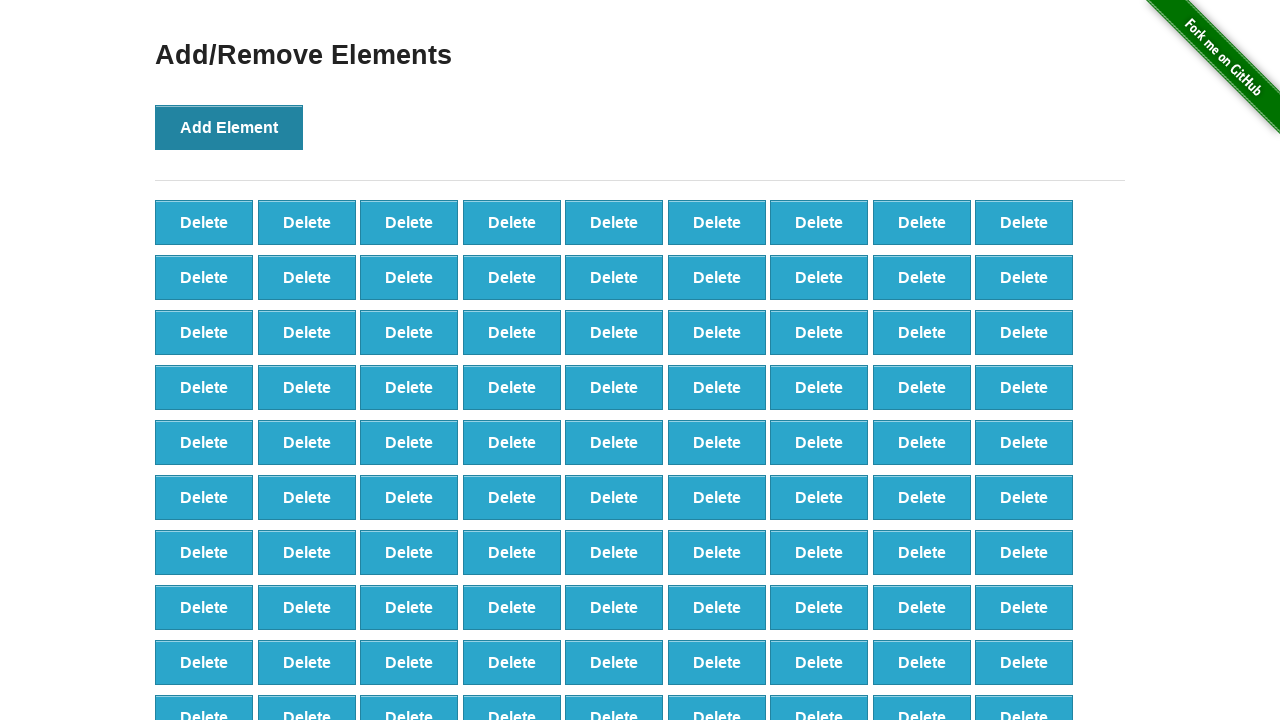

Clicked Add Element button (iteration 93/100) at (229, 127) on button[onclick='addElement()']
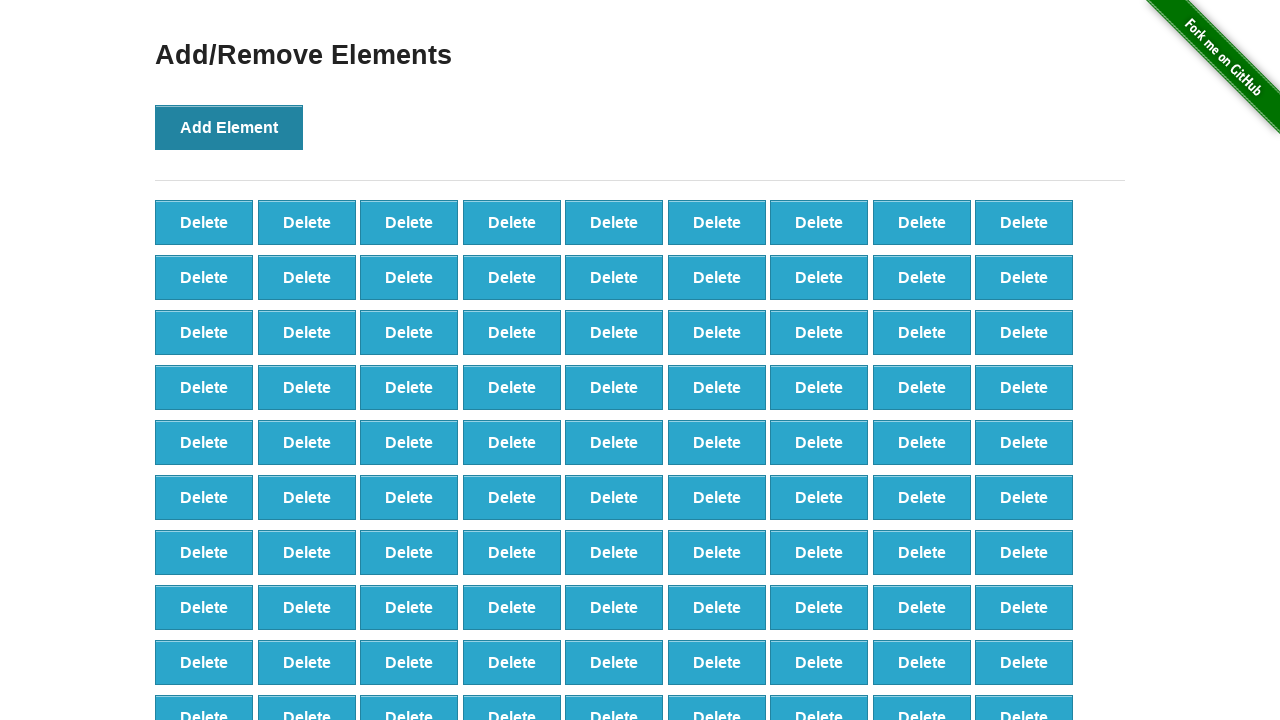

Clicked Add Element button (iteration 94/100) at (229, 127) on button[onclick='addElement()']
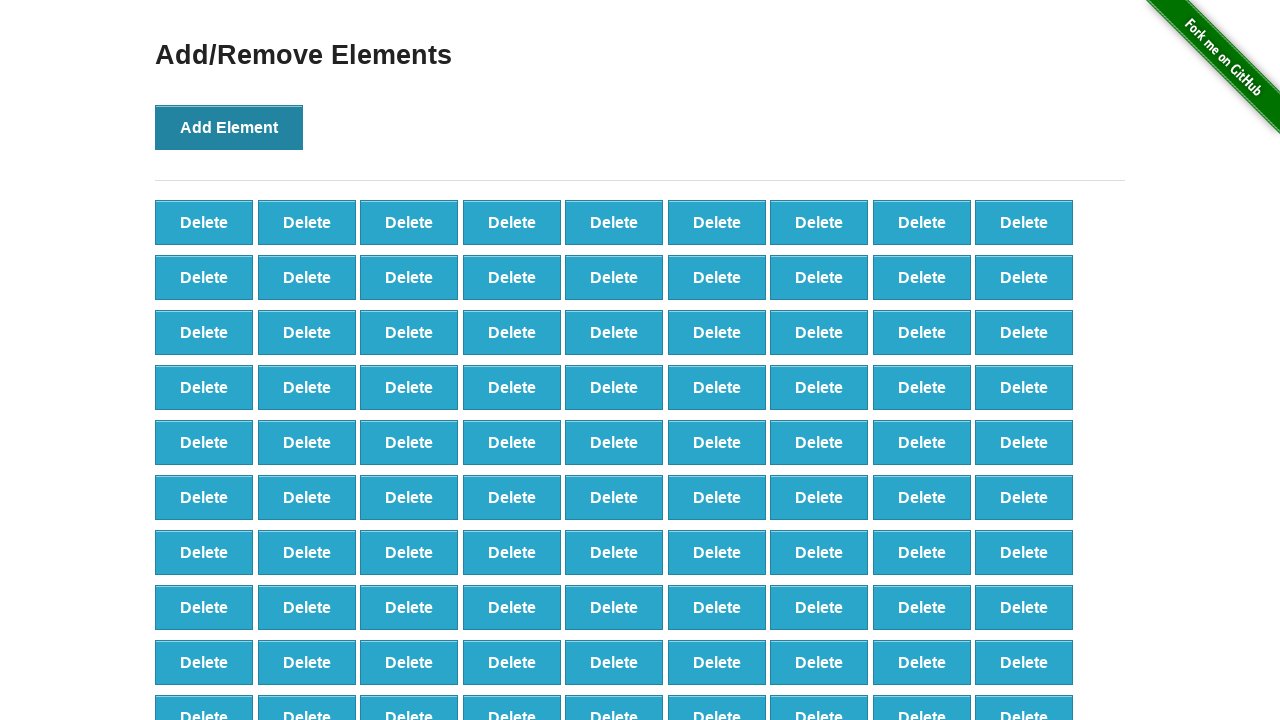

Clicked Add Element button (iteration 95/100) at (229, 127) on button[onclick='addElement()']
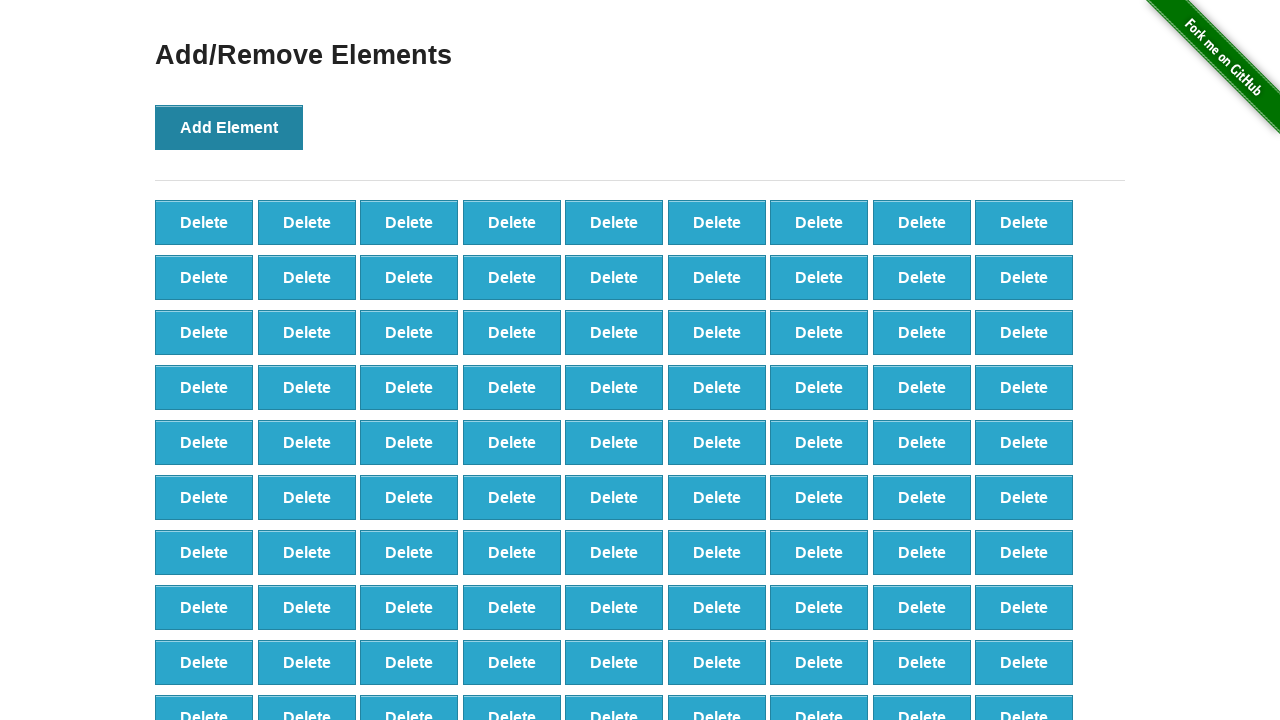

Clicked Add Element button (iteration 96/100) at (229, 127) on button[onclick='addElement()']
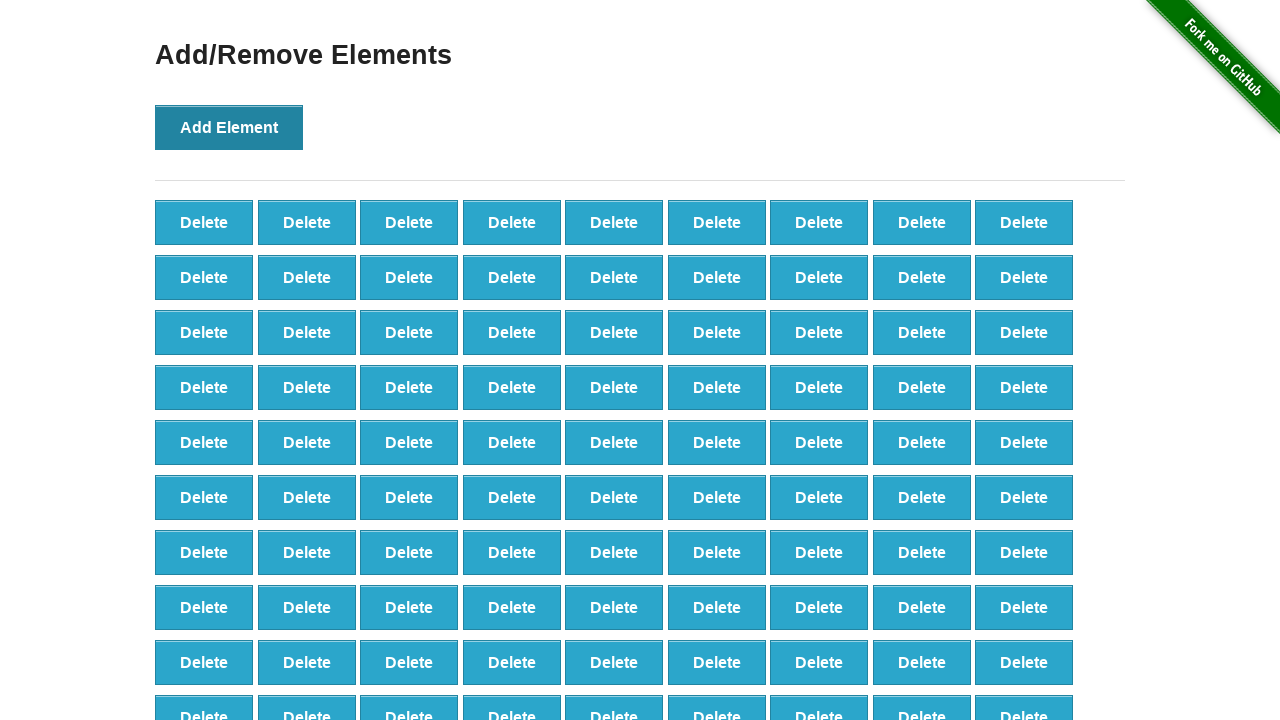

Clicked Add Element button (iteration 97/100) at (229, 127) on button[onclick='addElement()']
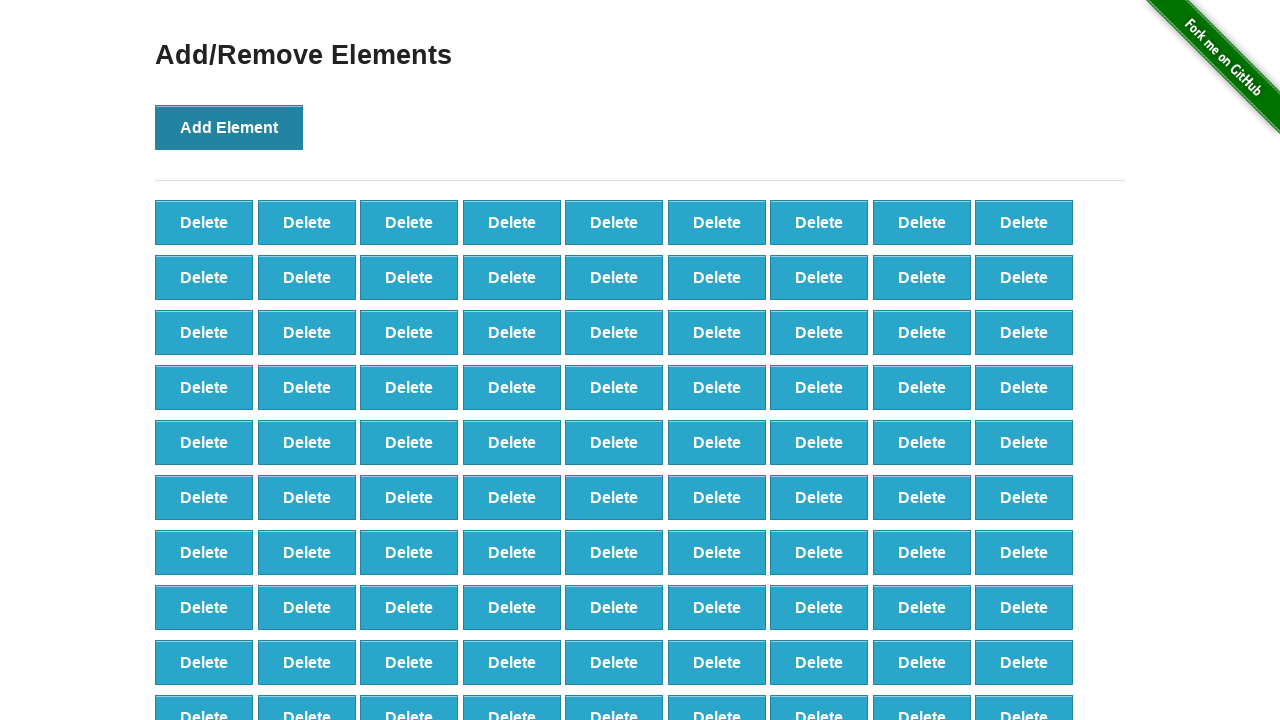

Clicked Add Element button (iteration 98/100) at (229, 127) on button[onclick='addElement()']
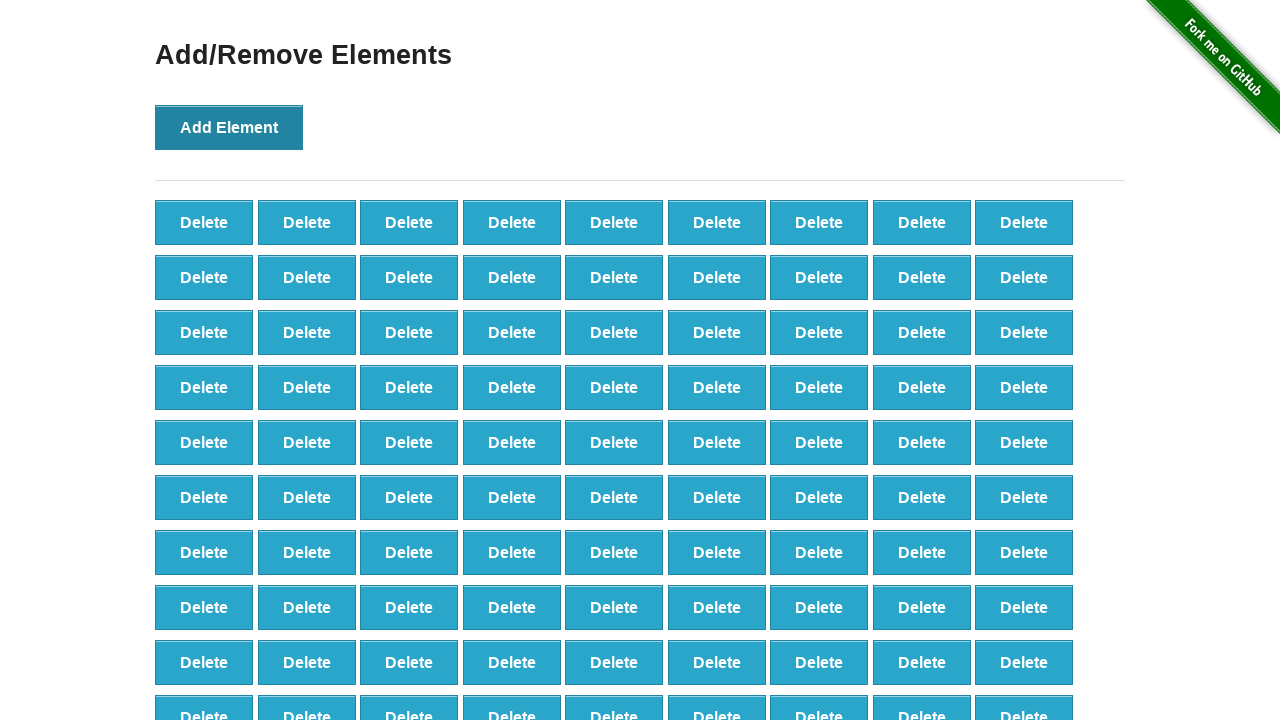

Clicked Add Element button (iteration 99/100) at (229, 127) on button[onclick='addElement()']
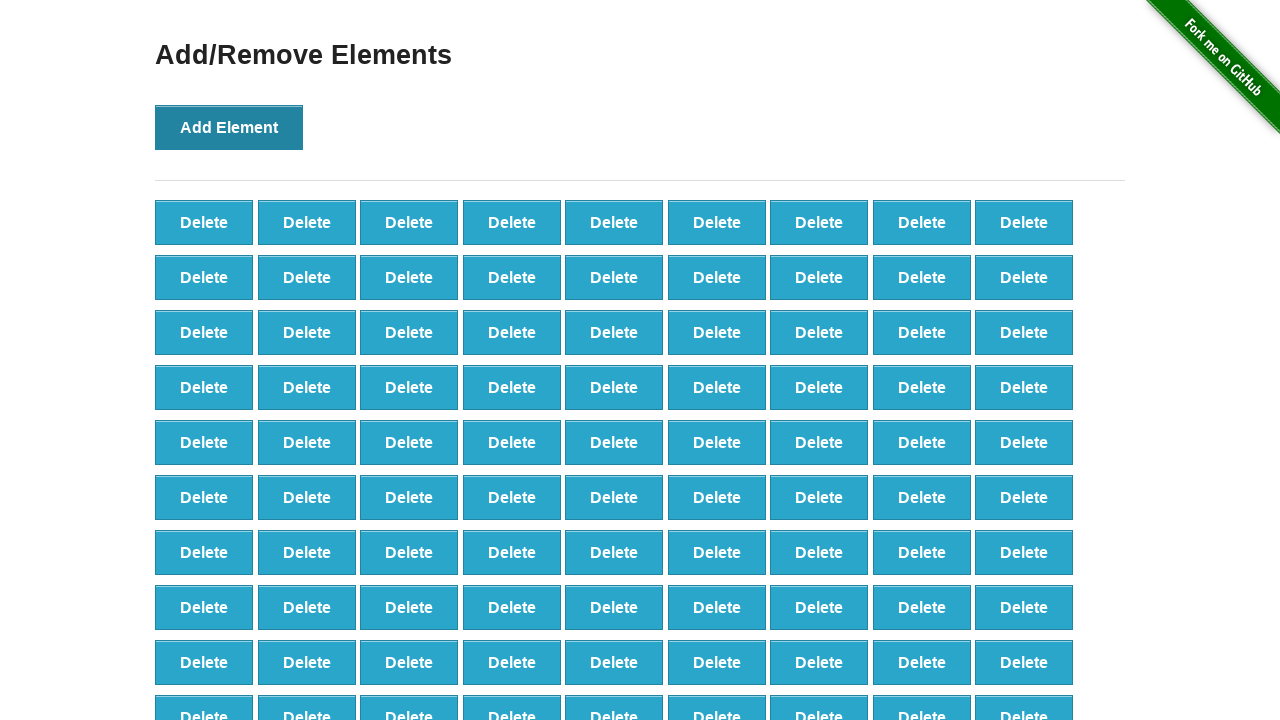

Clicked Add Element button (iteration 100/100) at (229, 127) on button[onclick='addElement()']
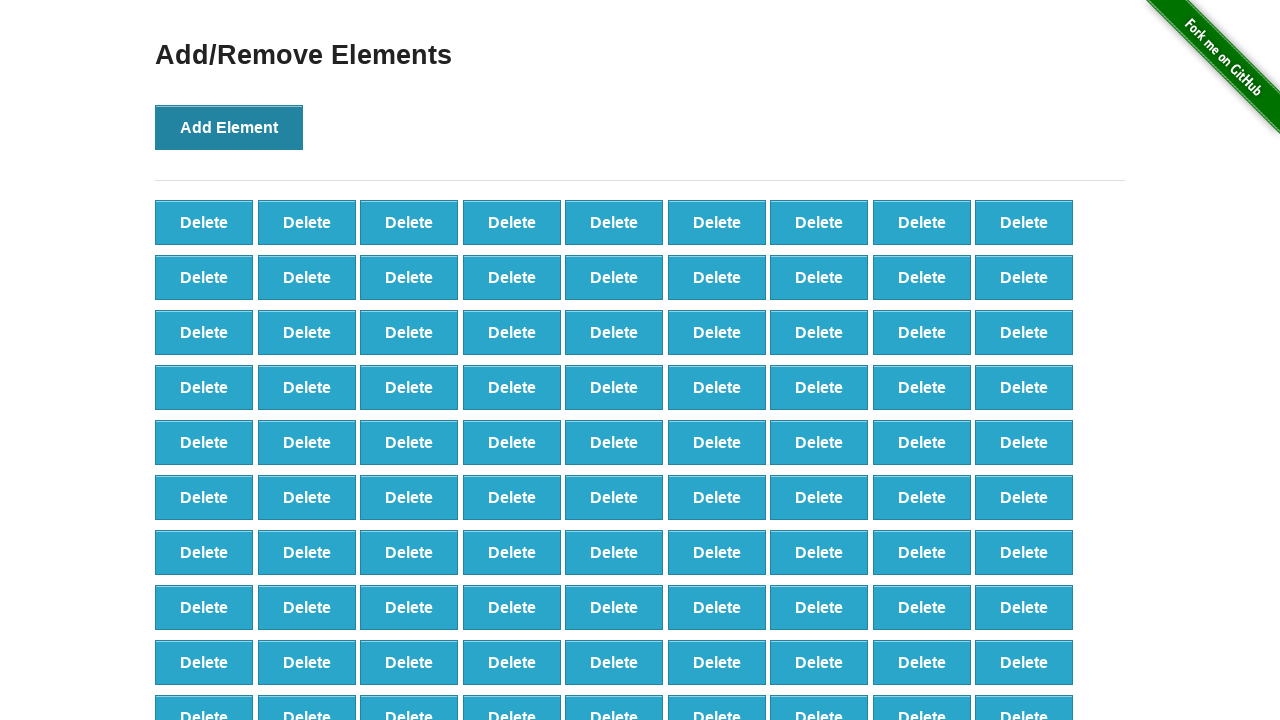

Located all delete buttons after adding 100 elements
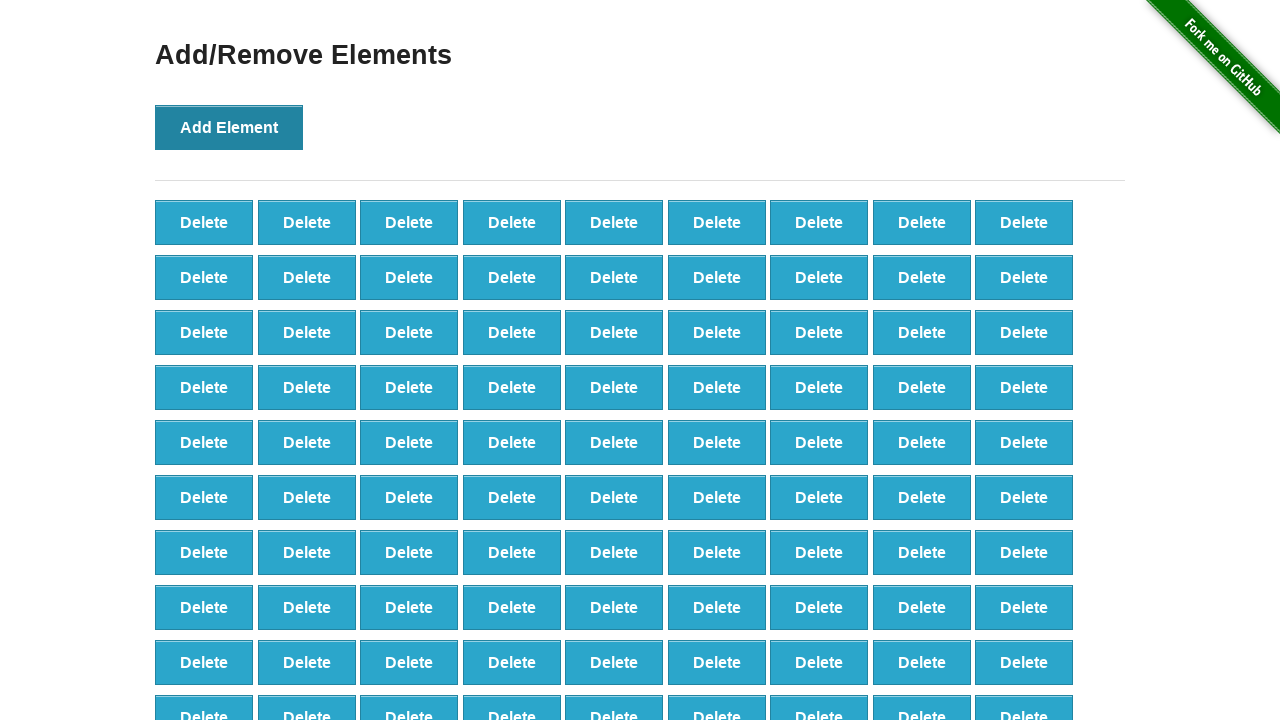

Verified that 100 delete buttons were created
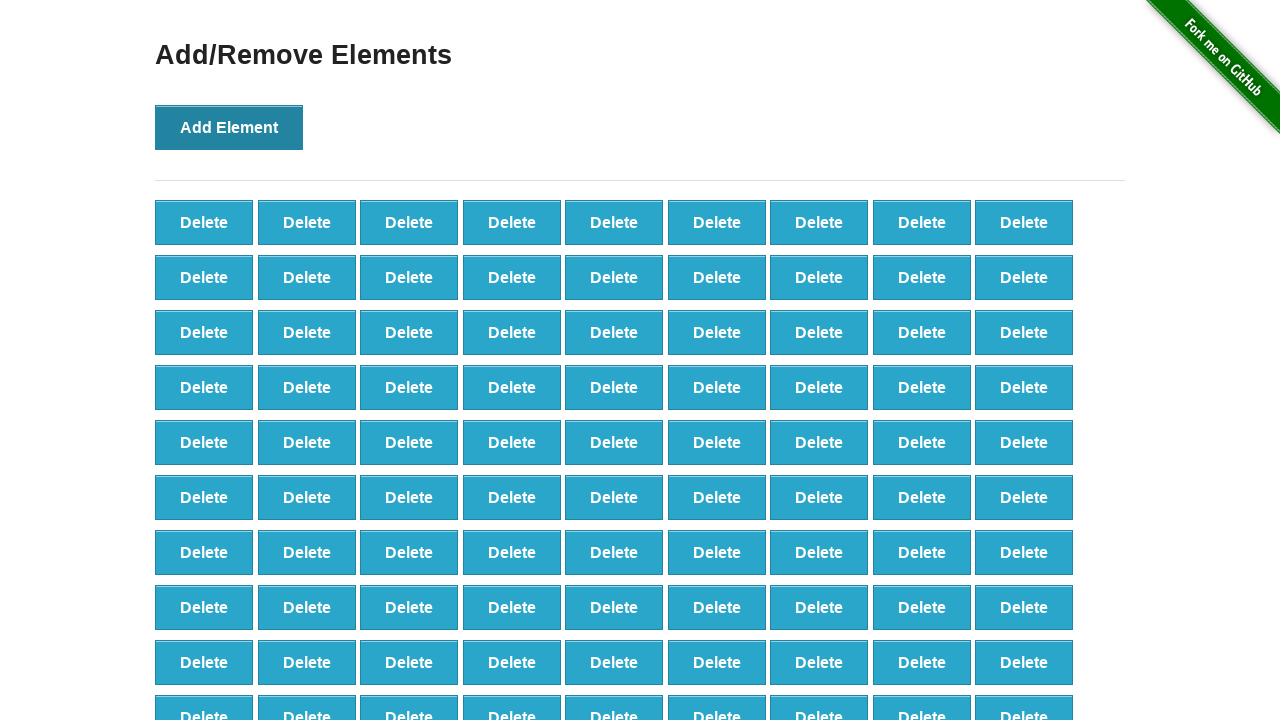

Clicked delete button (iteration 1/90) at (204, 222) on button[onclick='deleteElement()']
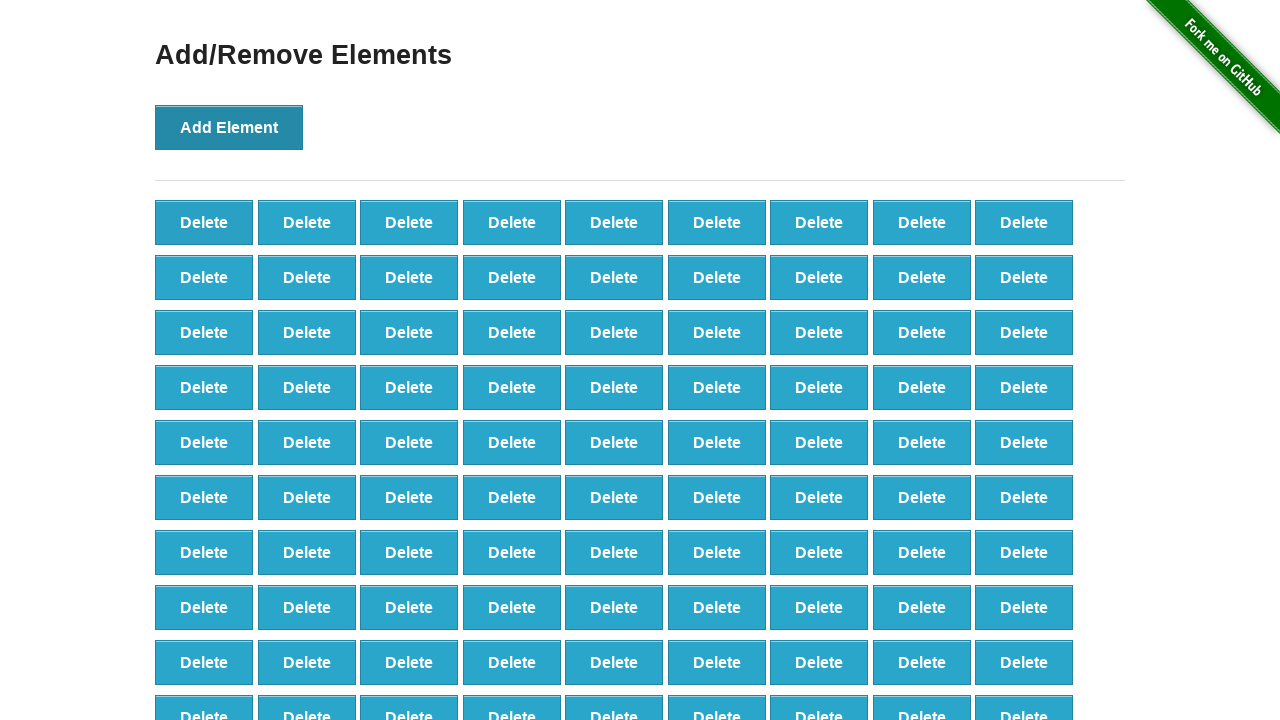

Clicked delete button (iteration 2/90) at (204, 222) on button[onclick='deleteElement()']
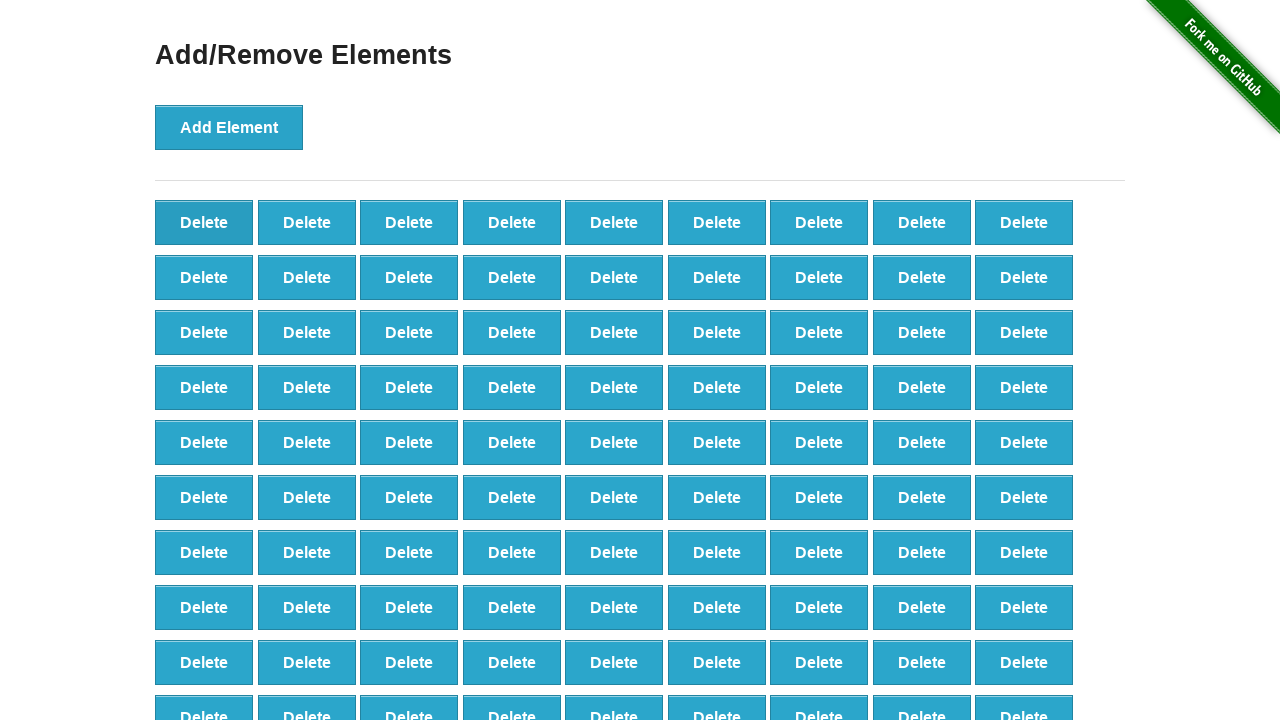

Clicked delete button (iteration 3/90) at (204, 222) on button[onclick='deleteElement()']
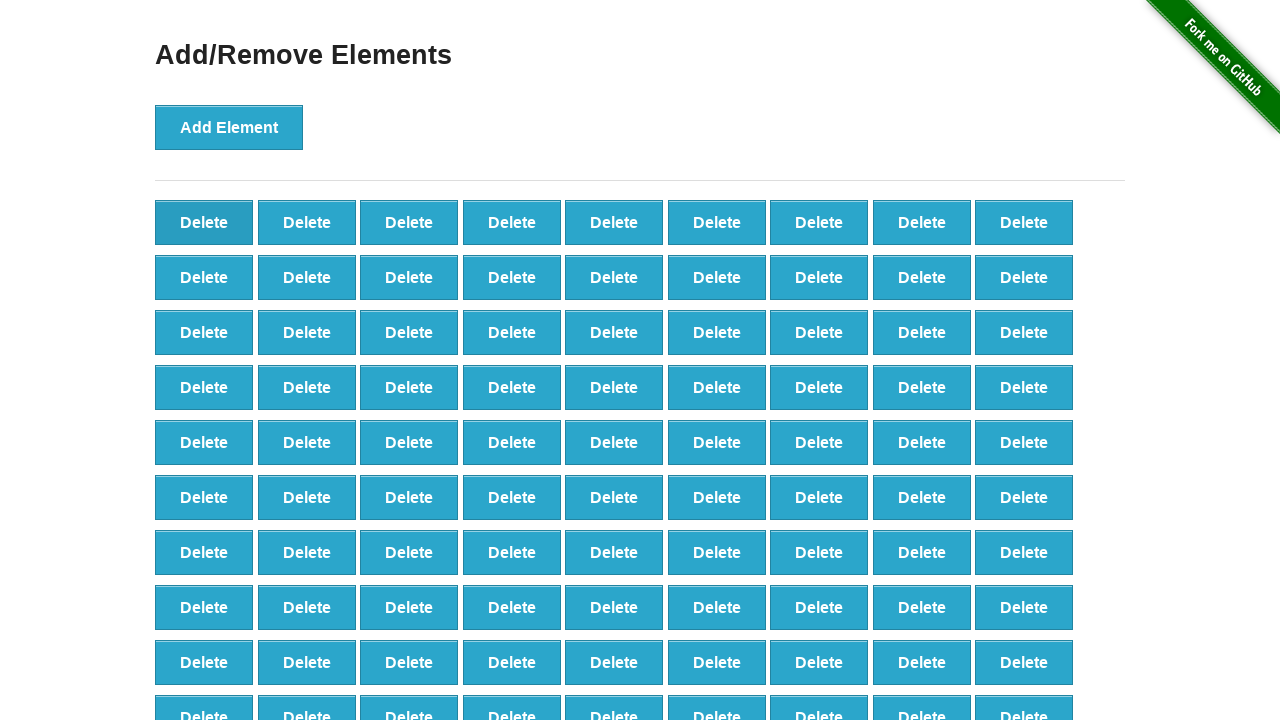

Clicked delete button (iteration 4/90) at (204, 222) on button[onclick='deleteElement()']
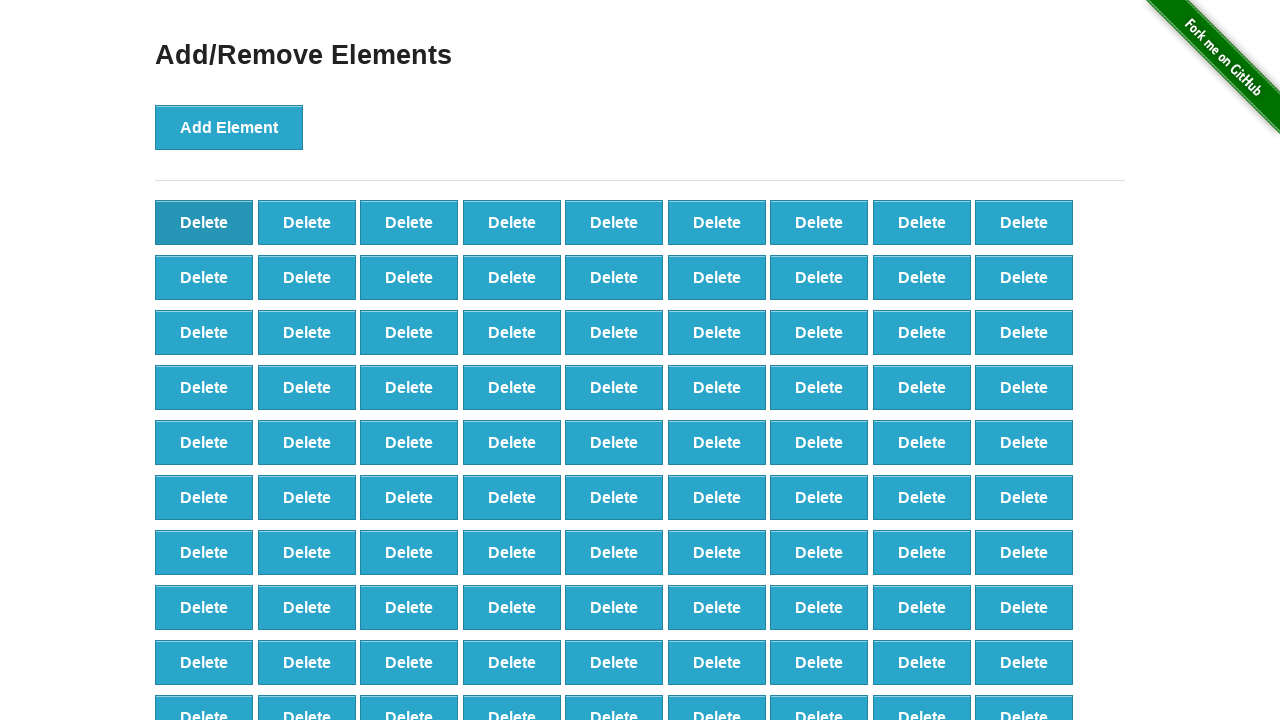

Clicked delete button (iteration 5/90) at (204, 222) on button[onclick='deleteElement()']
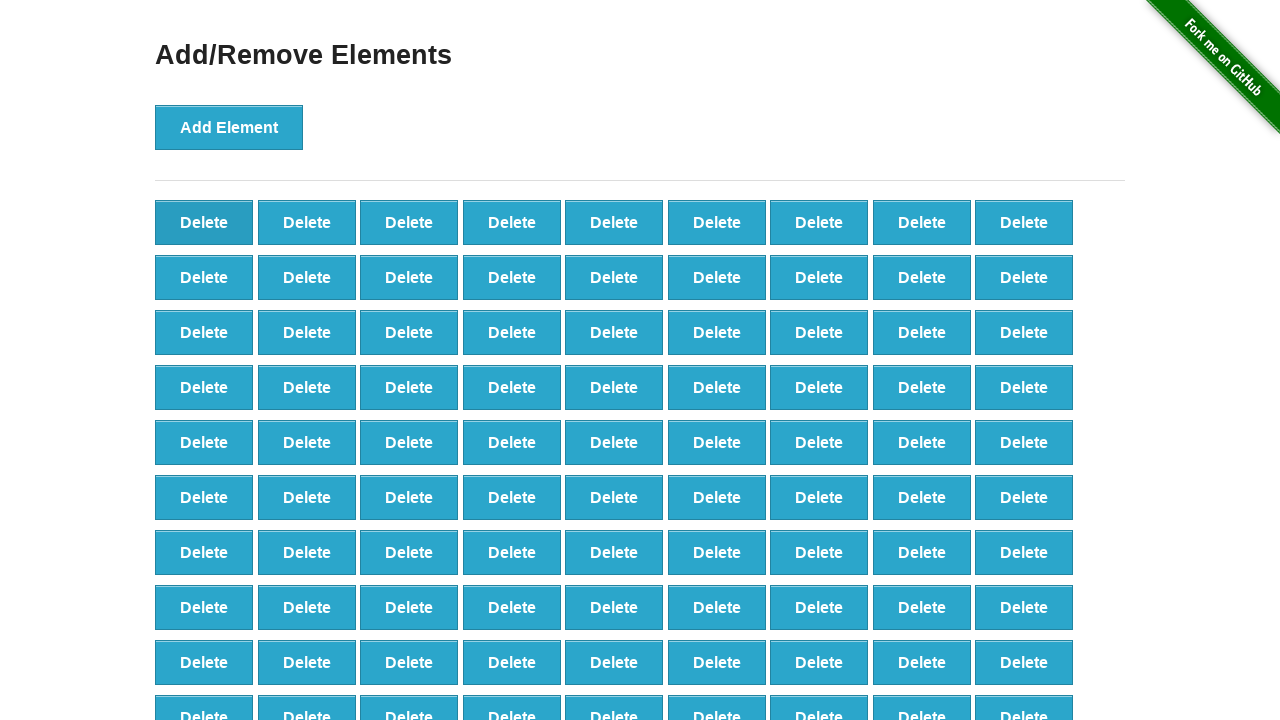

Clicked delete button (iteration 6/90) at (204, 222) on button[onclick='deleteElement()']
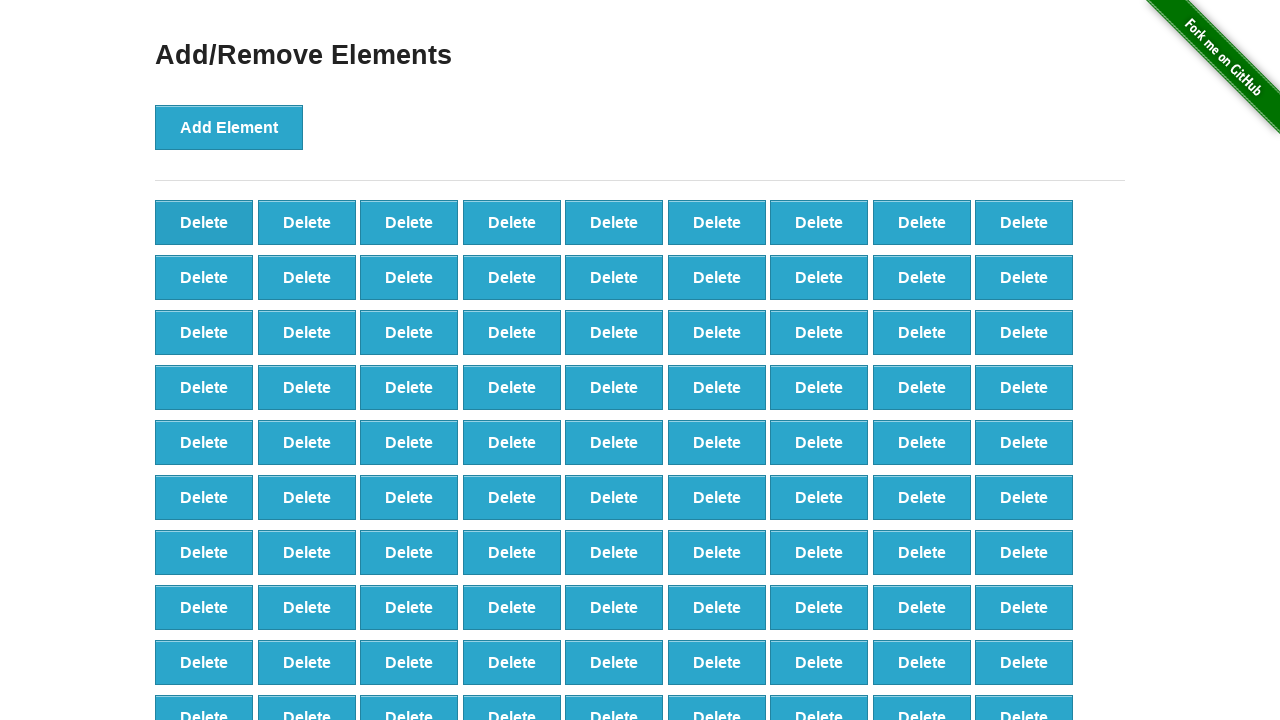

Clicked delete button (iteration 7/90) at (204, 222) on button[onclick='deleteElement()']
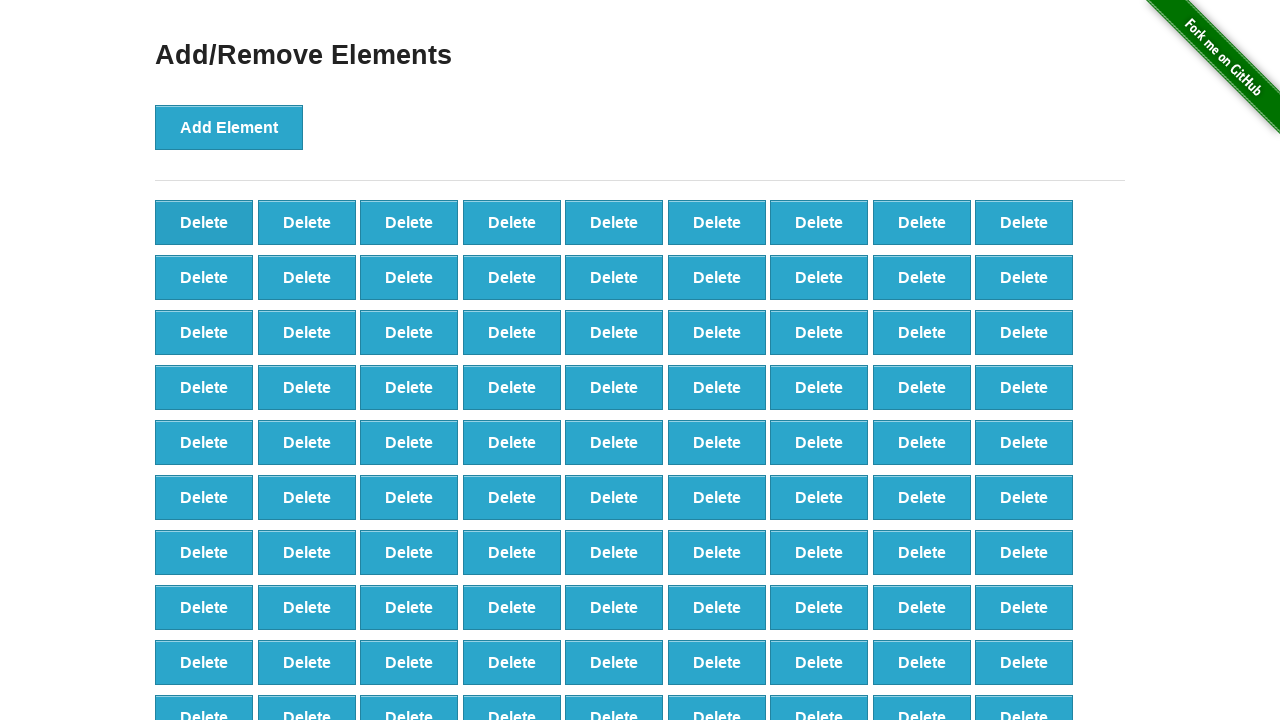

Clicked delete button (iteration 8/90) at (204, 222) on button[onclick='deleteElement()']
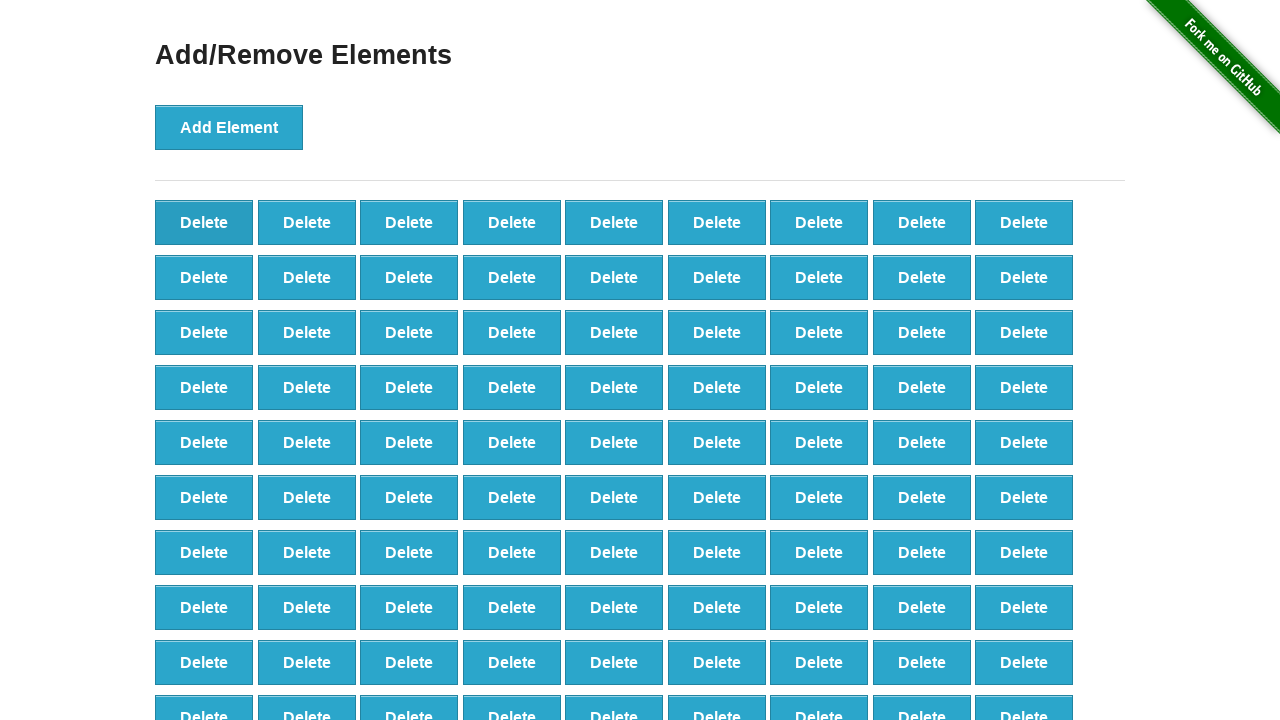

Clicked delete button (iteration 9/90) at (204, 222) on button[onclick='deleteElement()']
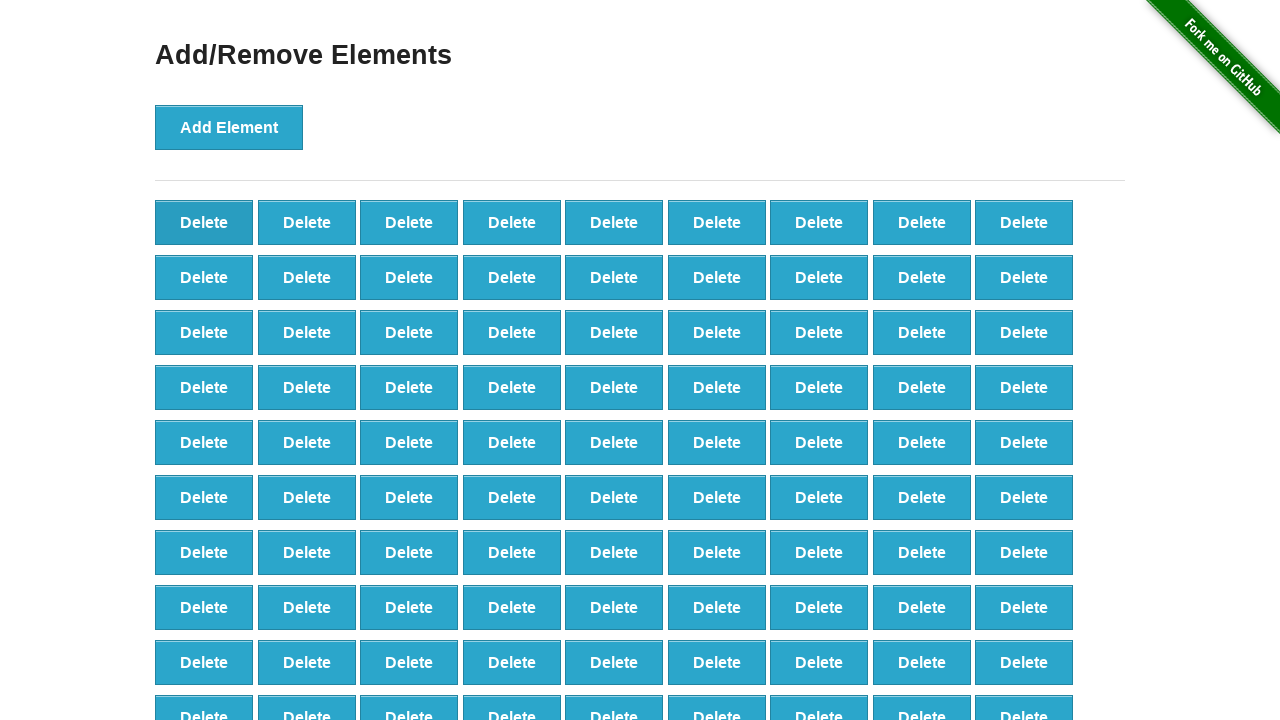

Clicked delete button (iteration 10/90) at (204, 222) on button[onclick='deleteElement()']
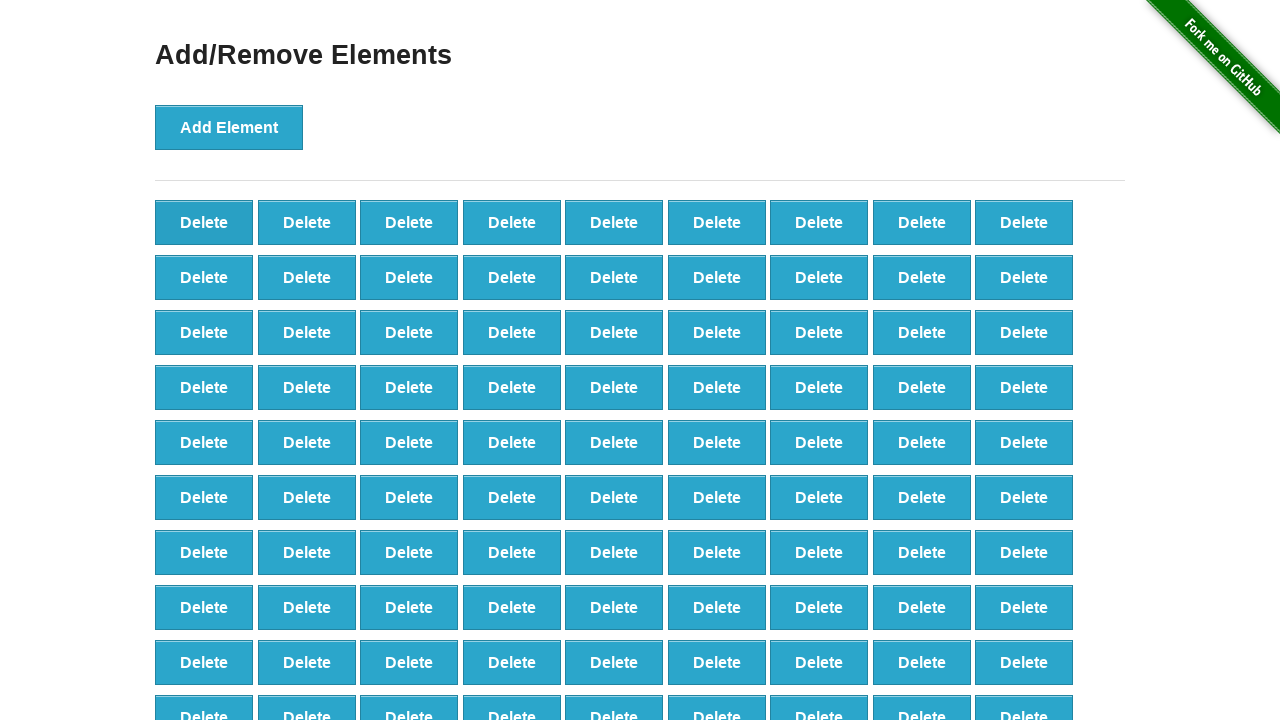

Clicked delete button (iteration 11/90) at (204, 222) on button[onclick='deleteElement()']
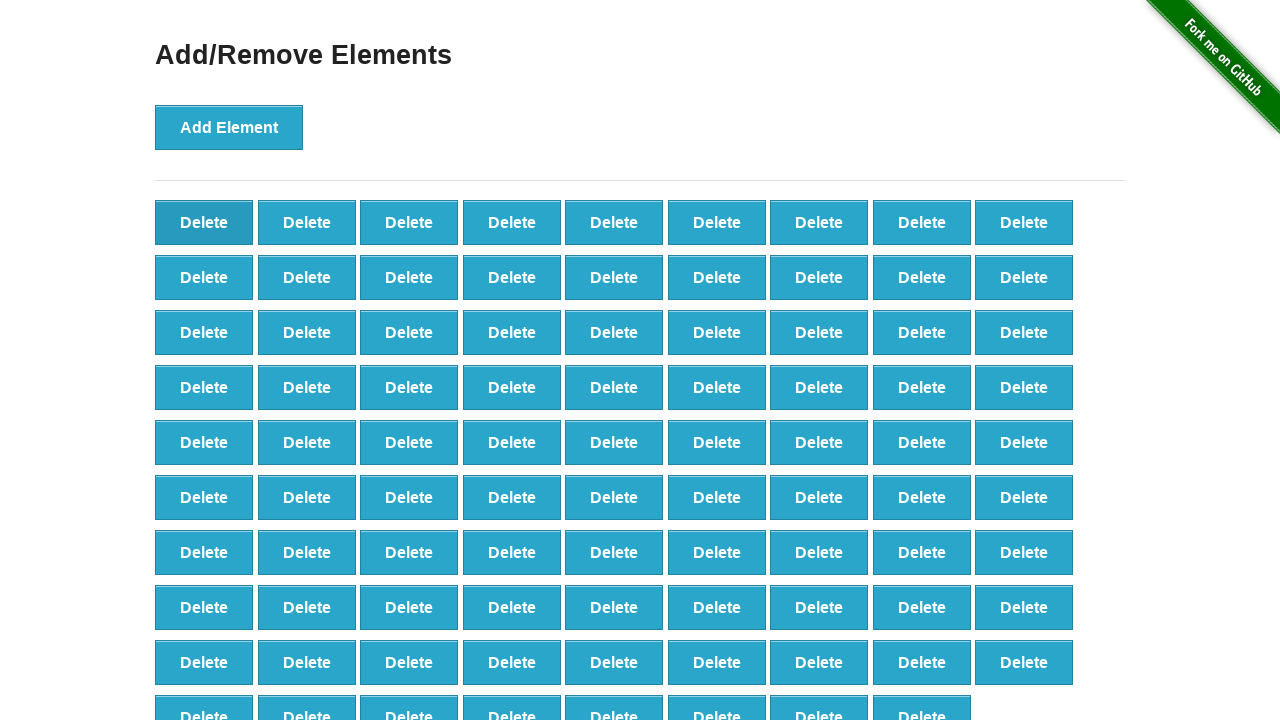

Clicked delete button (iteration 12/90) at (204, 222) on button[onclick='deleteElement()']
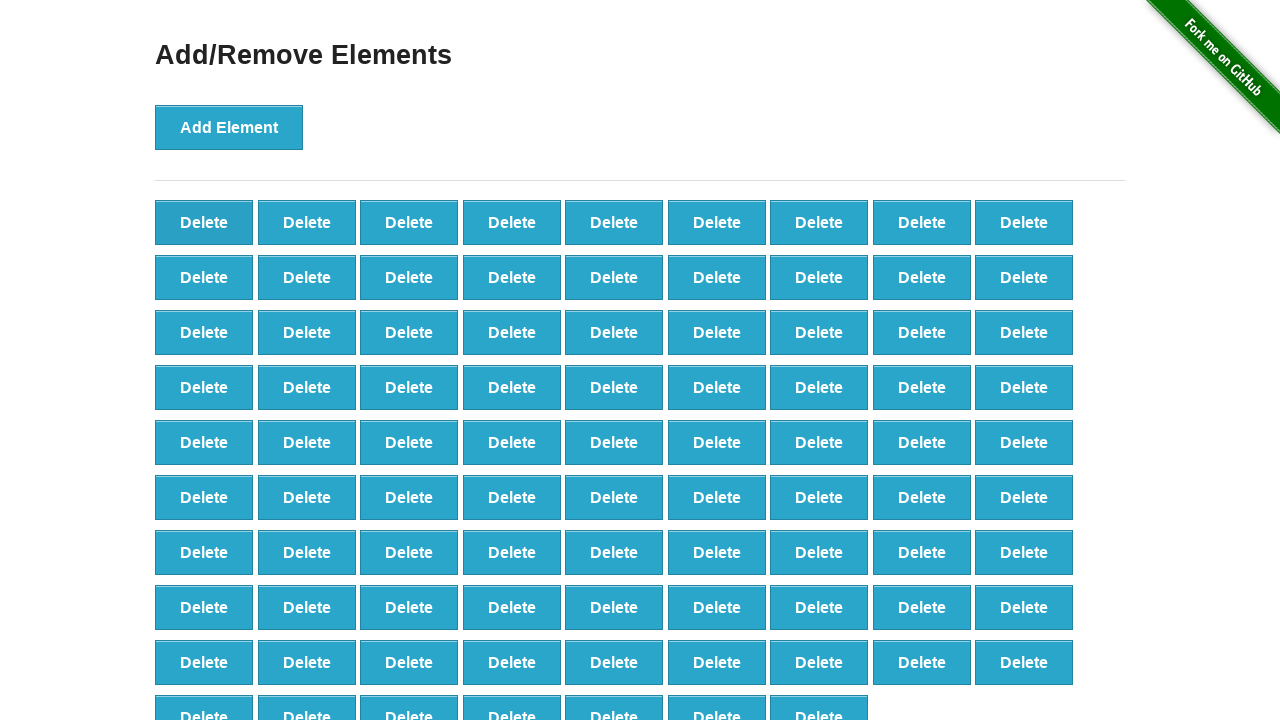

Clicked delete button (iteration 13/90) at (204, 222) on button[onclick='deleteElement()']
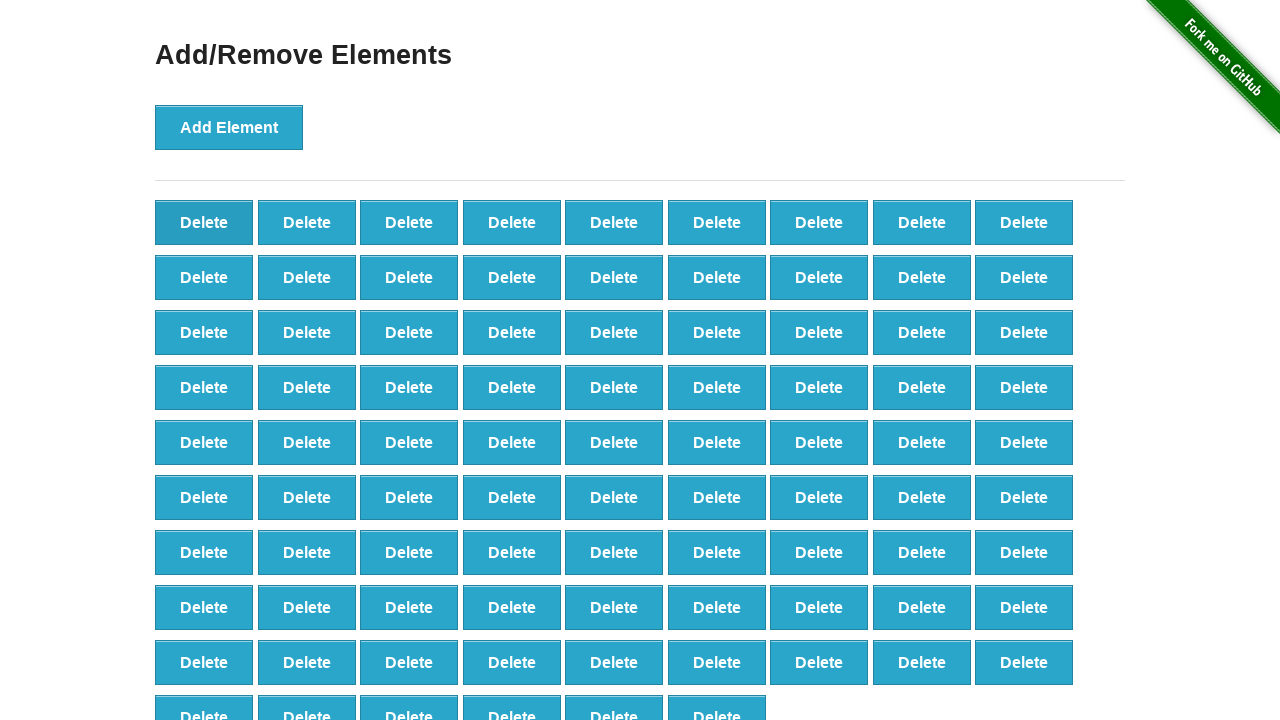

Clicked delete button (iteration 14/90) at (204, 222) on button[onclick='deleteElement()']
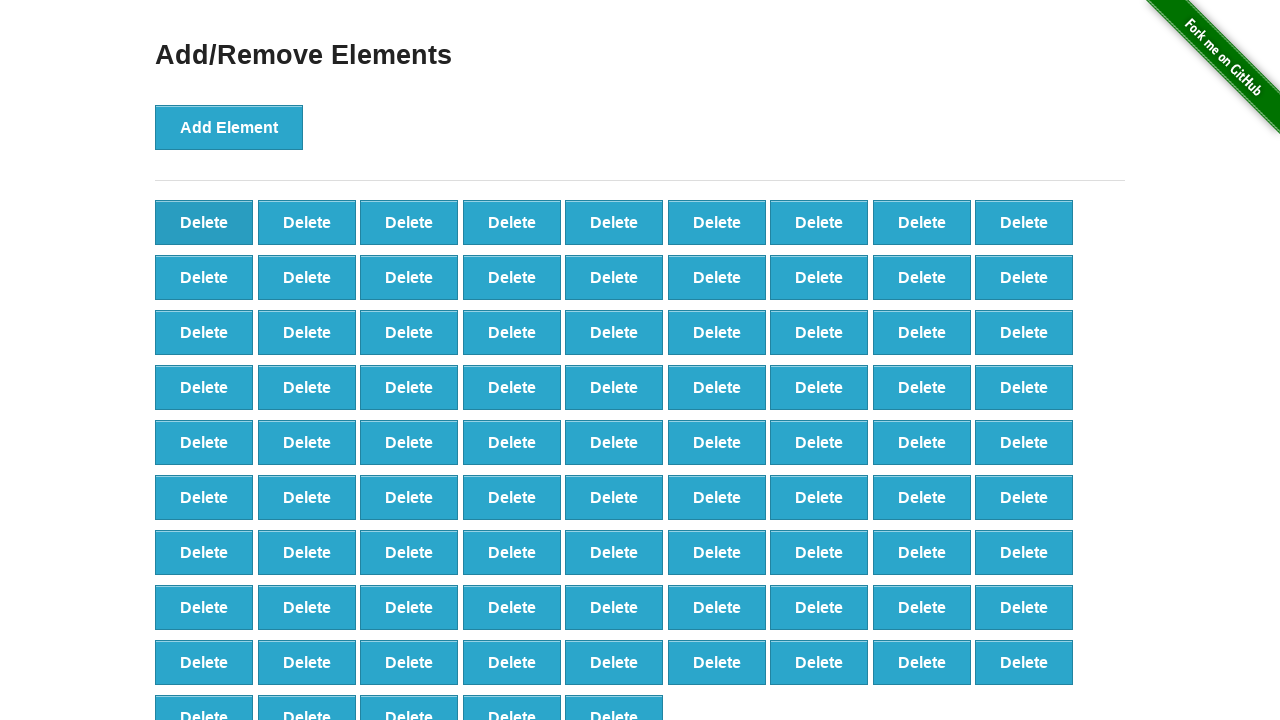

Clicked delete button (iteration 15/90) at (204, 222) on button[onclick='deleteElement()']
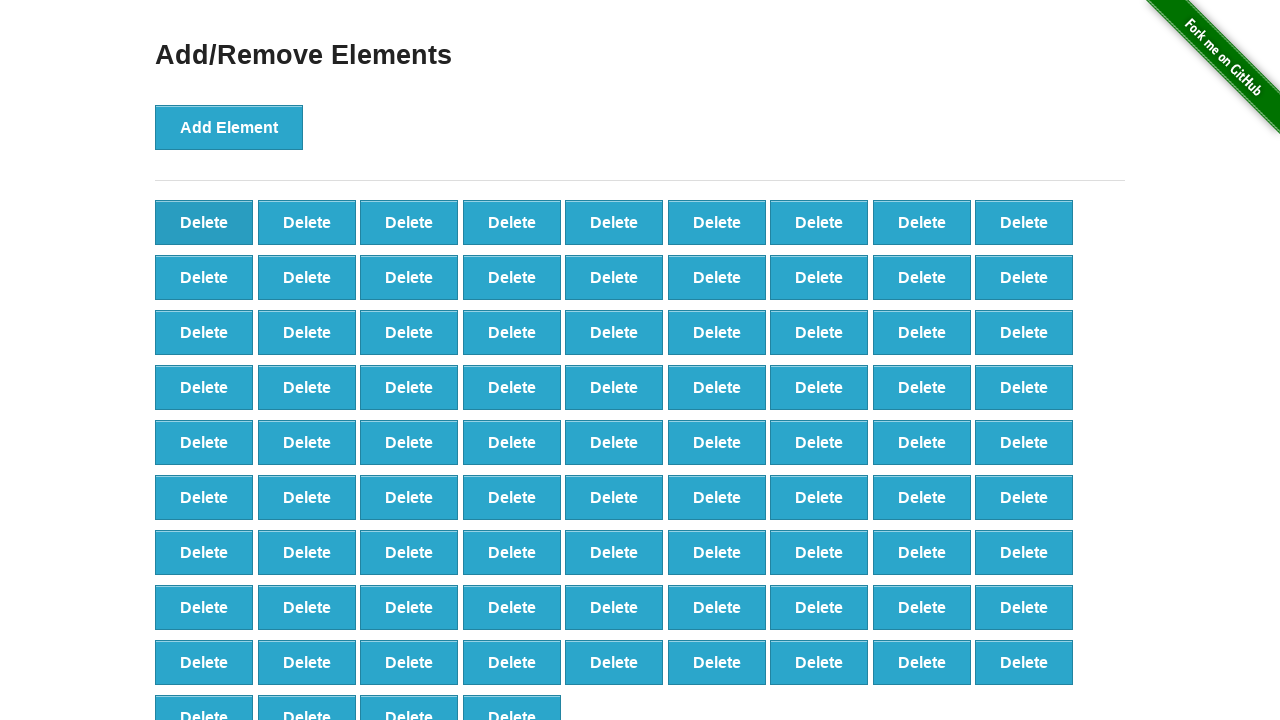

Clicked delete button (iteration 16/90) at (204, 222) on button[onclick='deleteElement()']
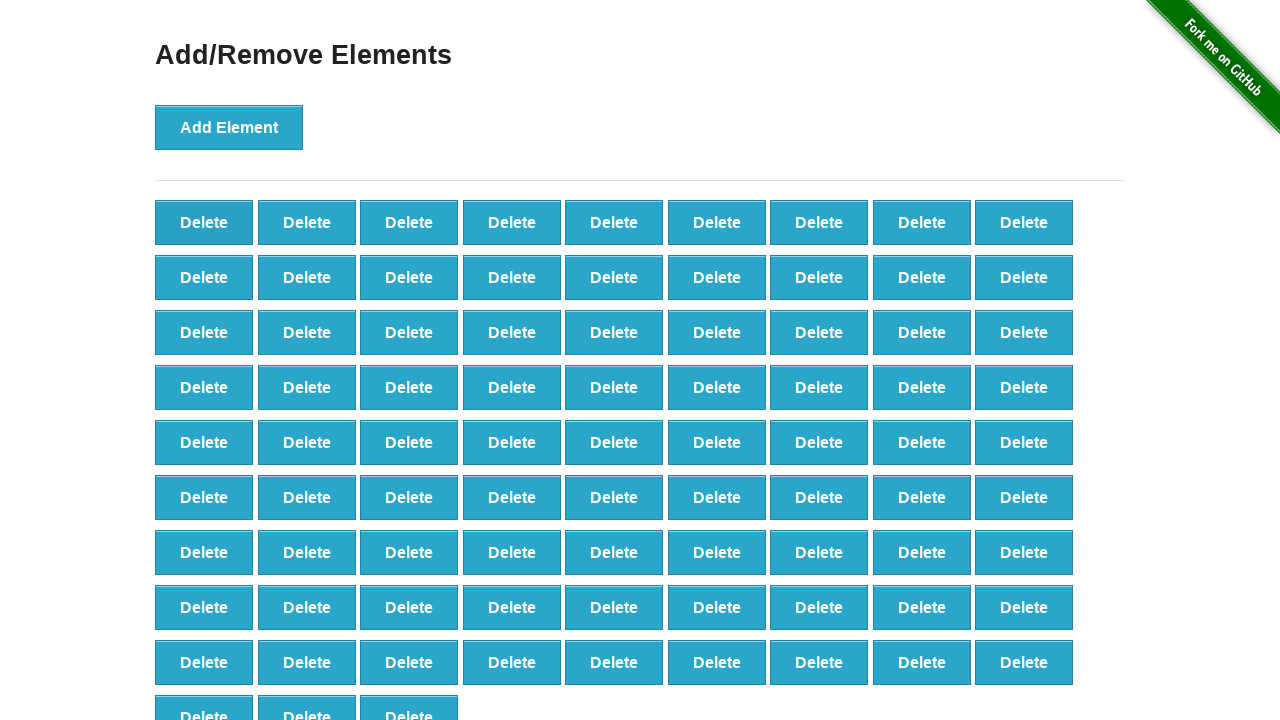

Clicked delete button (iteration 17/90) at (204, 222) on button[onclick='deleteElement()']
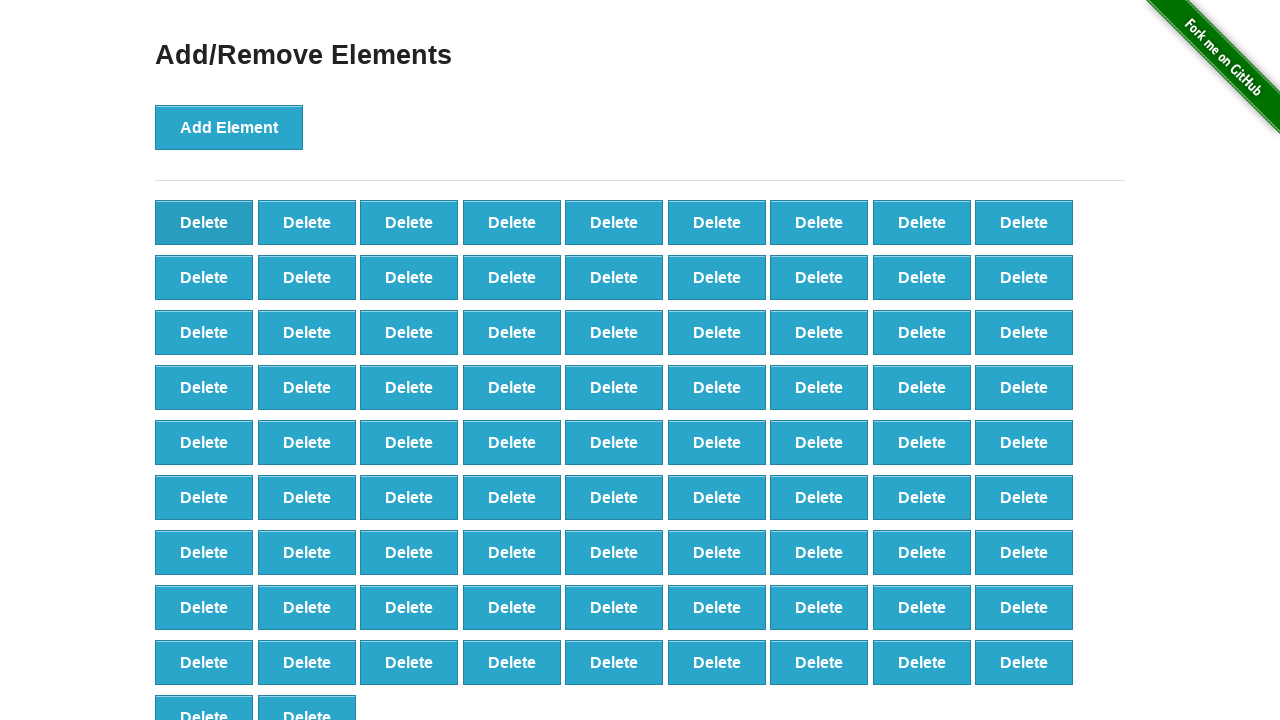

Clicked delete button (iteration 18/90) at (204, 222) on button[onclick='deleteElement()']
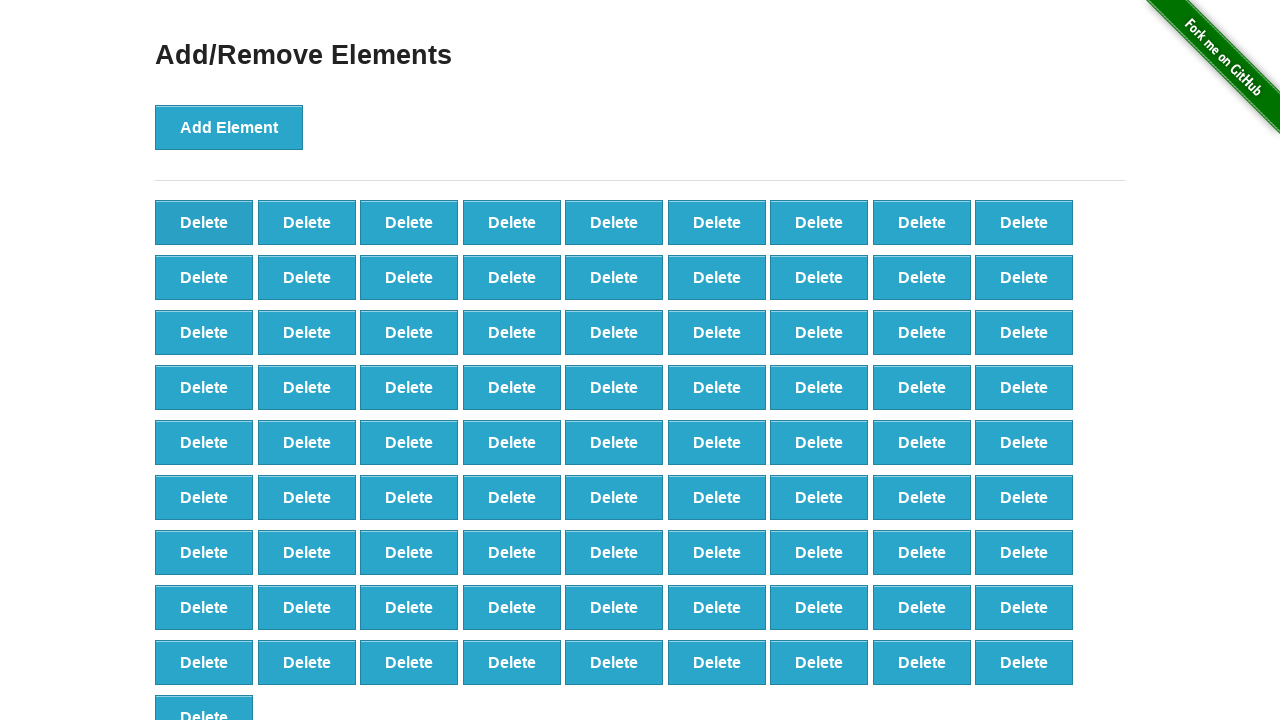

Clicked delete button (iteration 19/90) at (204, 222) on button[onclick='deleteElement()']
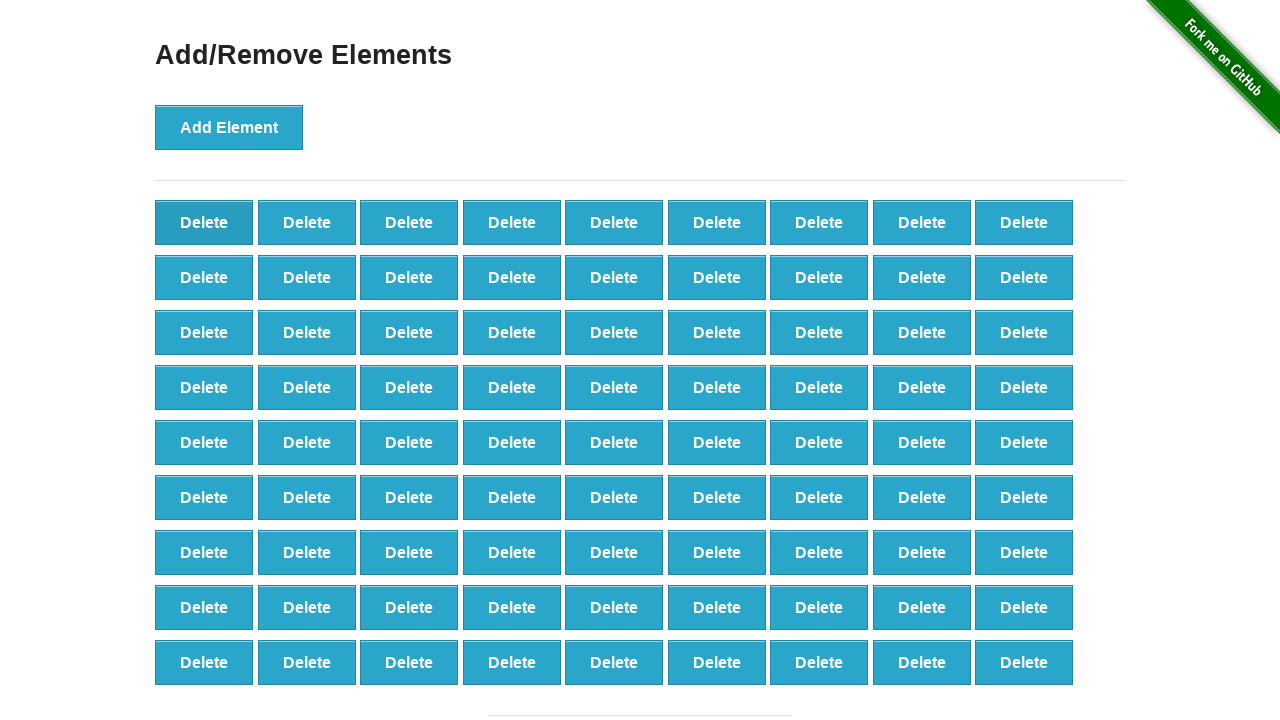

Clicked delete button (iteration 20/90) at (204, 222) on button[onclick='deleteElement()']
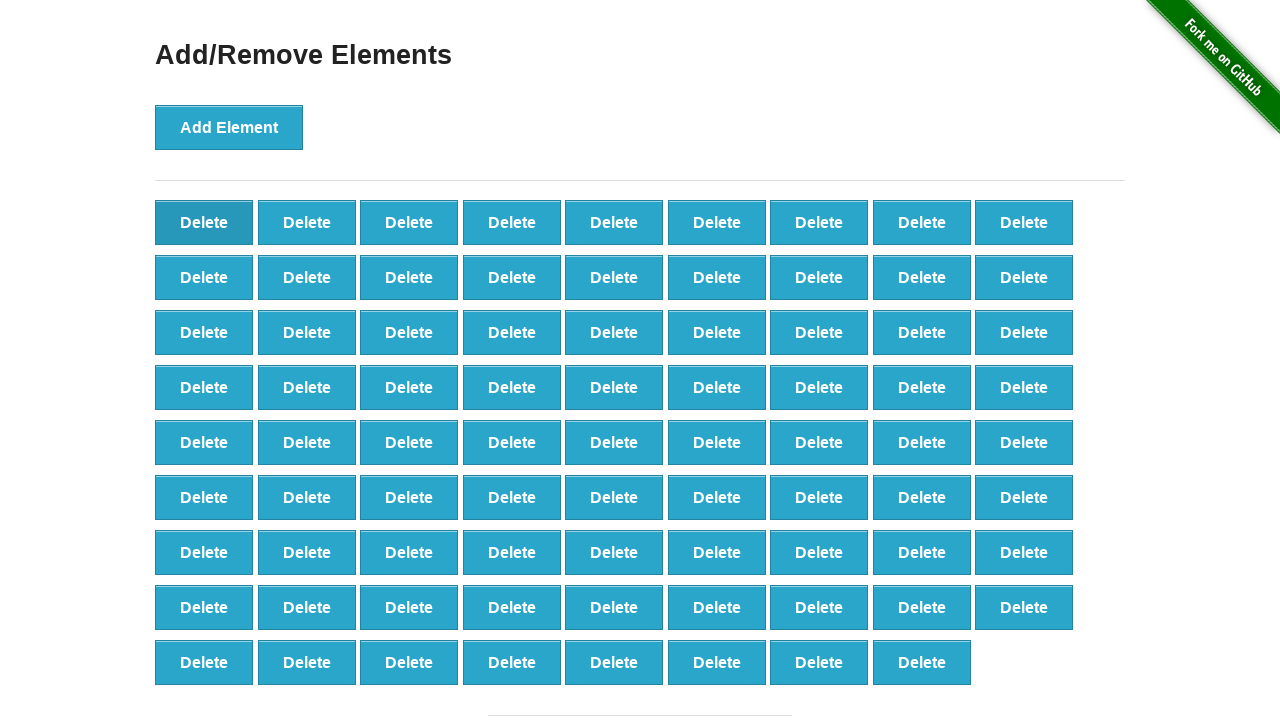

Clicked delete button (iteration 21/90) at (204, 222) on button[onclick='deleteElement()']
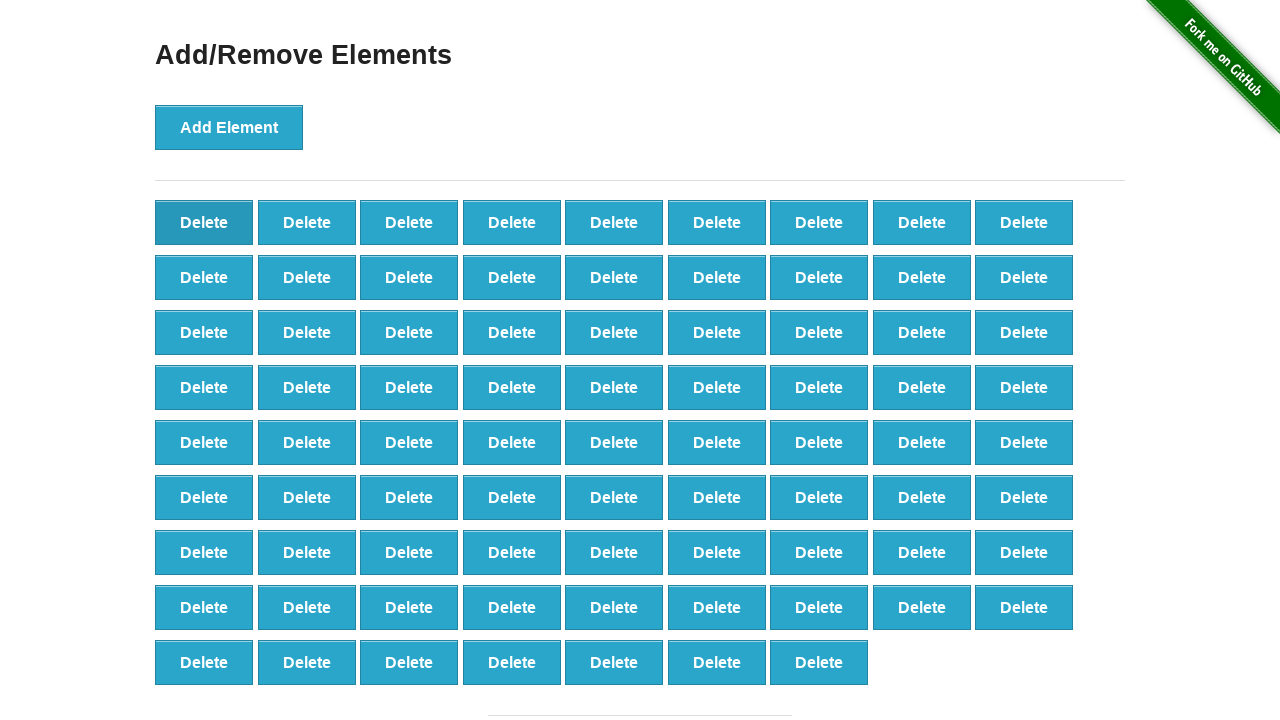

Clicked delete button (iteration 22/90) at (204, 222) on button[onclick='deleteElement()']
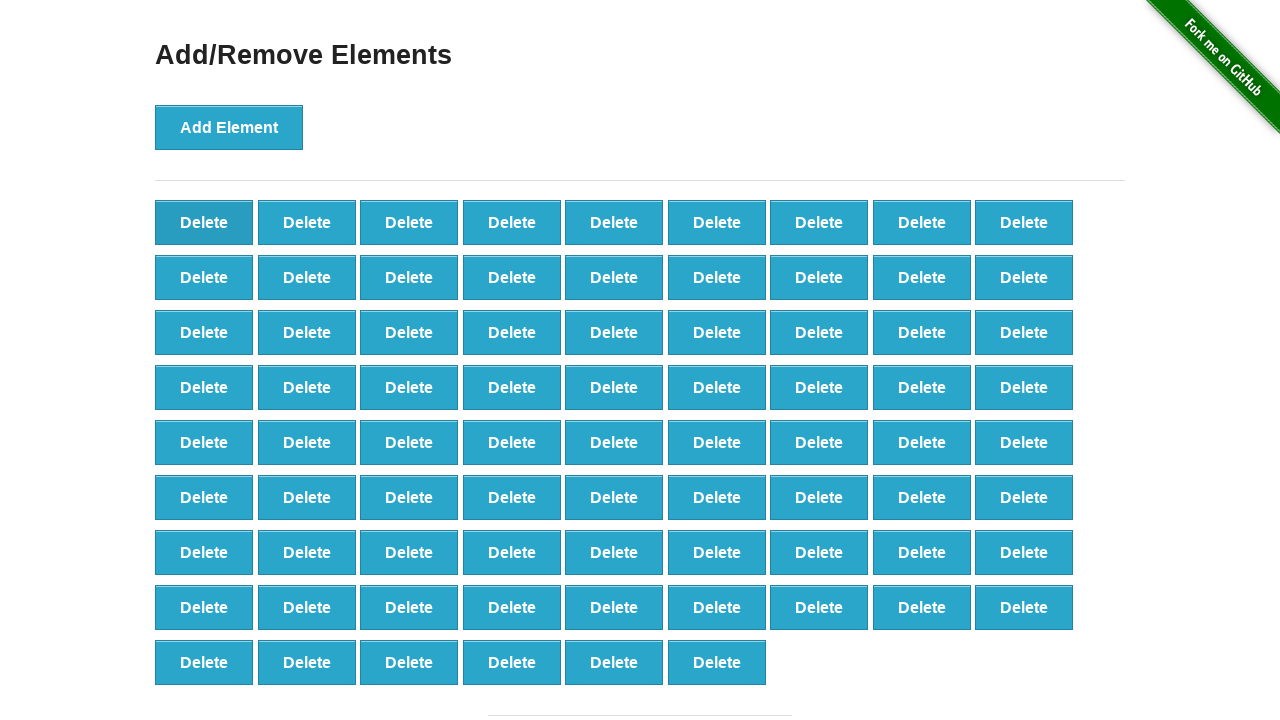

Clicked delete button (iteration 23/90) at (204, 222) on button[onclick='deleteElement()']
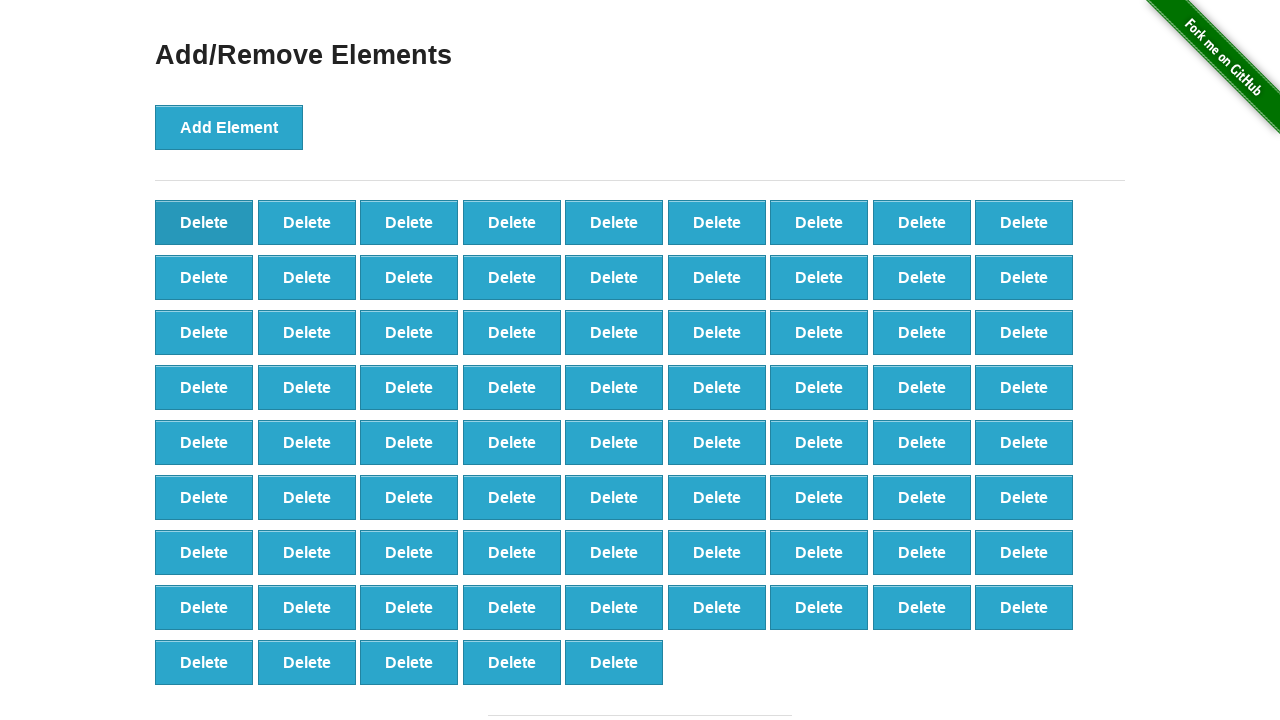

Clicked delete button (iteration 24/90) at (204, 222) on button[onclick='deleteElement()']
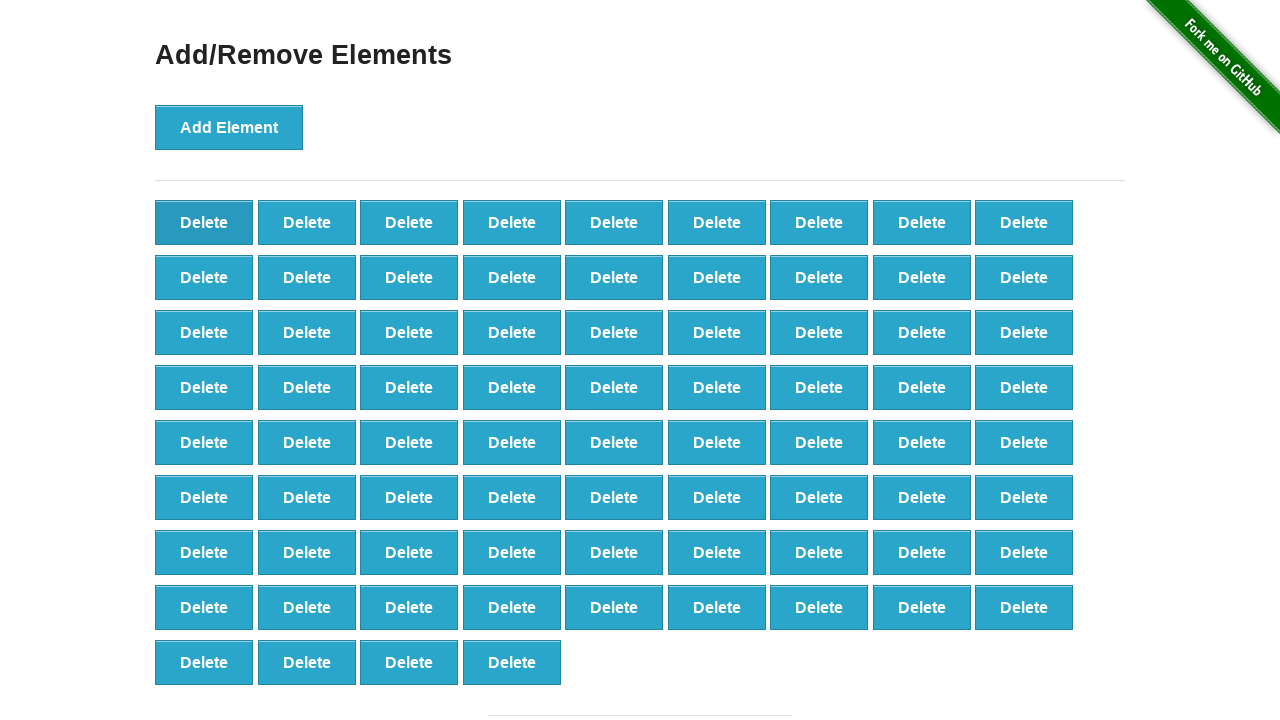

Clicked delete button (iteration 25/90) at (204, 222) on button[onclick='deleteElement()']
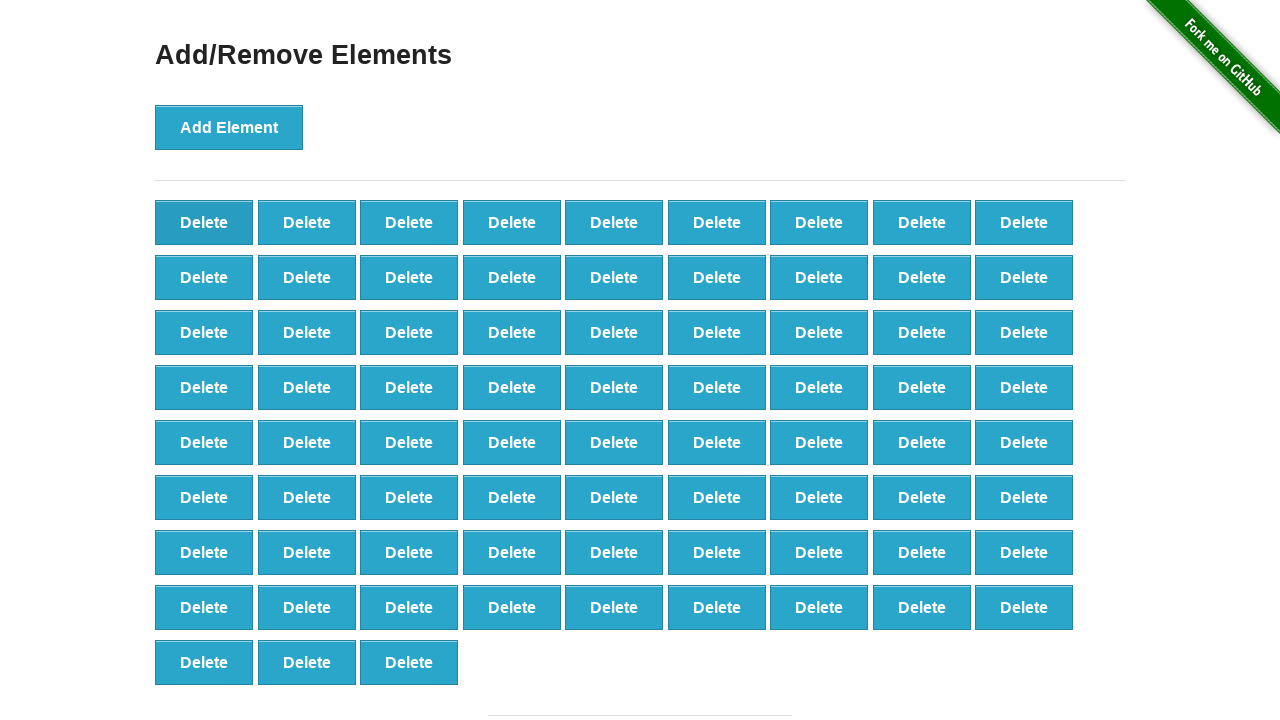

Clicked delete button (iteration 26/90) at (204, 222) on button[onclick='deleteElement()']
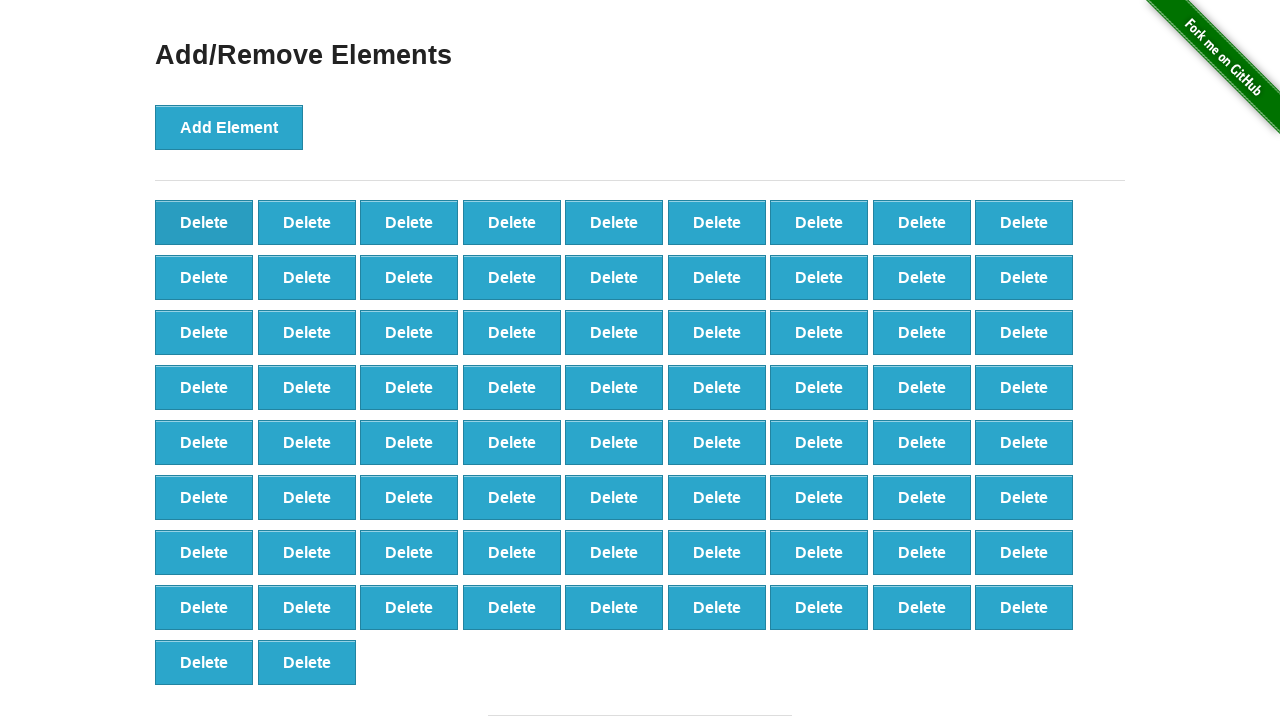

Clicked delete button (iteration 27/90) at (204, 222) on button[onclick='deleteElement()']
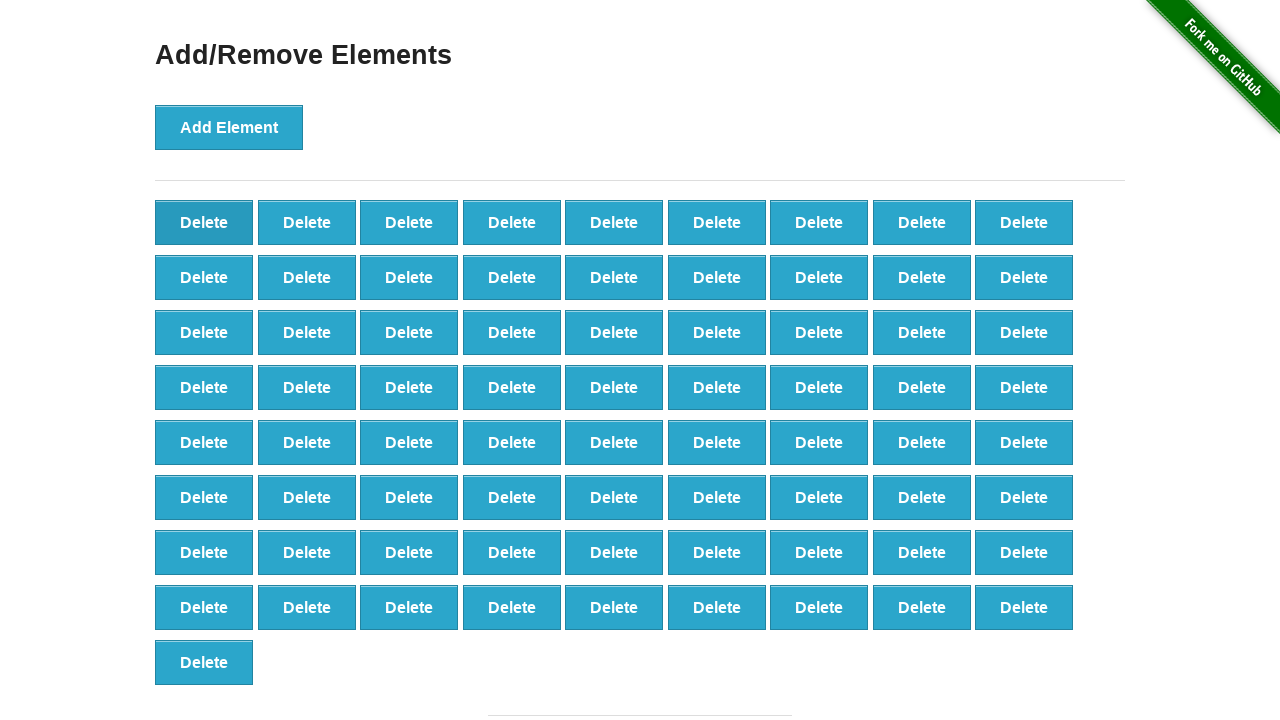

Clicked delete button (iteration 28/90) at (204, 222) on button[onclick='deleteElement()']
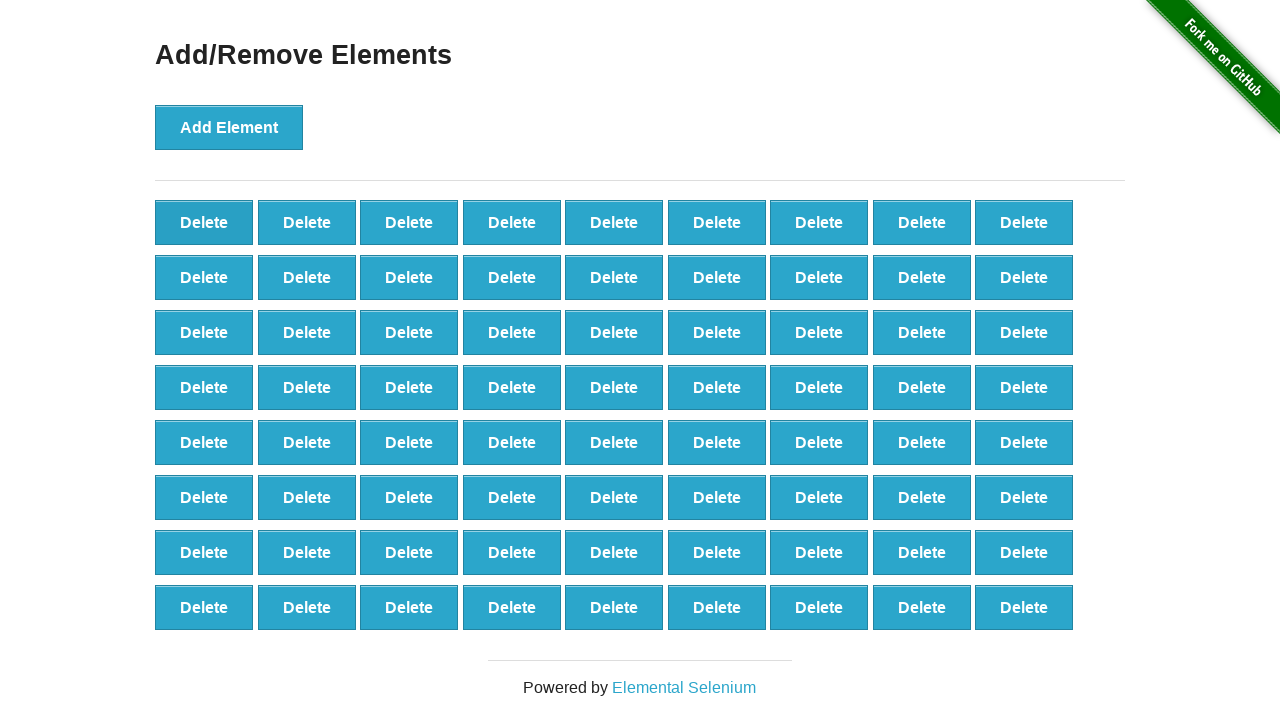

Clicked delete button (iteration 29/90) at (204, 222) on button[onclick='deleteElement()']
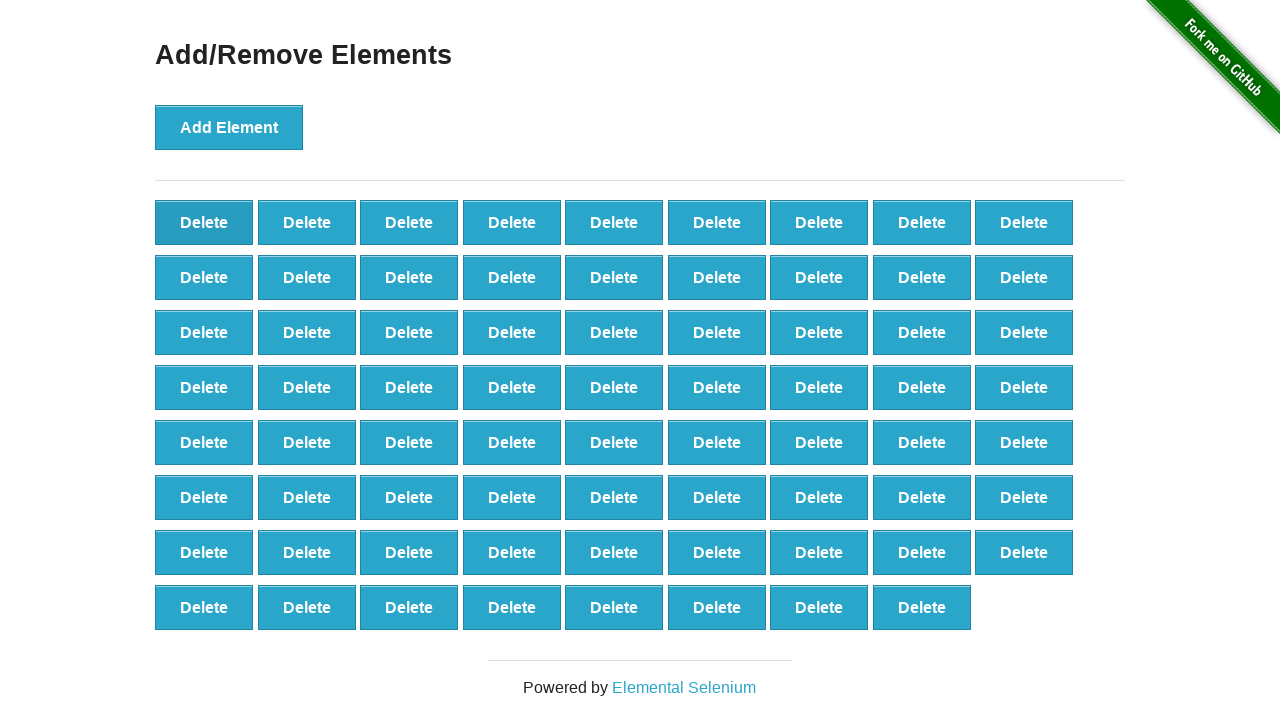

Clicked delete button (iteration 30/90) at (204, 222) on button[onclick='deleteElement()']
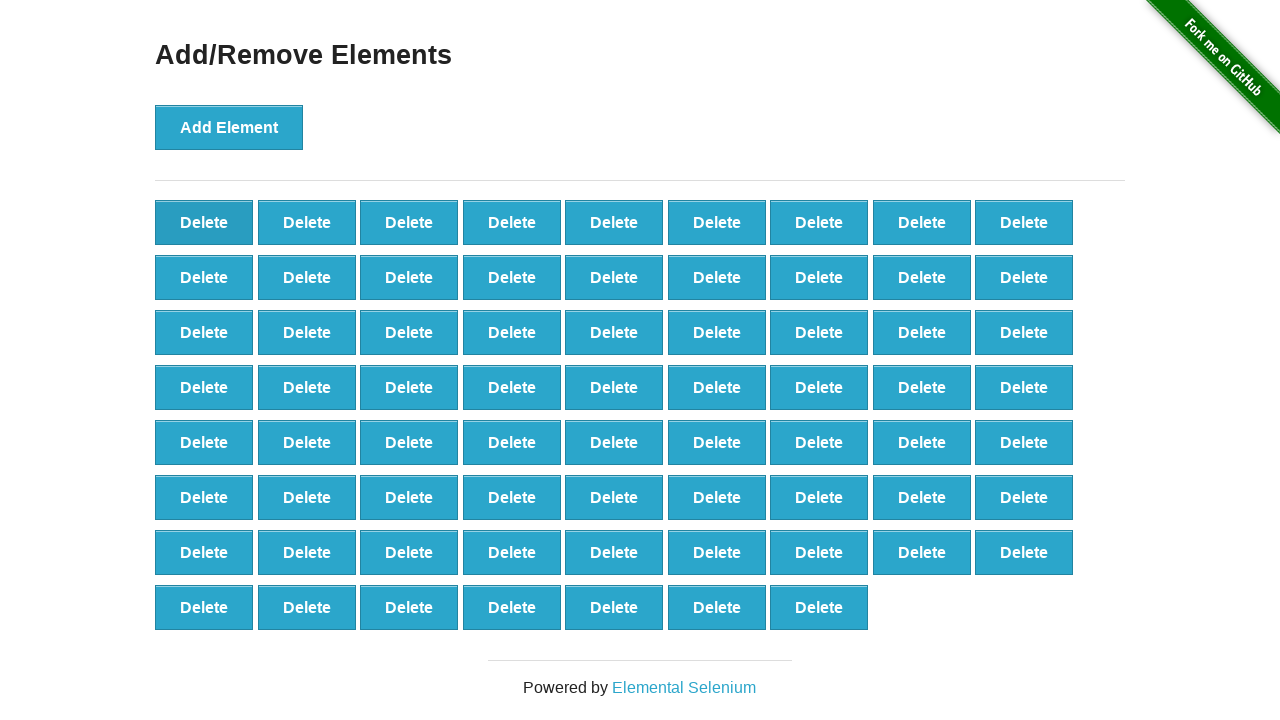

Clicked delete button (iteration 31/90) at (204, 222) on button[onclick='deleteElement()']
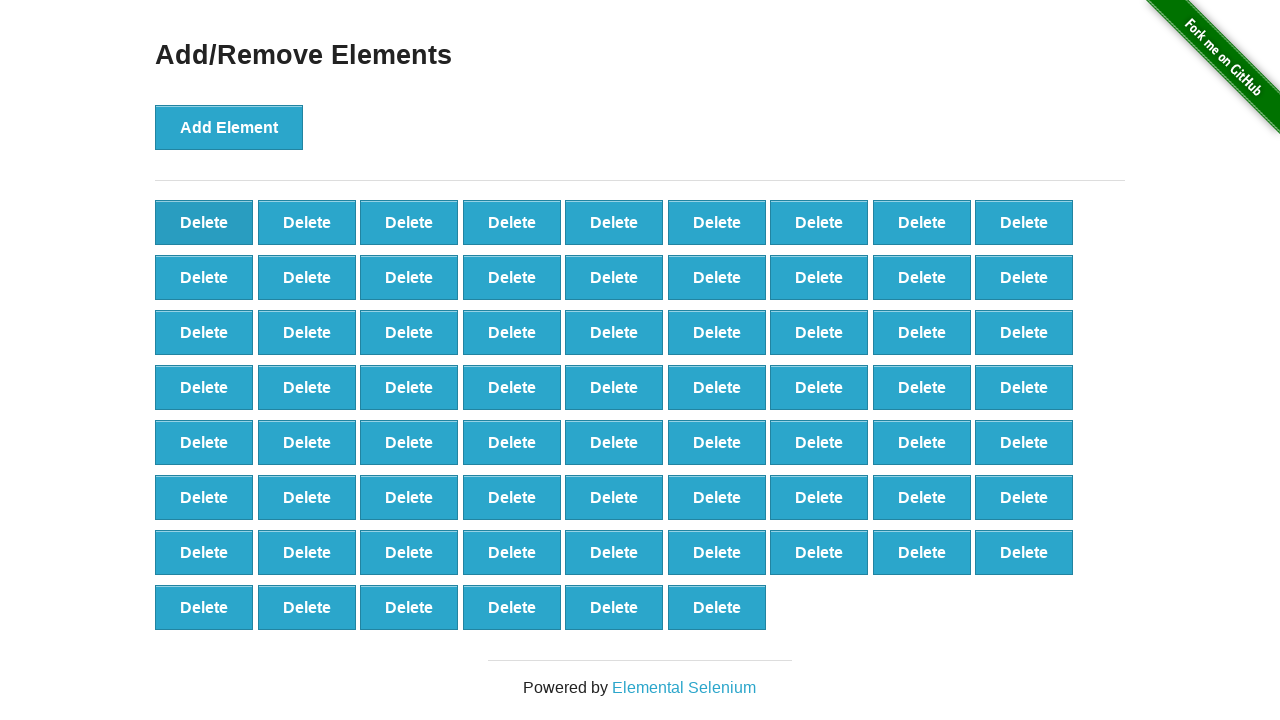

Clicked delete button (iteration 32/90) at (204, 222) on button[onclick='deleteElement()']
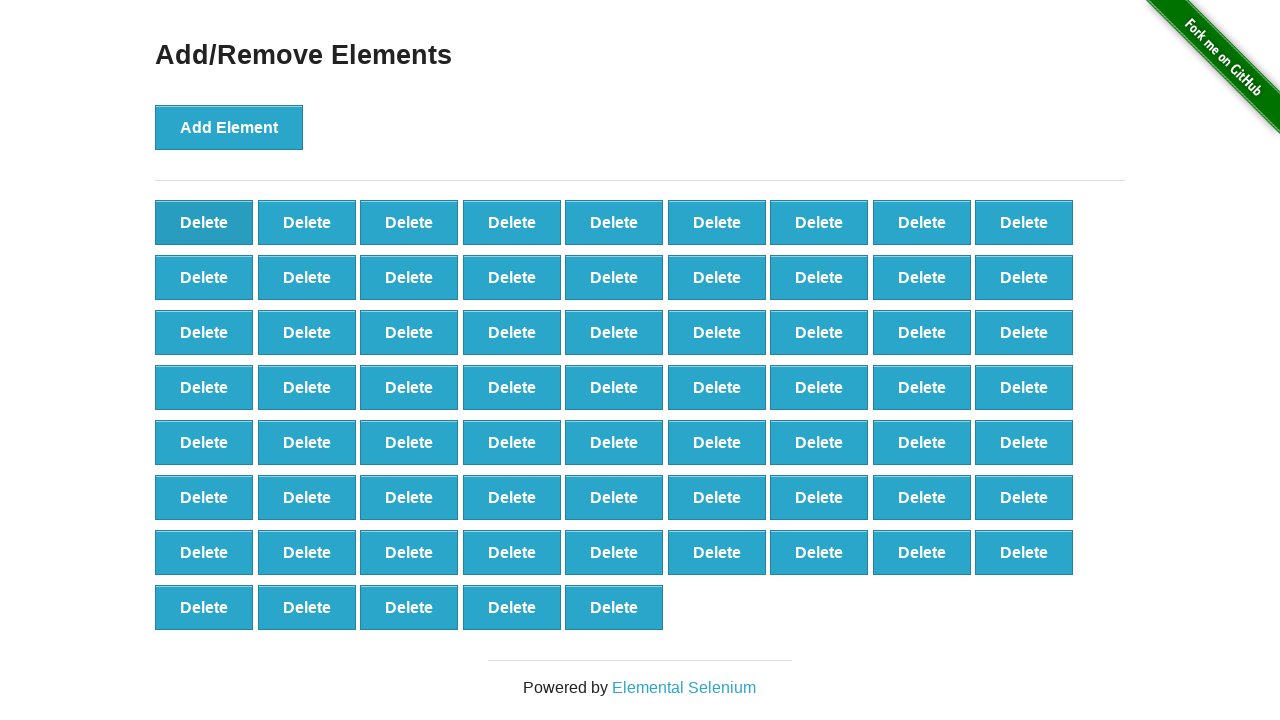

Clicked delete button (iteration 33/90) at (204, 222) on button[onclick='deleteElement()']
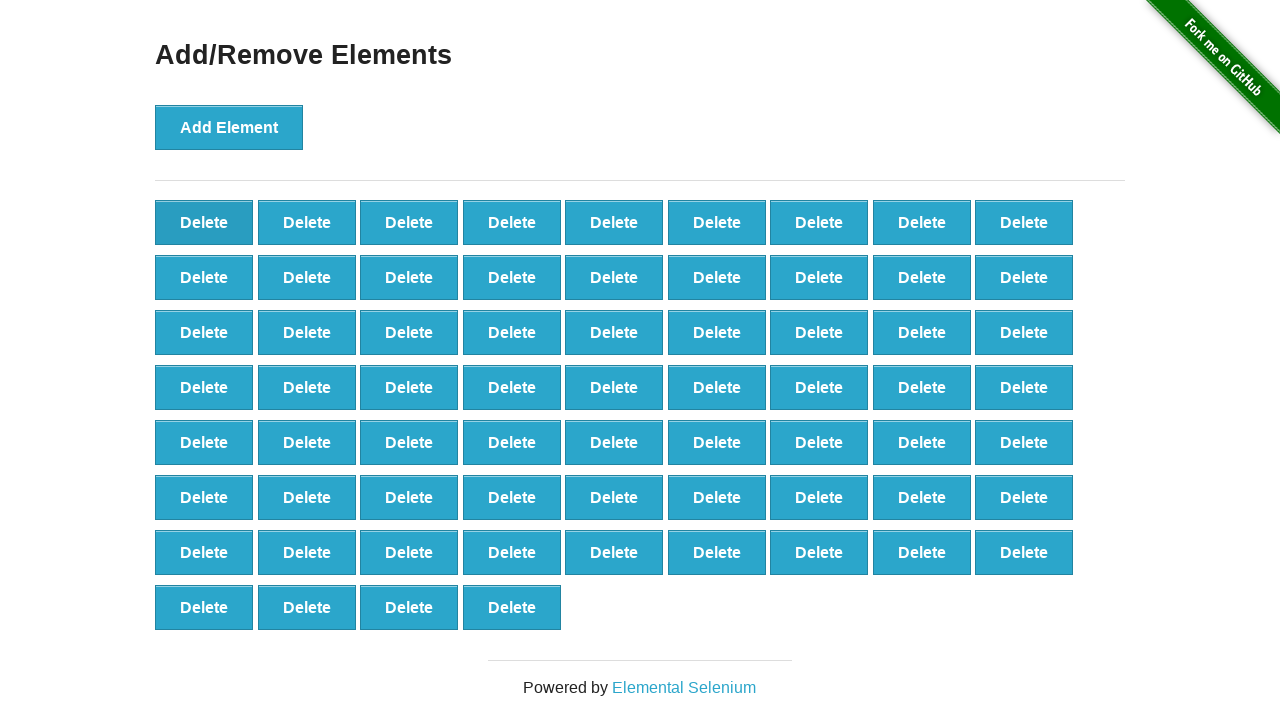

Clicked delete button (iteration 34/90) at (204, 222) on button[onclick='deleteElement()']
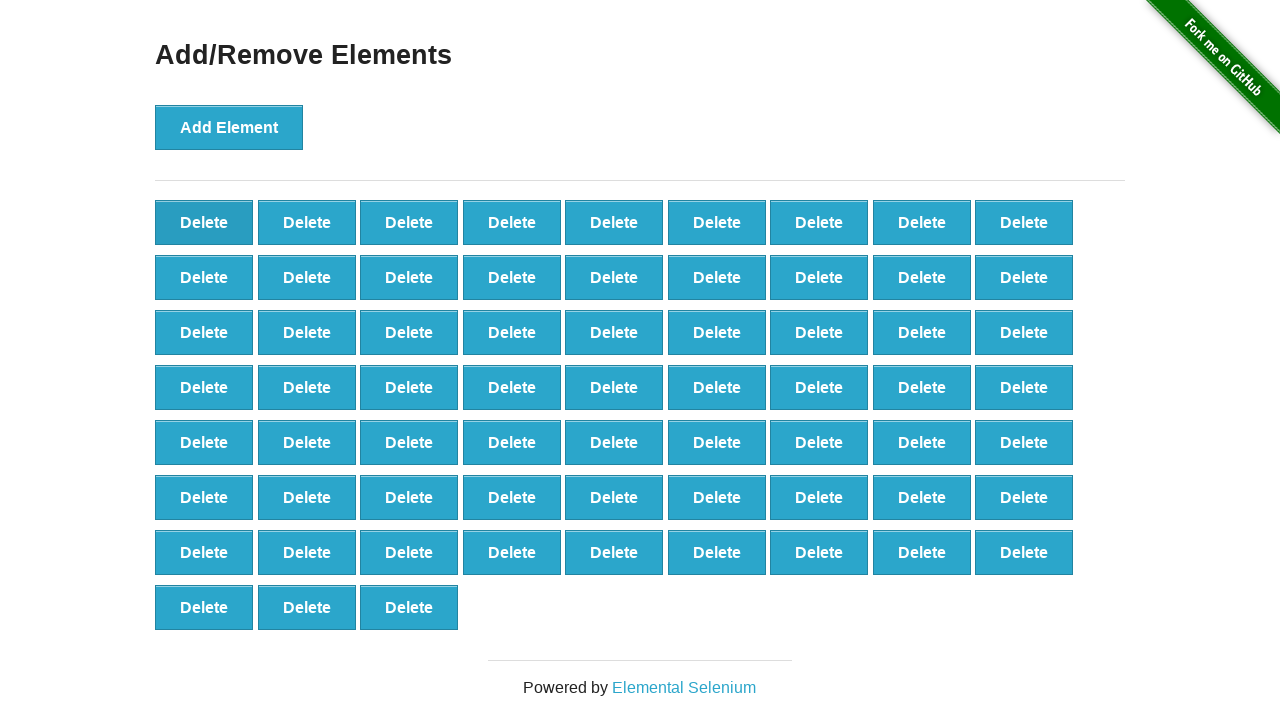

Clicked delete button (iteration 35/90) at (204, 222) on button[onclick='deleteElement()']
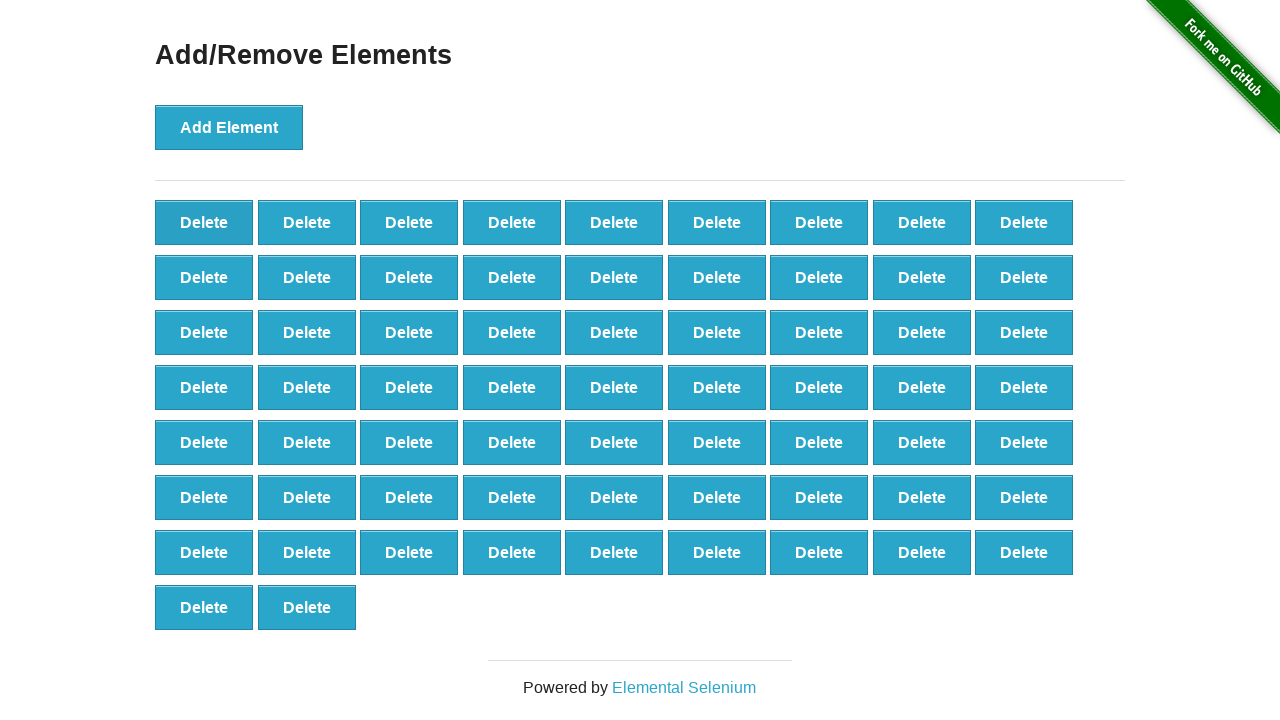

Clicked delete button (iteration 36/90) at (204, 222) on button[onclick='deleteElement()']
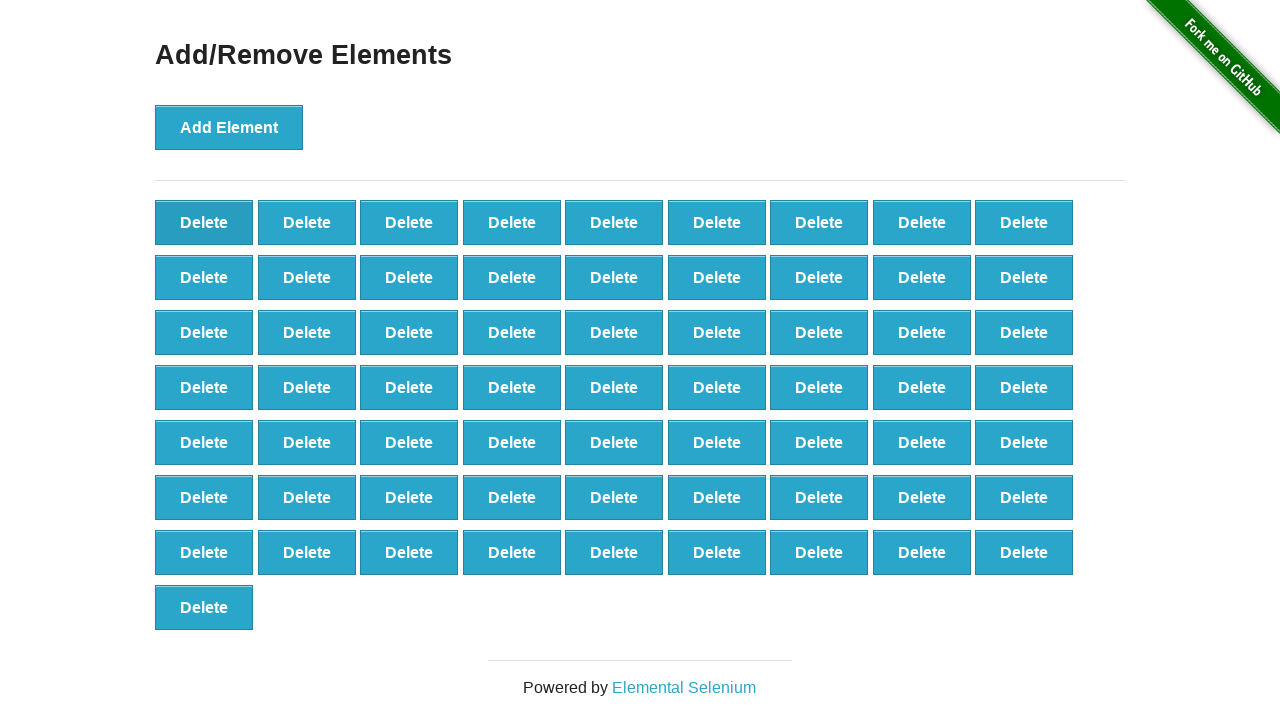

Clicked delete button (iteration 37/90) at (204, 222) on button[onclick='deleteElement()']
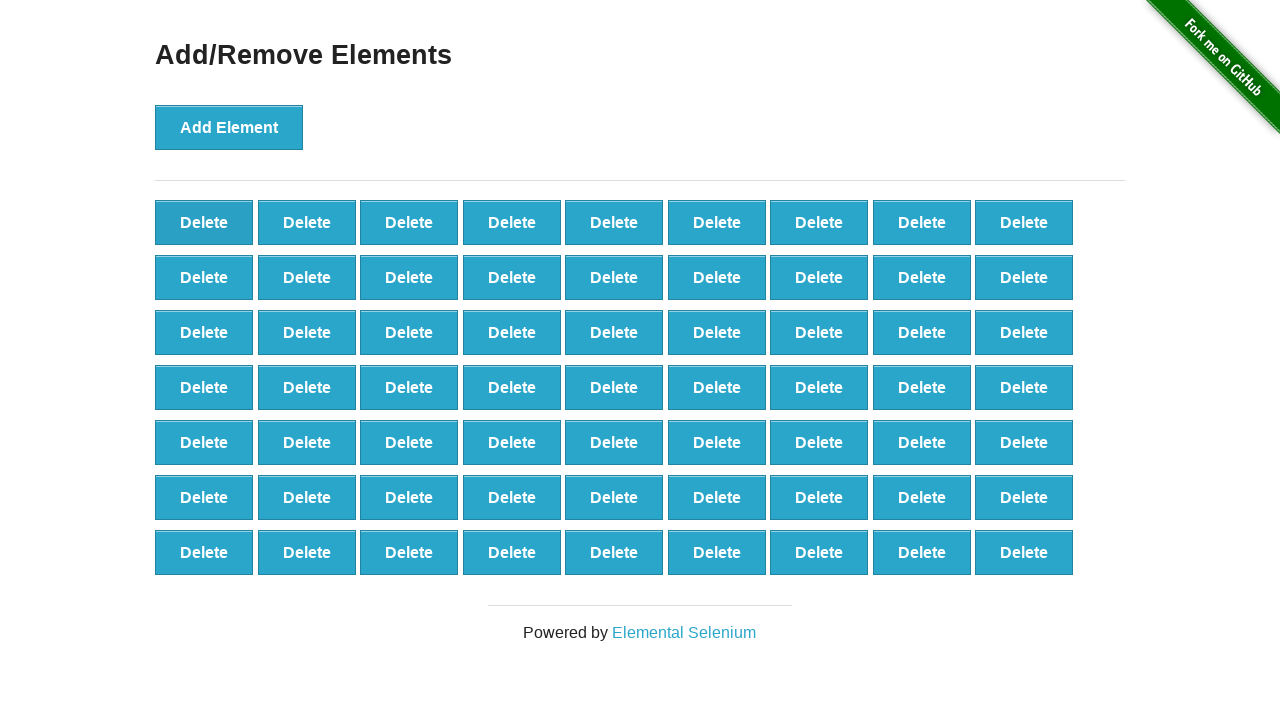

Clicked delete button (iteration 38/90) at (204, 222) on button[onclick='deleteElement()']
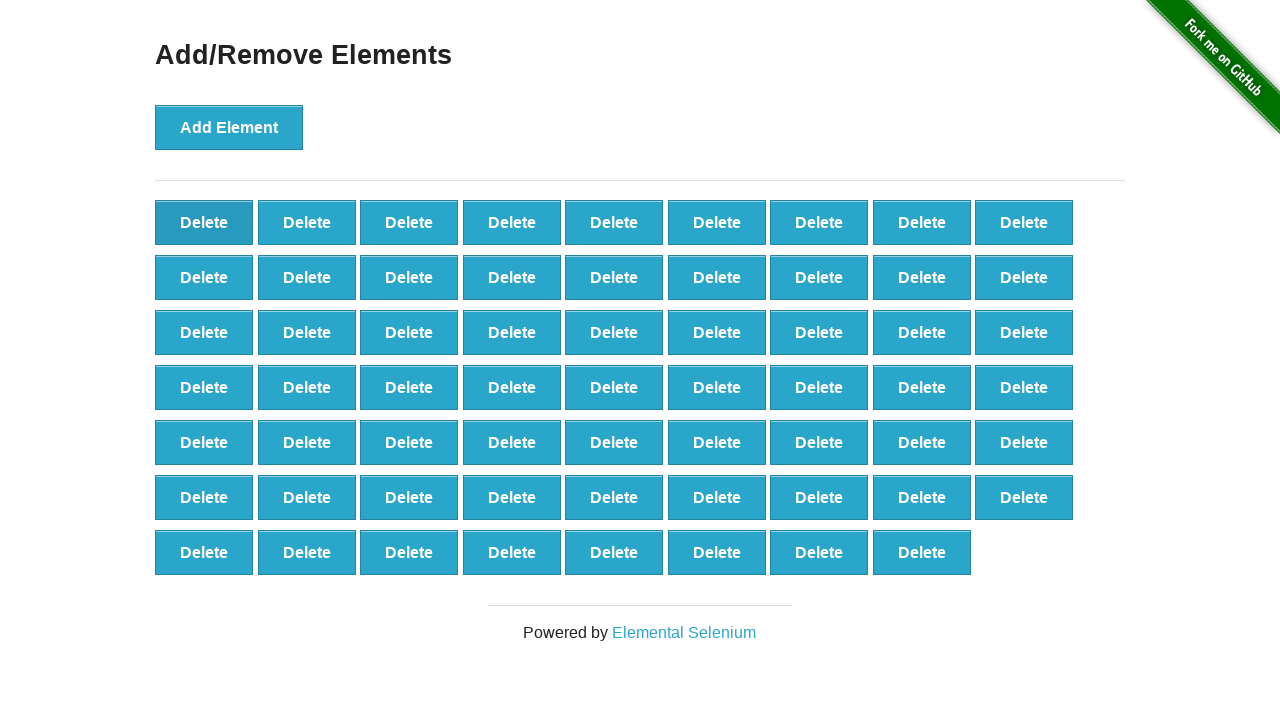

Clicked delete button (iteration 39/90) at (204, 222) on button[onclick='deleteElement()']
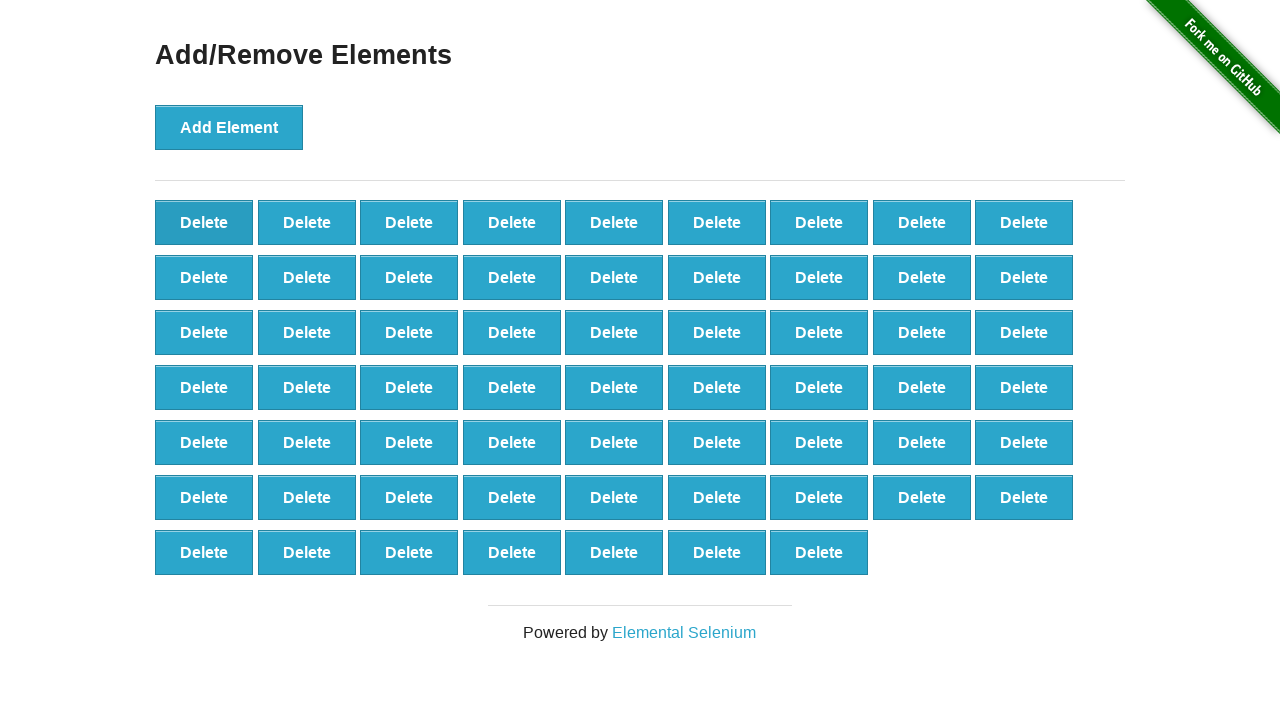

Clicked delete button (iteration 40/90) at (204, 222) on button[onclick='deleteElement()']
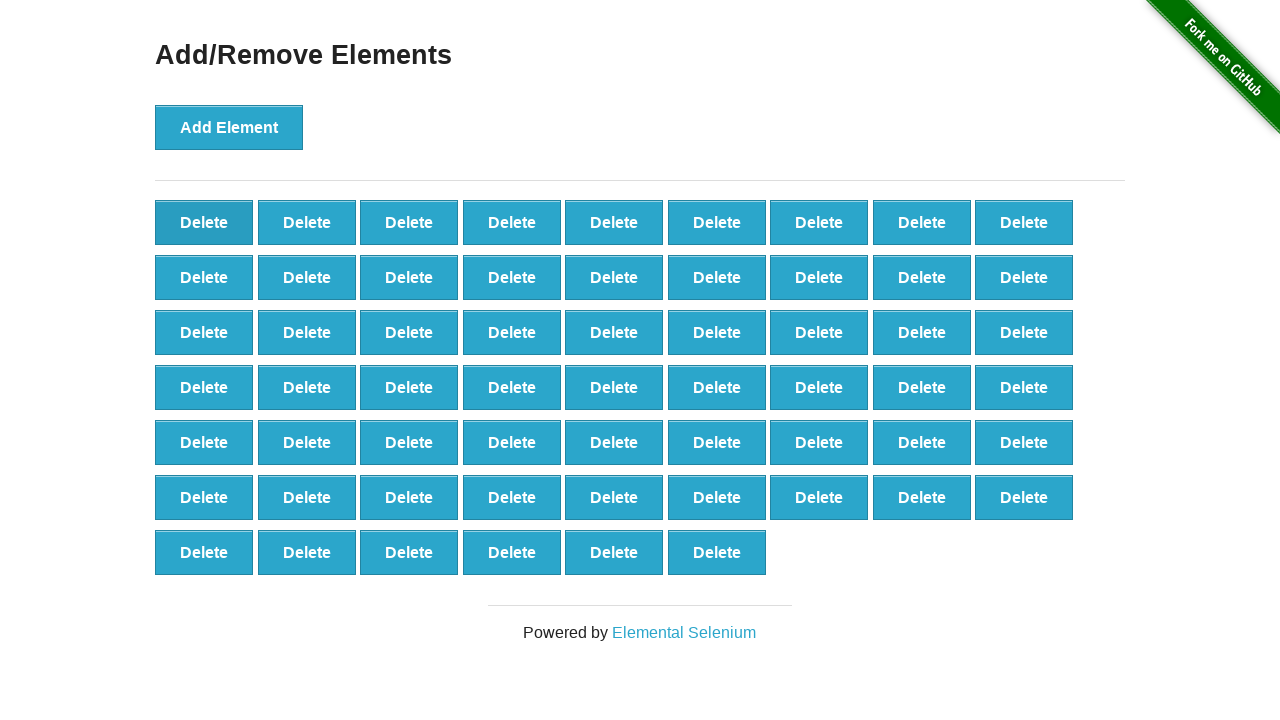

Clicked delete button (iteration 41/90) at (204, 222) on button[onclick='deleteElement()']
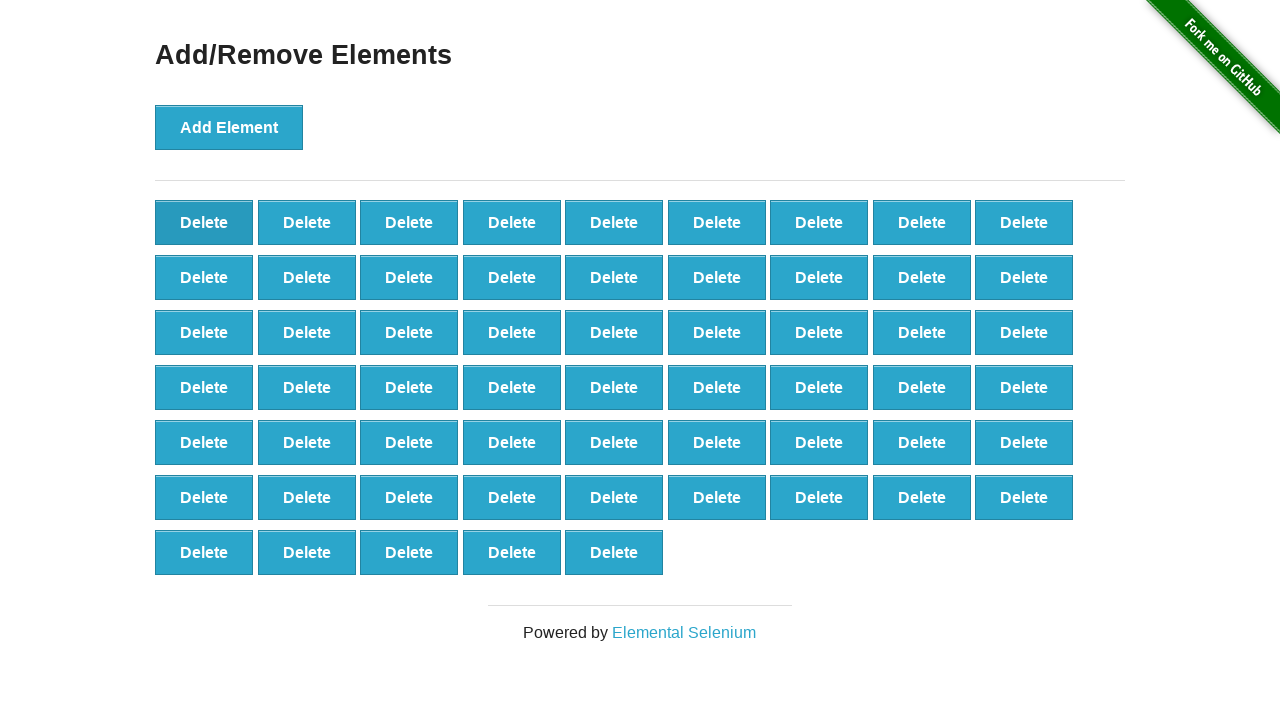

Clicked delete button (iteration 42/90) at (204, 222) on button[onclick='deleteElement()']
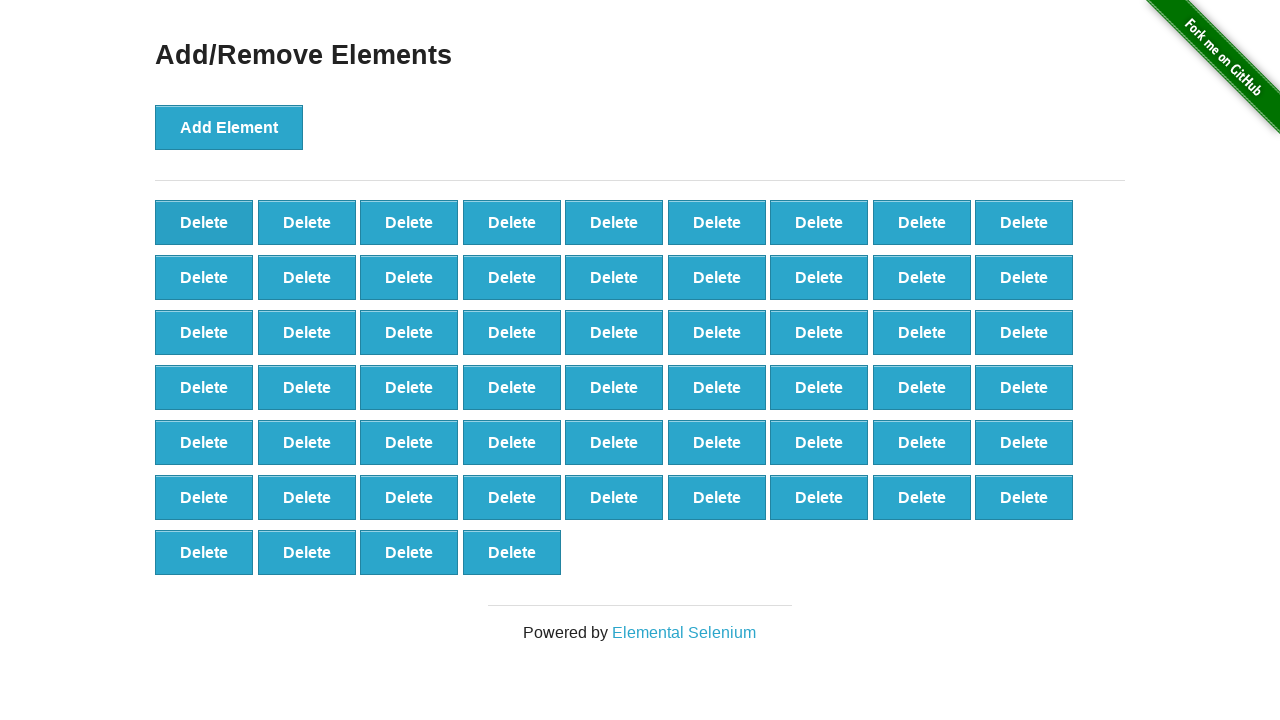

Clicked delete button (iteration 43/90) at (204, 222) on button[onclick='deleteElement()']
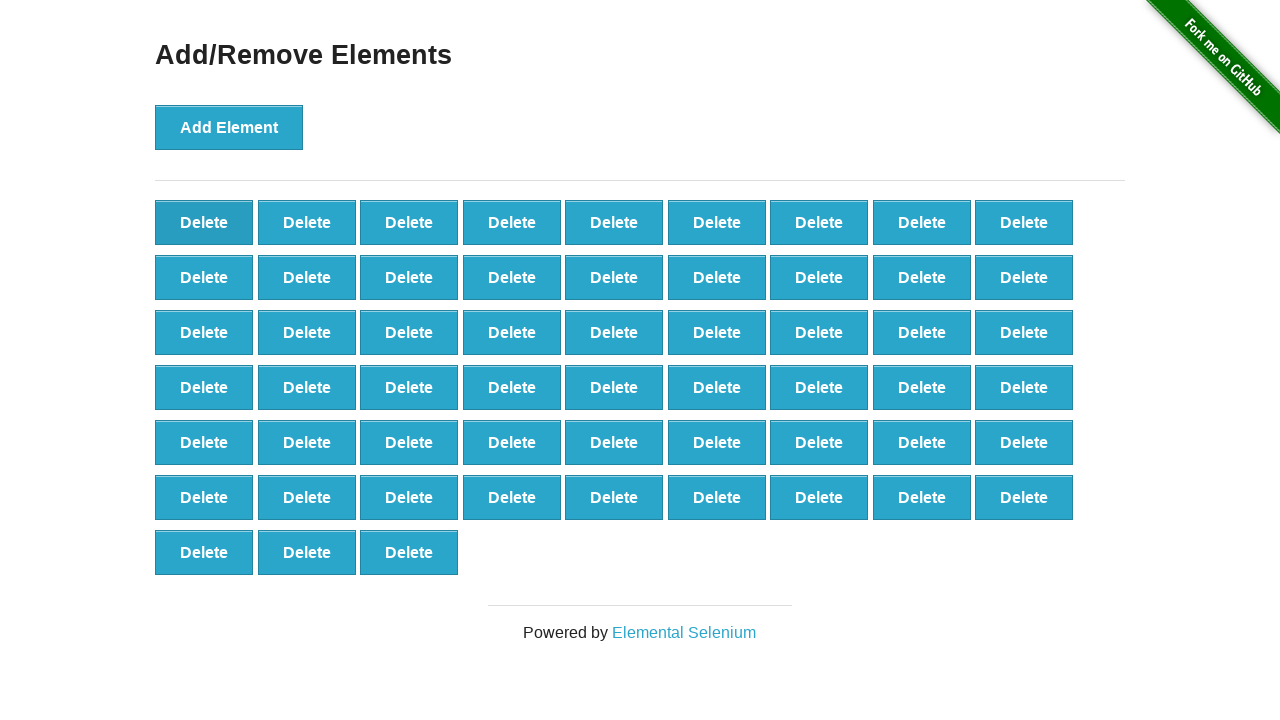

Clicked delete button (iteration 44/90) at (204, 222) on button[onclick='deleteElement()']
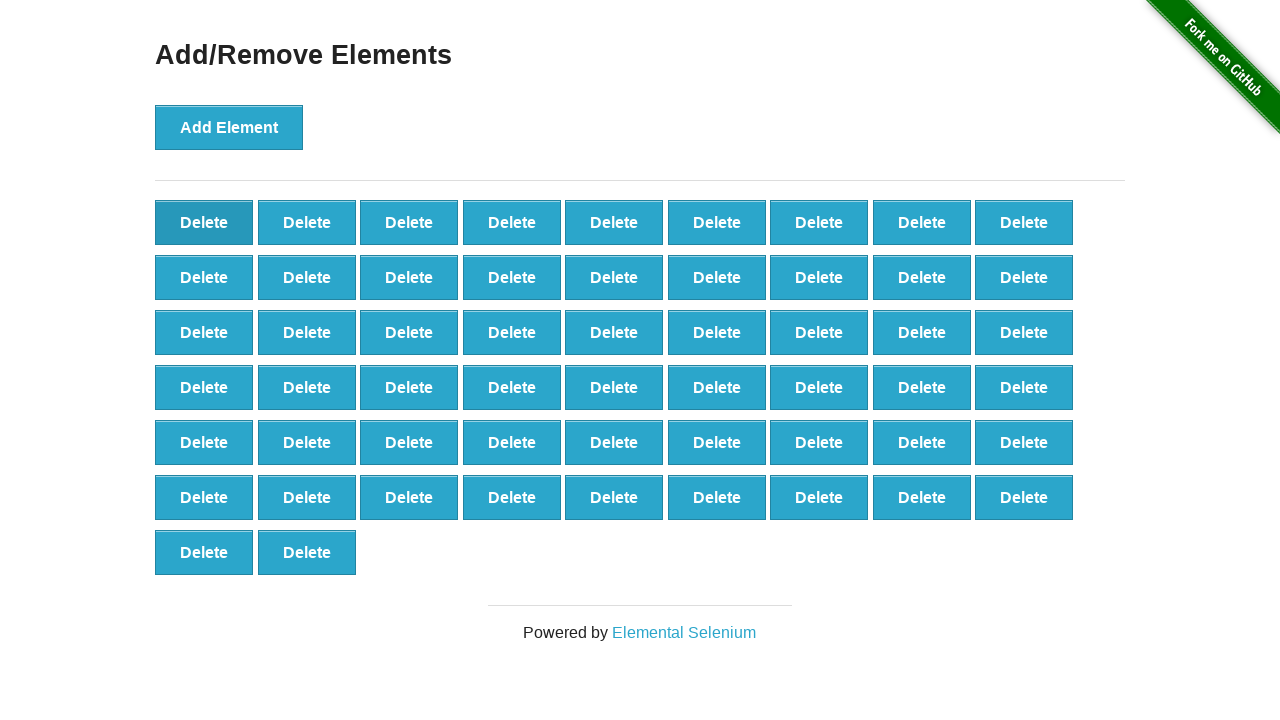

Clicked delete button (iteration 45/90) at (204, 222) on button[onclick='deleteElement()']
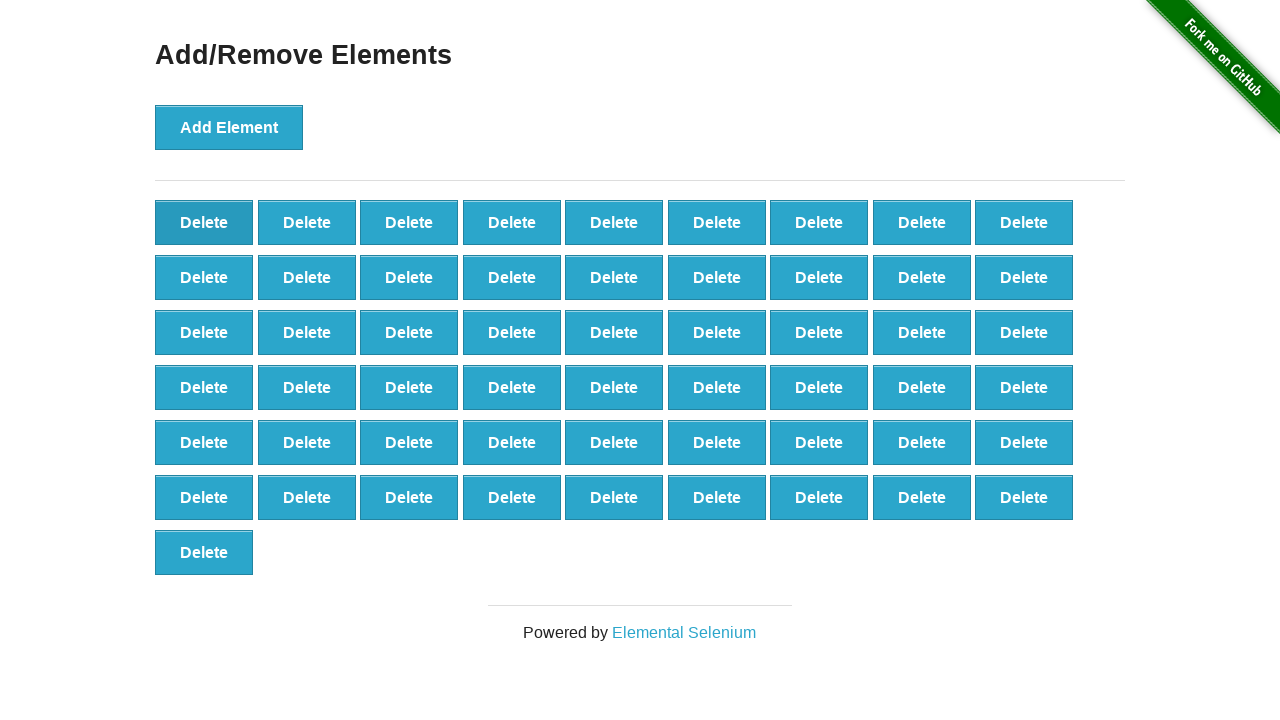

Clicked delete button (iteration 46/90) at (204, 222) on button[onclick='deleteElement()']
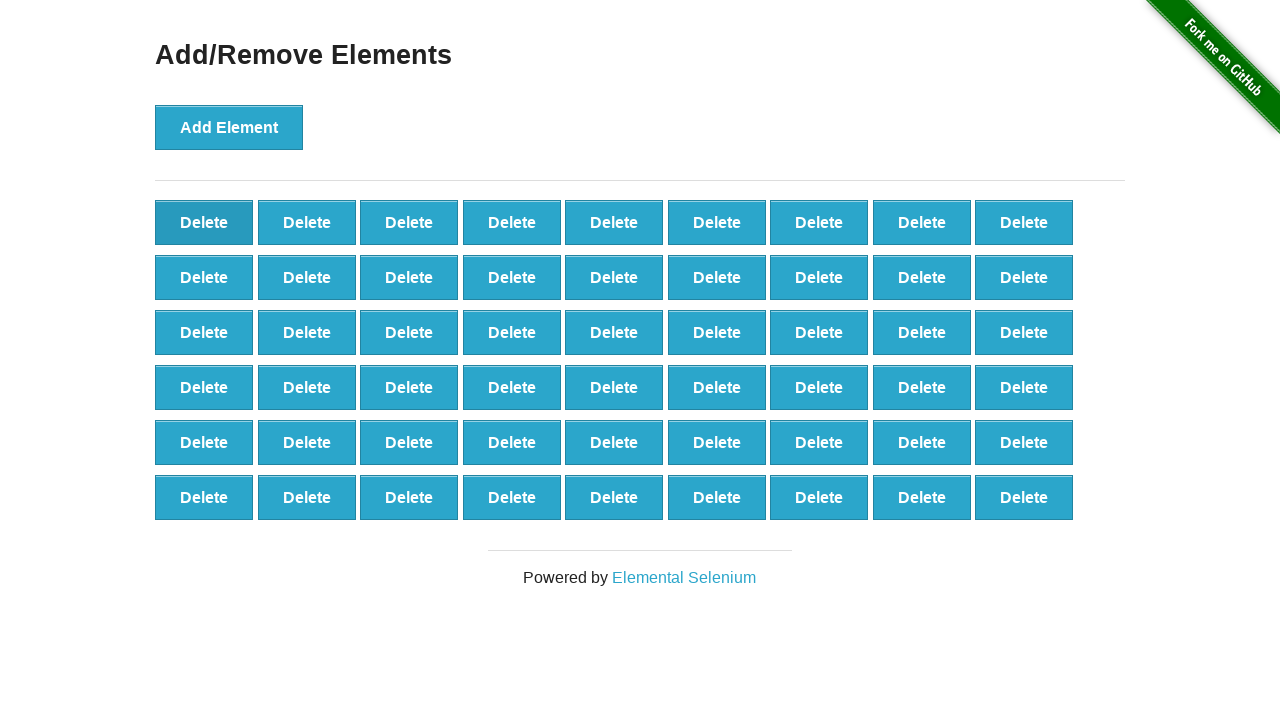

Clicked delete button (iteration 47/90) at (204, 222) on button[onclick='deleteElement()']
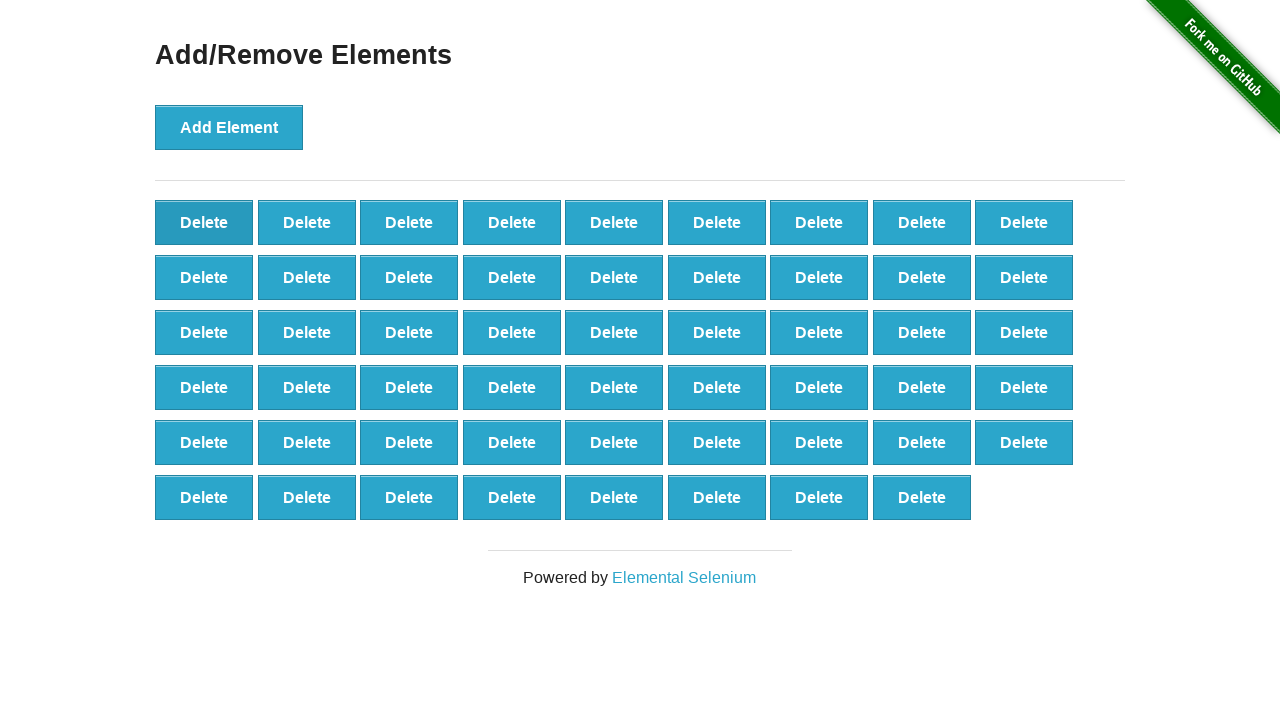

Clicked delete button (iteration 48/90) at (204, 222) on button[onclick='deleteElement()']
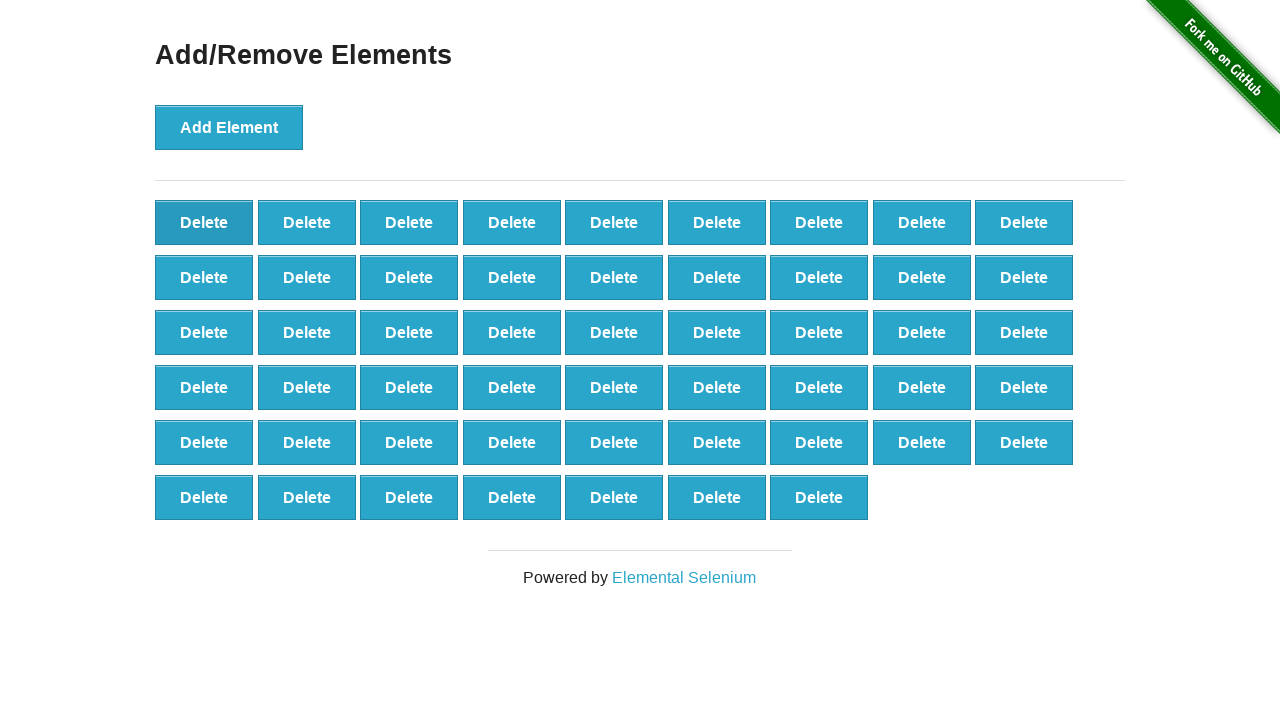

Clicked delete button (iteration 49/90) at (204, 222) on button[onclick='deleteElement()']
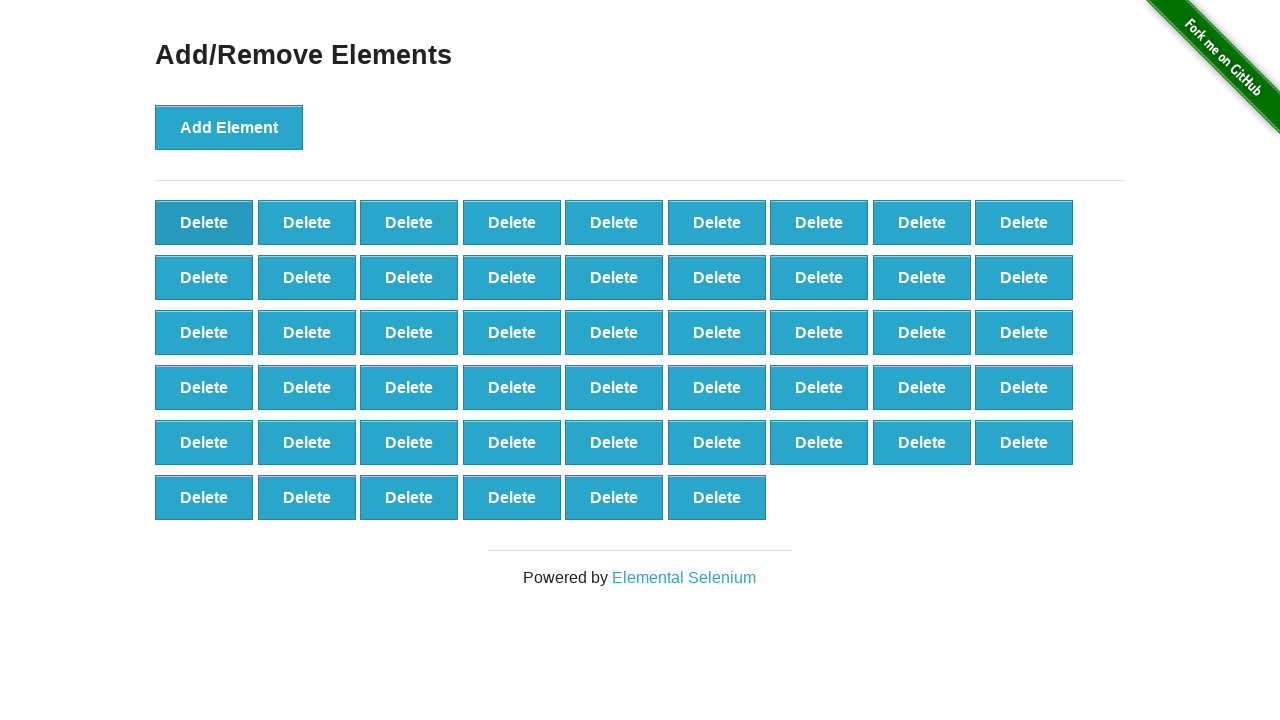

Clicked delete button (iteration 50/90) at (204, 222) on button[onclick='deleteElement()']
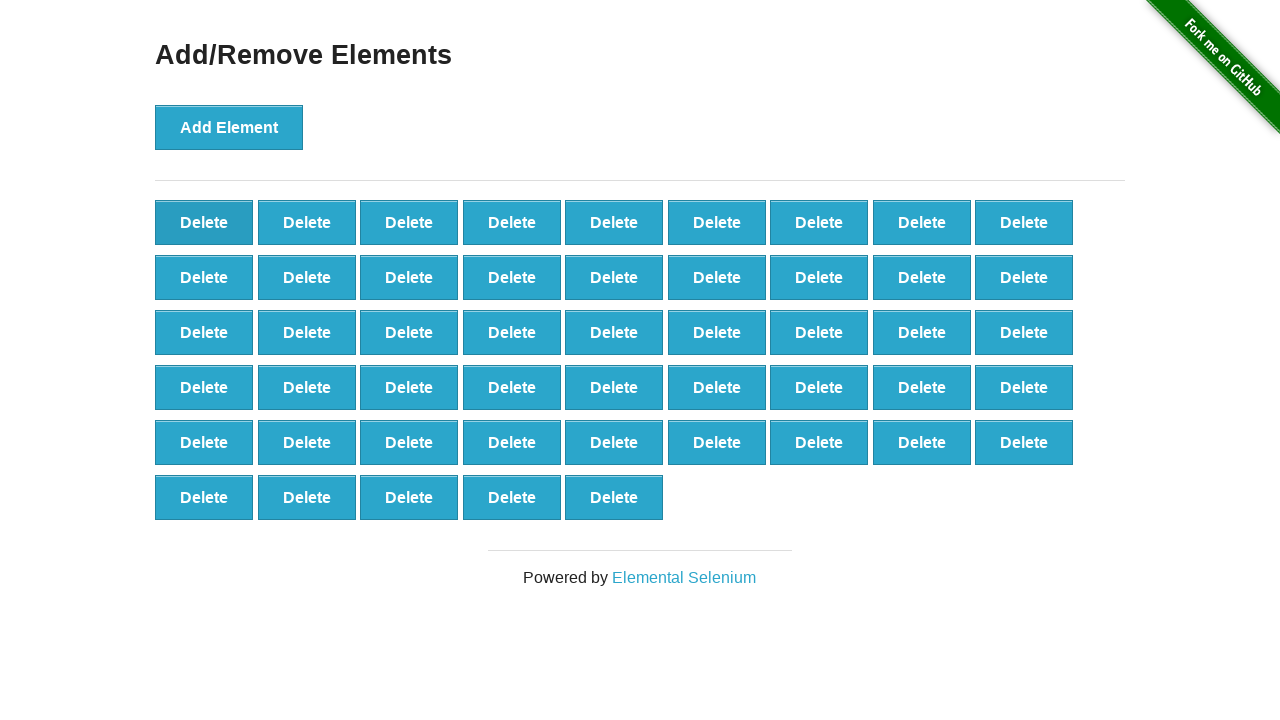

Clicked delete button (iteration 51/90) at (204, 222) on button[onclick='deleteElement()']
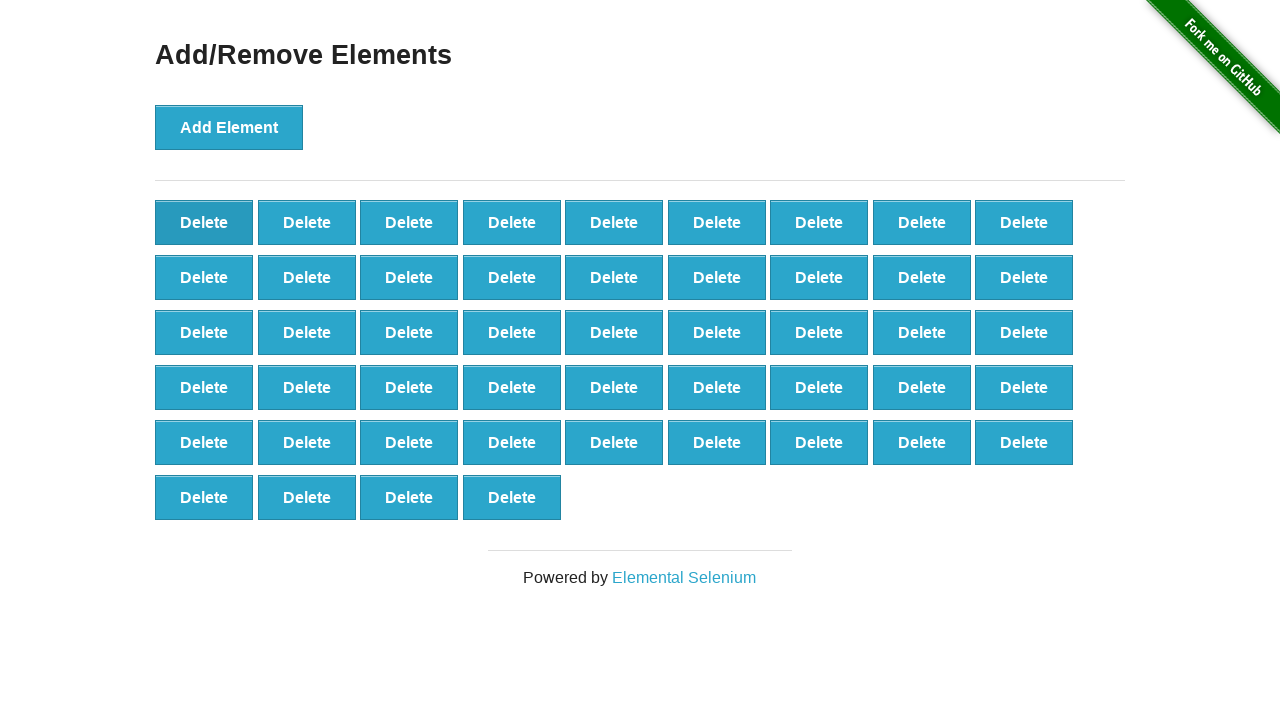

Clicked delete button (iteration 52/90) at (204, 222) on button[onclick='deleteElement()']
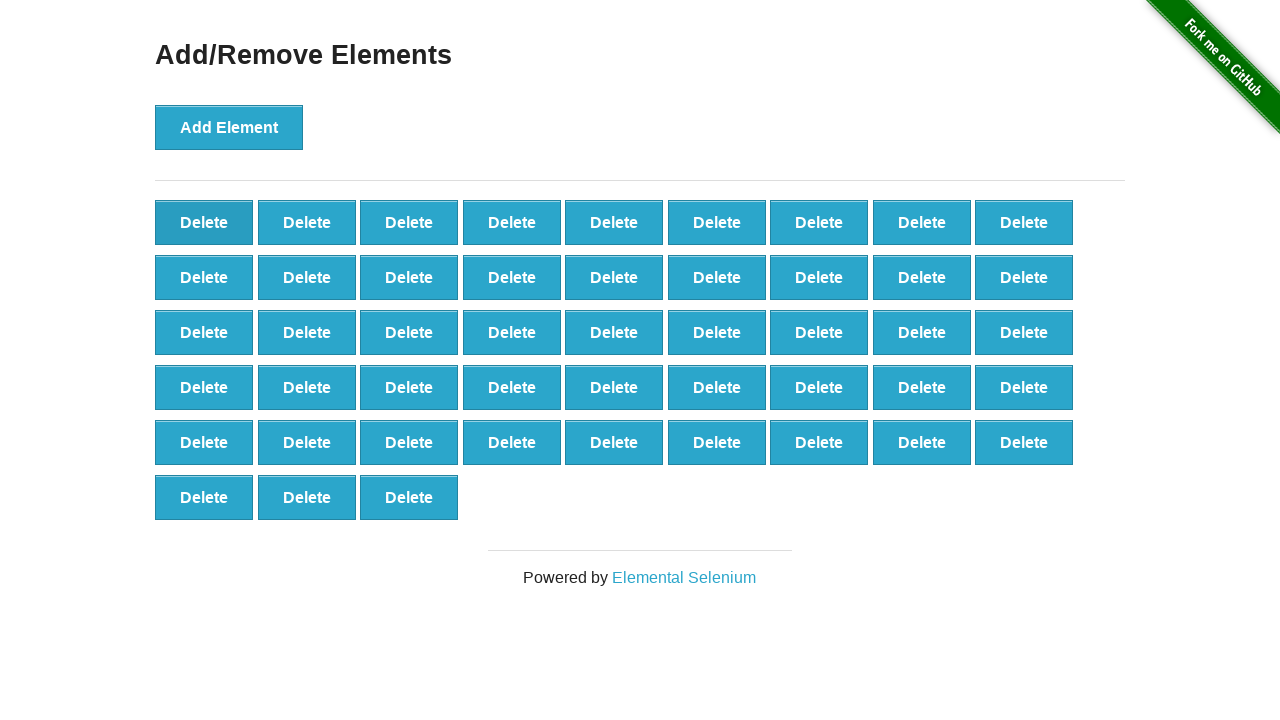

Clicked delete button (iteration 53/90) at (204, 222) on button[onclick='deleteElement()']
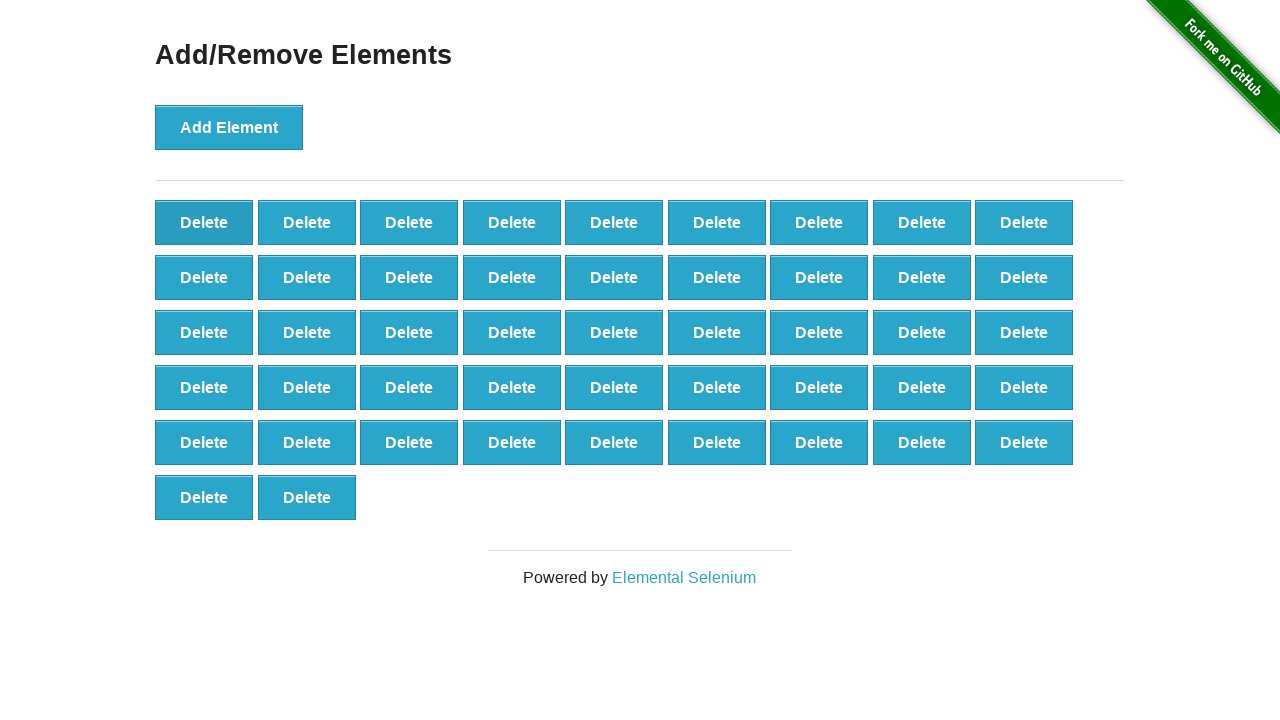

Clicked delete button (iteration 54/90) at (204, 222) on button[onclick='deleteElement()']
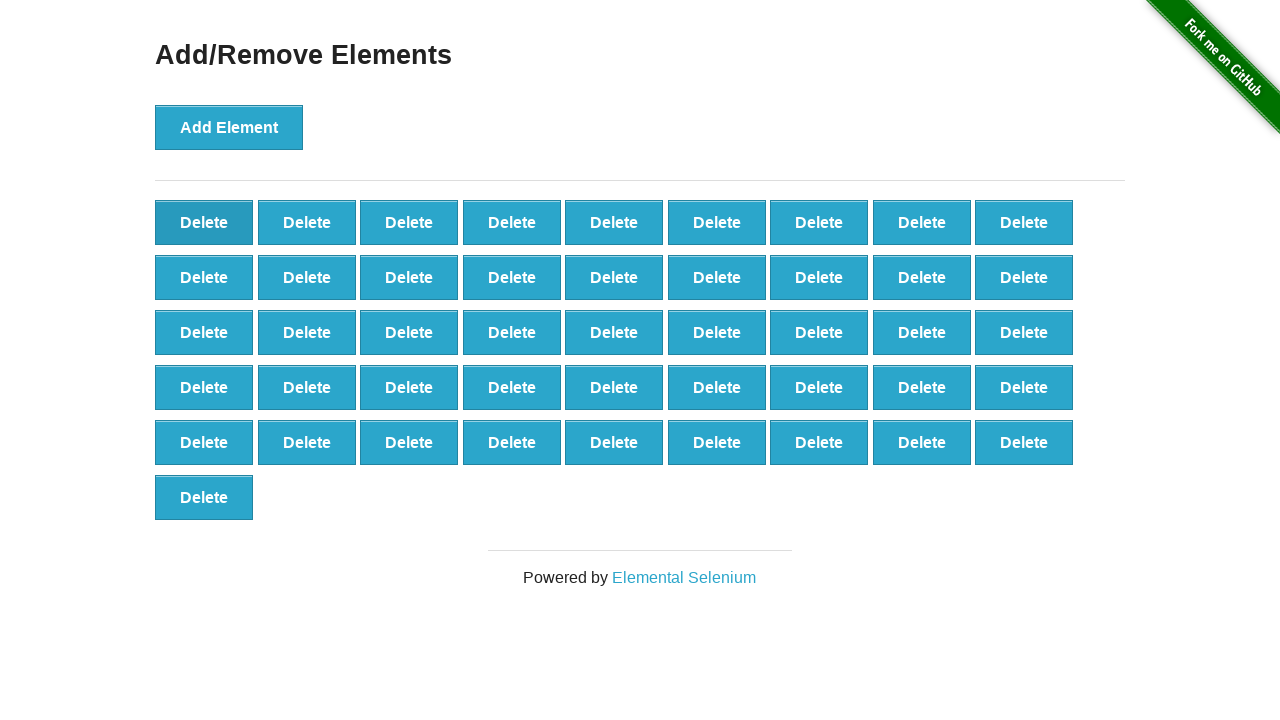

Clicked delete button (iteration 55/90) at (204, 222) on button[onclick='deleteElement()']
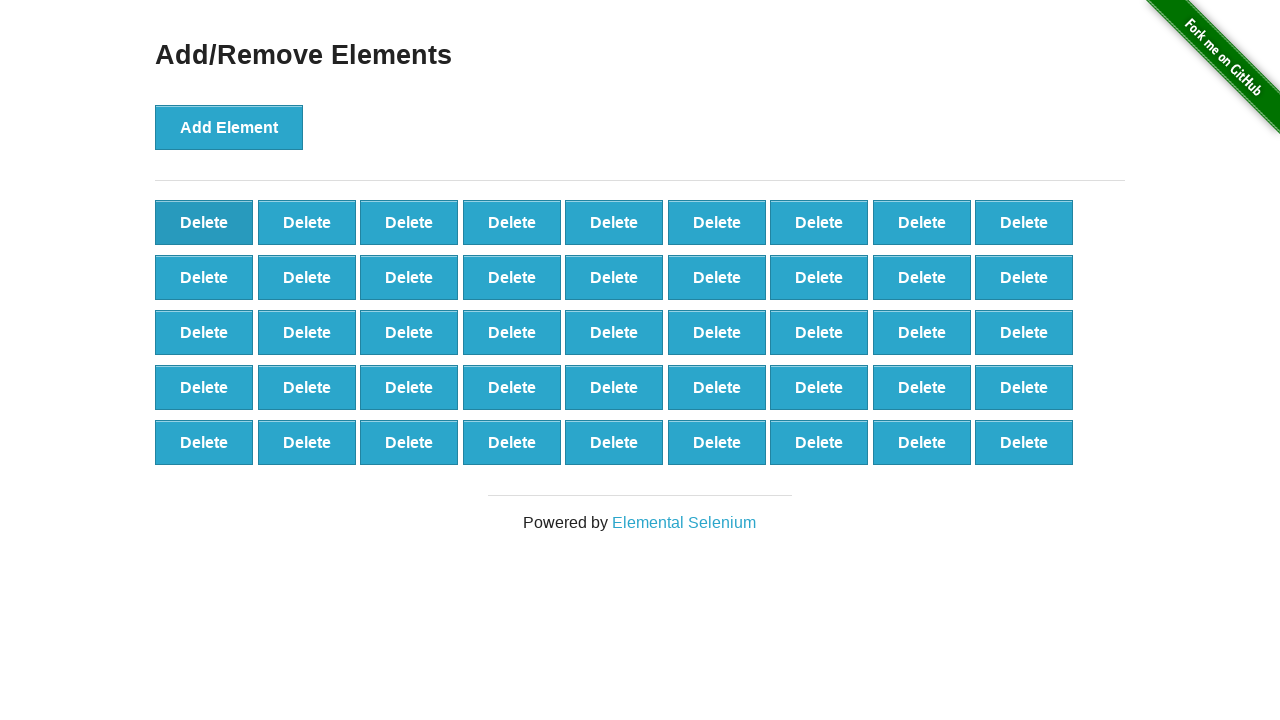

Clicked delete button (iteration 56/90) at (204, 222) on button[onclick='deleteElement()']
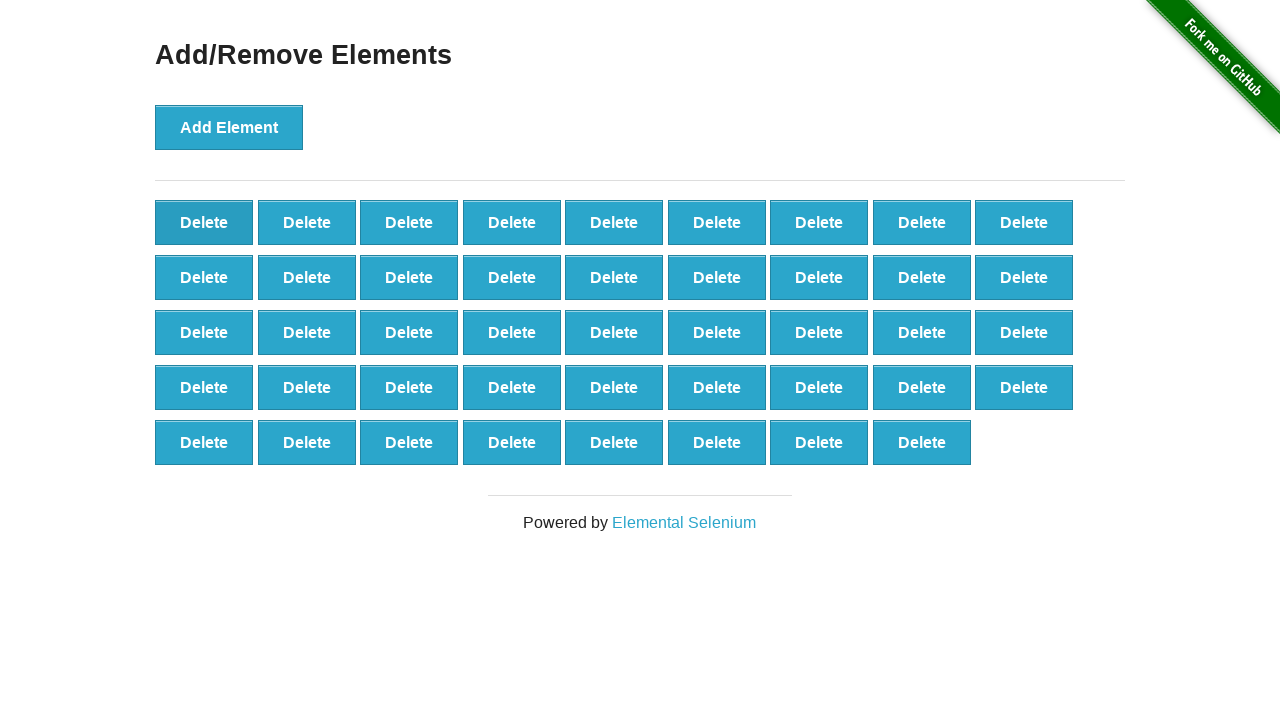

Clicked delete button (iteration 57/90) at (204, 222) on button[onclick='deleteElement()']
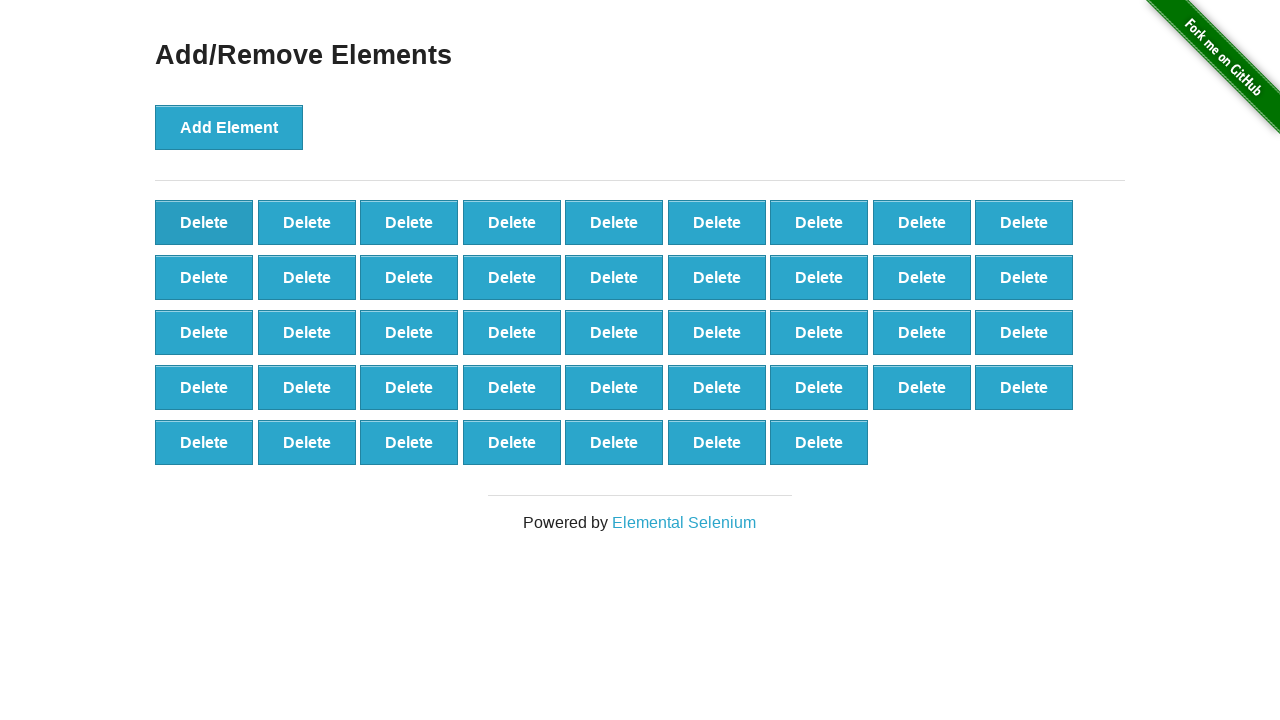

Clicked delete button (iteration 58/90) at (204, 222) on button[onclick='deleteElement()']
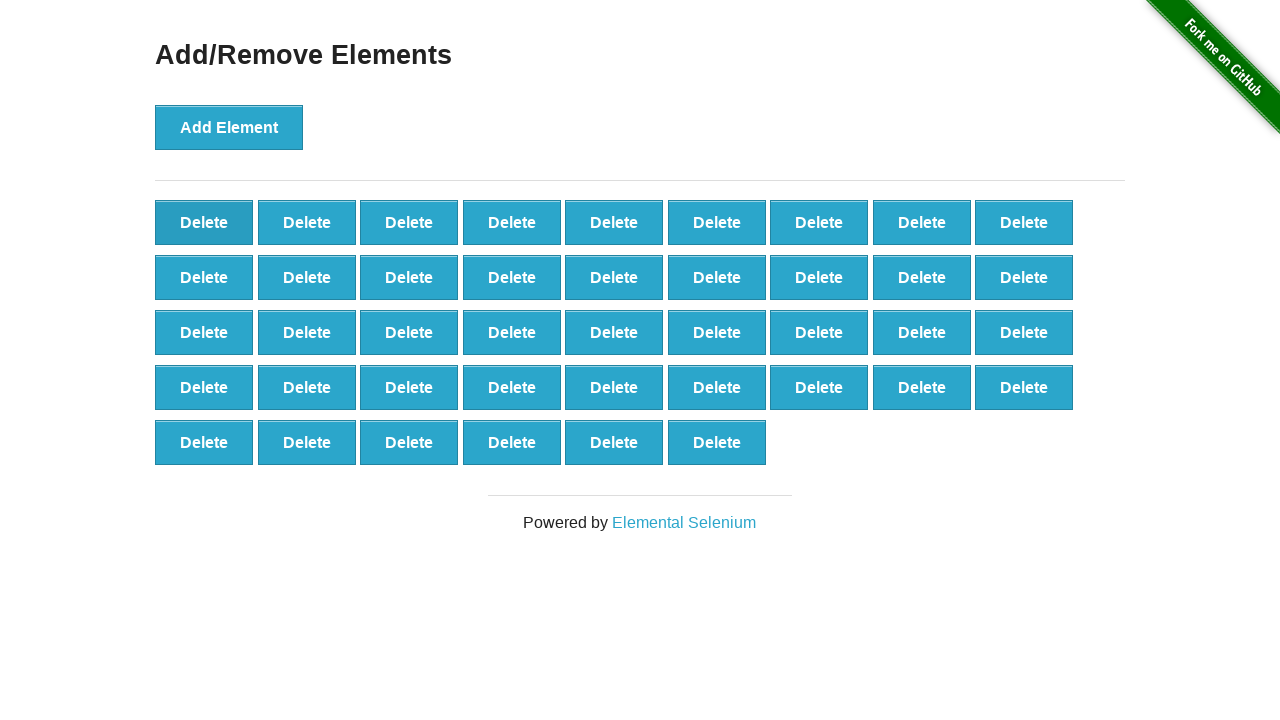

Clicked delete button (iteration 59/90) at (204, 222) on button[onclick='deleteElement()']
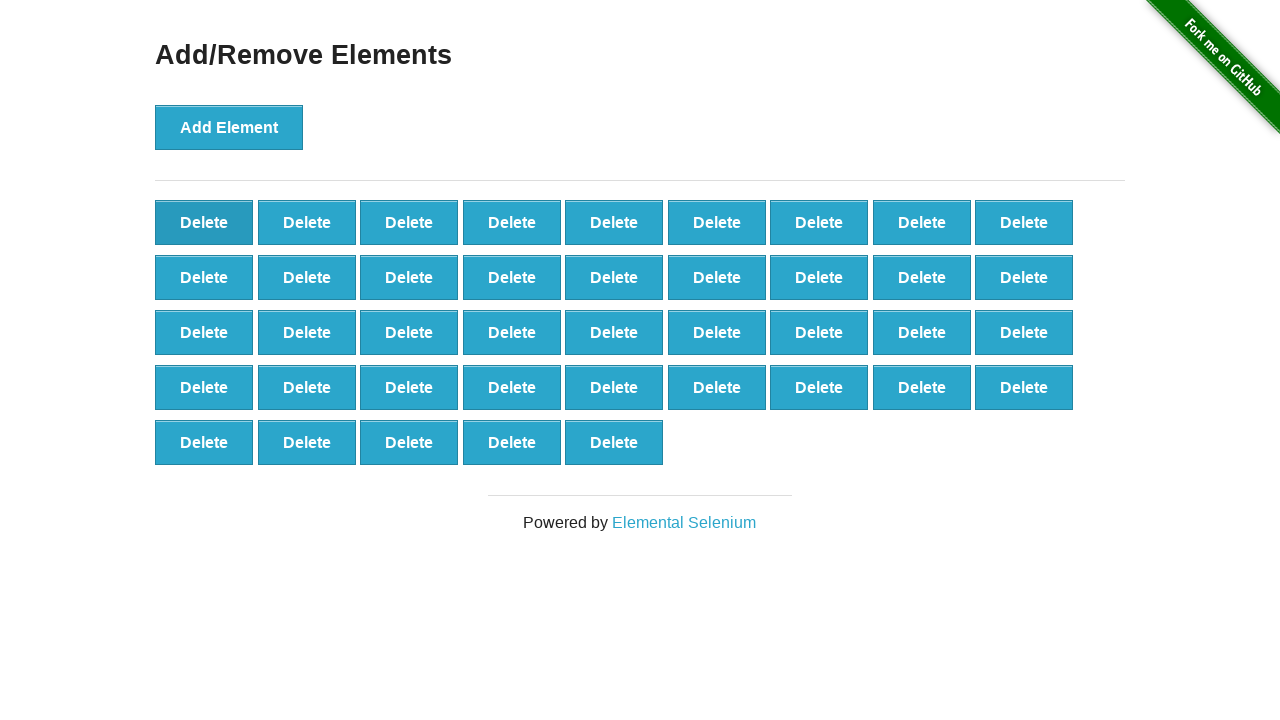

Clicked delete button (iteration 60/90) at (204, 222) on button[onclick='deleteElement()']
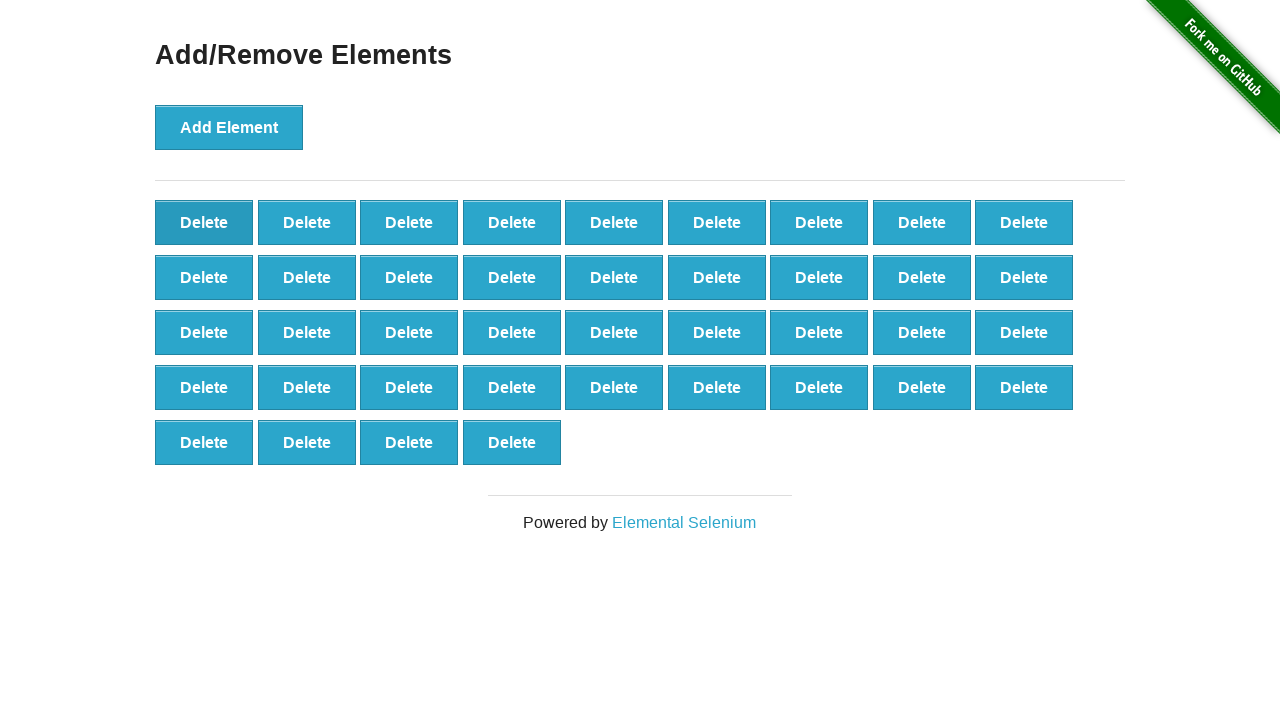

Clicked delete button (iteration 61/90) at (204, 222) on button[onclick='deleteElement()']
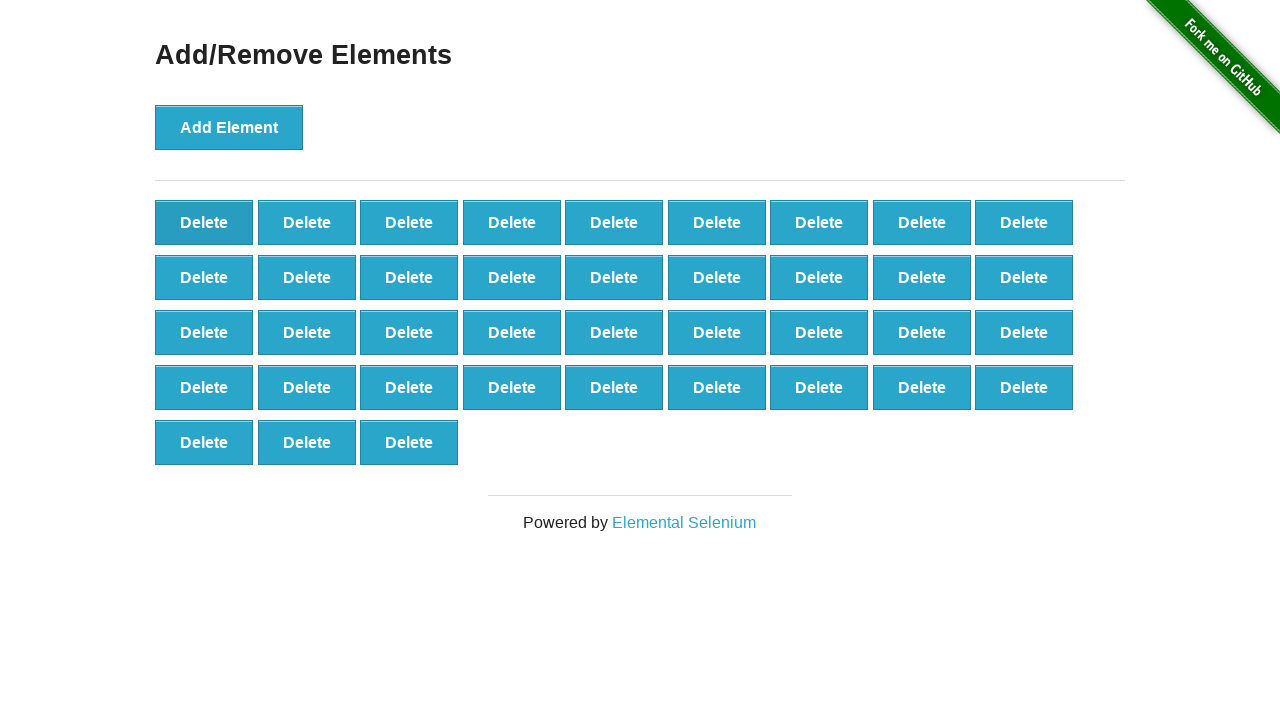

Clicked delete button (iteration 62/90) at (204, 222) on button[onclick='deleteElement()']
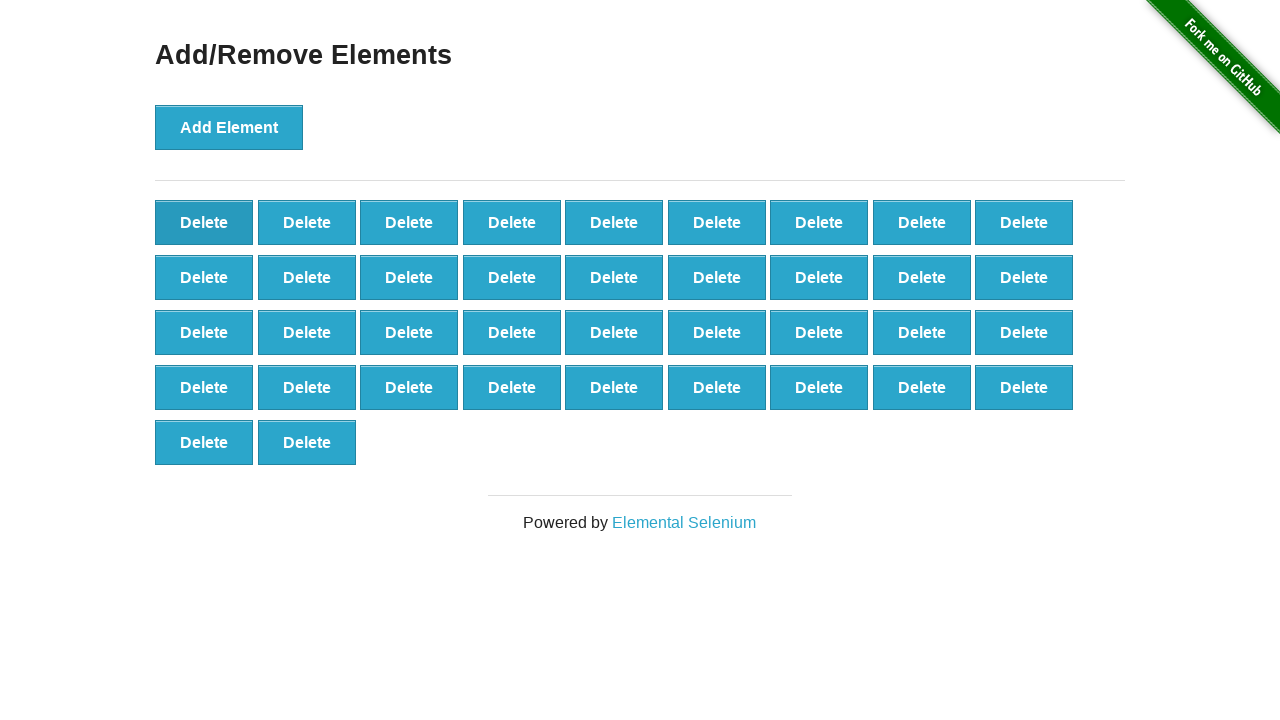

Clicked delete button (iteration 63/90) at (204, 222) on button[onclick='deleteElement()']
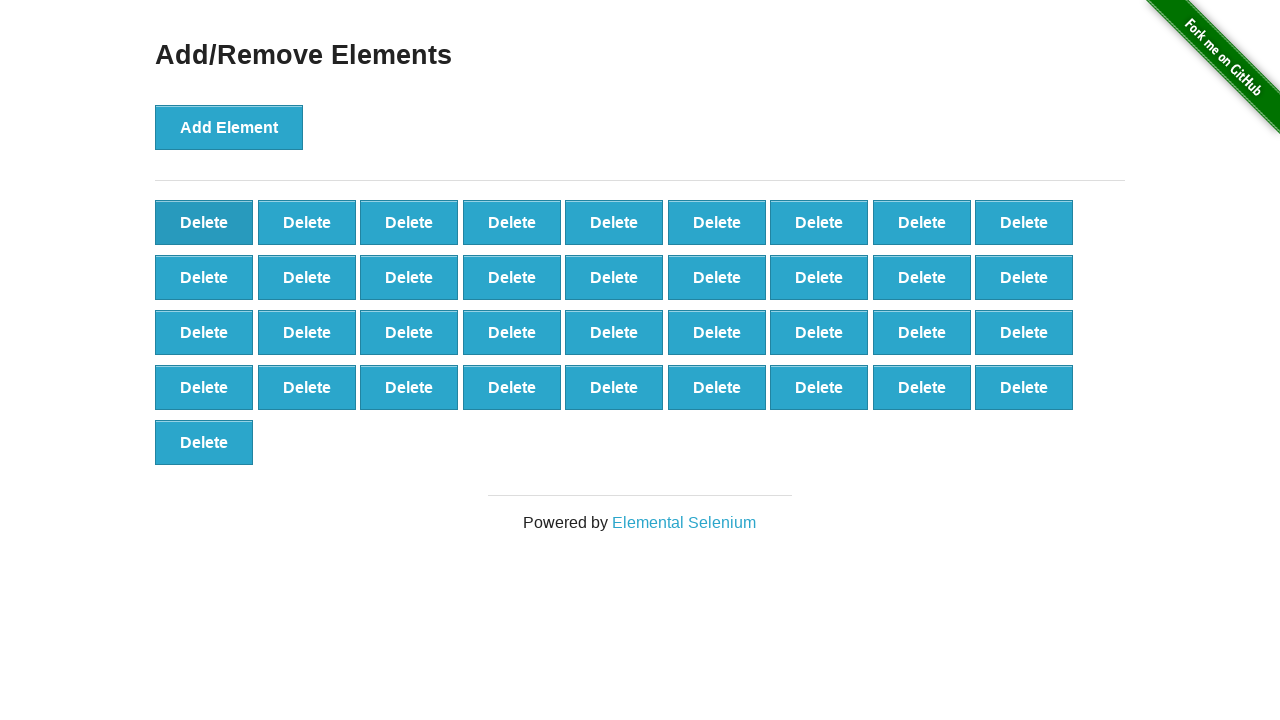

Clicked delete button (iteration 64/90) at (204, 222) on button[onclick='deleteElement()']
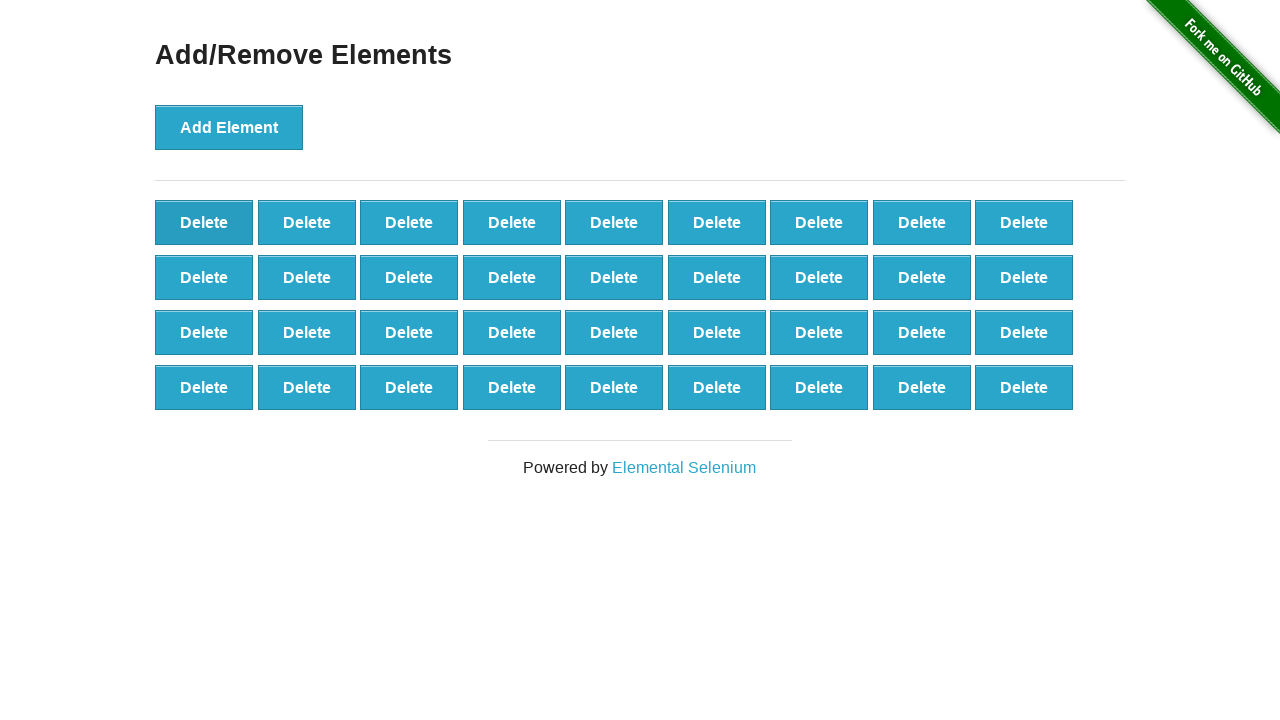

Clicked delete button (iteration 65/90) at (204, 222) on button[onclick='deleteElement()']
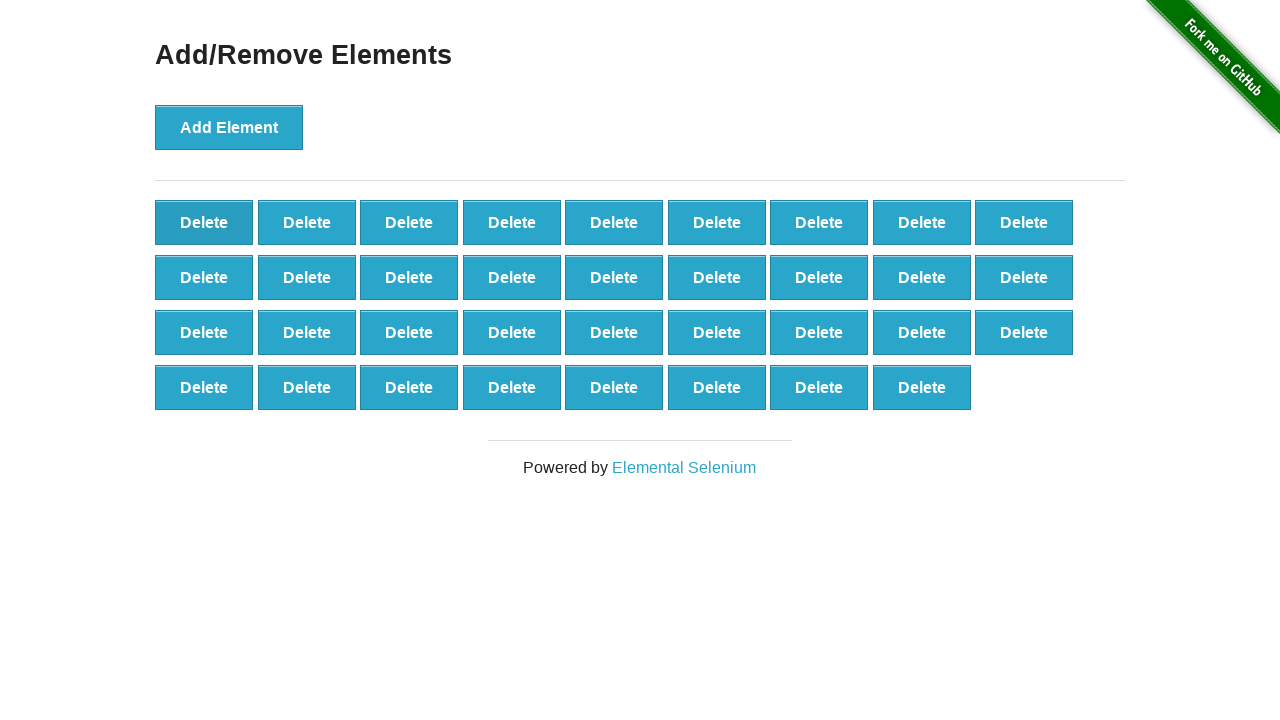

Clicked delete button (iteration 66/90) at (204, 222) on button[onclick='deleteElement()']
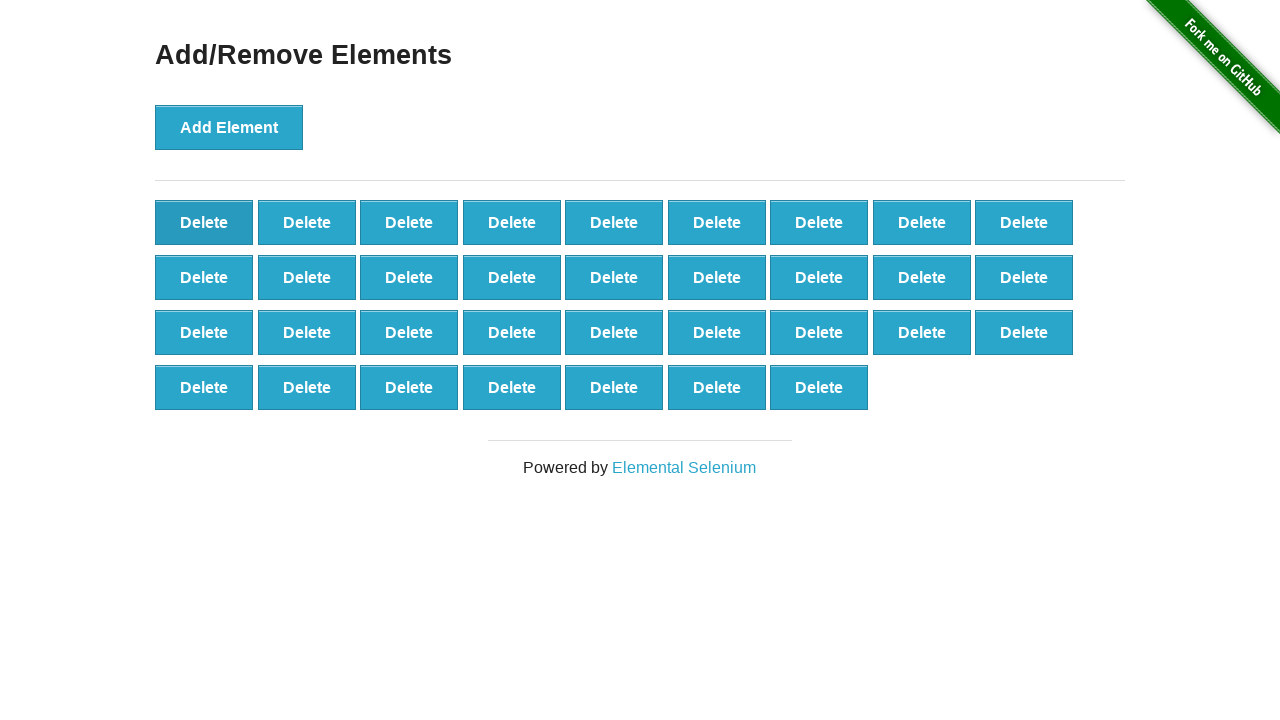

Clicked delete button (iteration 67/90) at (204, 222) on button[onclick='deleteElement()']
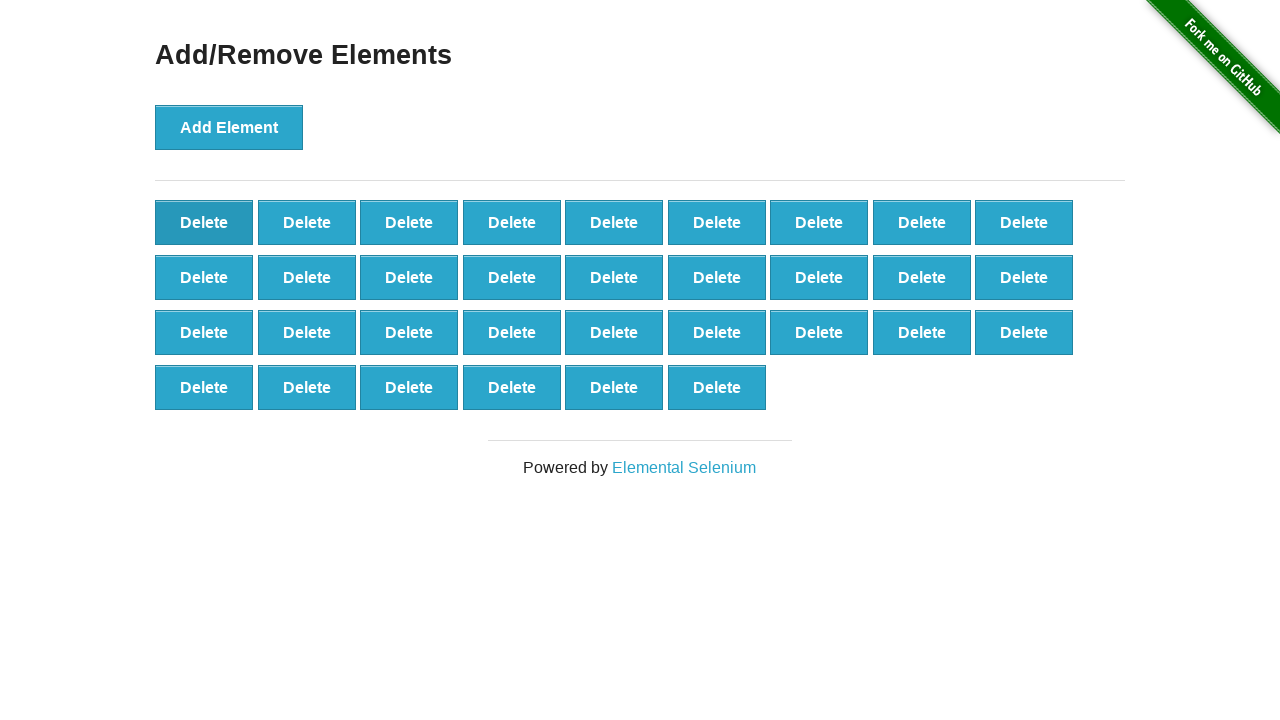

Clicked delete button (iteration 68/90) at (204, 222) on button[onclick='deleteElement()']
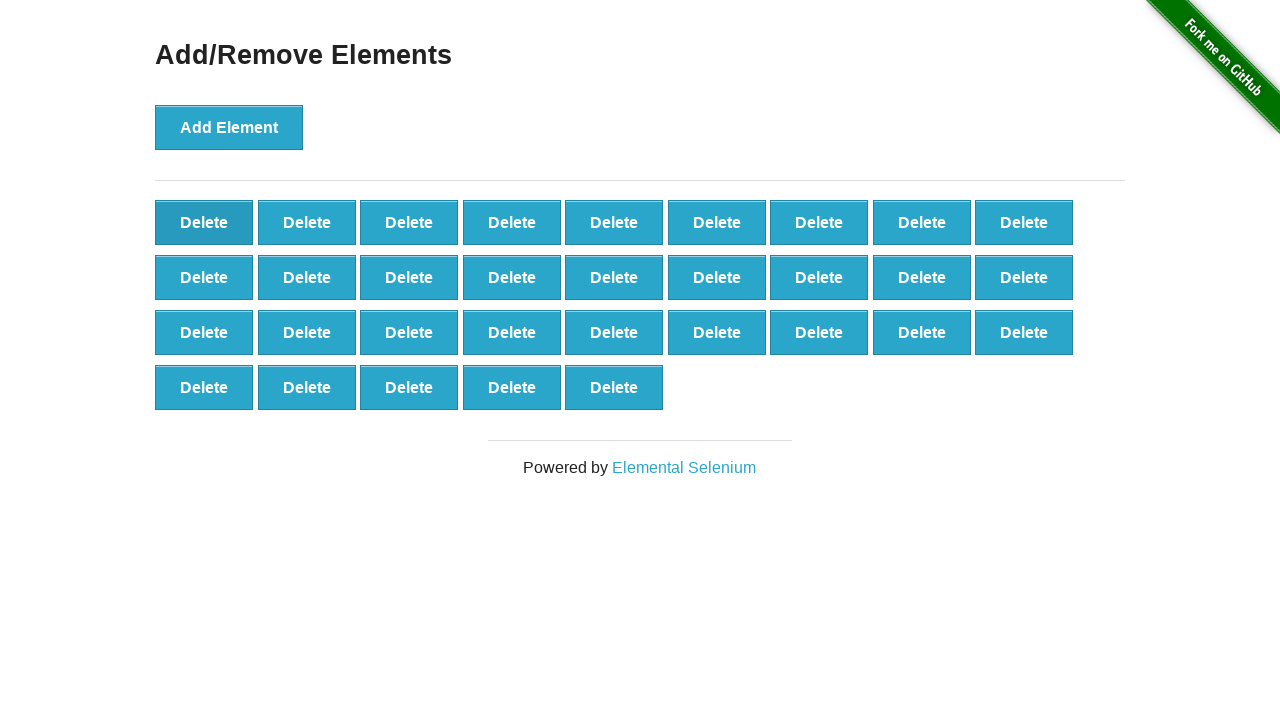

Clicked delete button (iteration 69/90) at (204, 222) on button[onclick='deleteElement()']
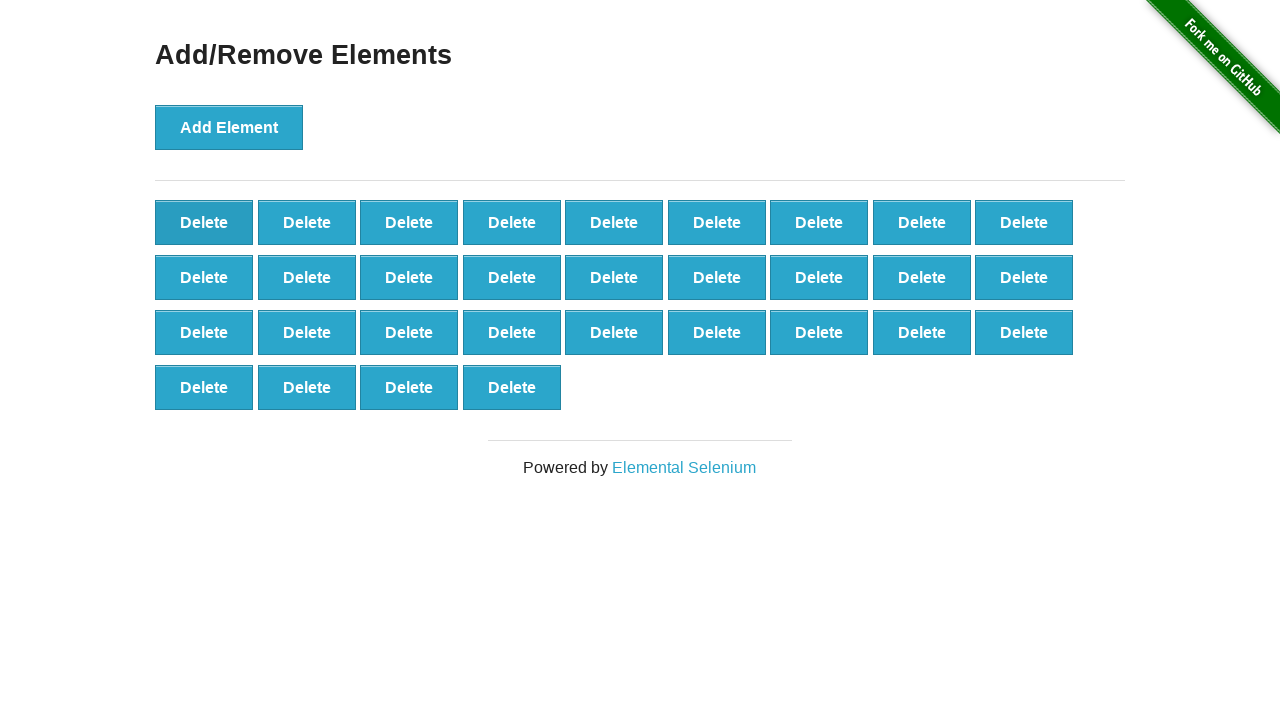

Clicked delete button (iteration 70/90) at (204, 222) on button[onclick='deleteElement()']
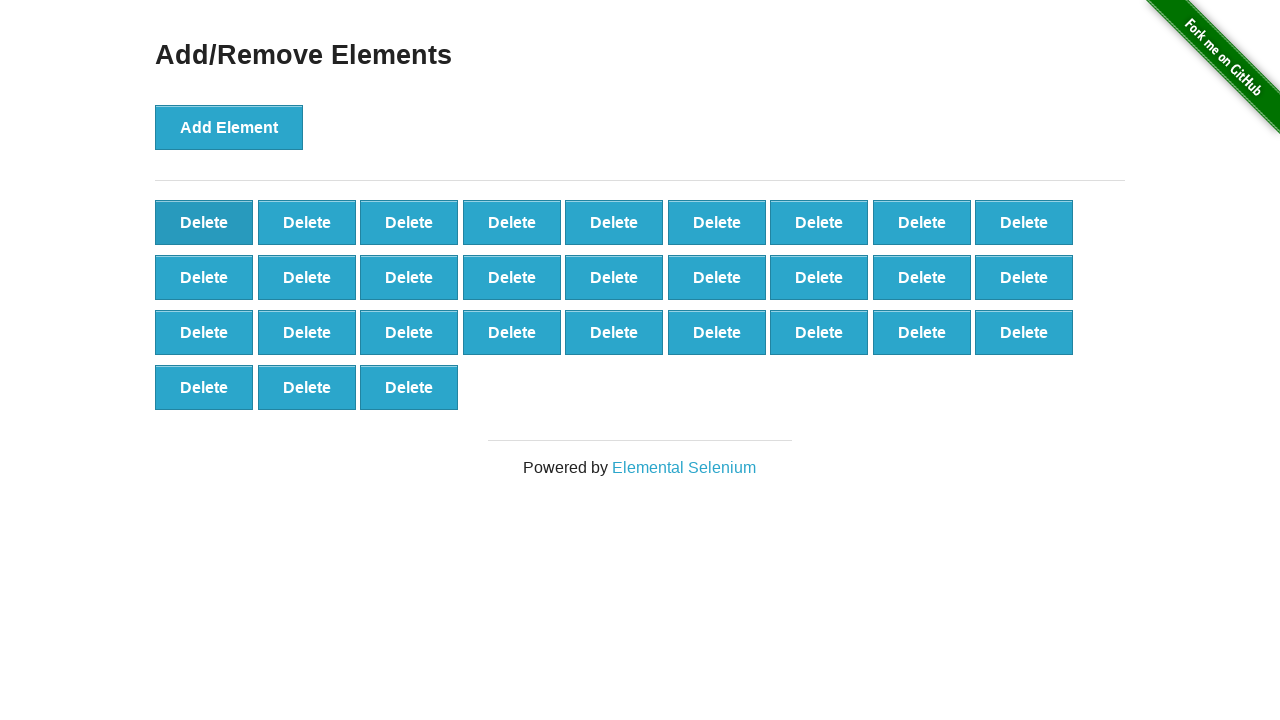

Clicked delete button (iteration 71/90) at (204, 222) on button[onclick='deleteElement()']
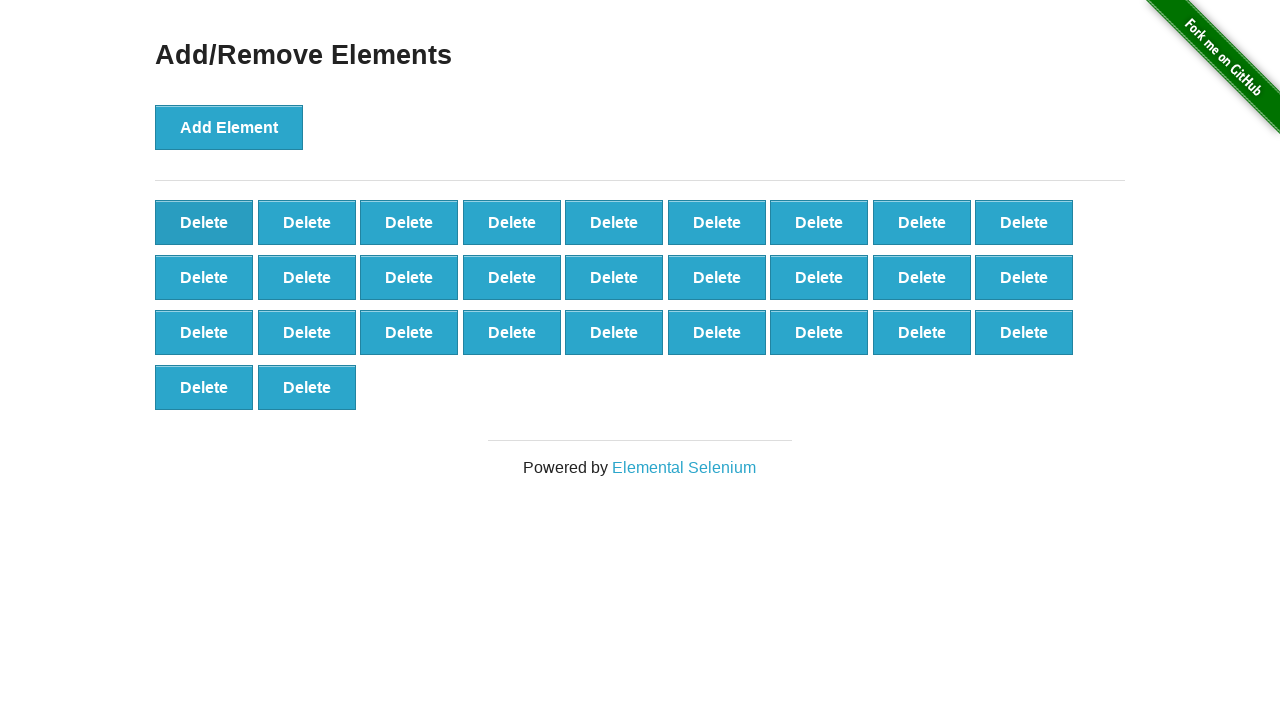

Clicked delete button (iteration 72/90) at (204, 222) on button[onclick='deleteElement()']
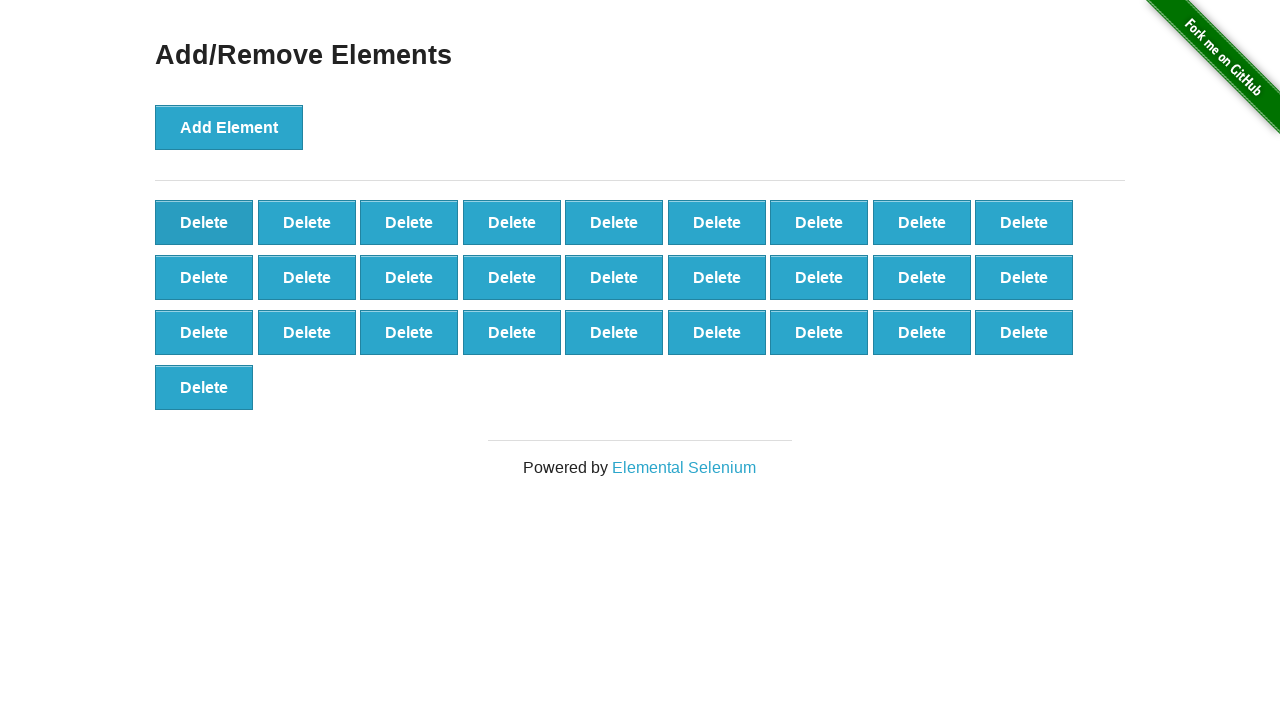

Clicked delete button (iteration 73/90) at (204, 222) on button[onclick='deleteElement()']
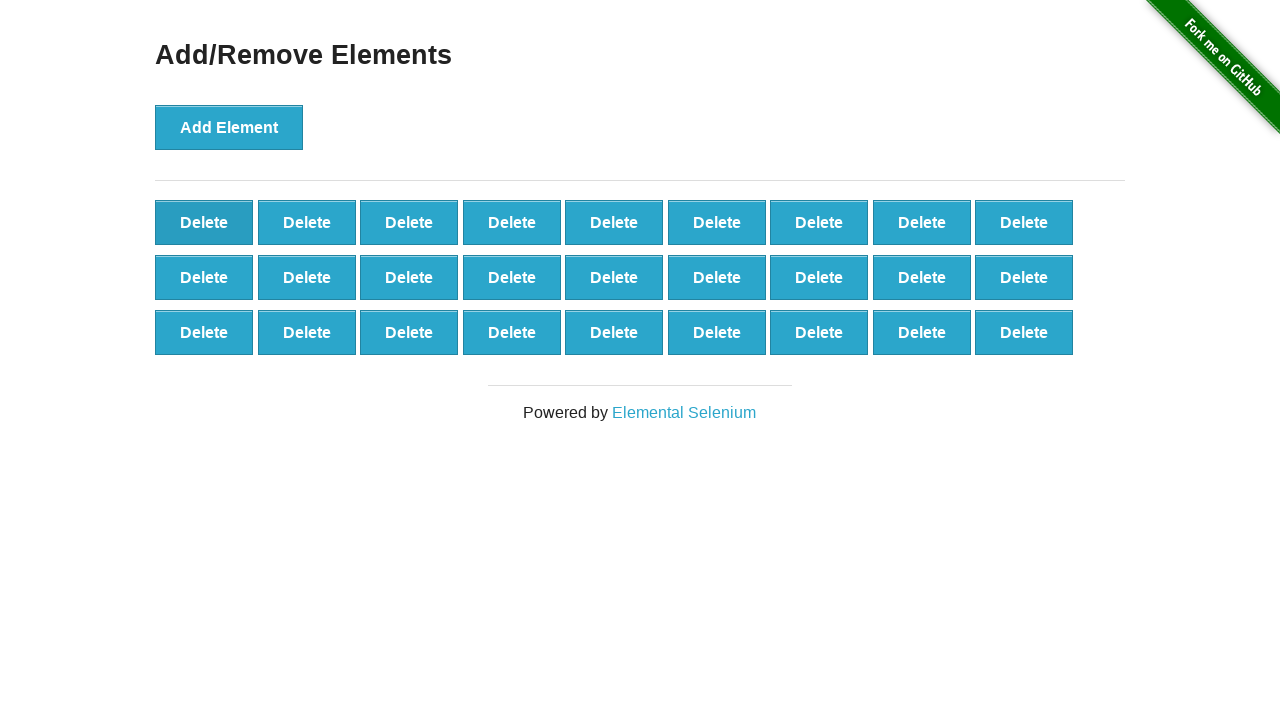

Clicked delete button (iteration 74/90) at (204, 222) on button[onclick='deleteElement()']
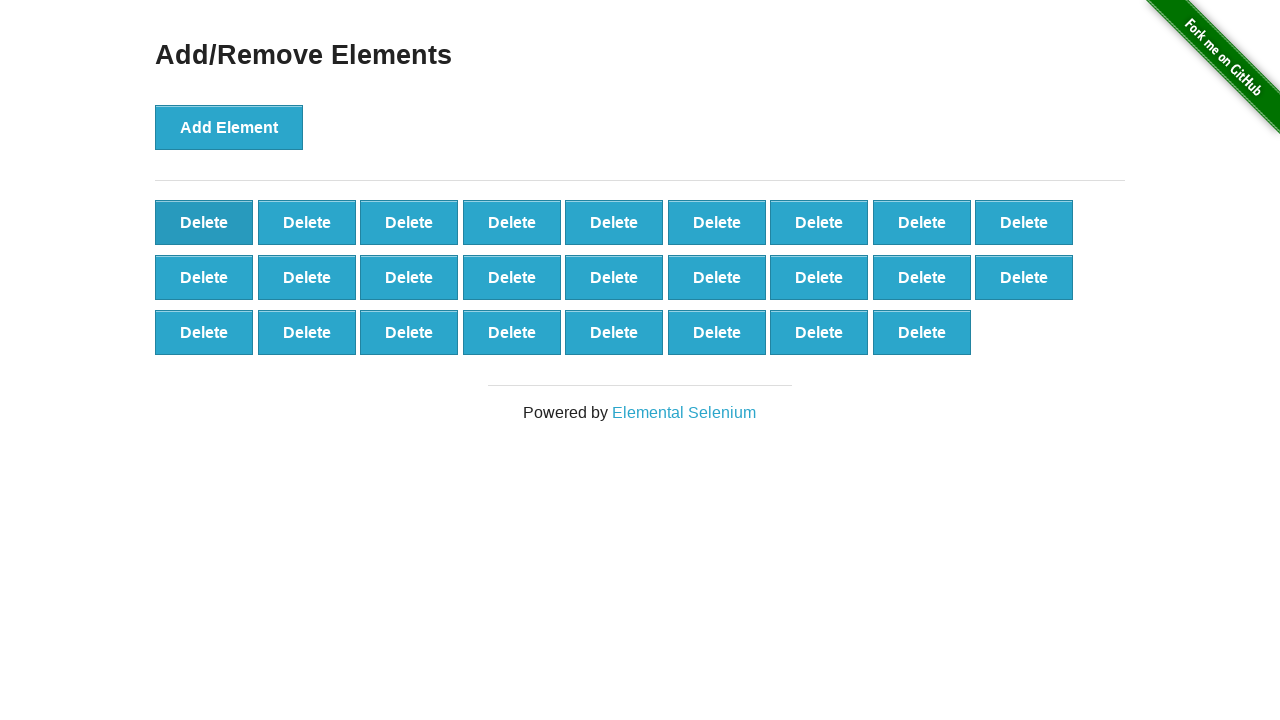

Clicked delete button (iteration 75/90) at (204, 222) on button[onclick='deleteElement()']
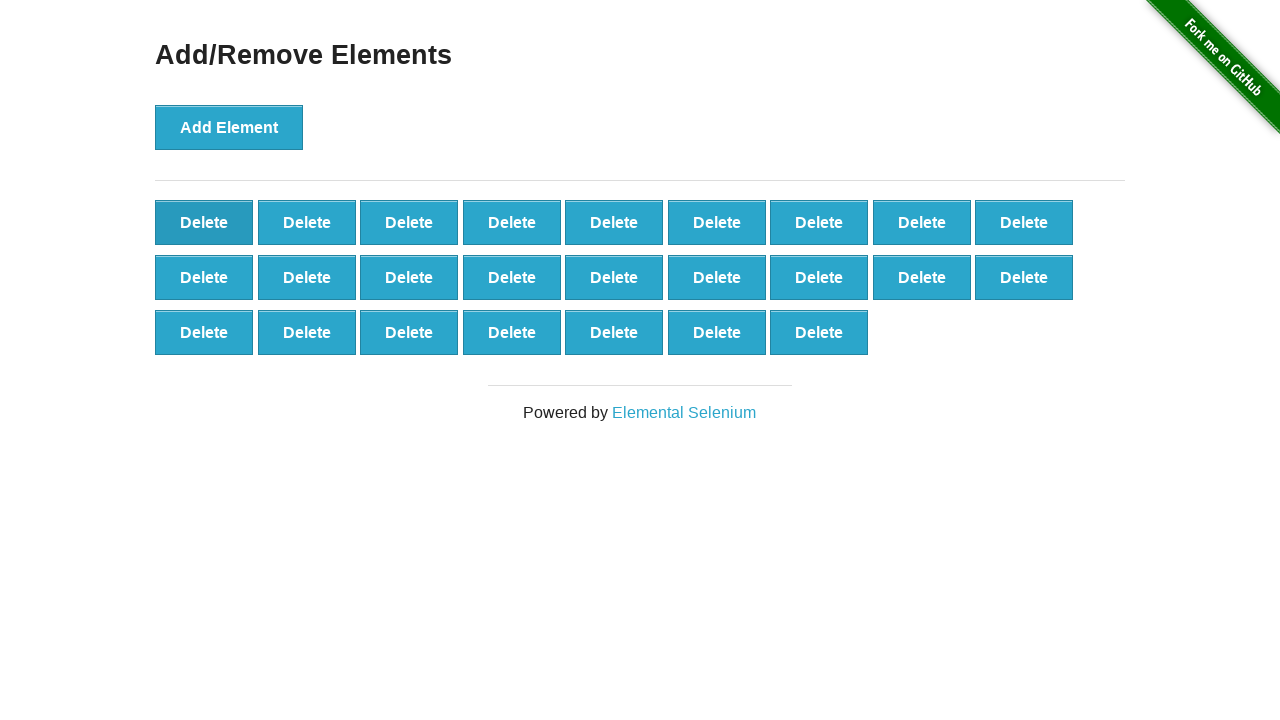

Clicked delete button (iteration 76/90) at (204, 222) on button[onclick='deleteElement()']
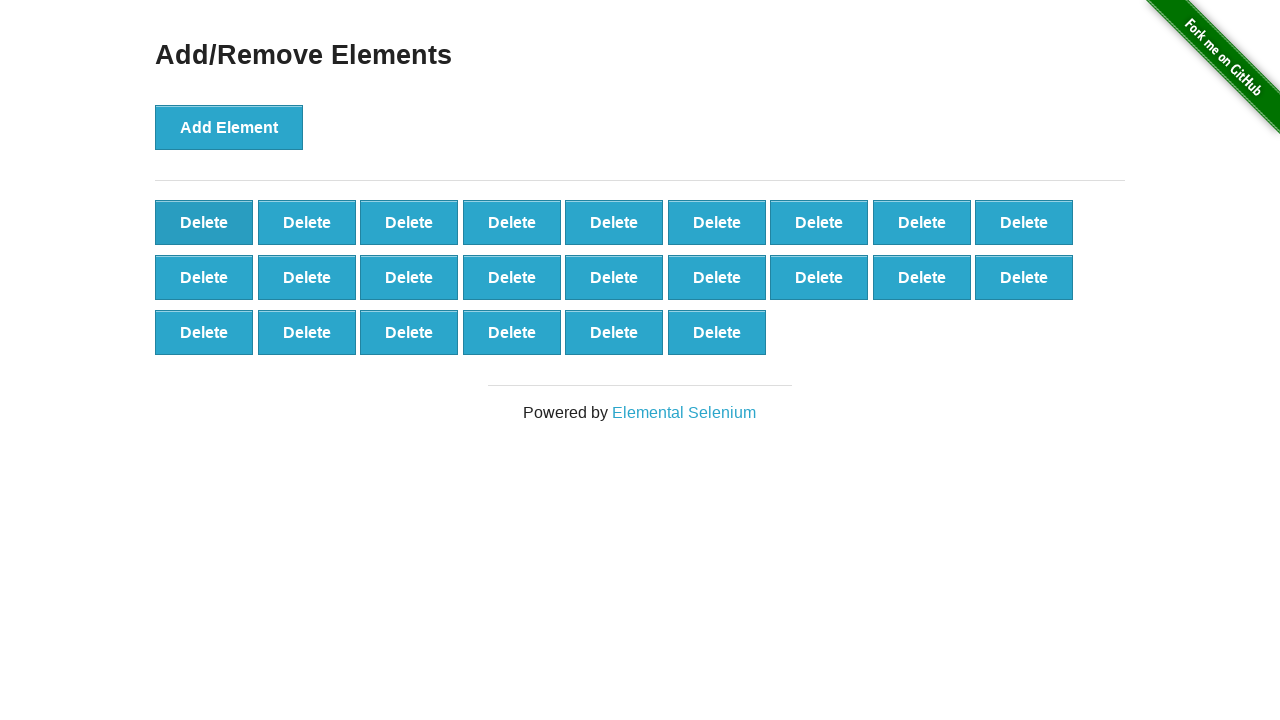

Clicked delete button (iteration 77/90) at (204, 222) on button[onclick='deleteElement()']
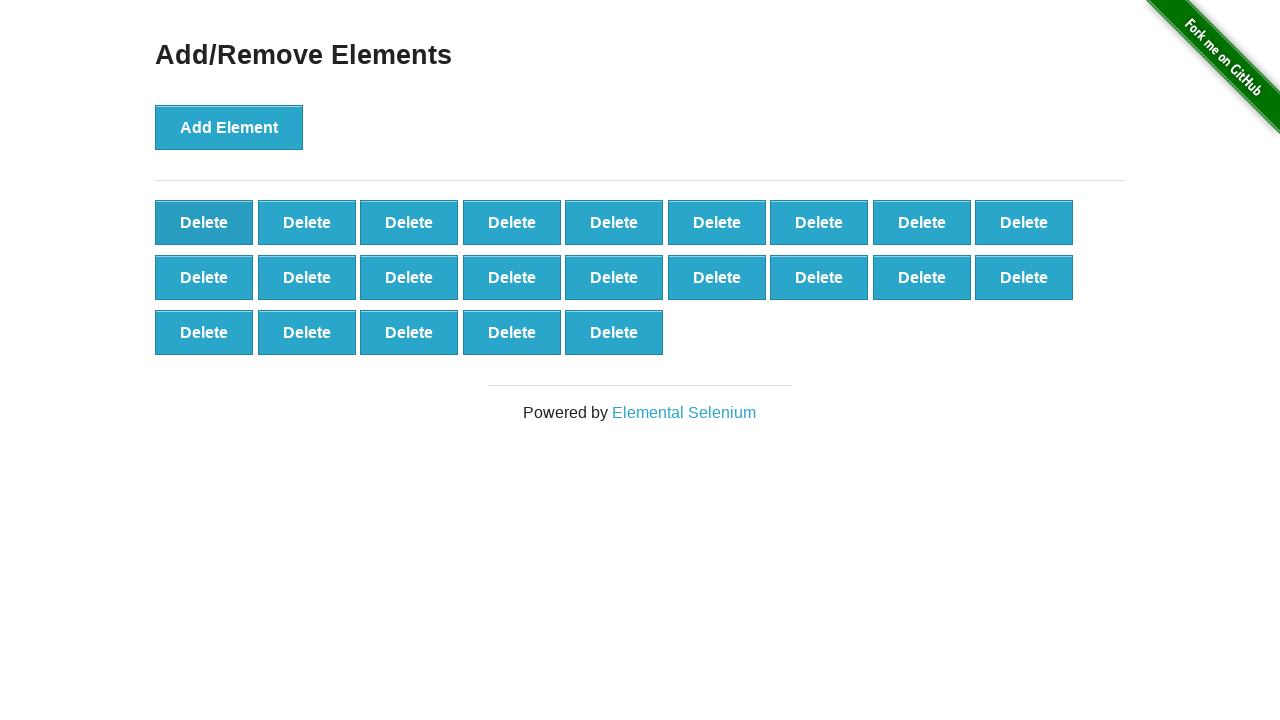

Clicked delete button (iteration 78/90) at (204, 222) on button[onclick='deleteElement()']
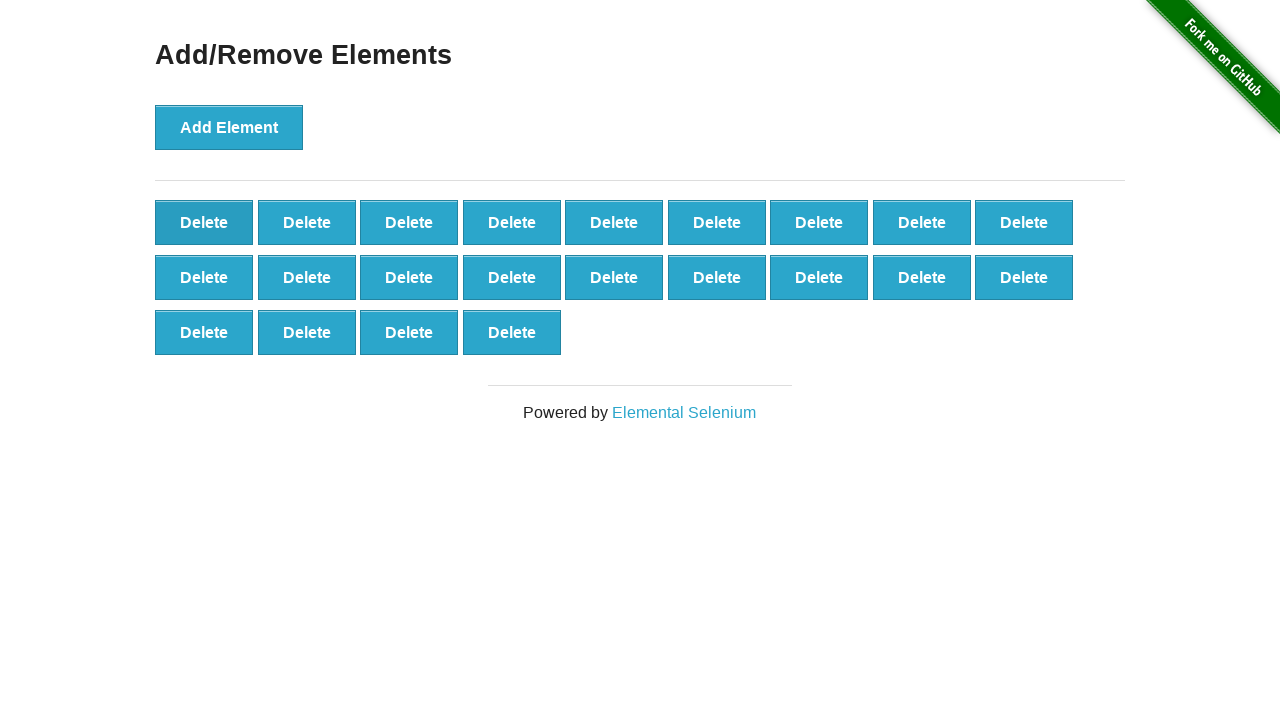

Clicked delete button (iteration 79/90) at (204, 222) on button[onclick='deleteElement()']
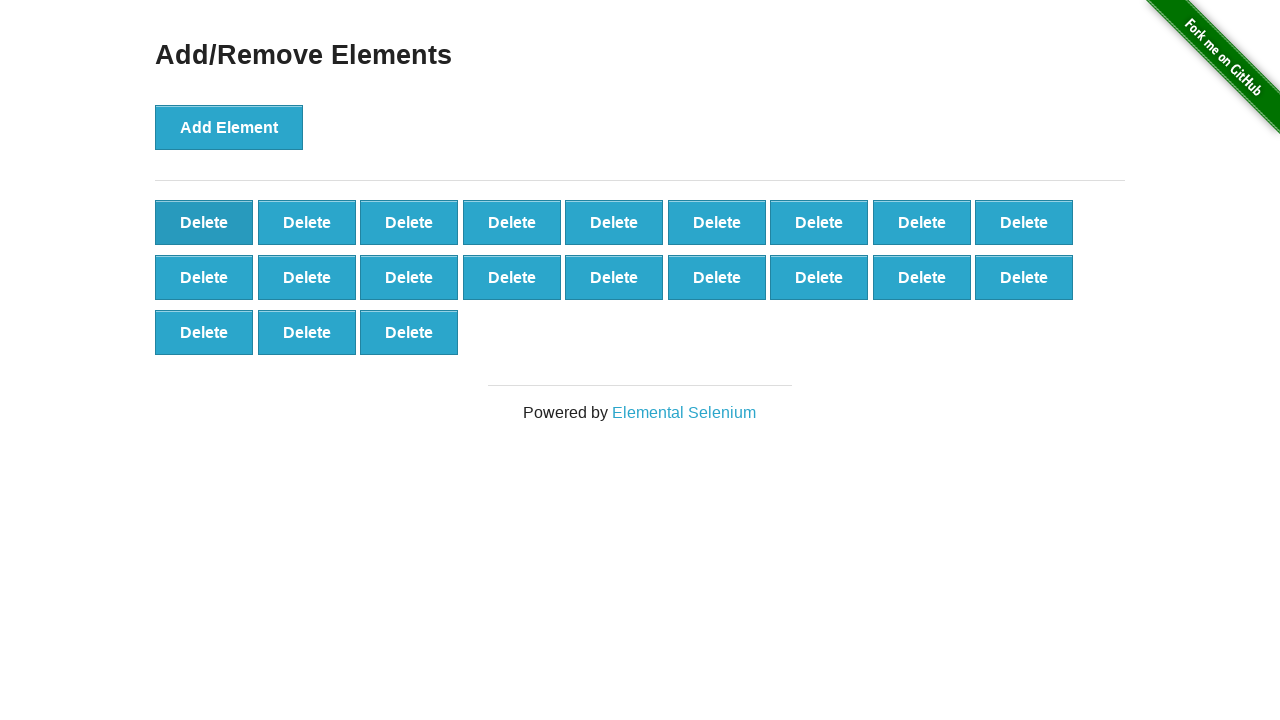

Clicked delete button (iteration 80/90) at (204, 222) on button[onclick='deleteElement()']
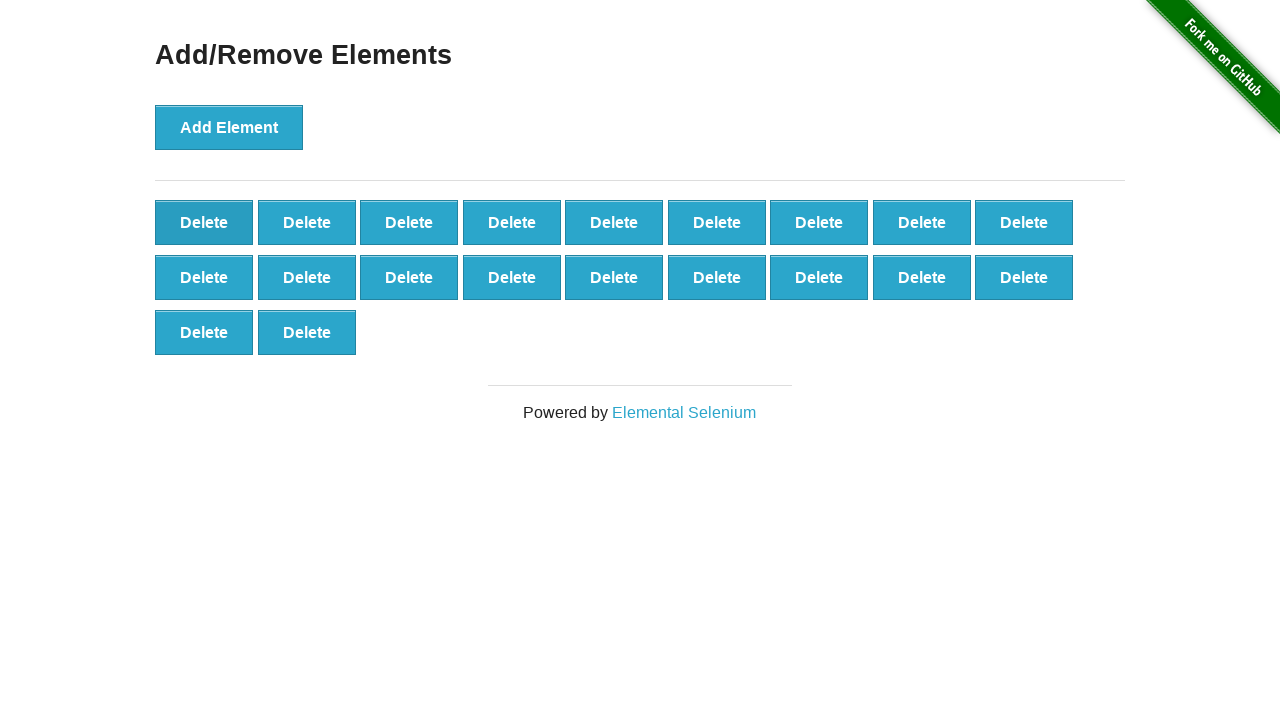

Clicked delete button (iteration 81/90) at (204, 222) on button[onclick='deleteElement()']
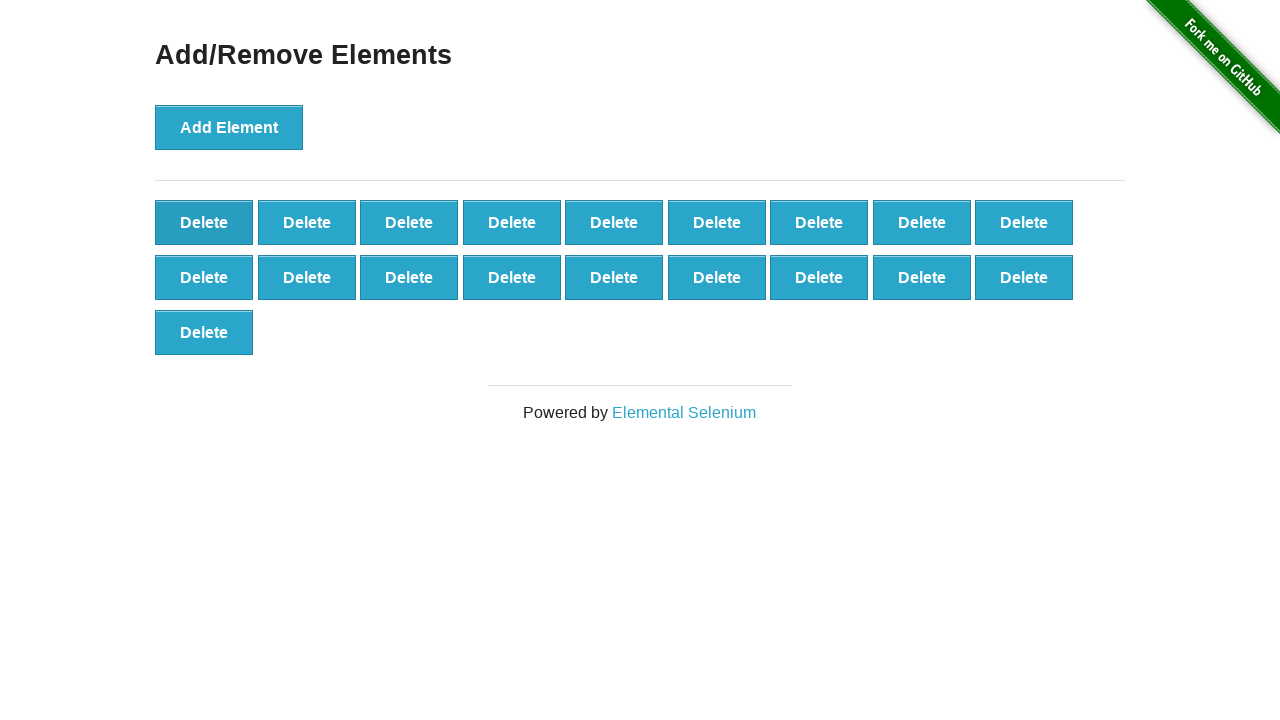

Clicked delete button (iteration 82/90) at (204, 222) on button[onclick='deleteElement()']
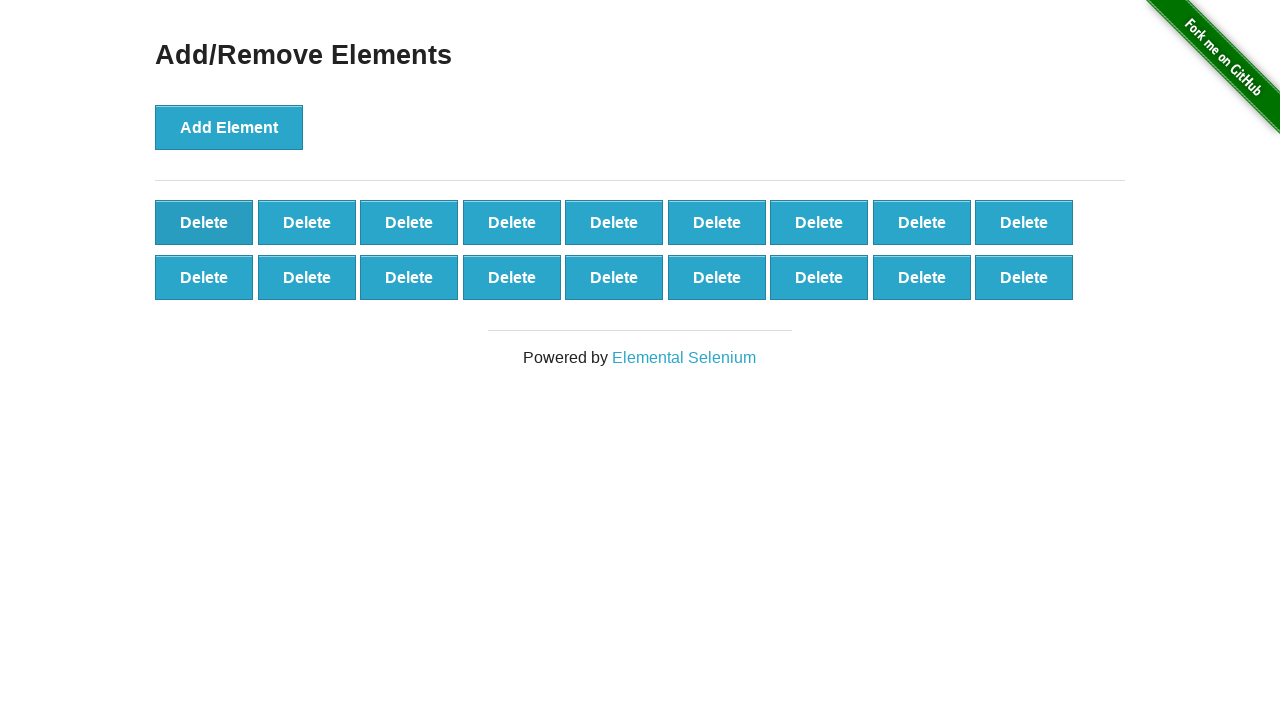

Clicked delete button (iteration 83/90) at (204, 222) on button[onclick='deleteElement()']
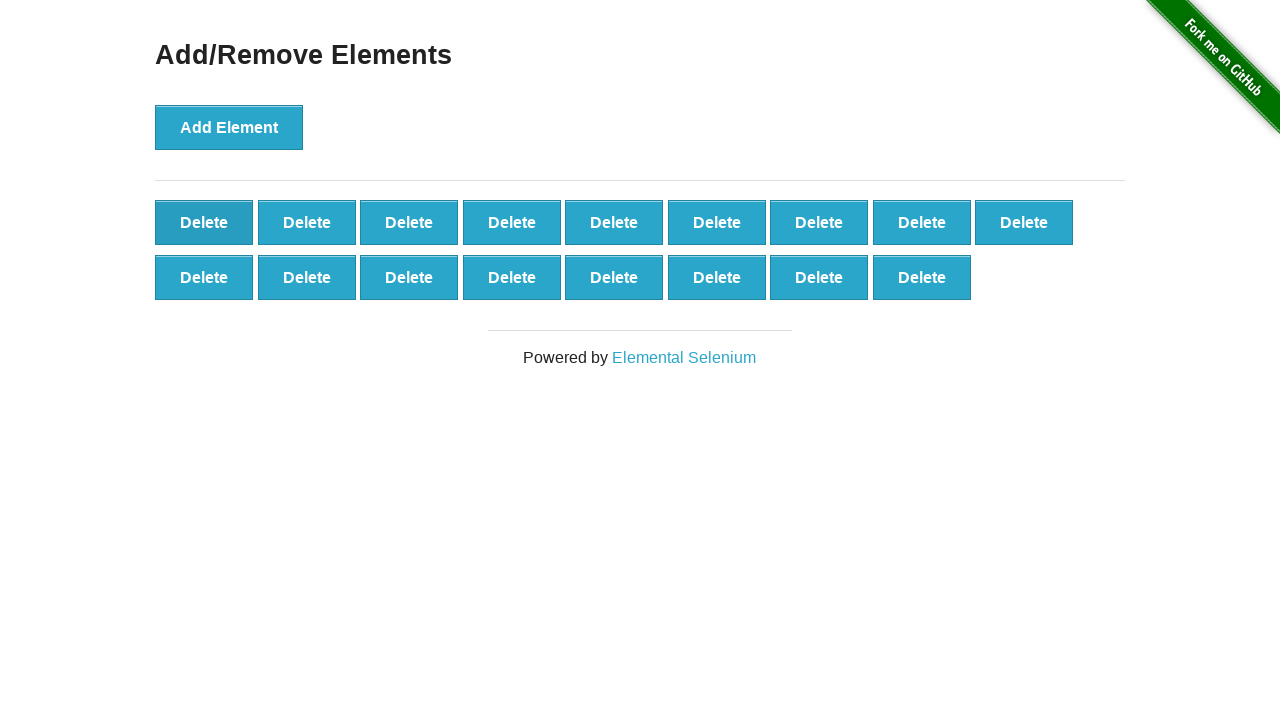

Clicked delete button (iteration 84/90) at (204, 222) on button[onclick='deleteElement()']
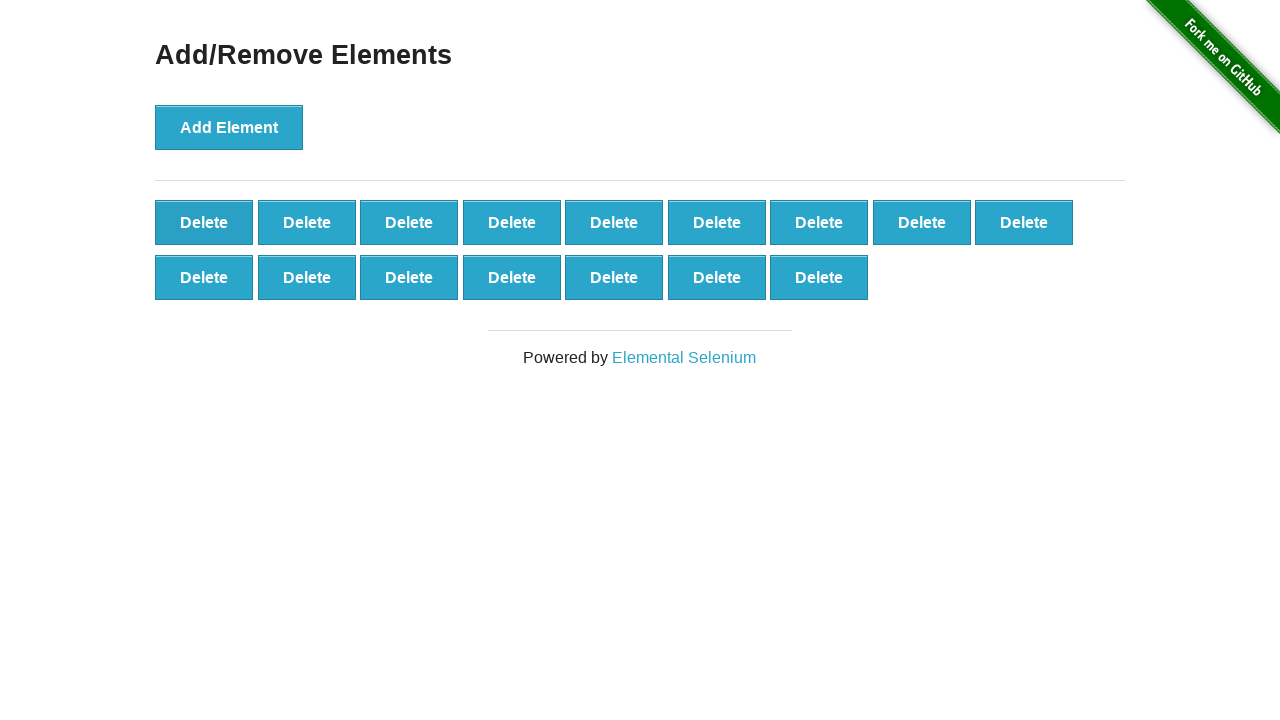

Clicked delete button (iteration 85/90) at (204, 222) on button[onclick='deleteElement()']
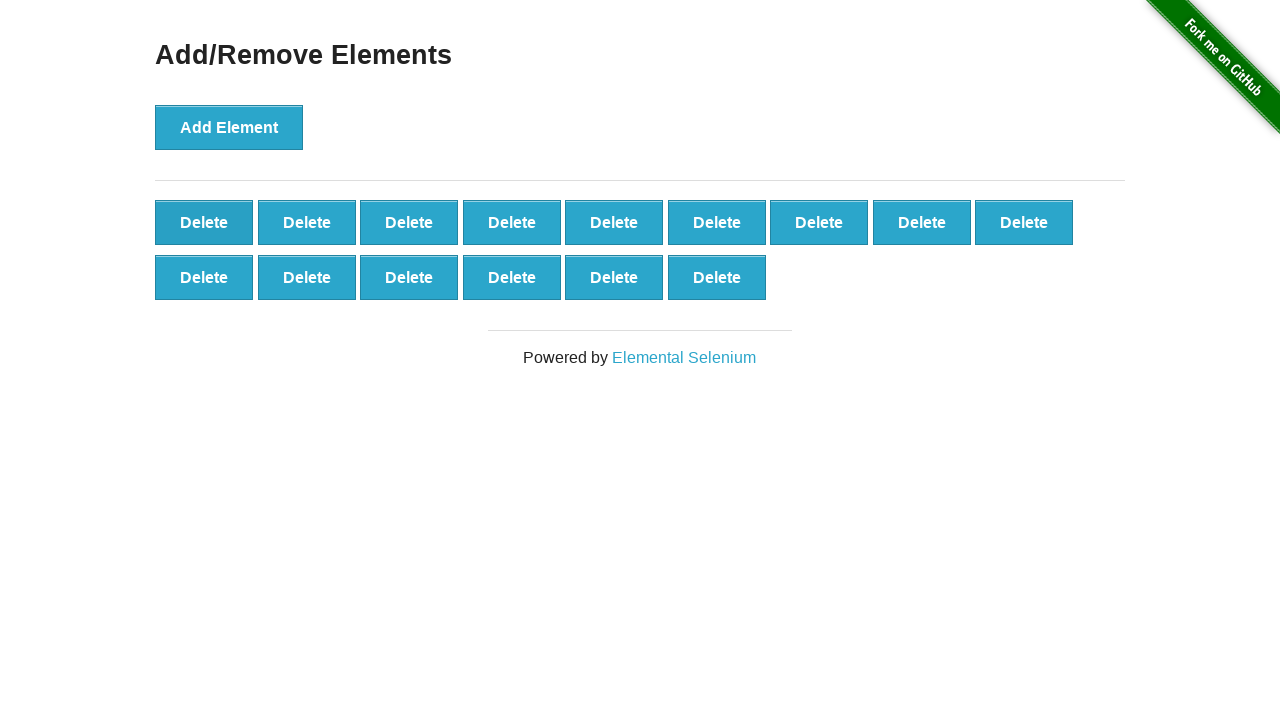

Clicked delete button (iteration 86/90) at (204, 222) on button[onclick='deleteElement()']
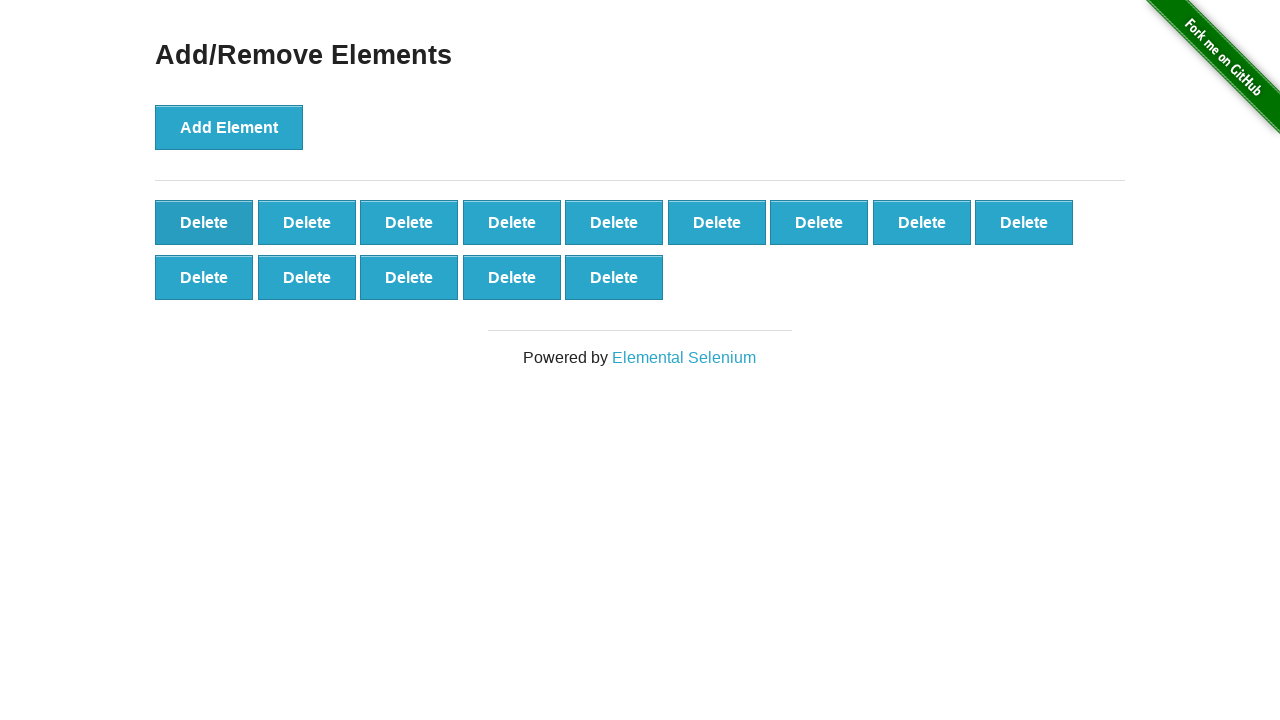

Clicked delete button (iteration 87/90) at (204, 222) on button[onclick='deleteElement()']
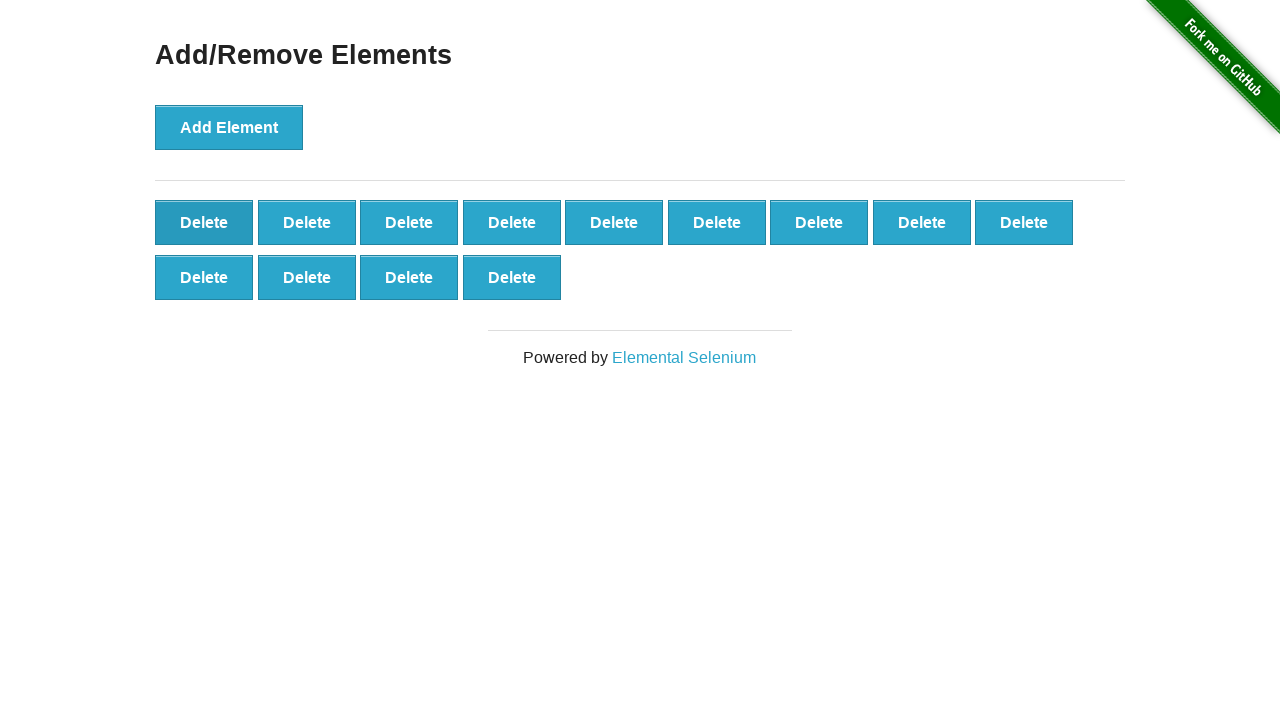

Clicked delete button (iteration 88/90) at (204, 222) on button[onclick='deleteElement()']
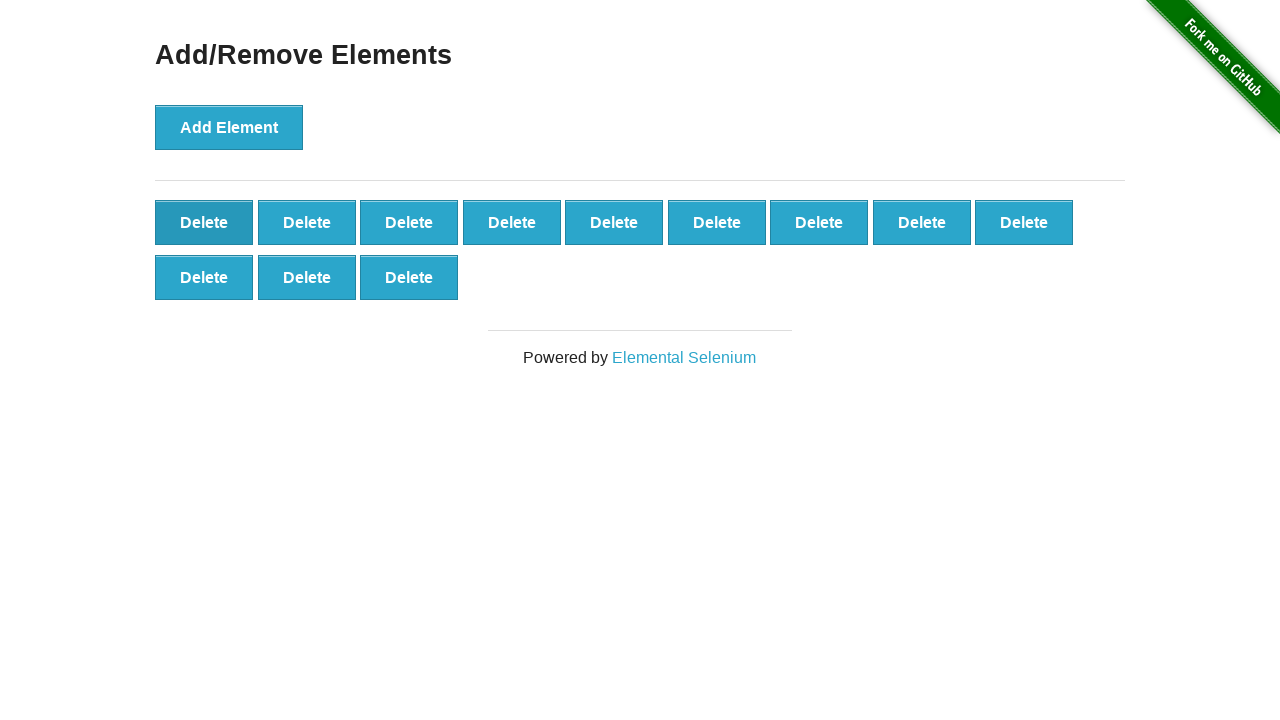

Clicked delete button (iteration 89/90) at (204, 222) on button[onclick='deleteElement()']
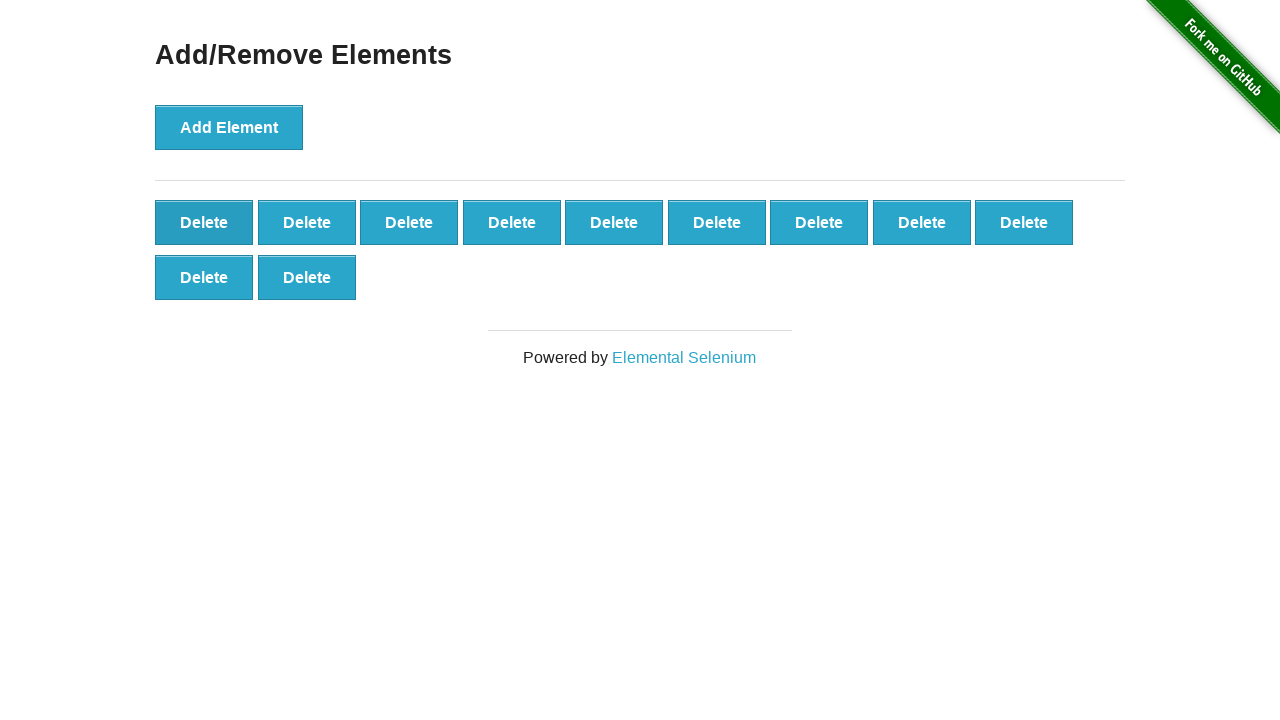

Clicked delete button (iteration 90/90) at (204, 222) on button[onclick='deleteElement()']
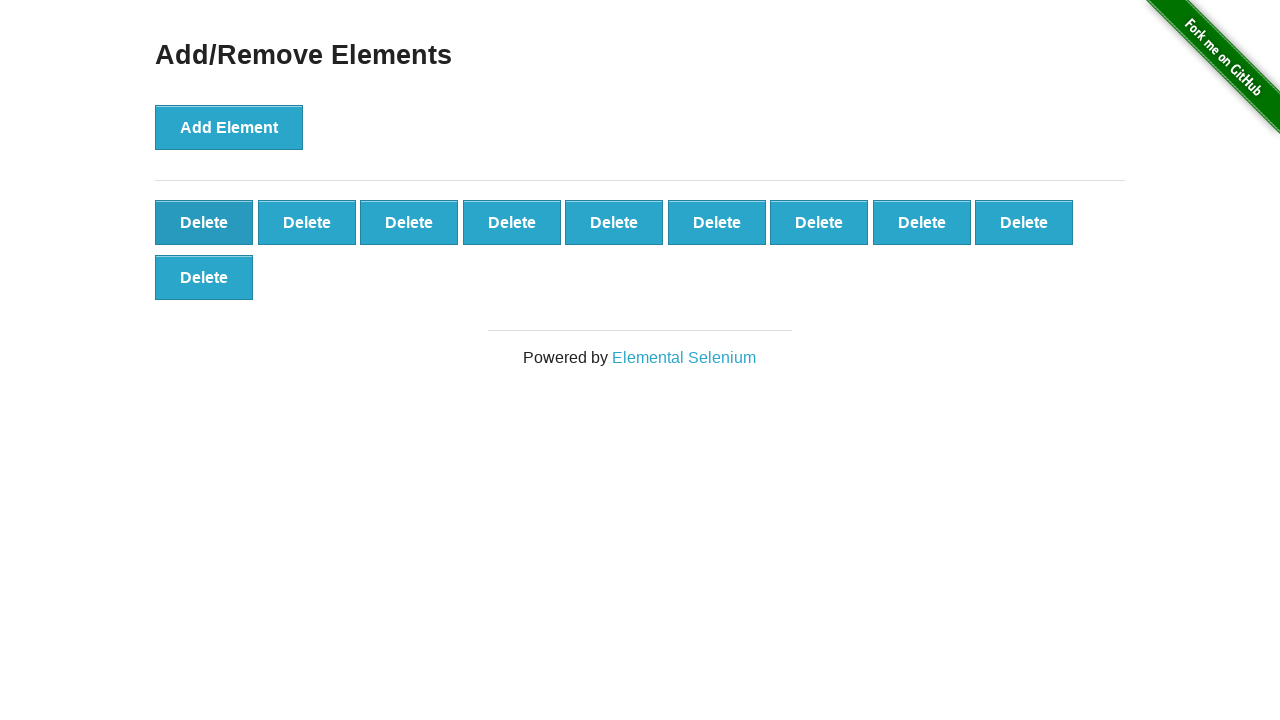

Located all remaining delete buttons
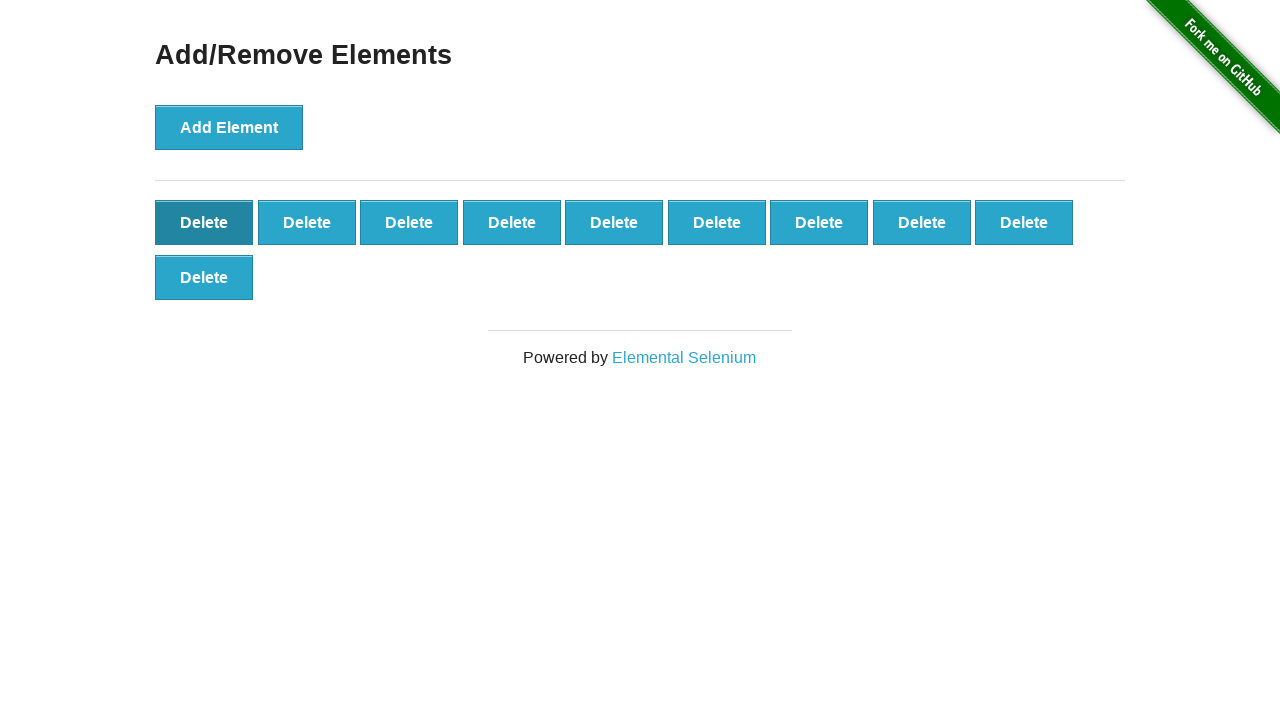

Verified that 10 delete buttons remain after deleting 90 elements
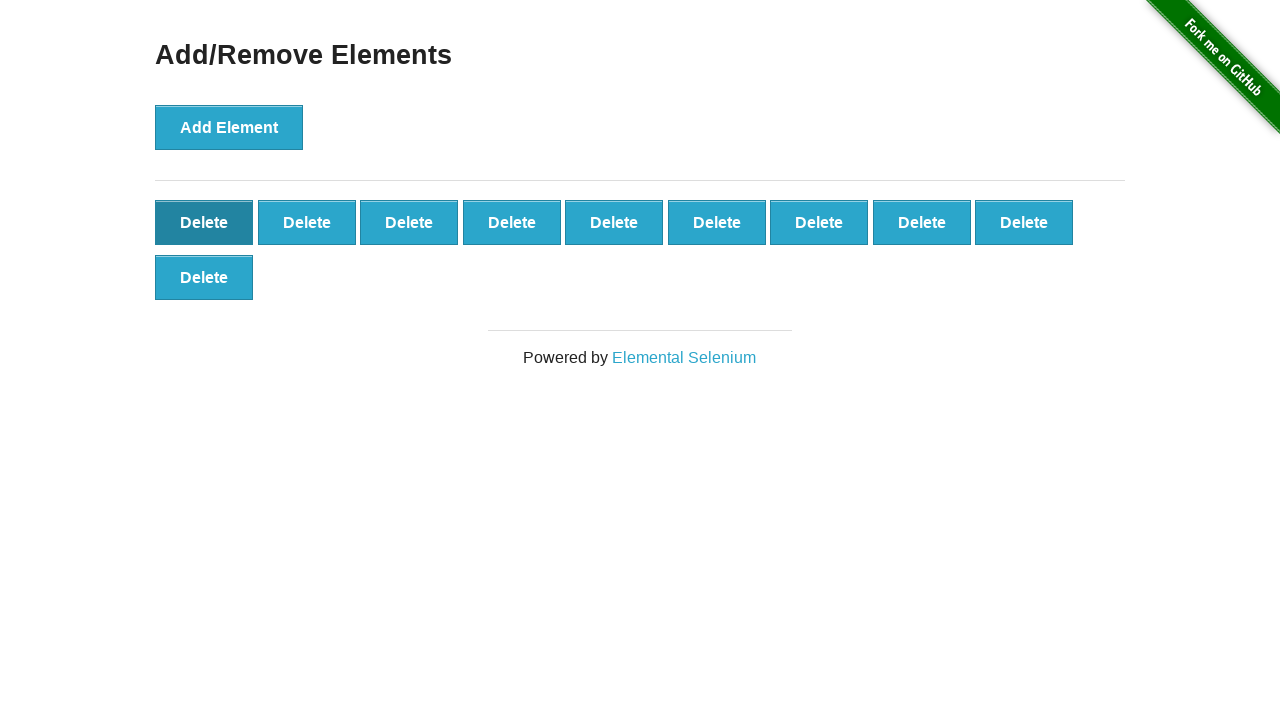

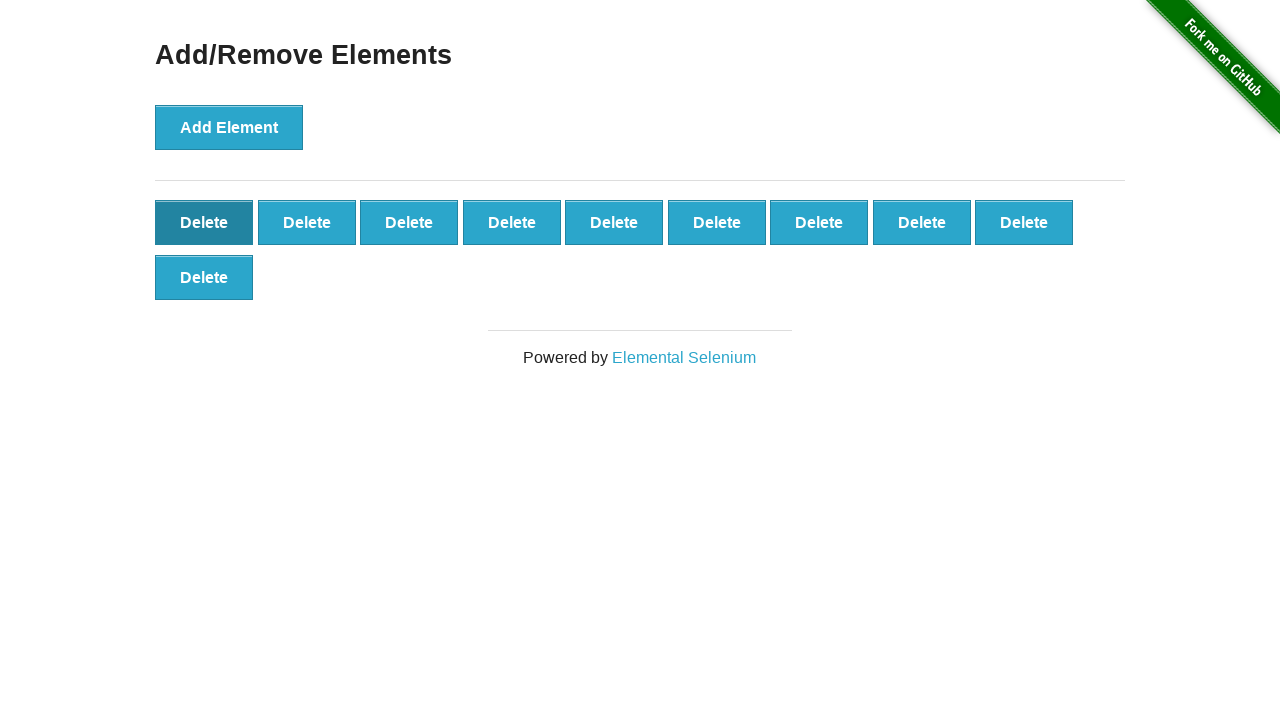